Tests access to the Promotions page by clicking the promotions link, scrolling through the page, and verifying products and prices are displayed.

Starting URL: https://smartbuy-me.com/

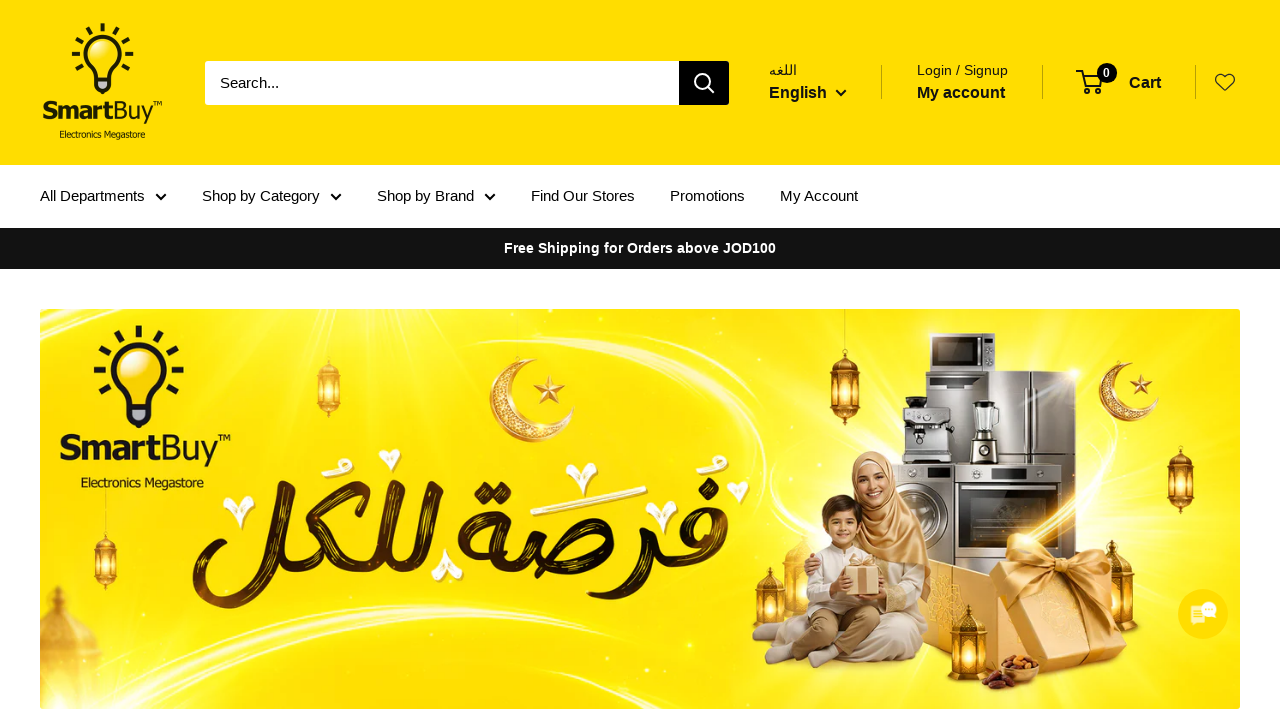

Clicked on Promotions link in navigation bar at (708, 196) on a.nav-bar__link.link[href='/collections/promotions']
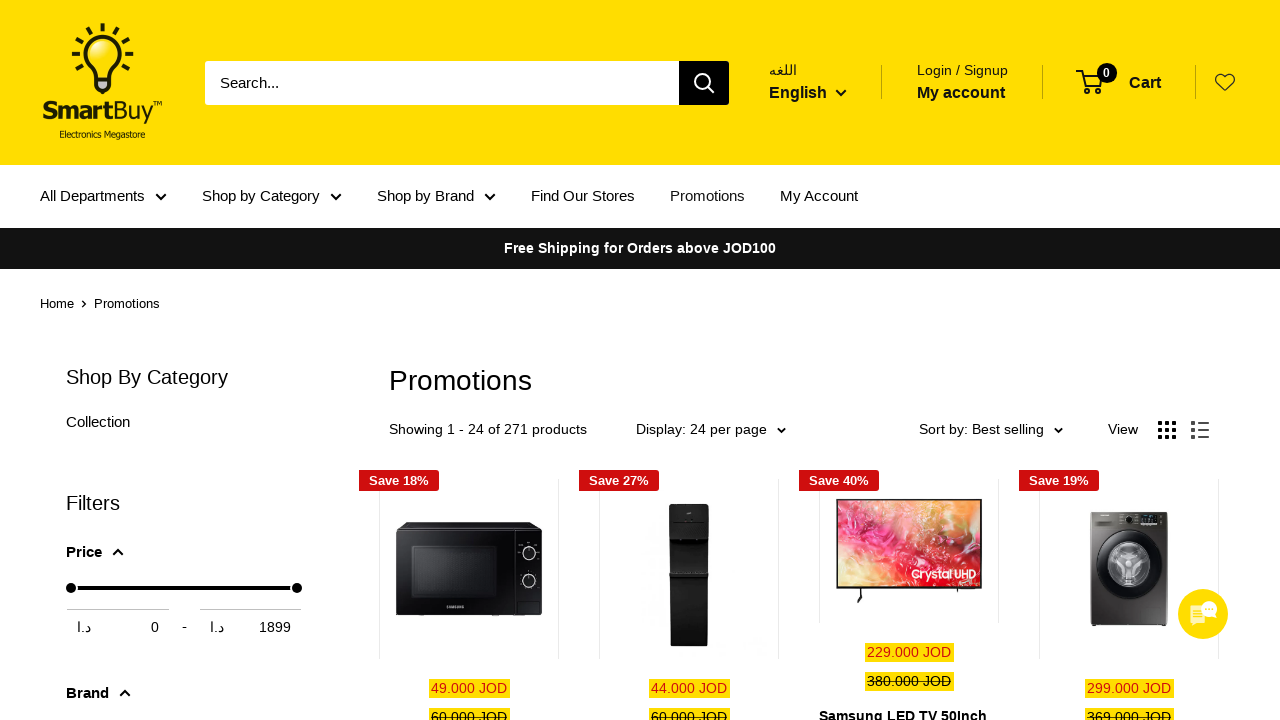

Waited 2 seconds for page resources to load
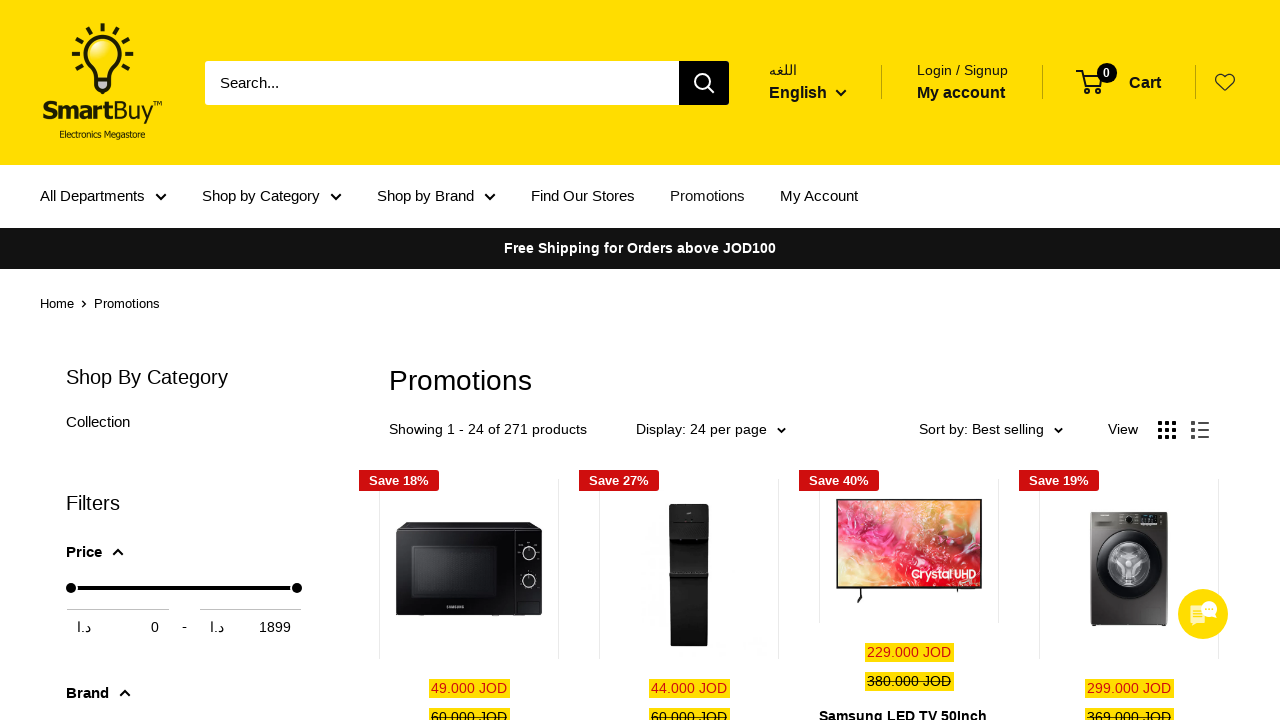

Verified Promotions page URL loaded
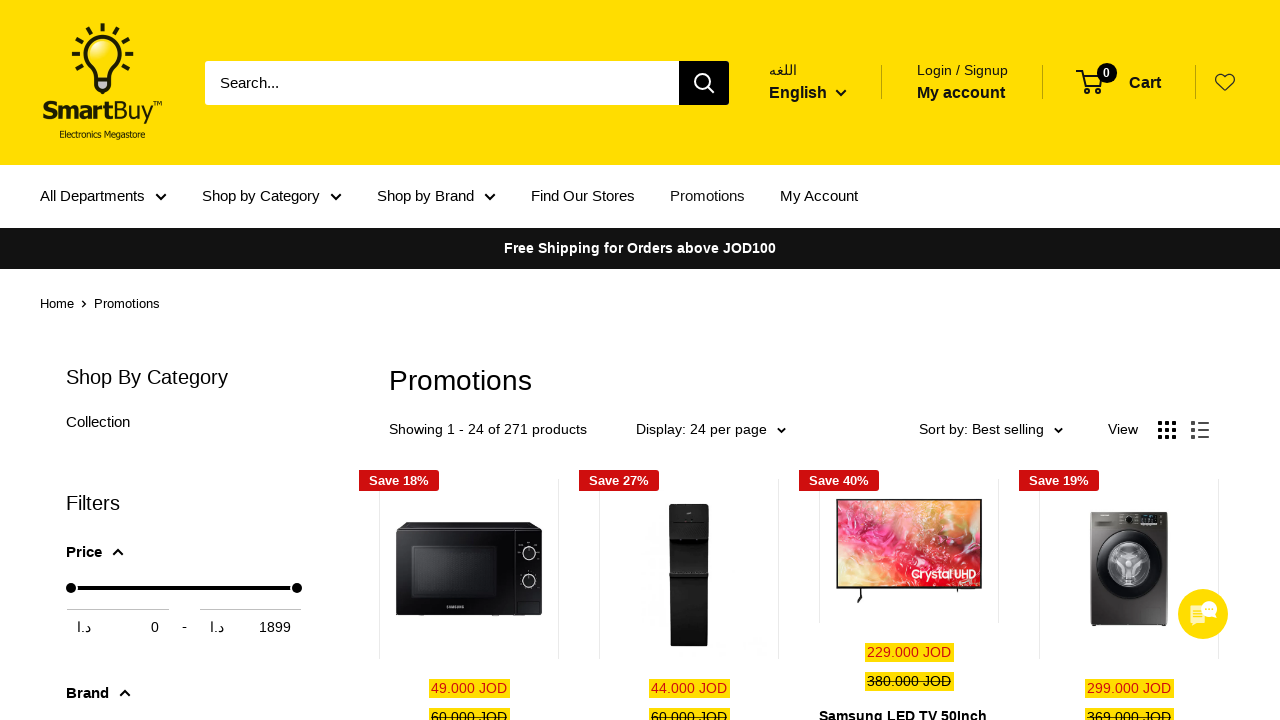

Retrieved page height: 5301 pixels
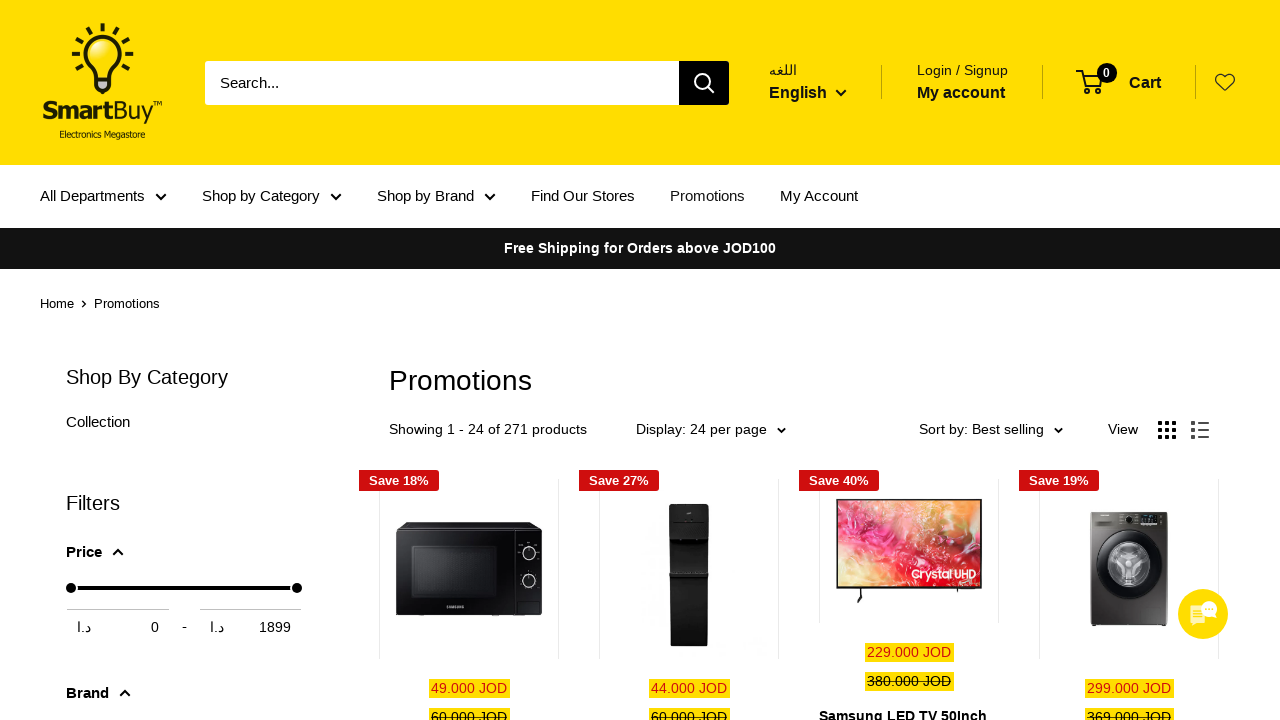

Scrolled down 100 pixels
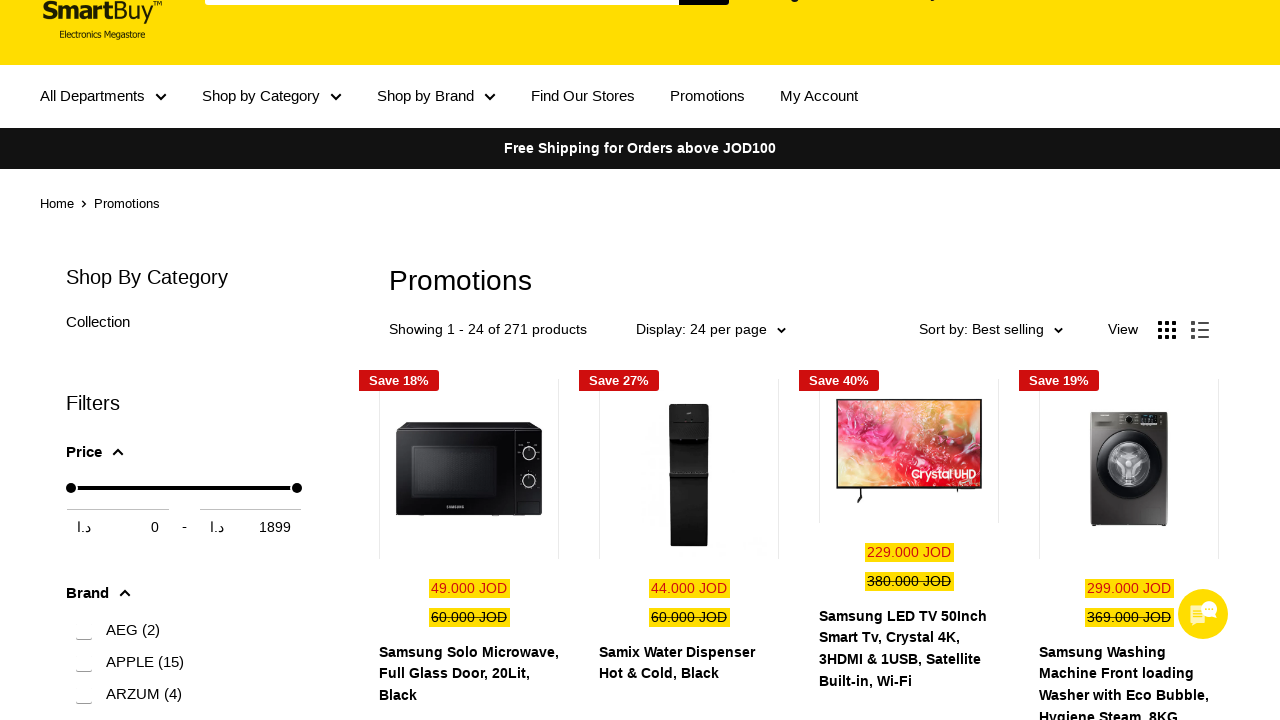

Waited 100ms for scroll animation
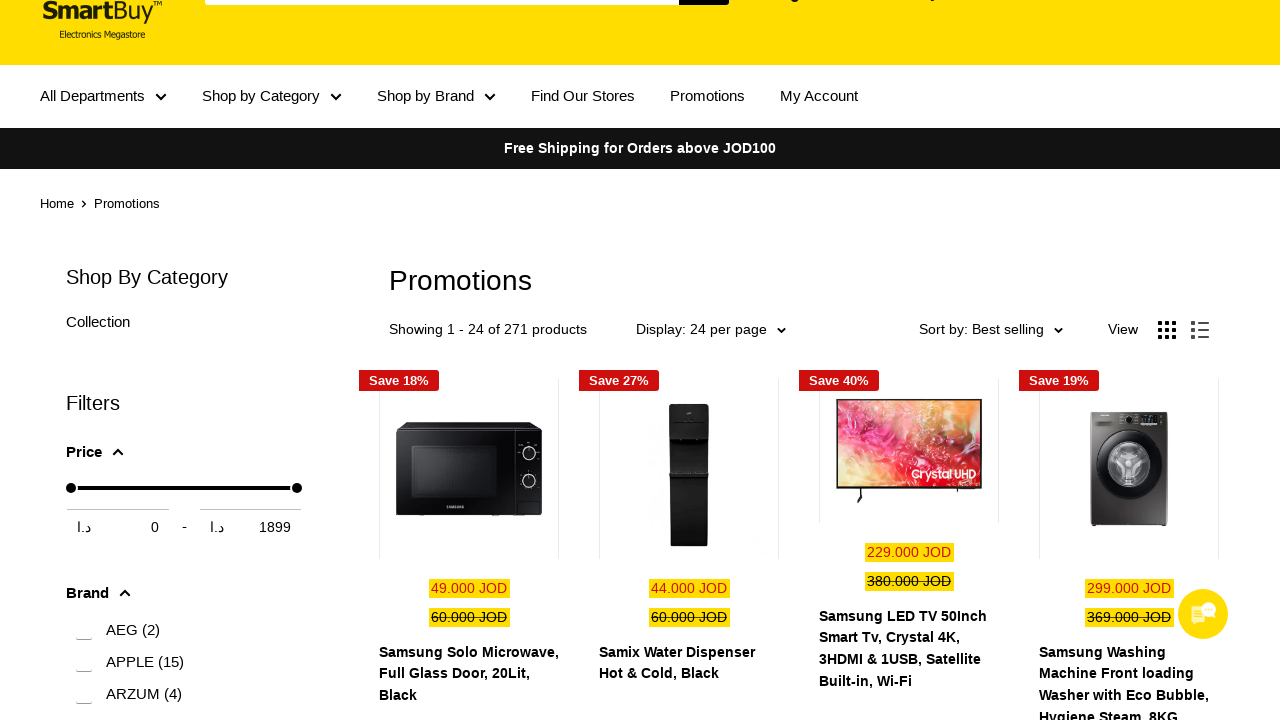

Scrolled down 100 pixels
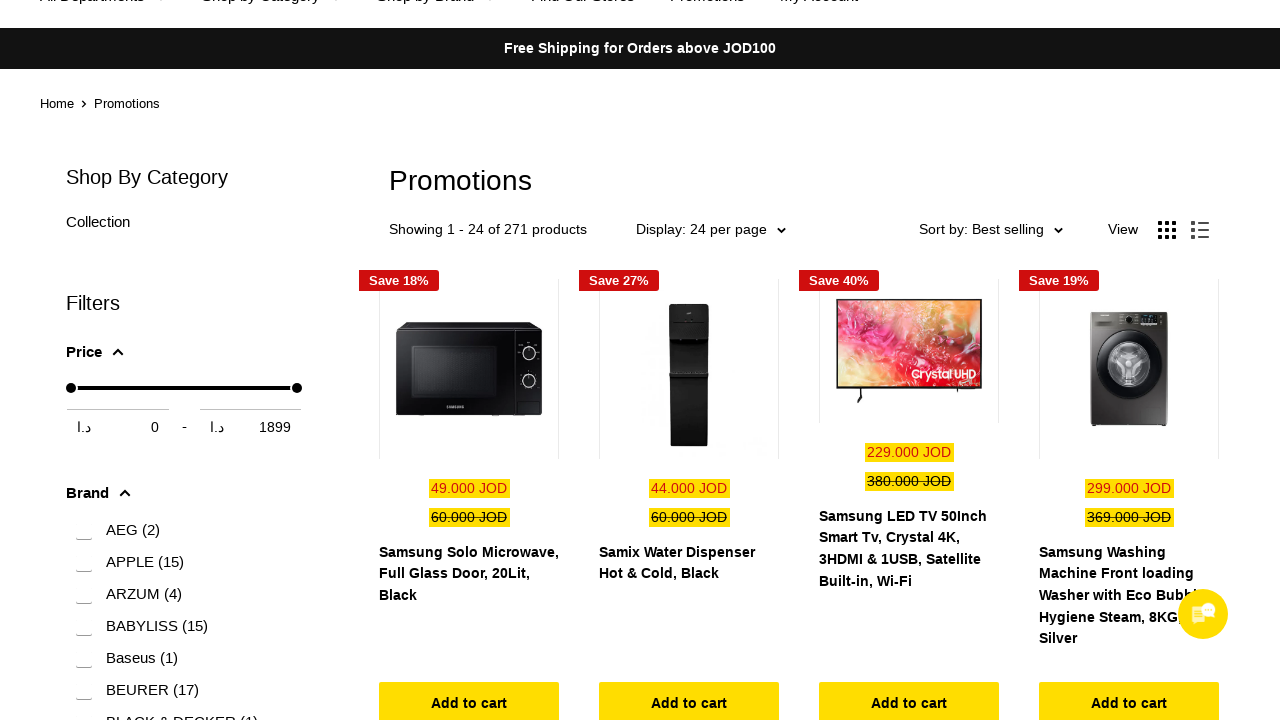

Waited 100ms for scroll animation
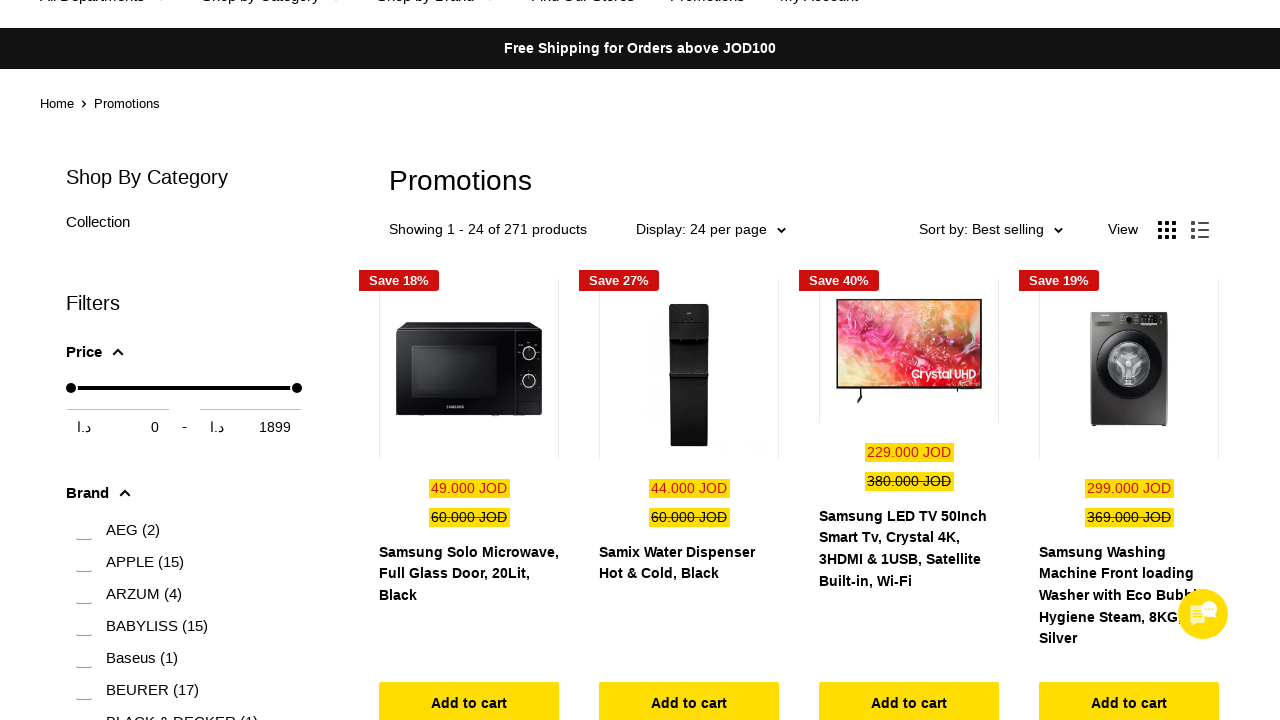

Scrolled down 100 pixels
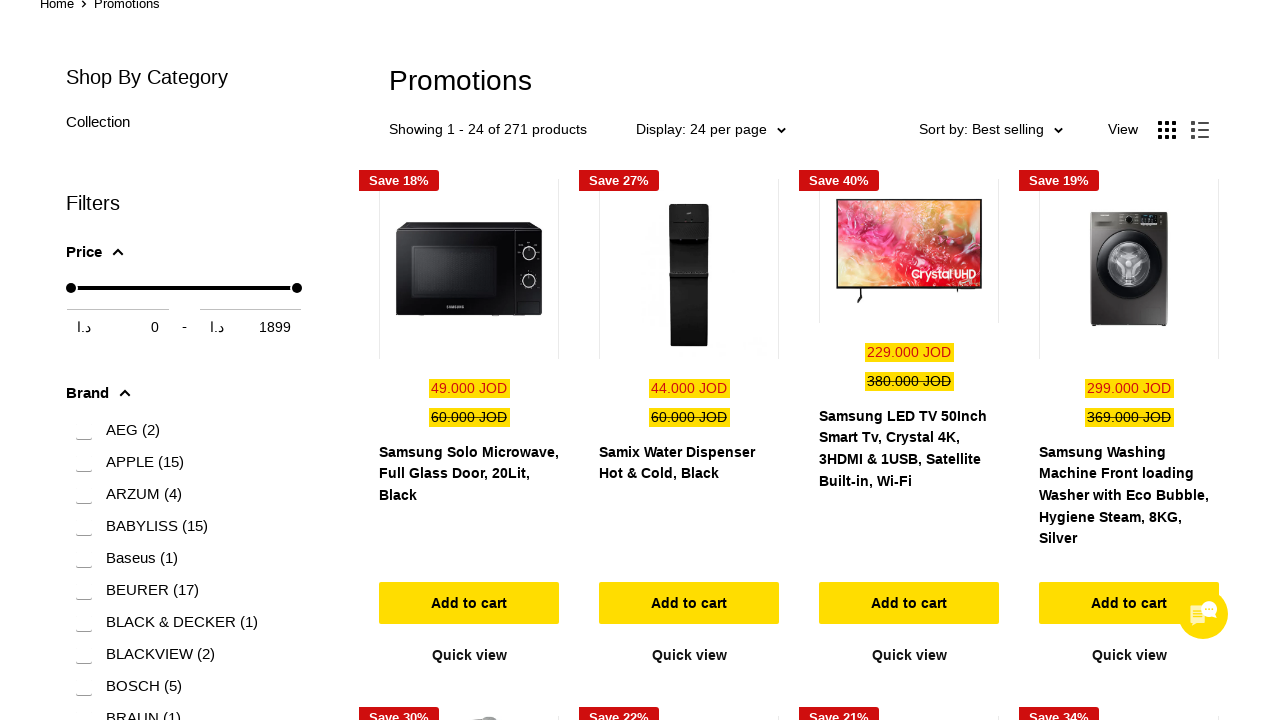

Waited 100ms for scroll animation
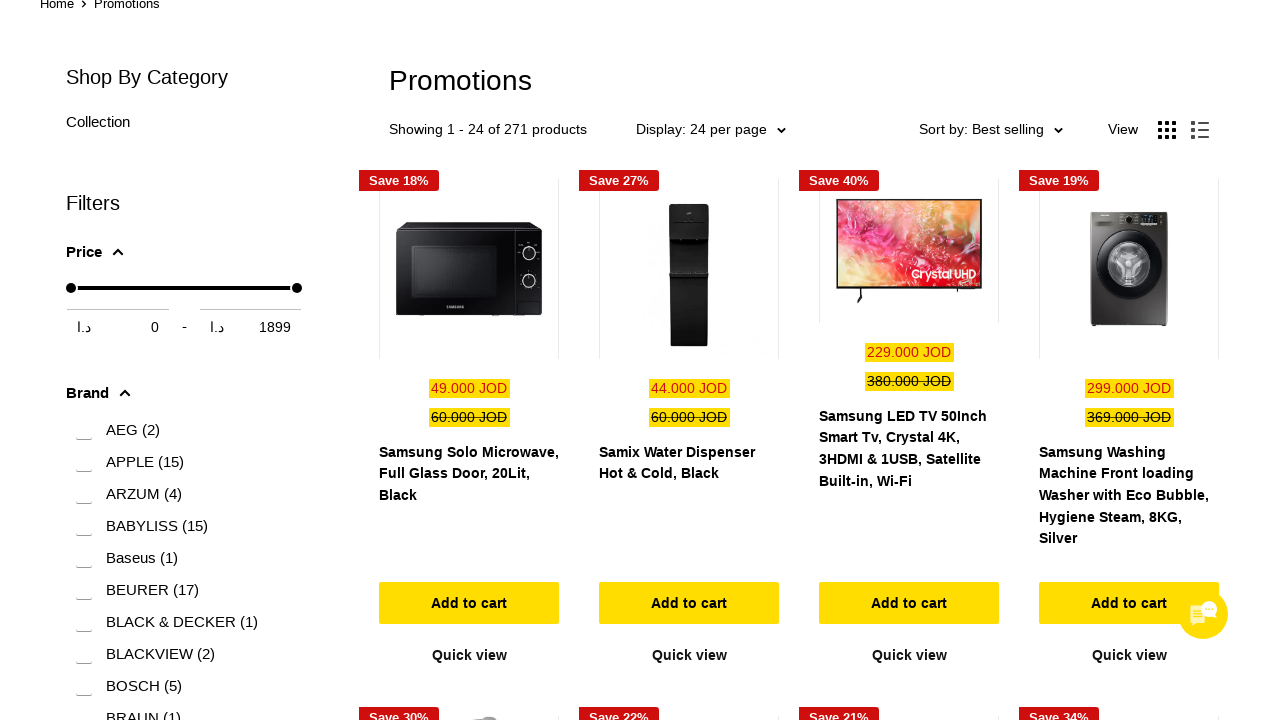

Scrolled down 100 pixels
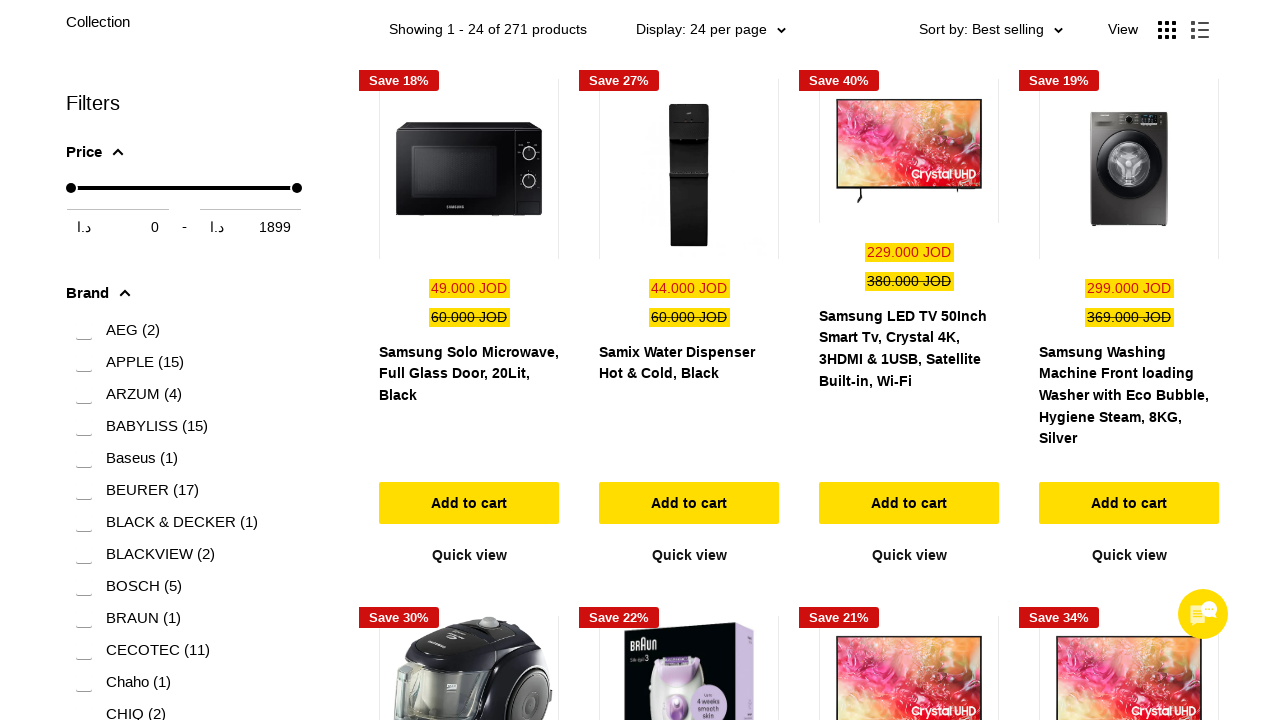

Waited 100ms for scroll animation
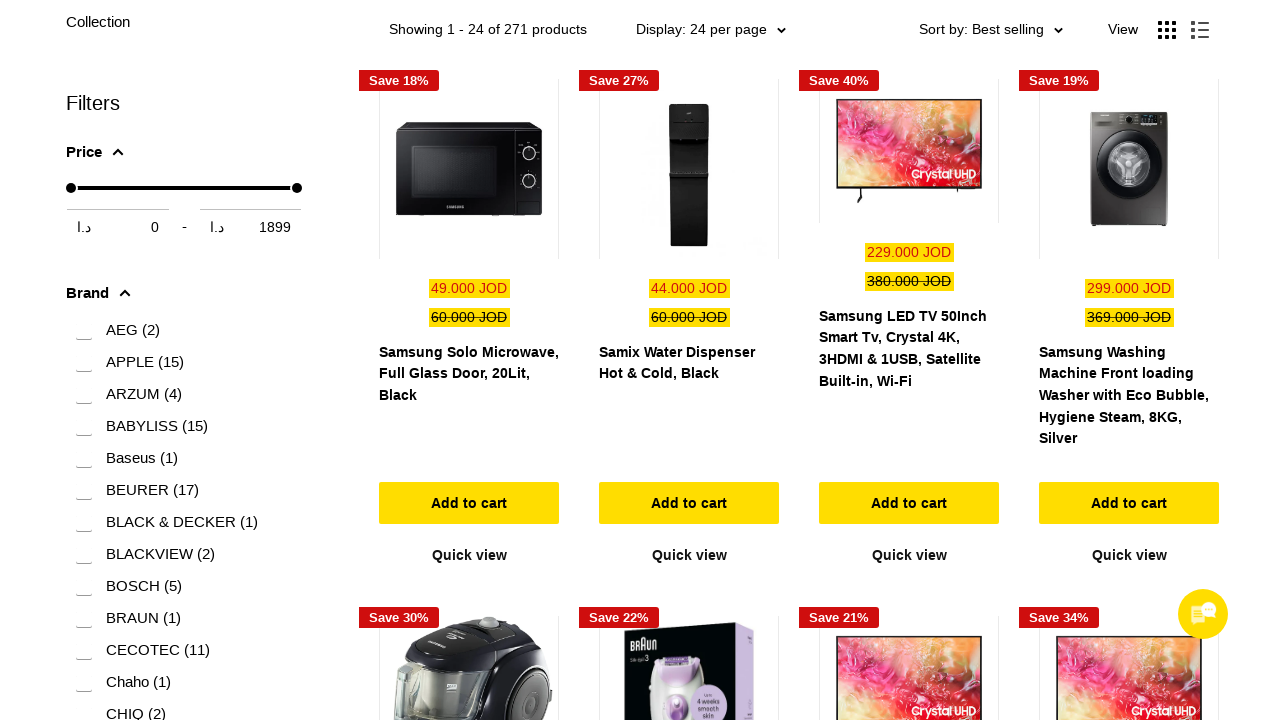

Scrolled down 100 pixels
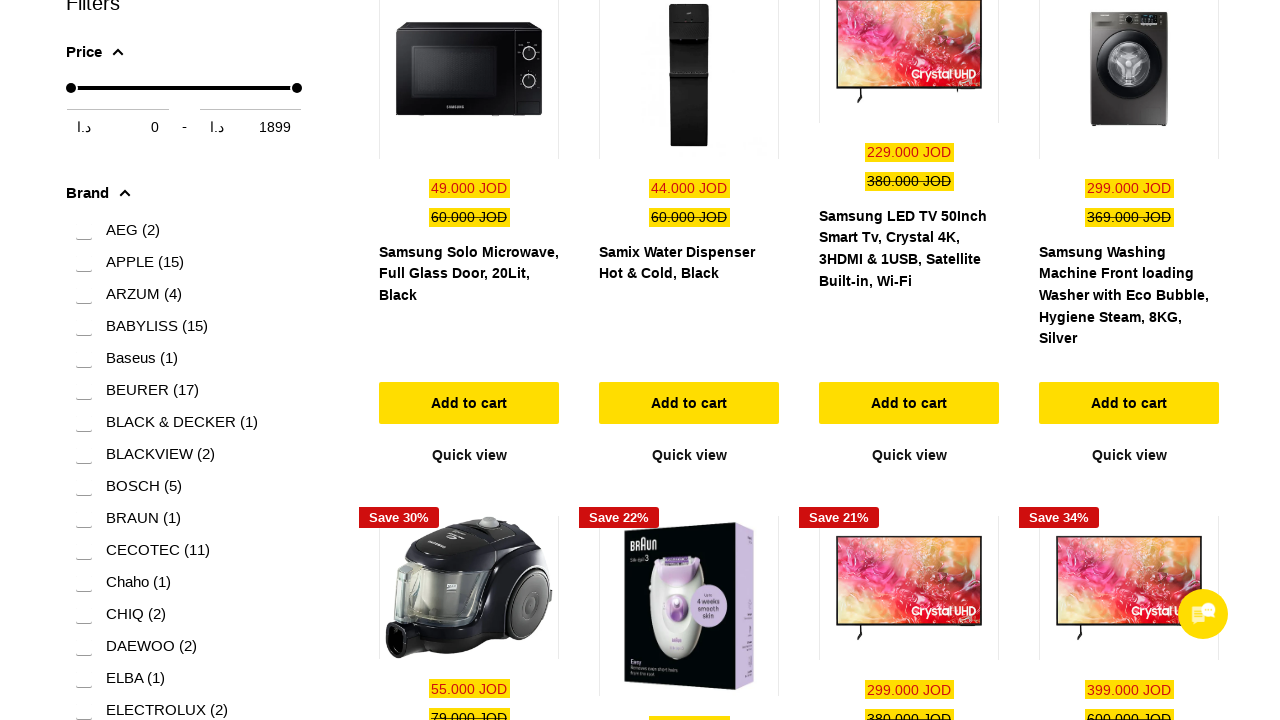

Waited 100ms for scroll animation
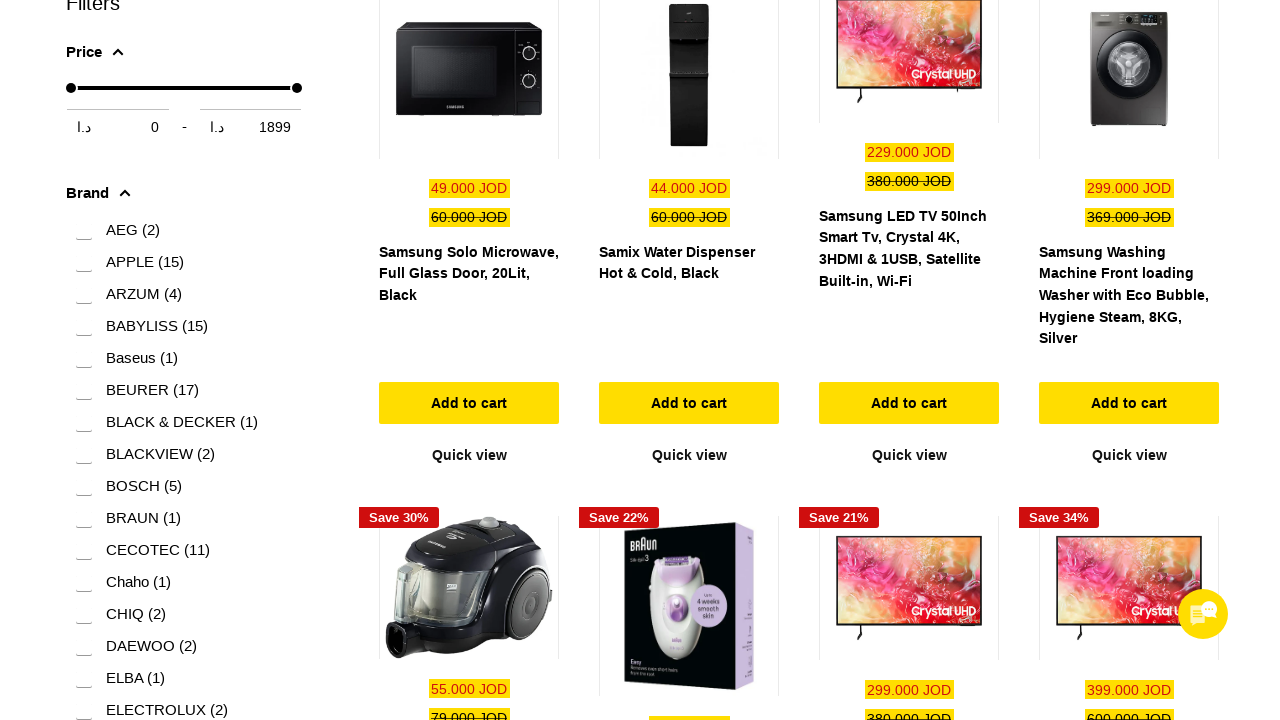

Scrolled down 100 pixels
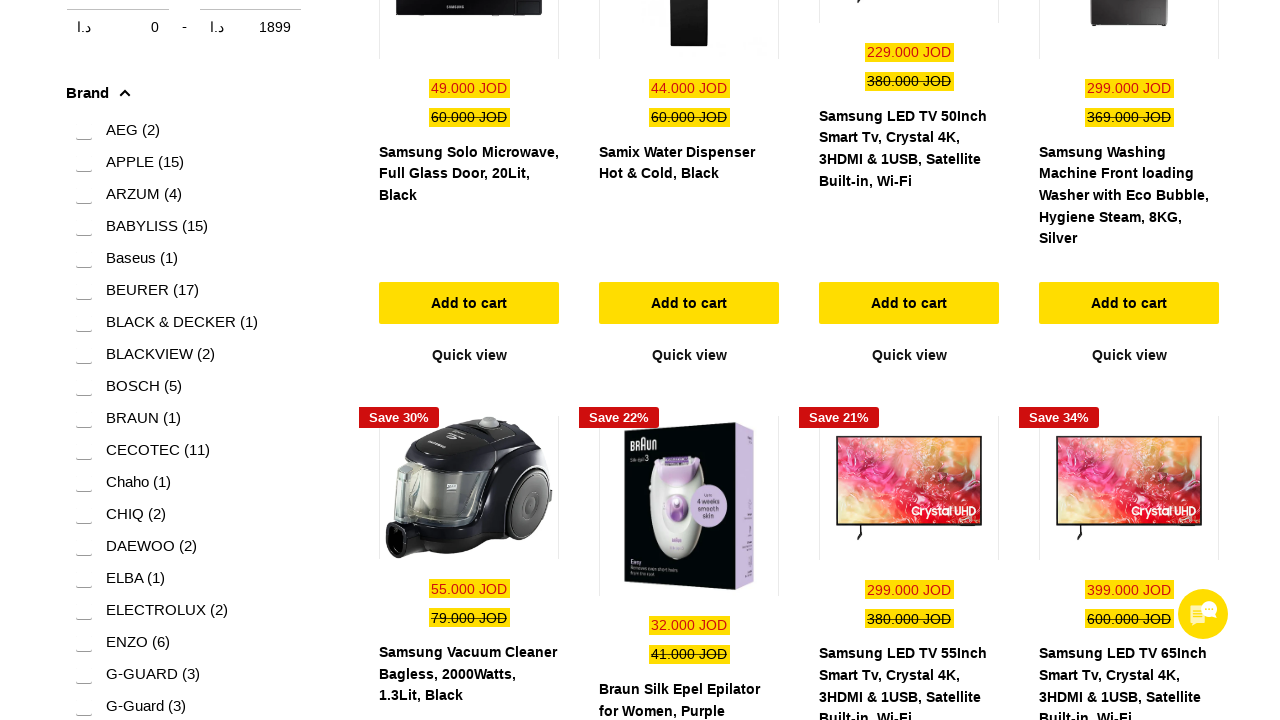

Waited 100ms for scroll animation
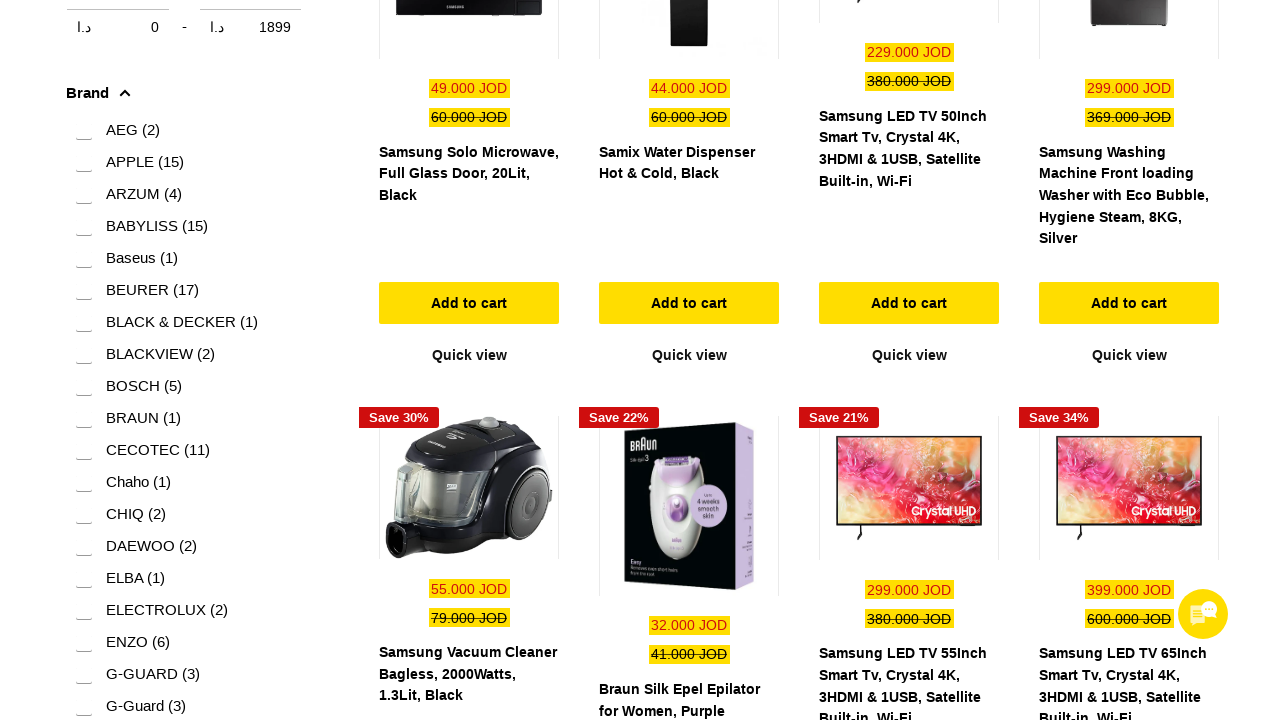

Scrolled down 100 pixels
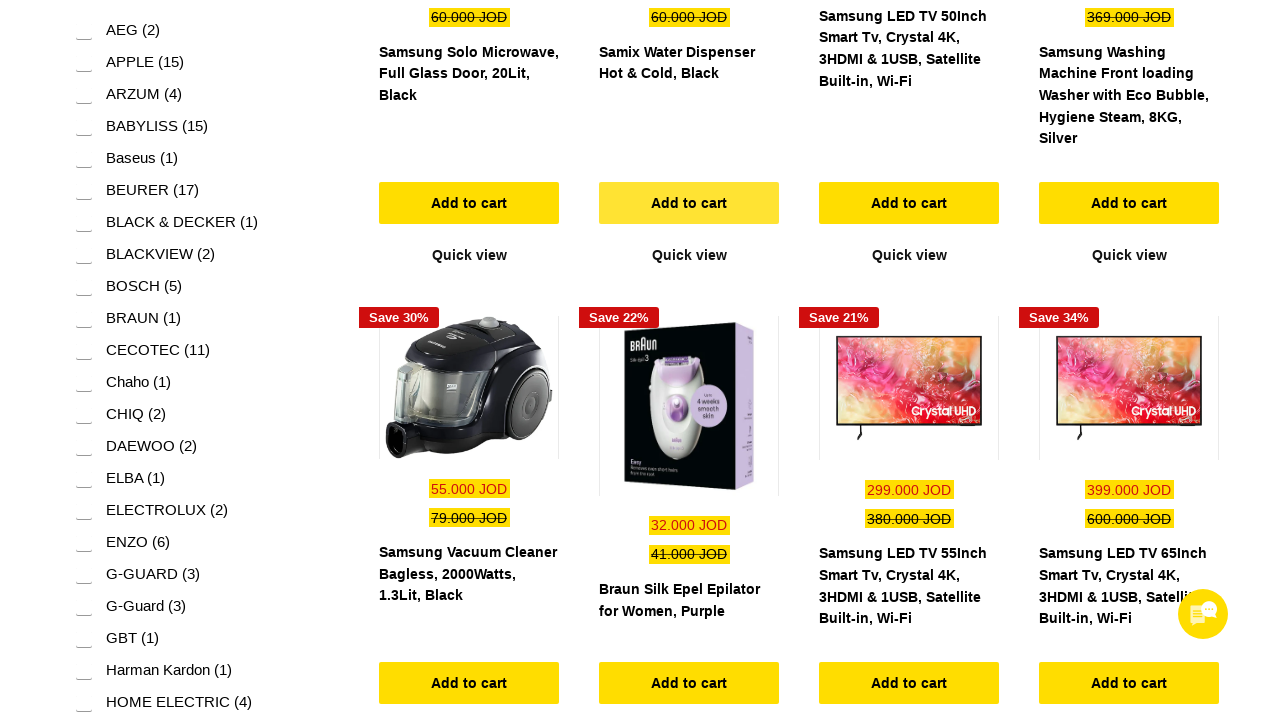

Waited 100ms for scroll animation
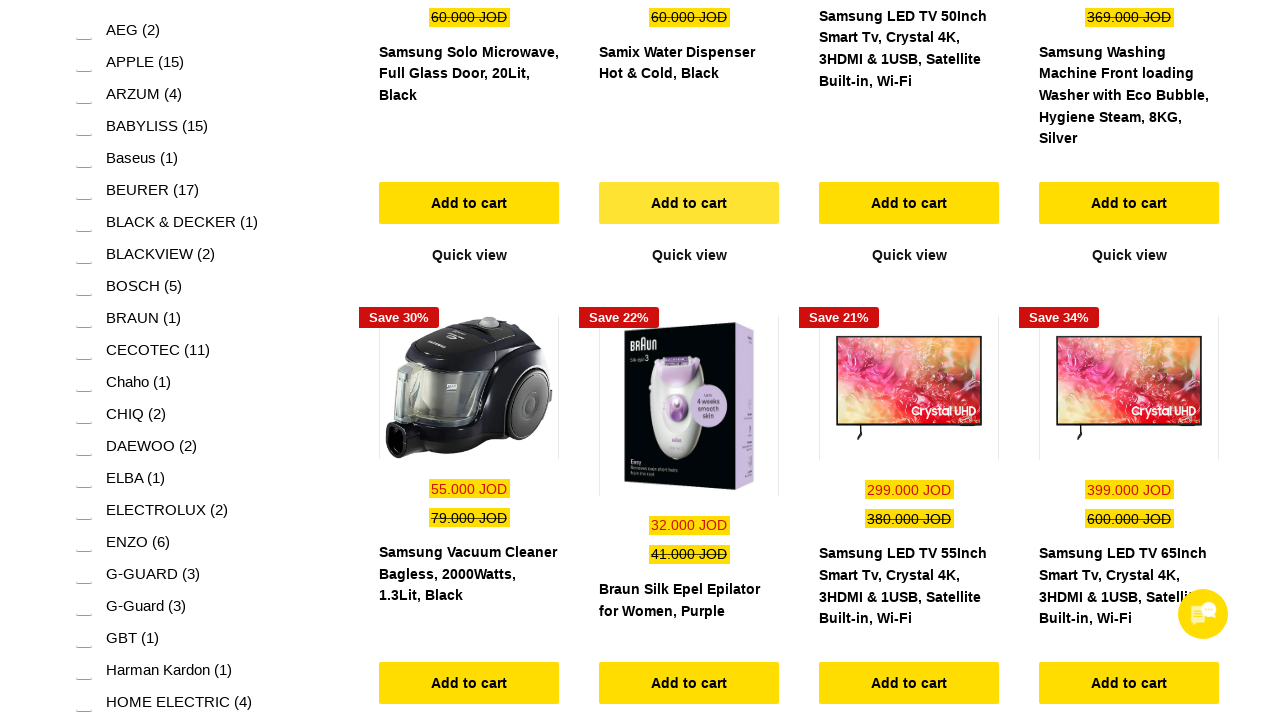

Scrolled down 100 pixels
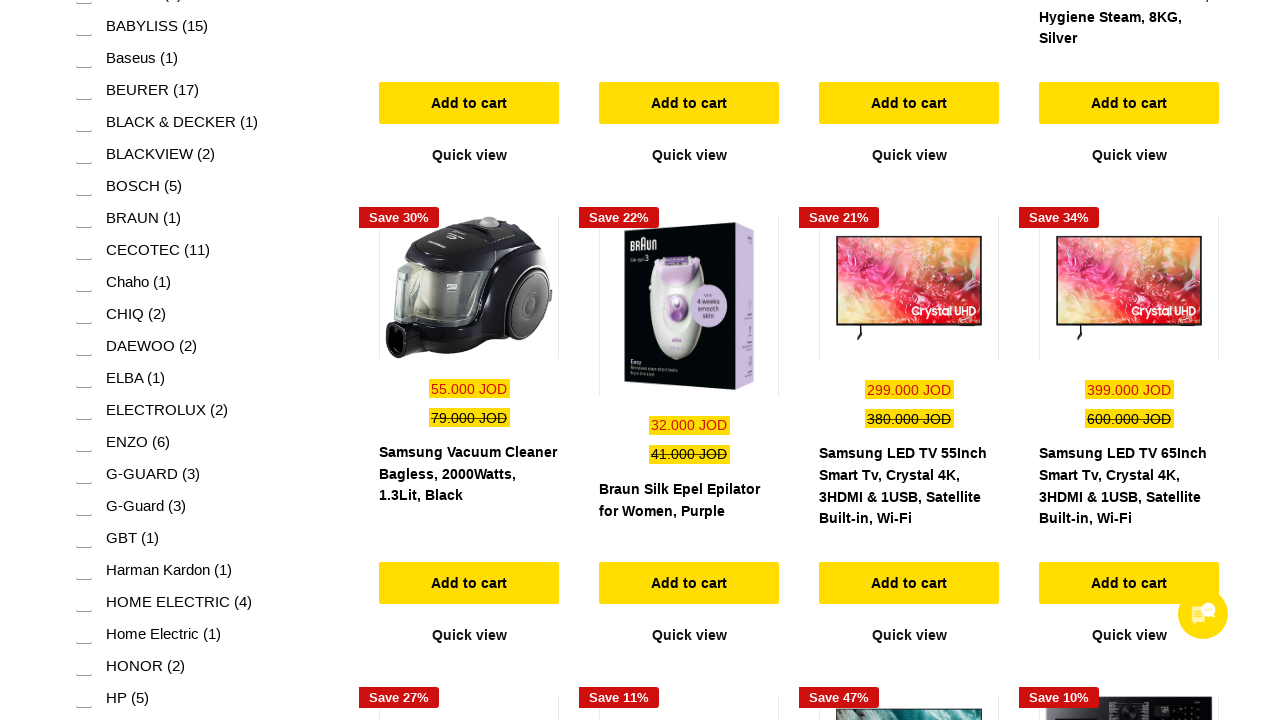

Waited 100ms for scroll animation
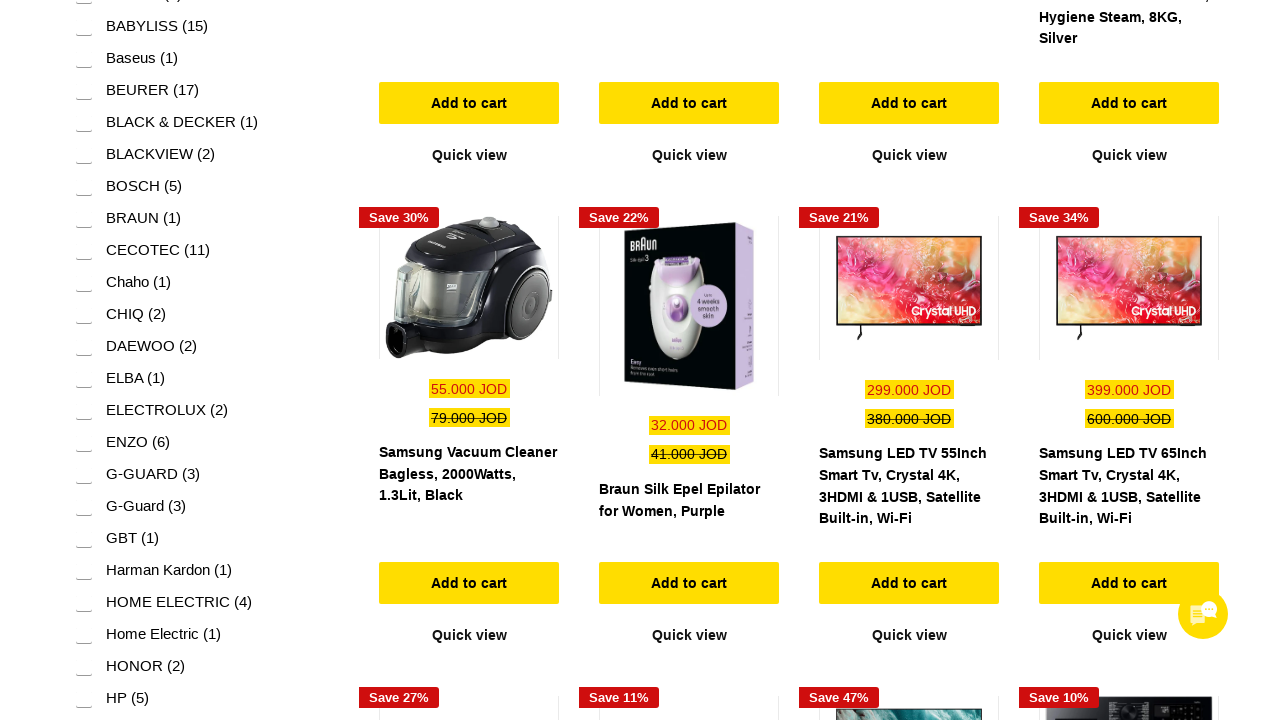

Scrolled down 100 pixels
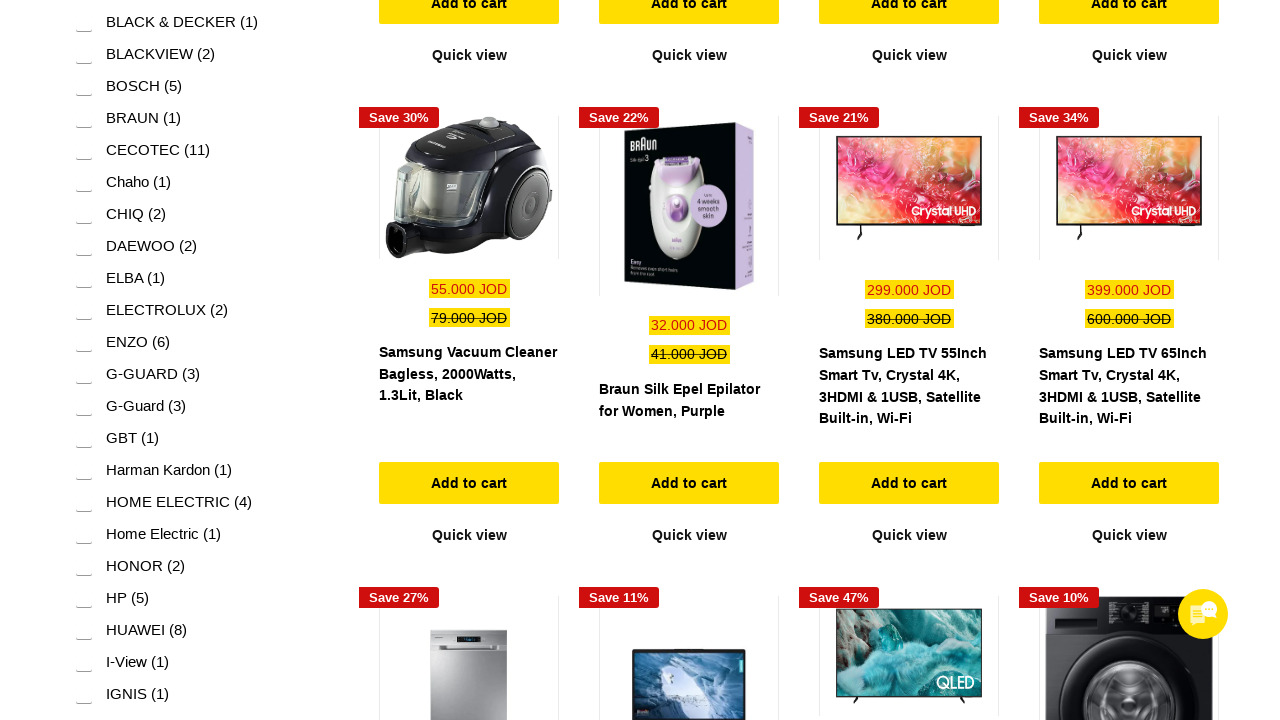

Waited 100ms for scroll animation
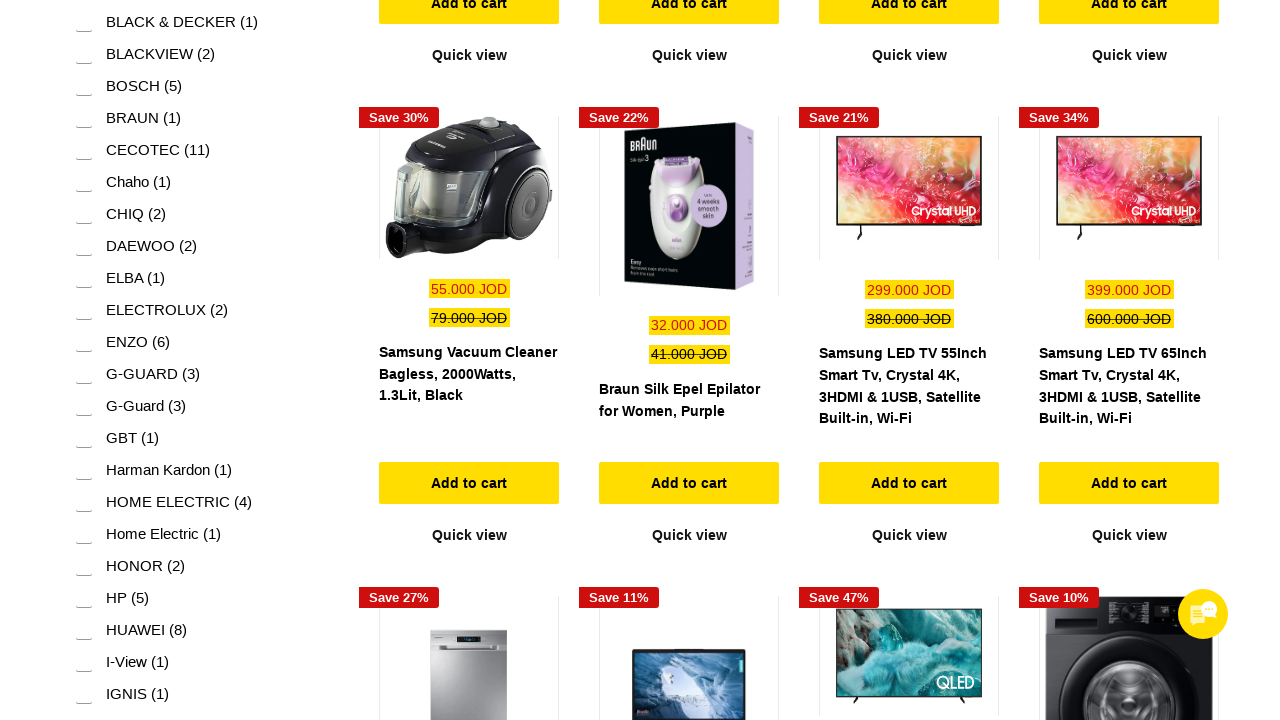

Scrolled down 100 pixels
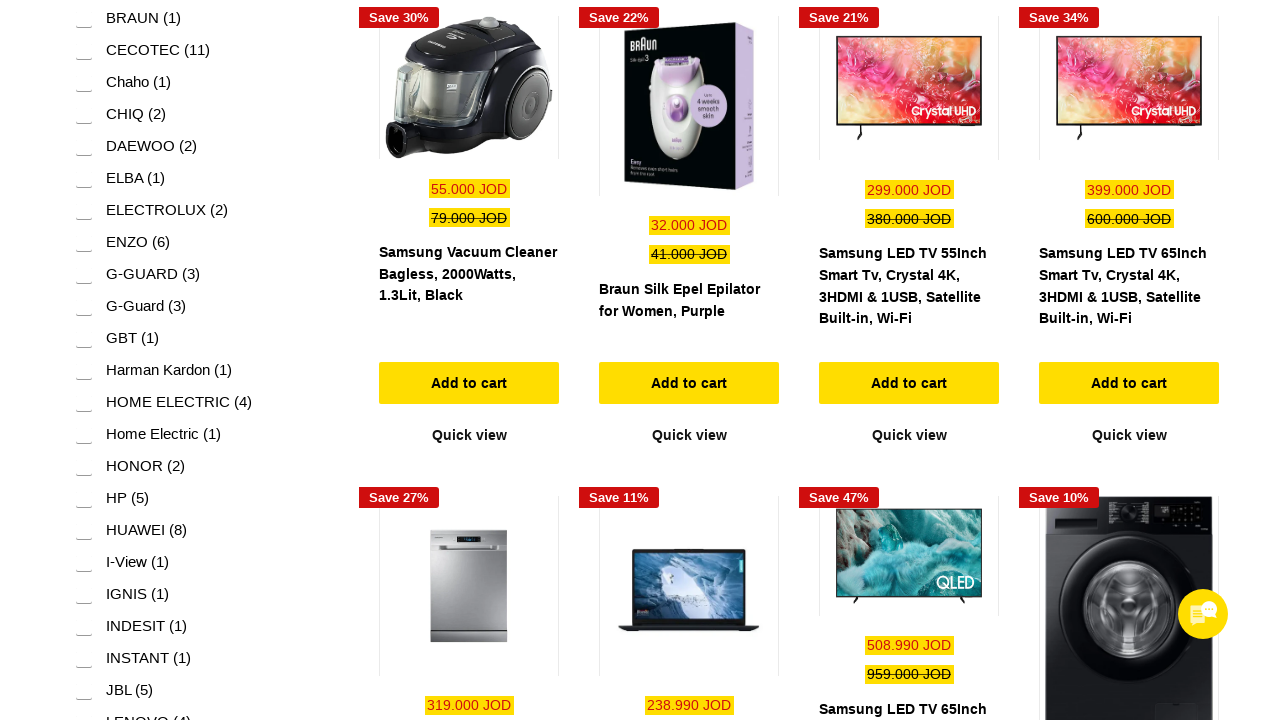

Waited 100ms for scroll animation
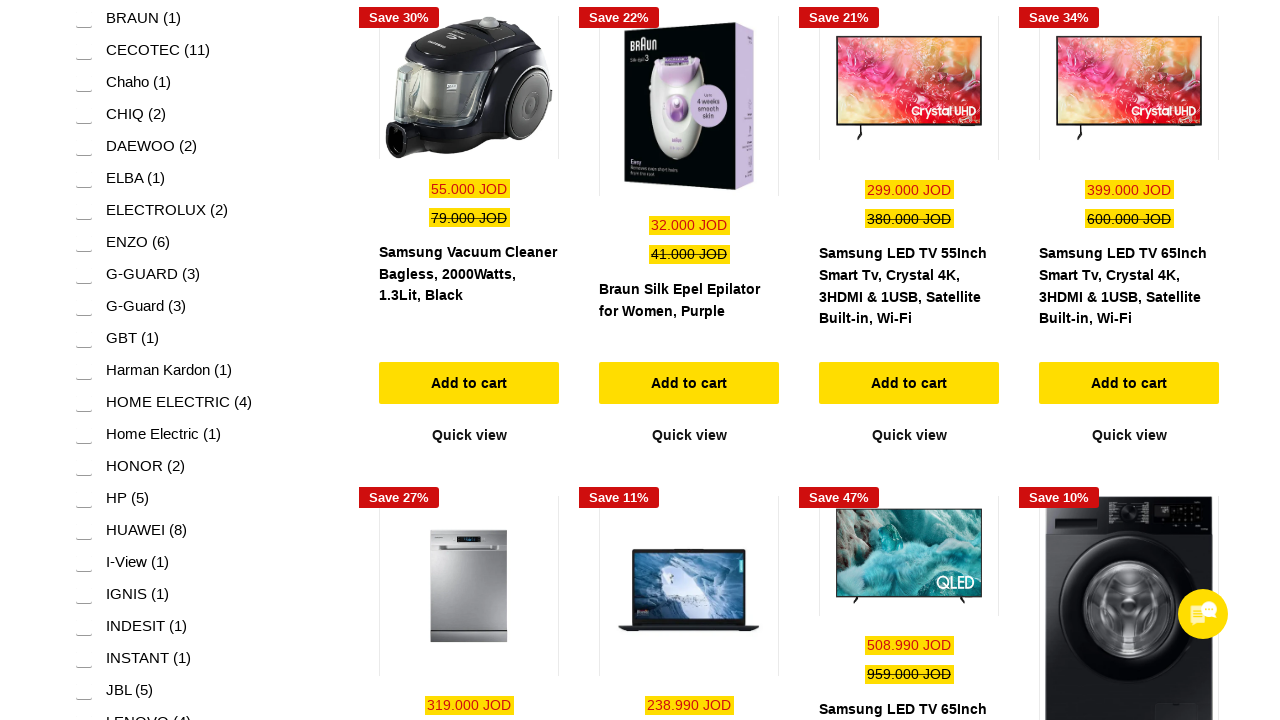

Scrolled down 100 pixels
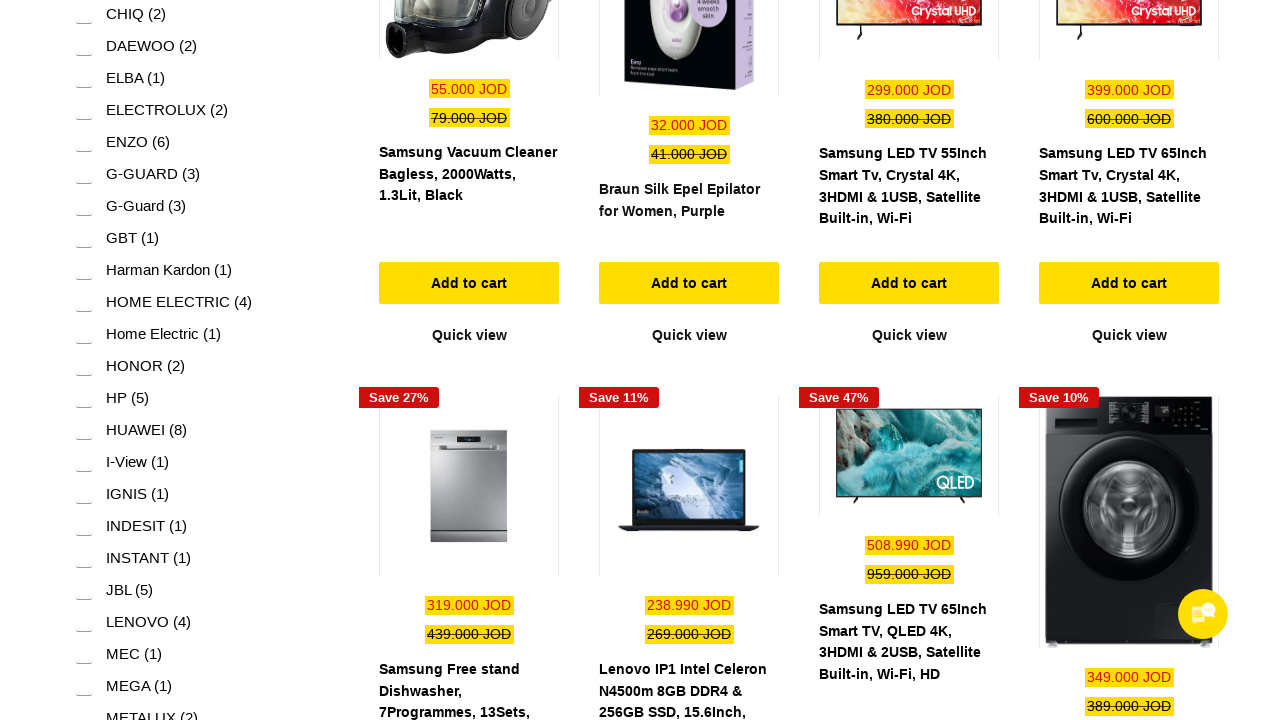

Waited 100ms for scroll animation
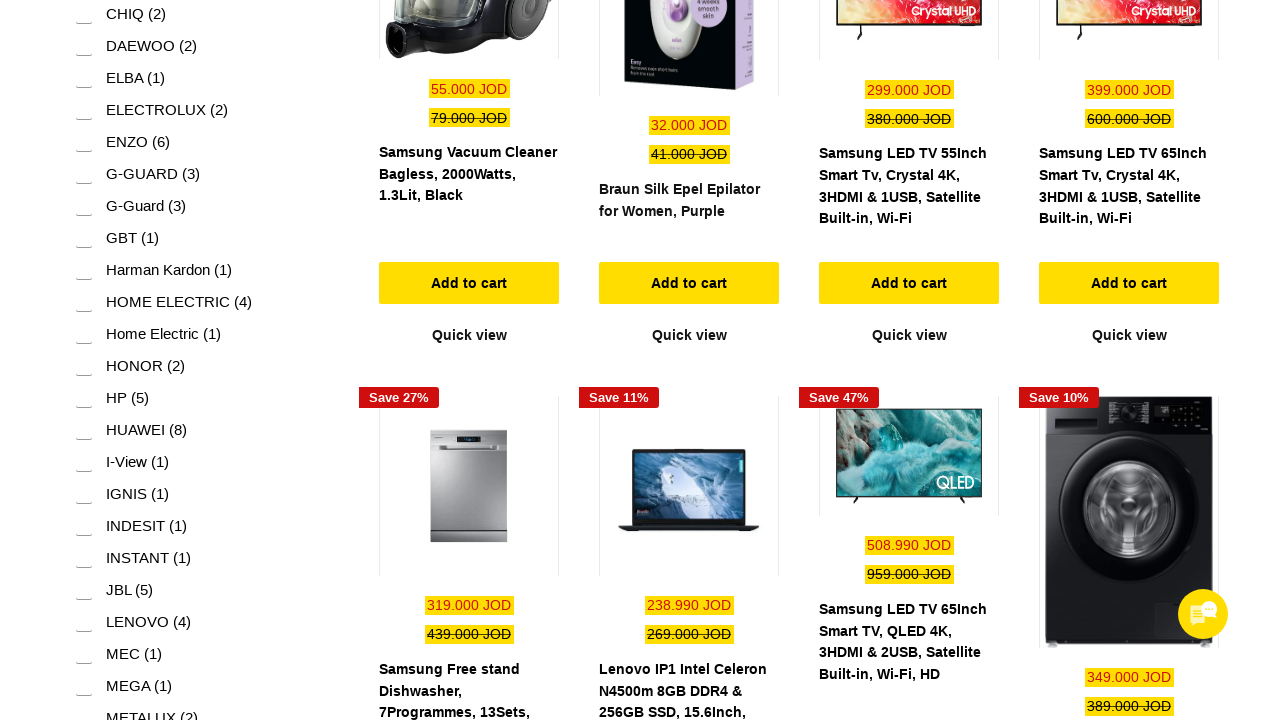

Scrolled down 100 pixels
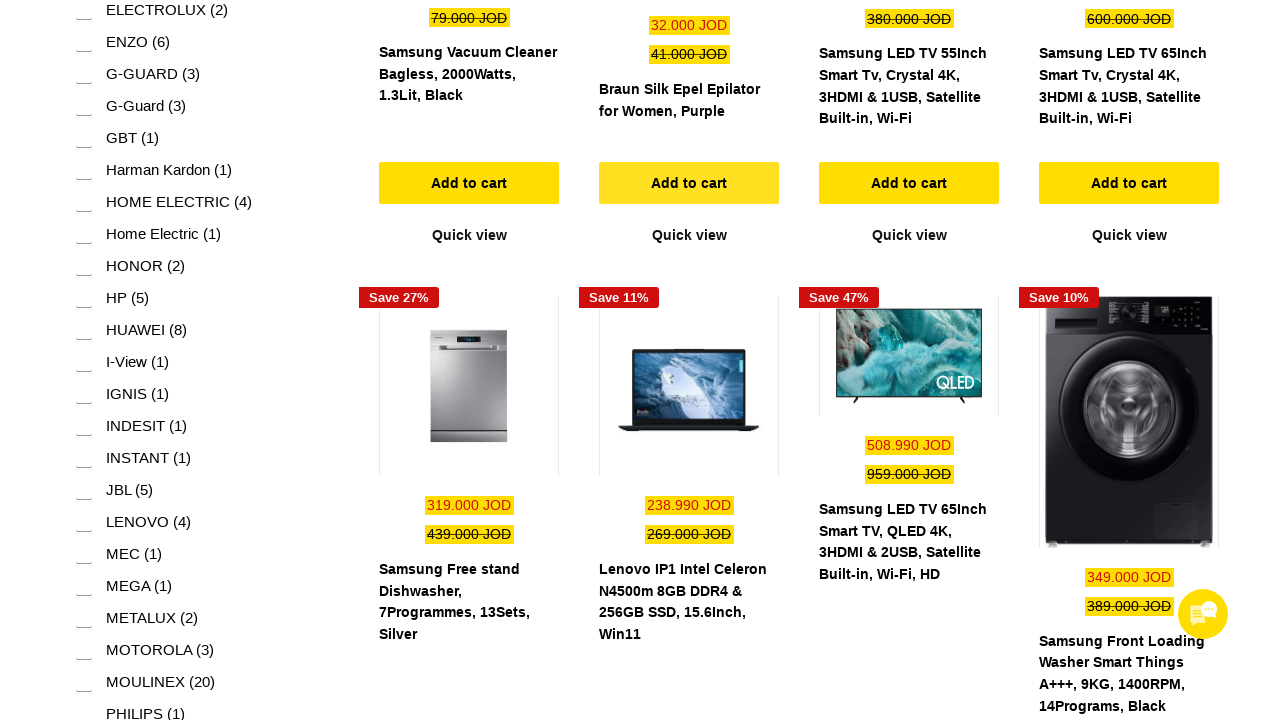

Waited 100ms for scroll animation
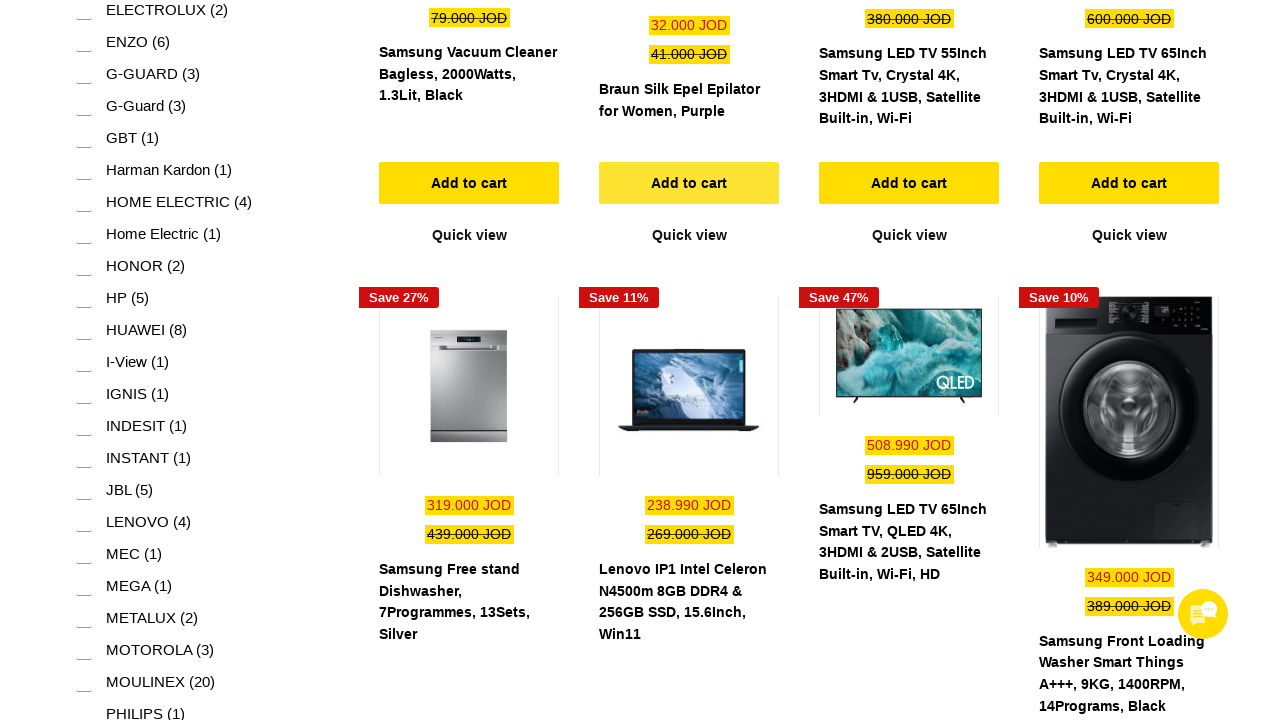

Scrolled down 100 pixels
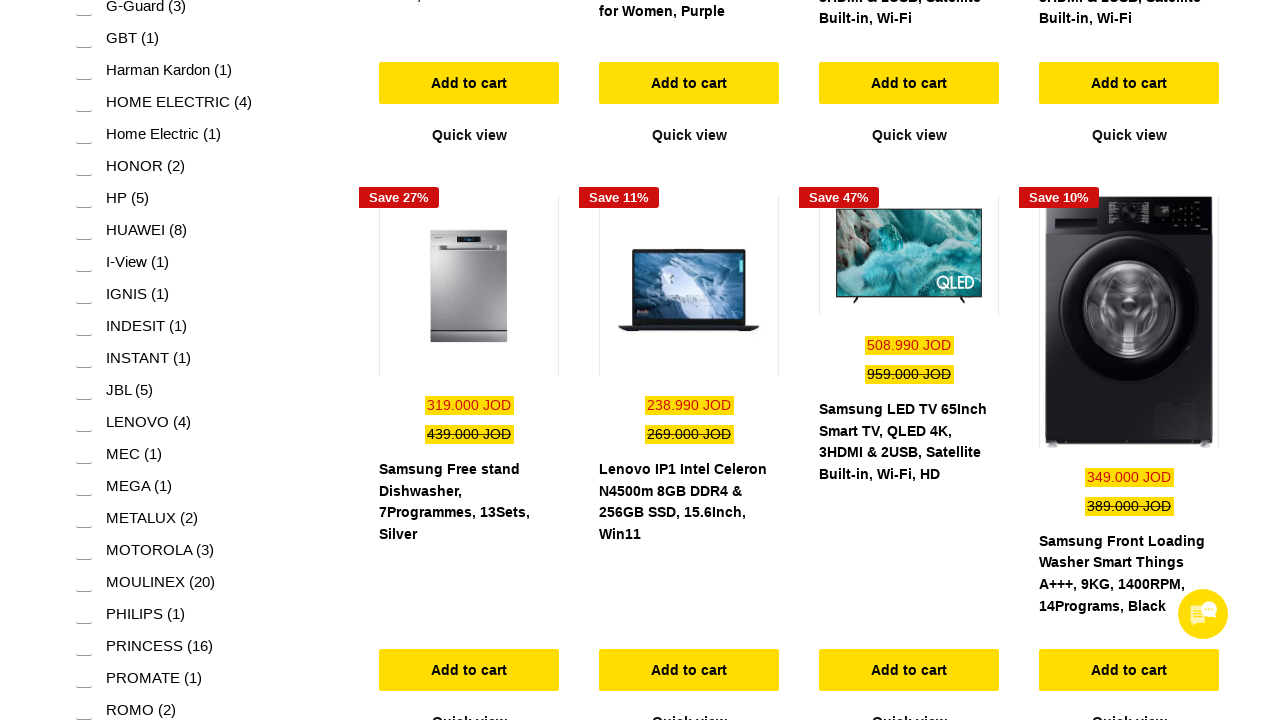

Waited 100ms for scroll animation
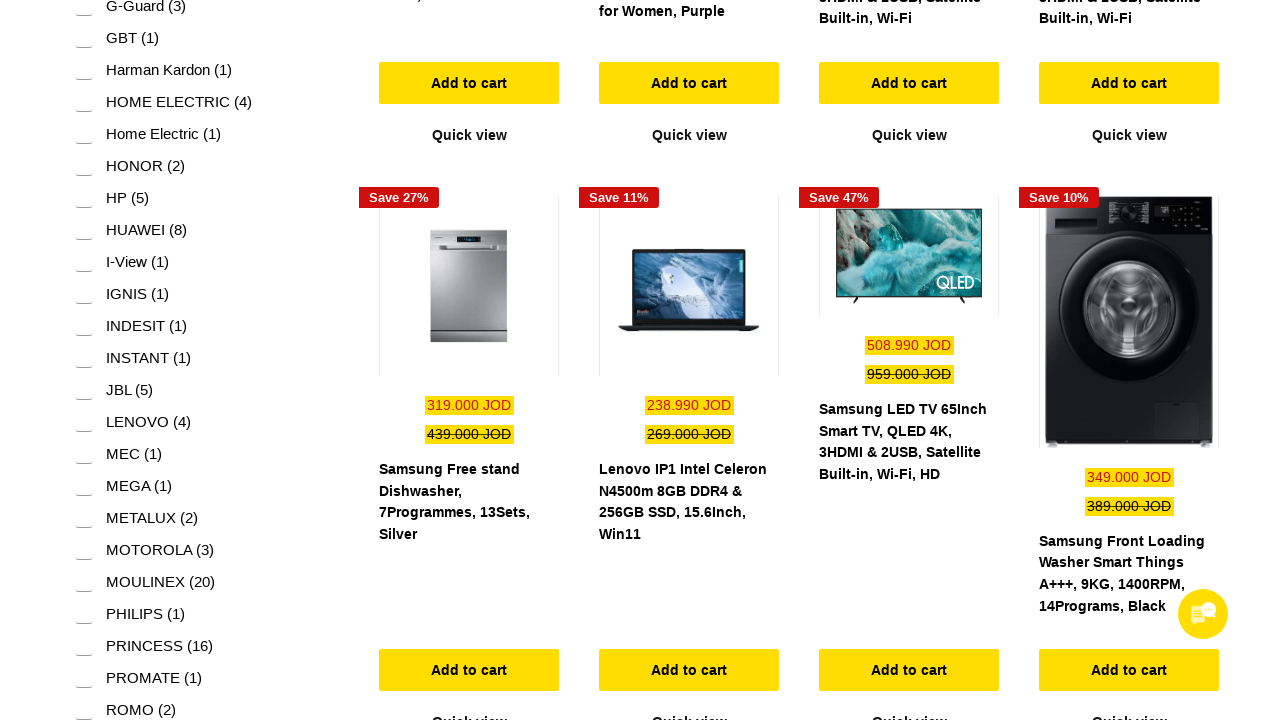

Scrolled down 100 pixels
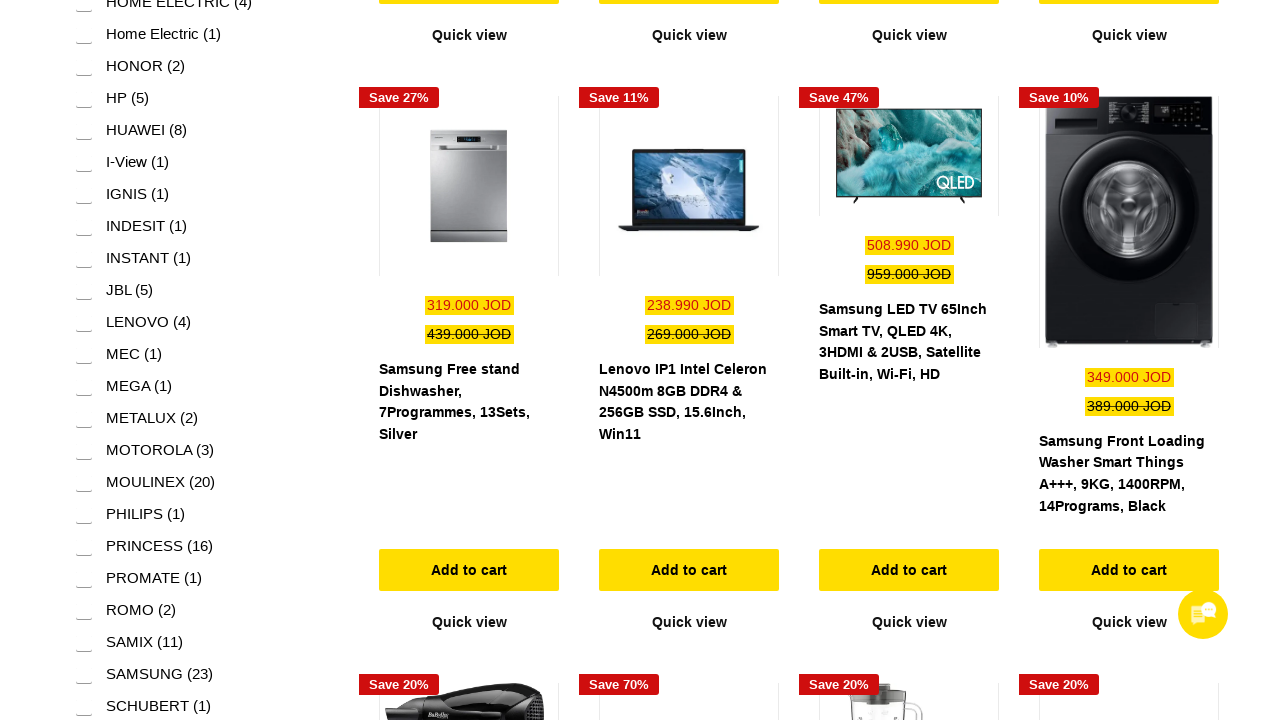

Waited 100ms for scroll animation
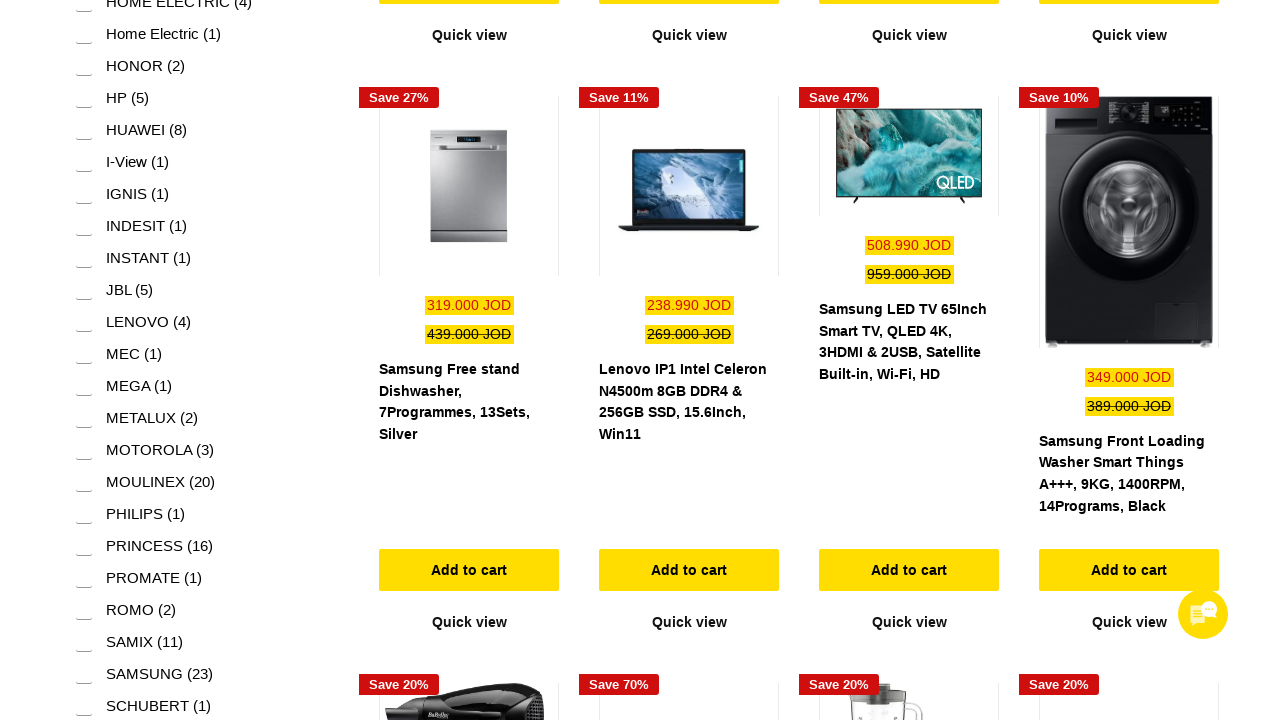

Scrolled down 100 pixels
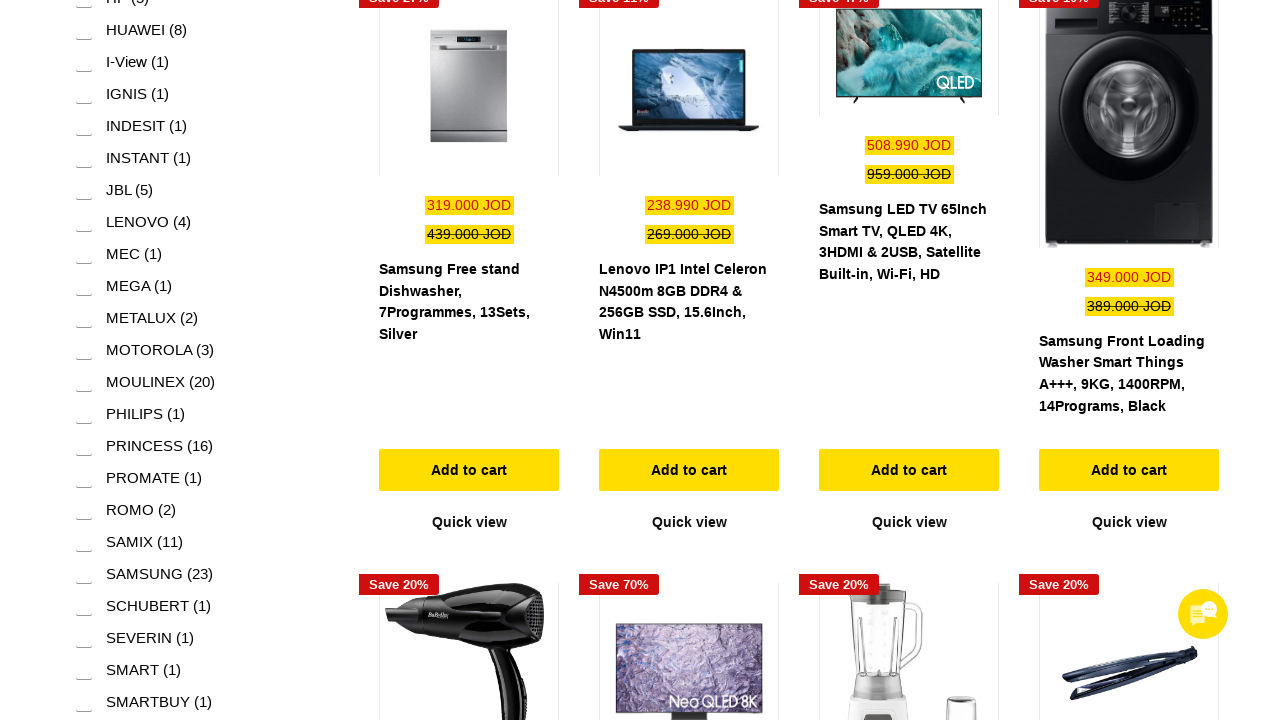

Waited 100ms for scroll animation
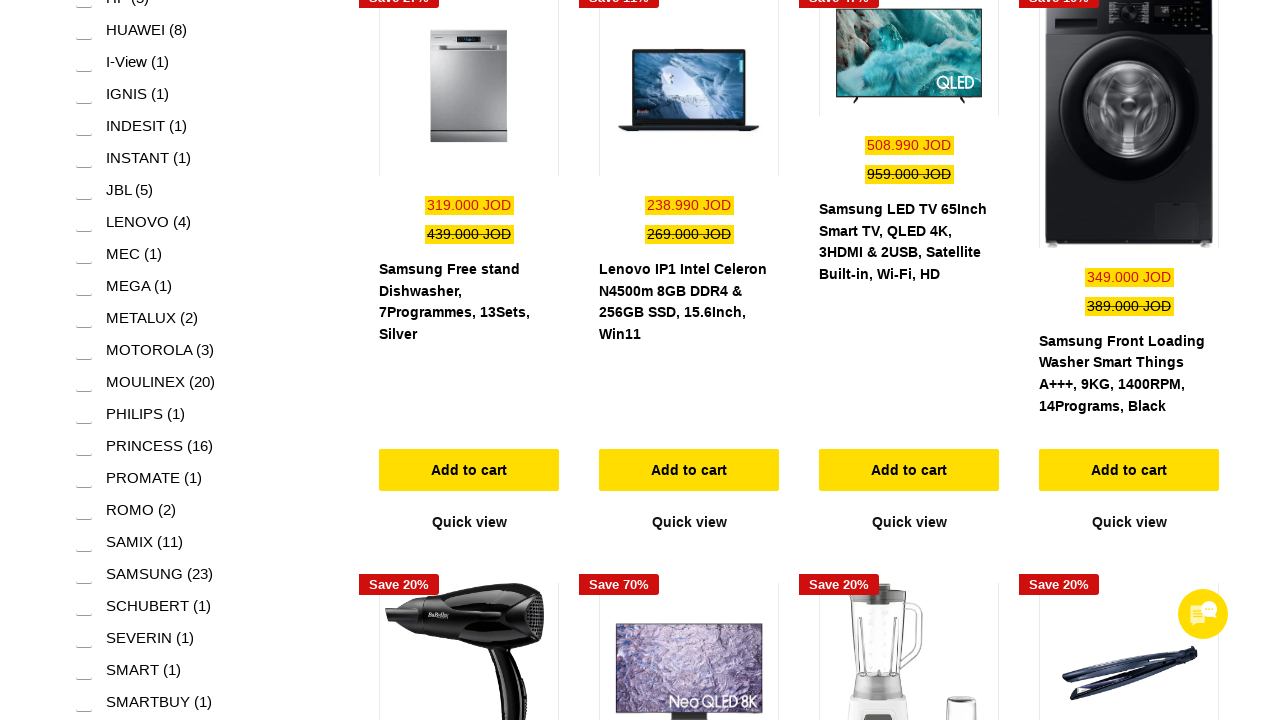

Scrolled down 100 pixels
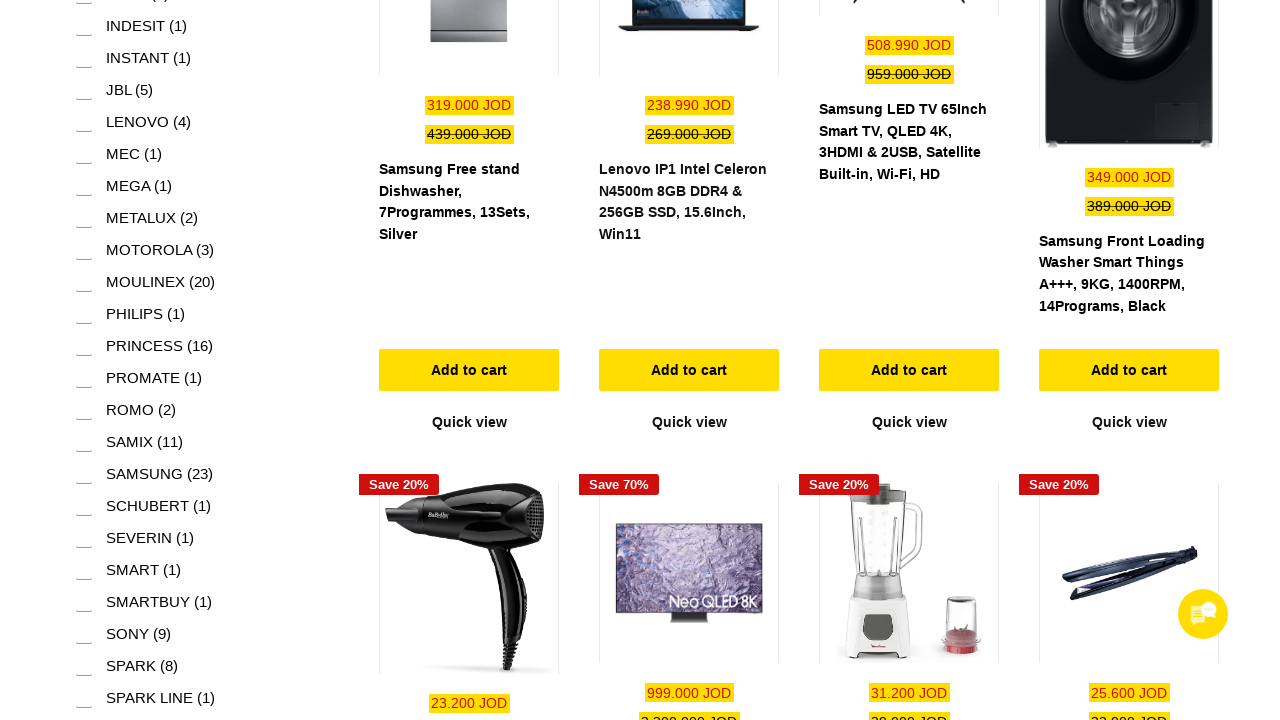

Waited 100ms for scroll animation
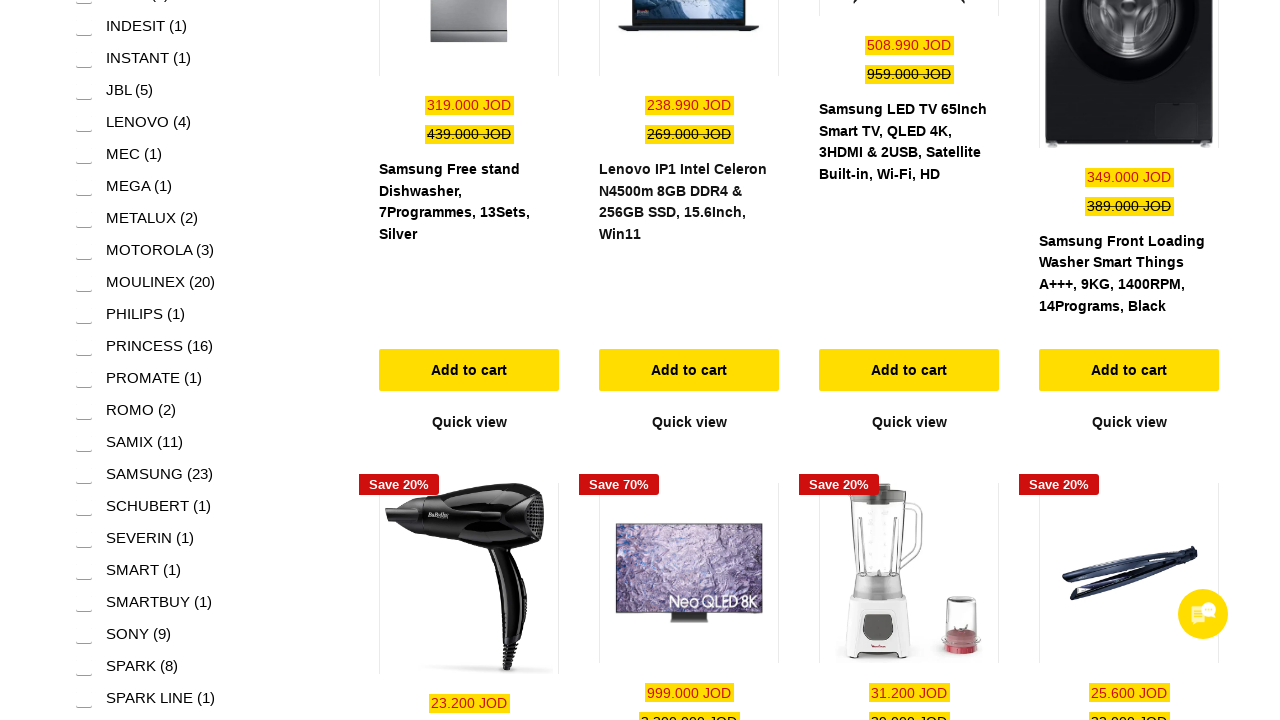

Scrolled down 100 pixels
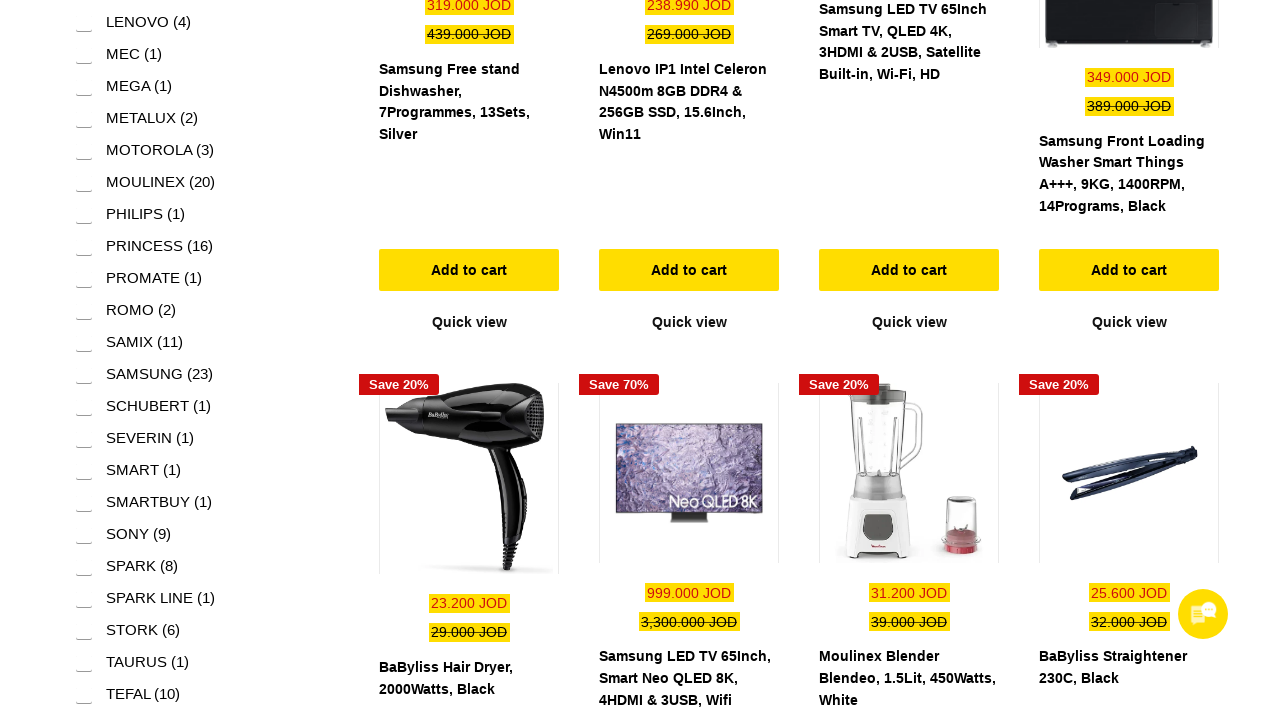

Waited 100ms for scroll animation
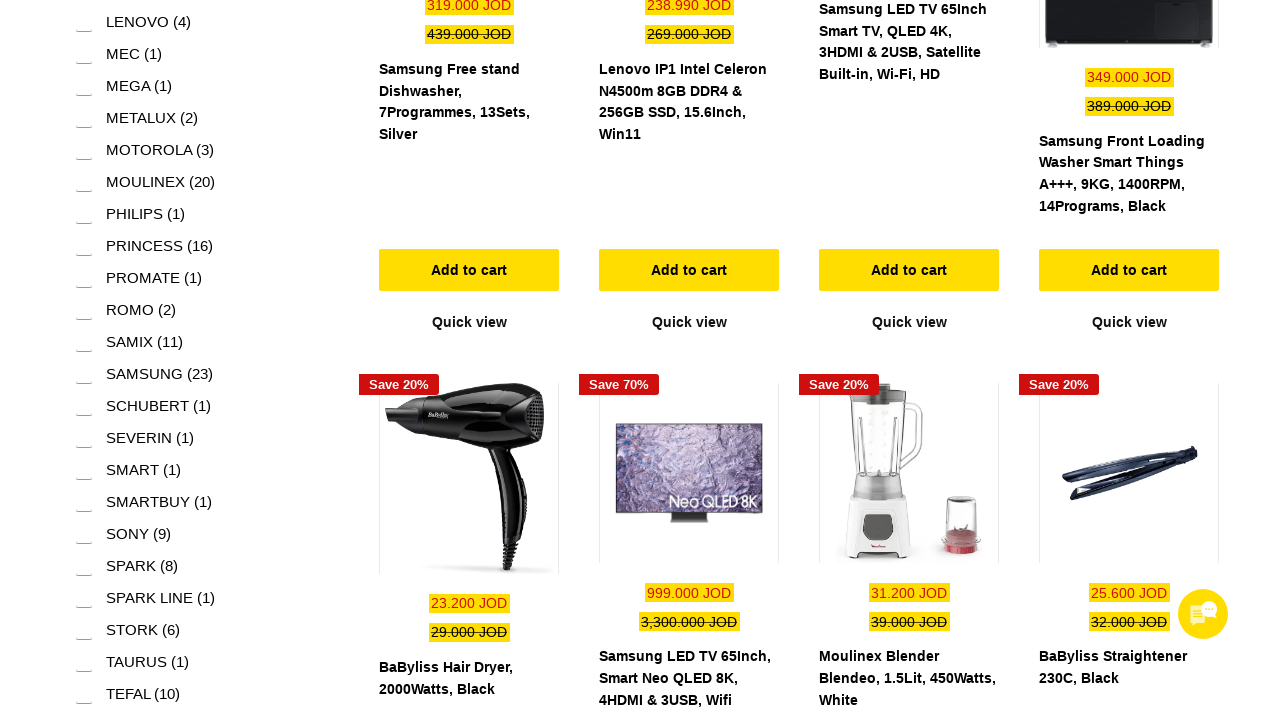

Scrolled down 100 pixels
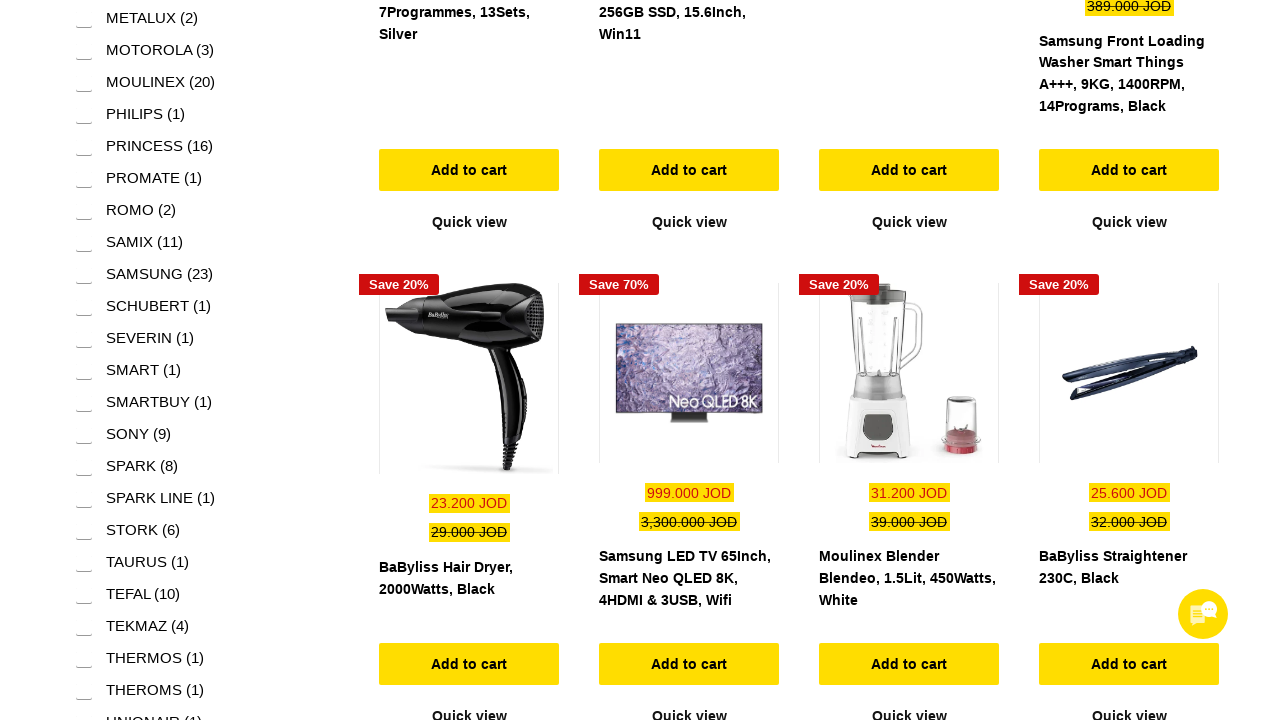

Waited 100ms for scroll animation
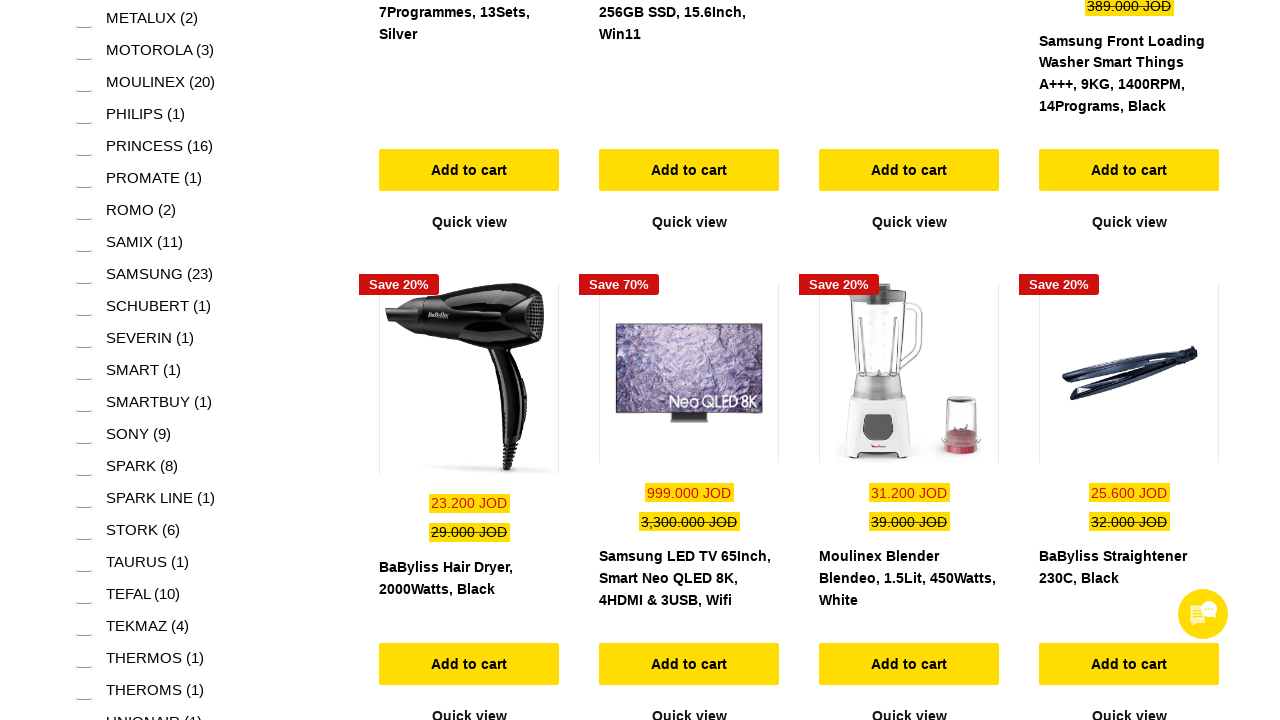

Scrolled down 100 pixels
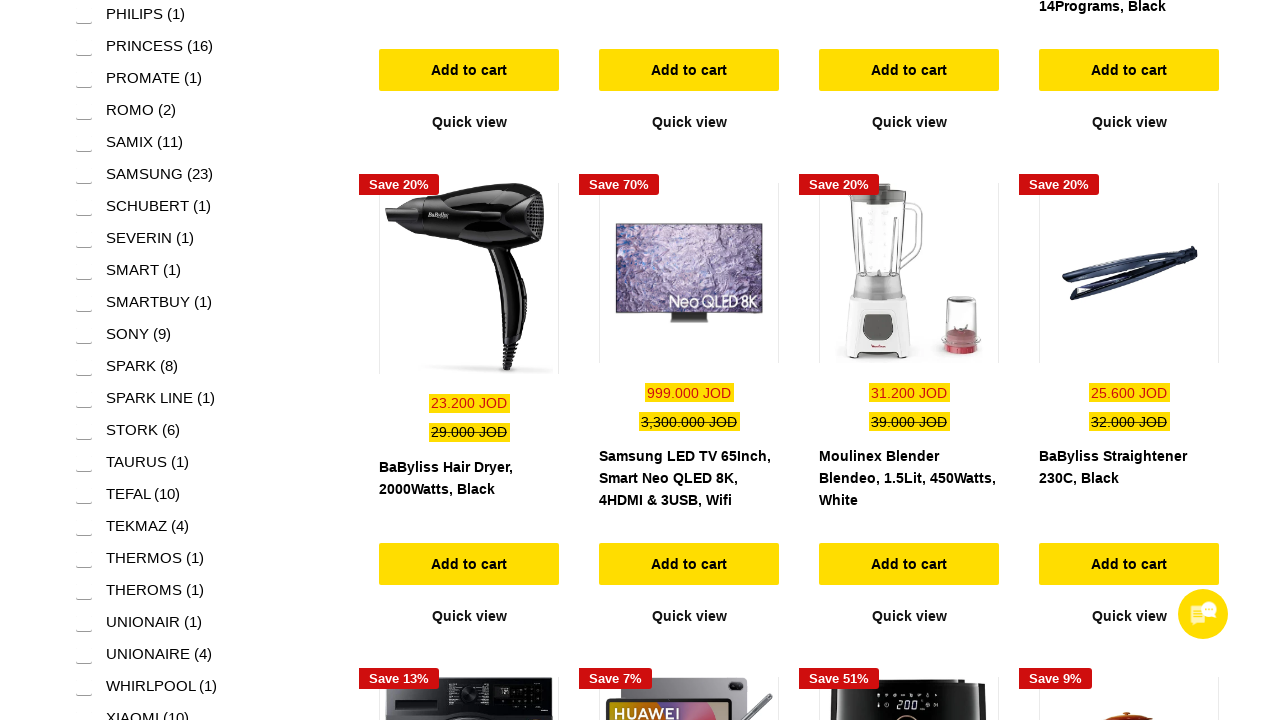

Waited 100ms for scroll animation
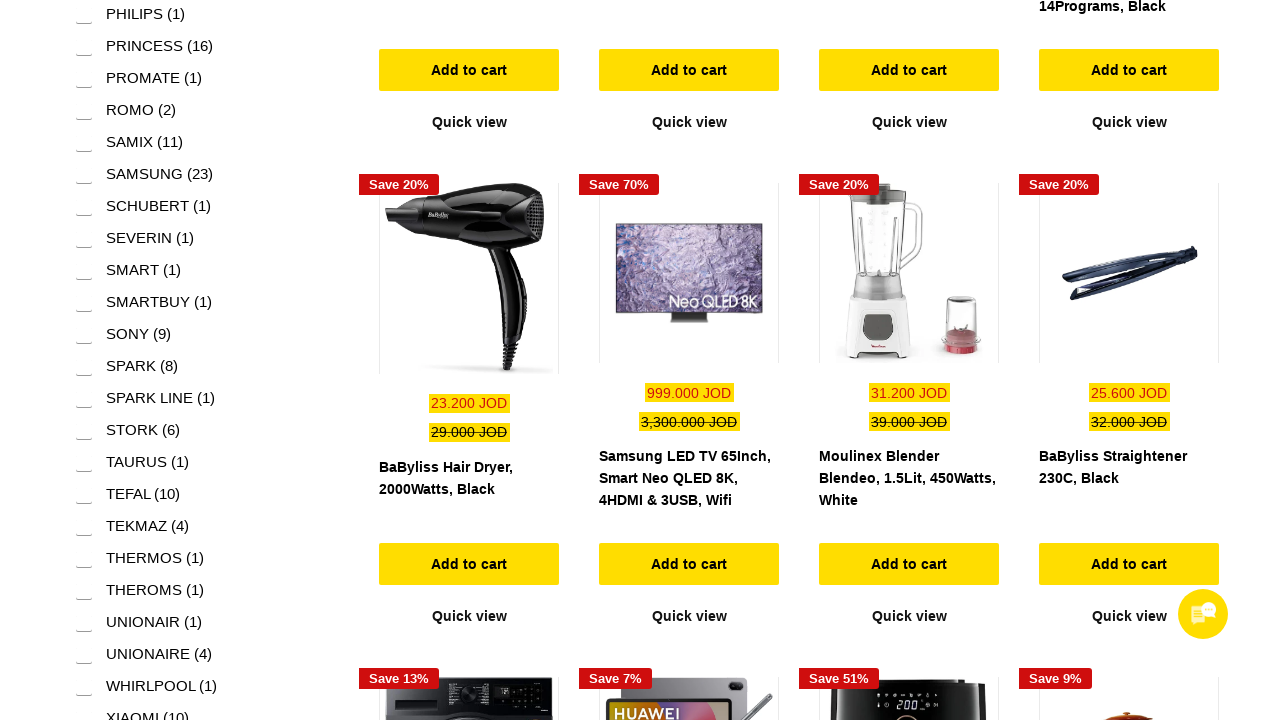

Scrolled down 100 pixels
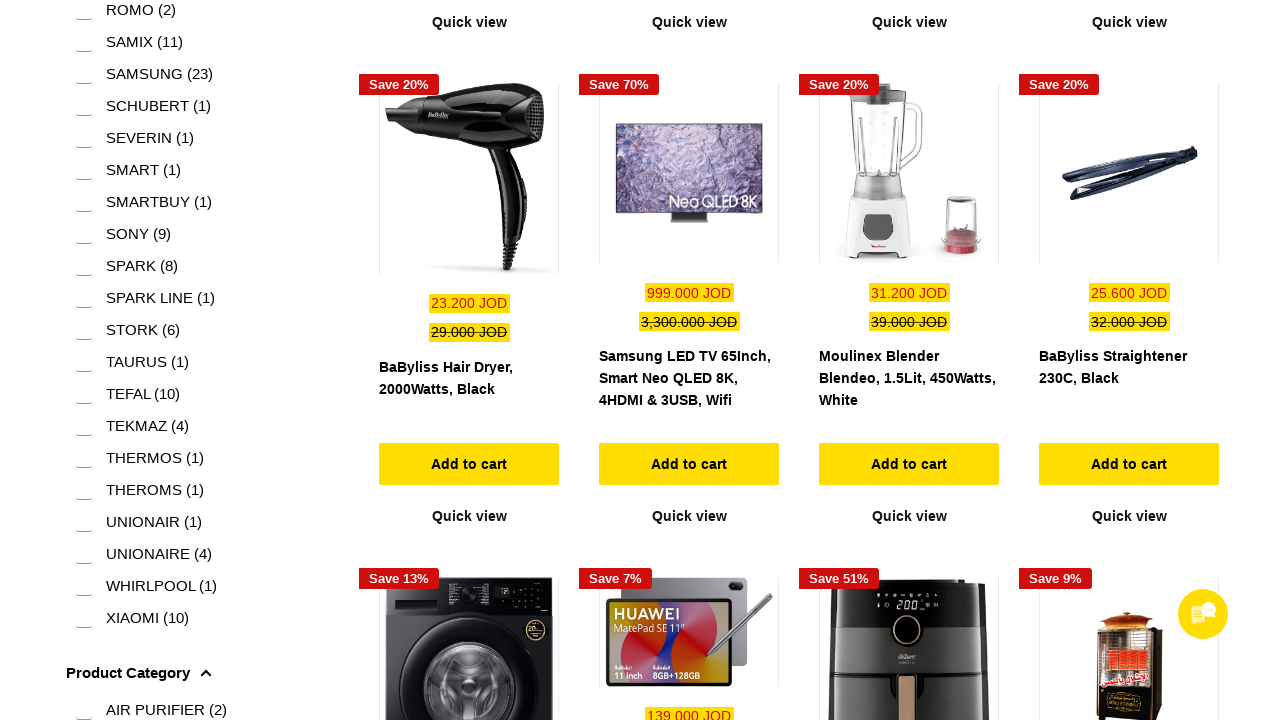

Waited 100ms for scroll animation
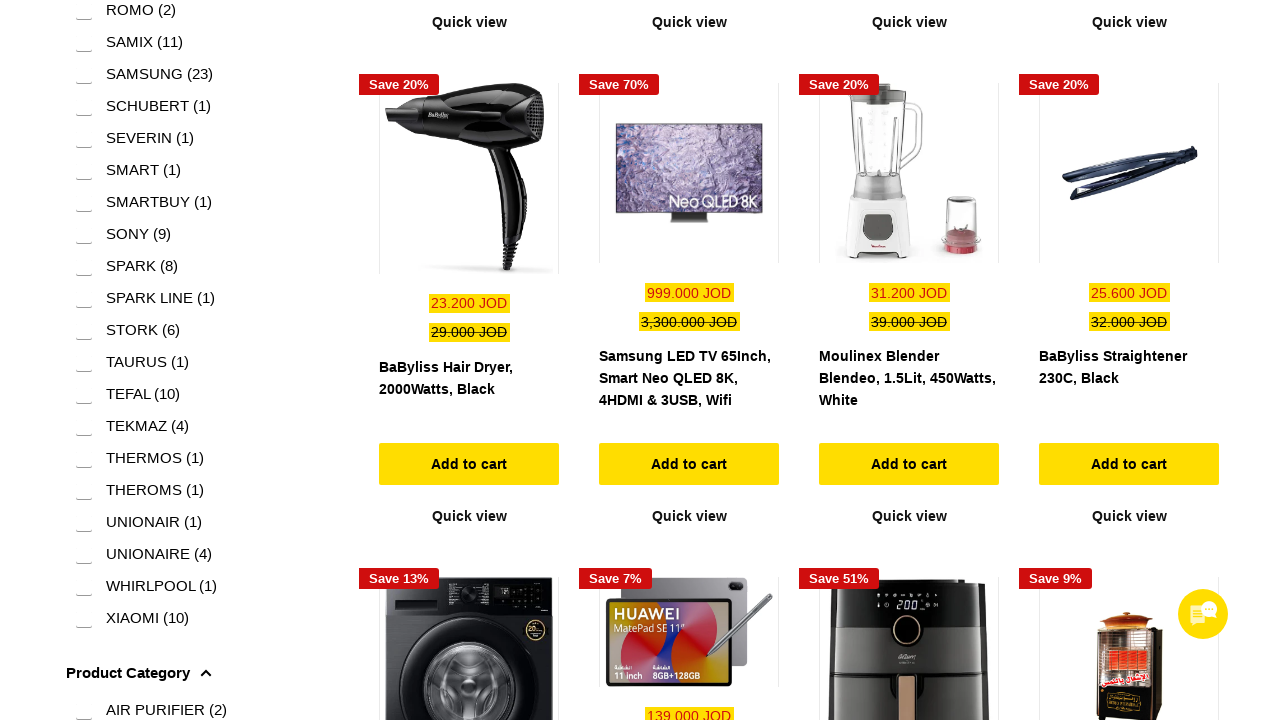

Scrolled down 100 pixels
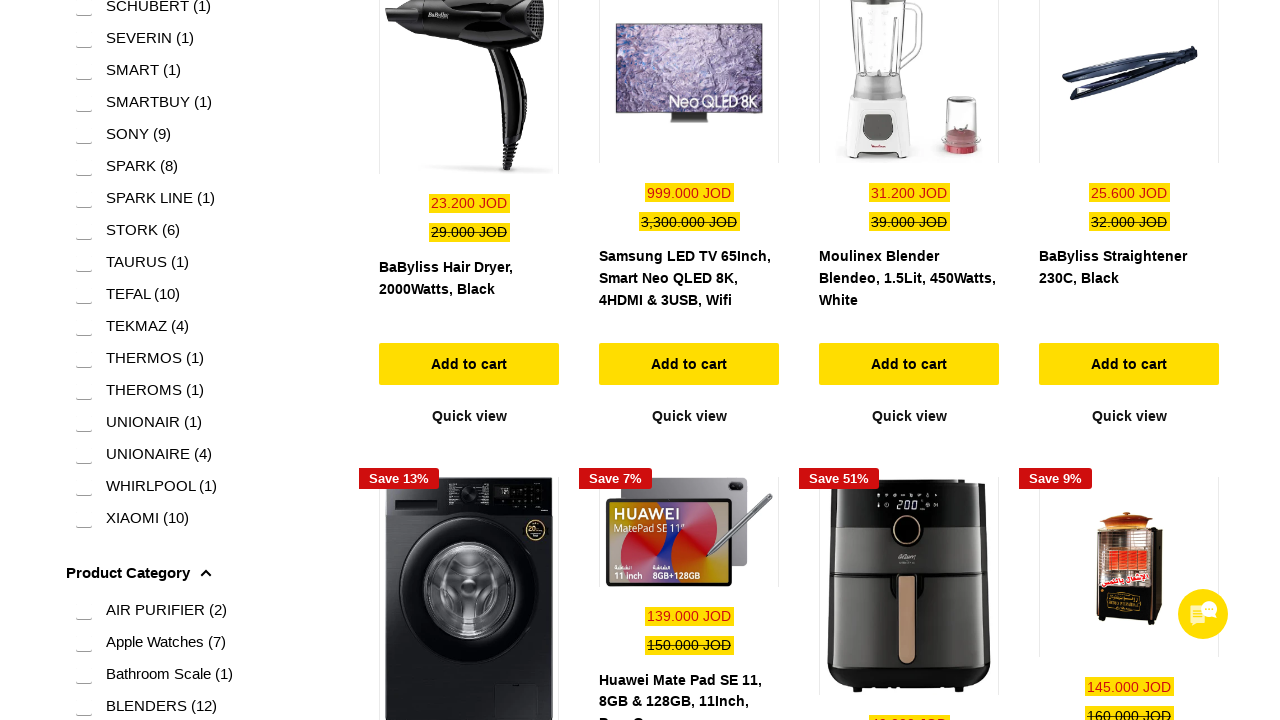

Waited 100ms for scroll animation
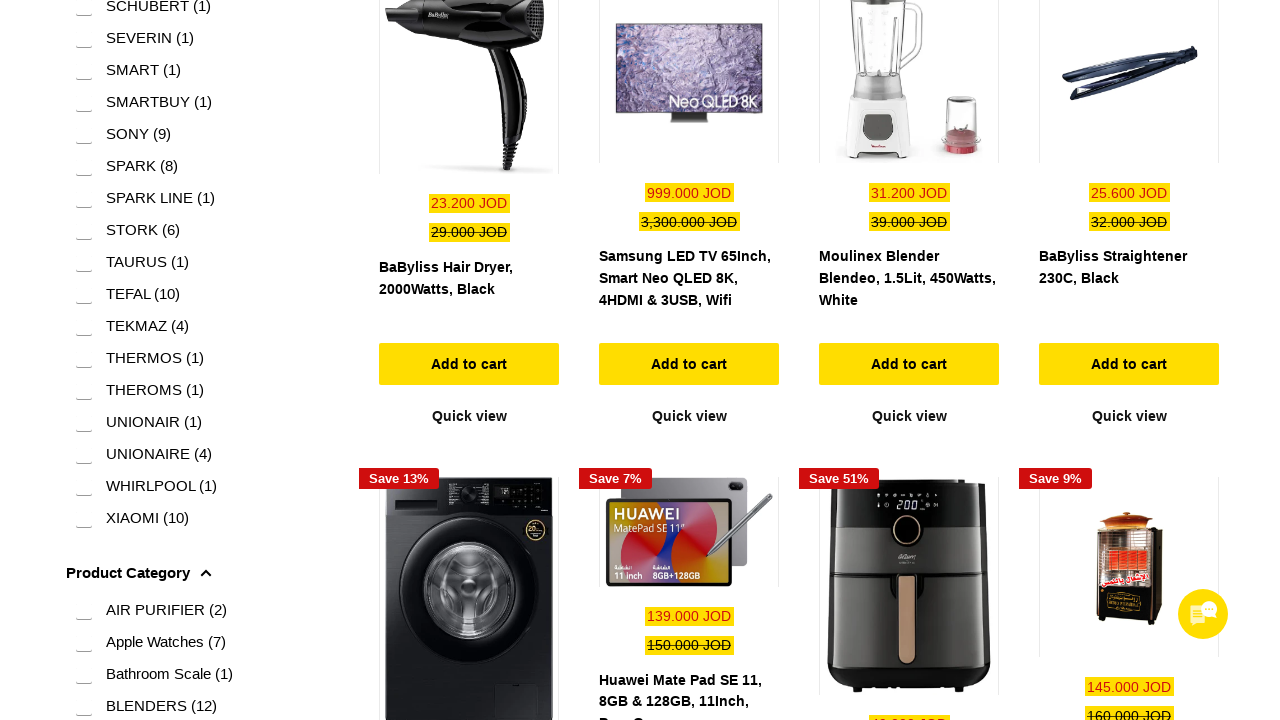

Scrolled down 100 pixels
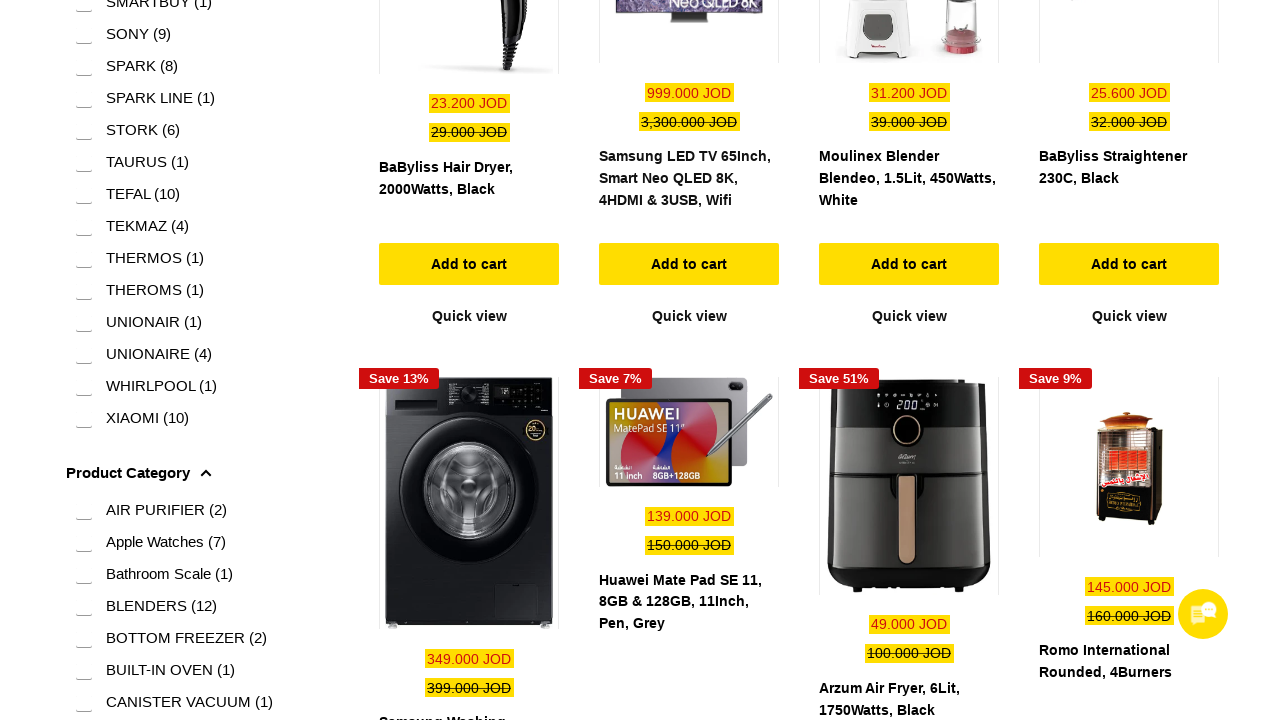

Waited 100ms for scroll animation
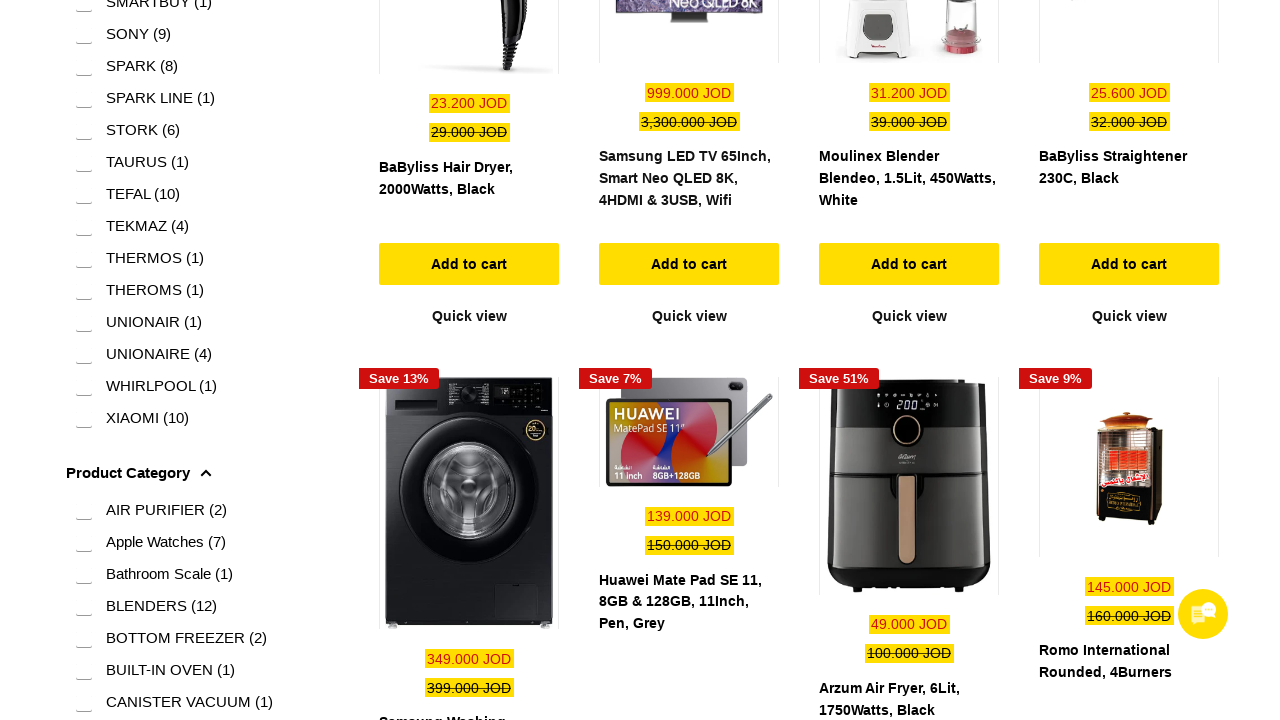

Scrolled down 100 pixels
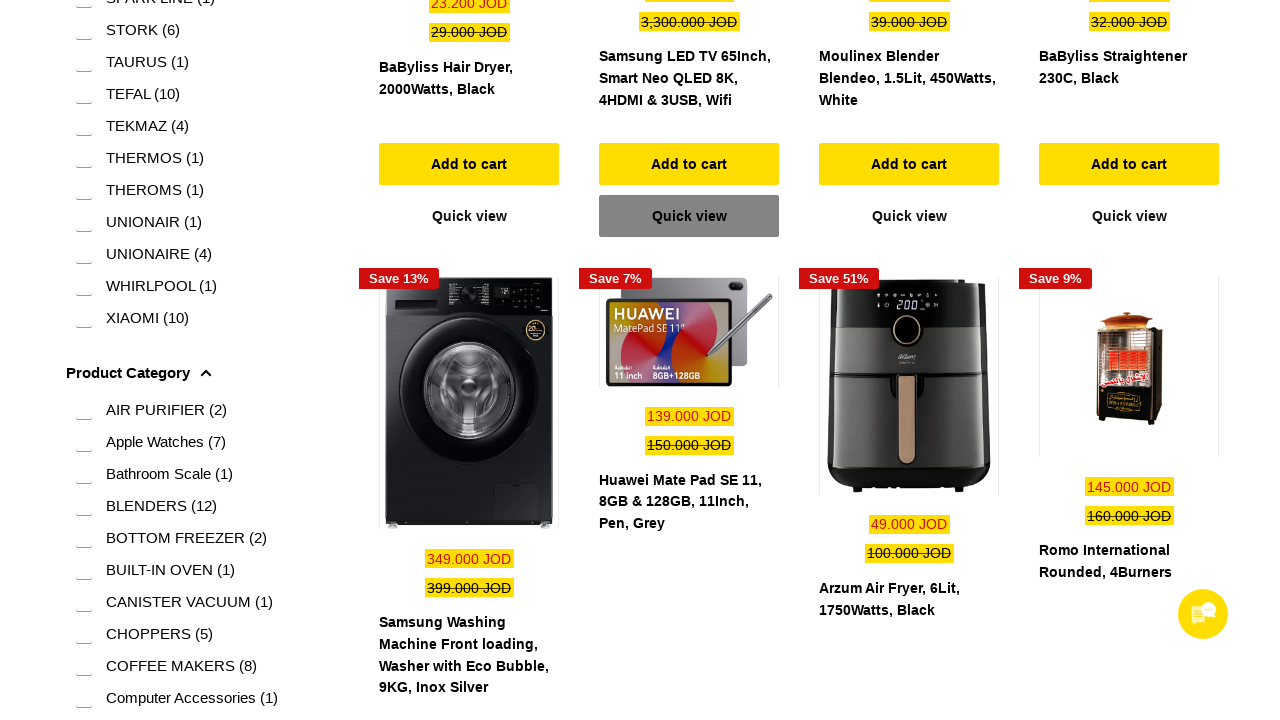

Waited 100ms for scroll animation
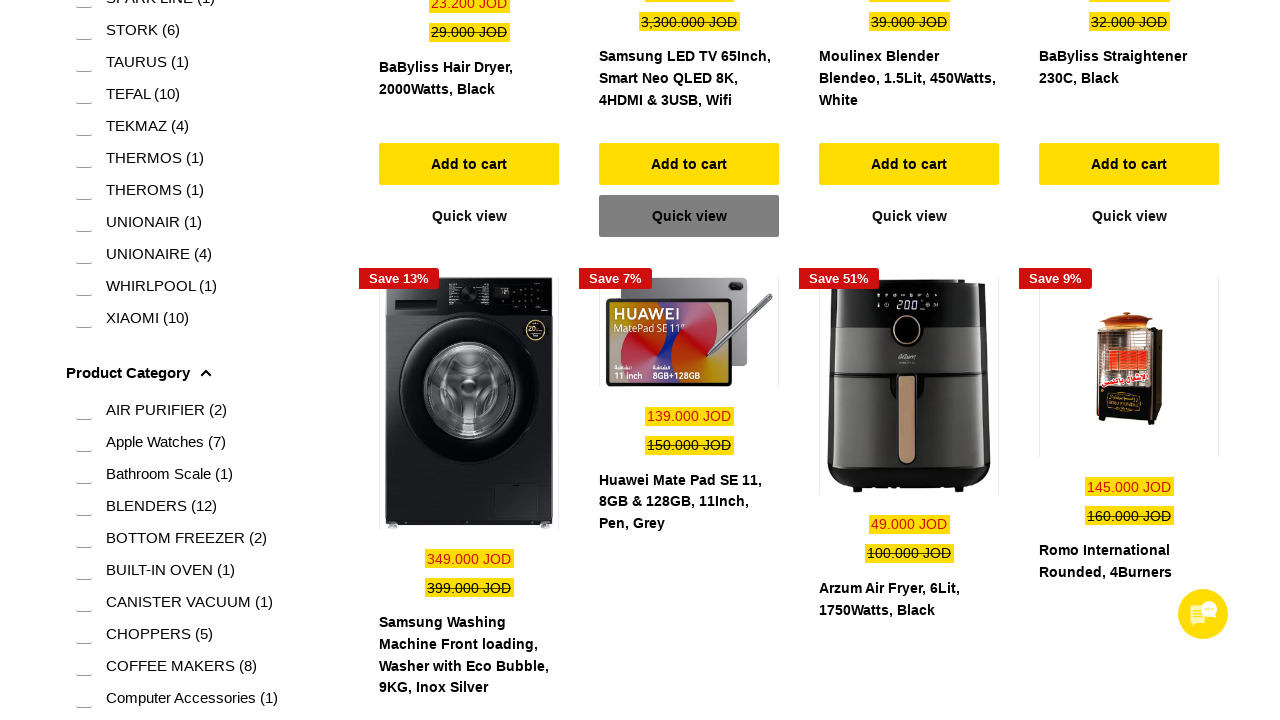

Scrolled down 100 pixels
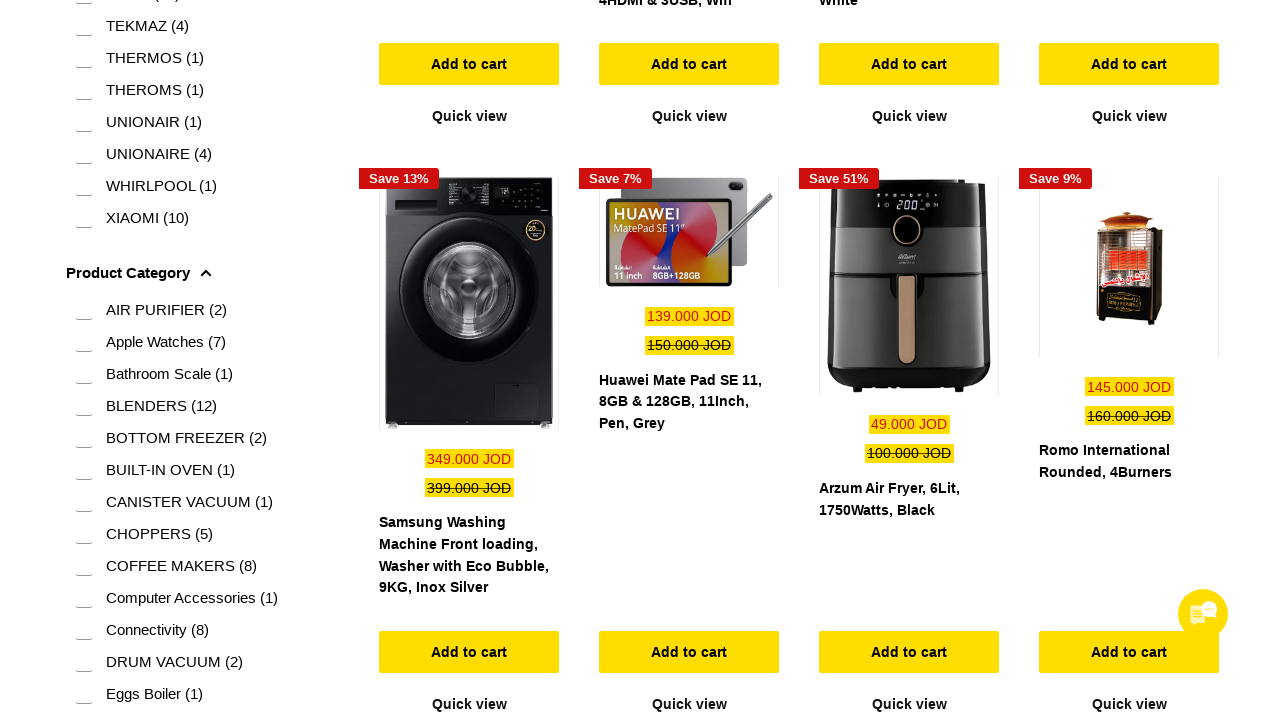

Waited 100ms for scroll animation
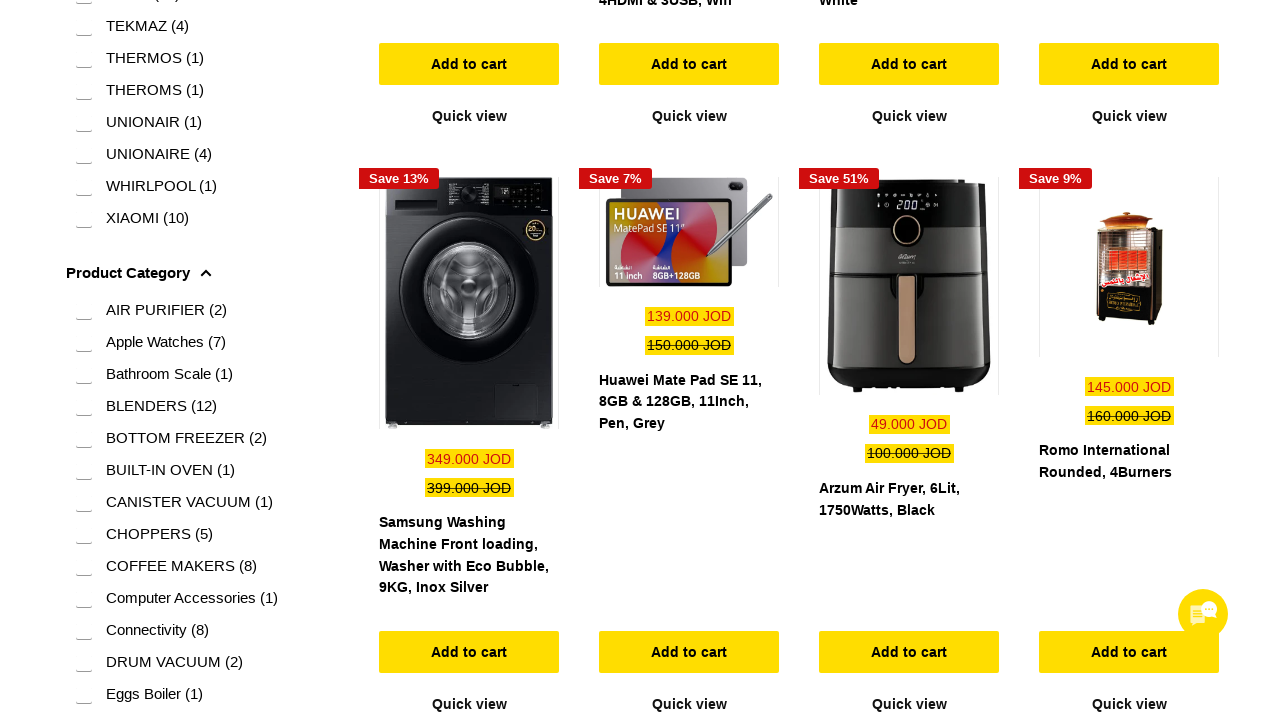

Scrolled down 100 pixels
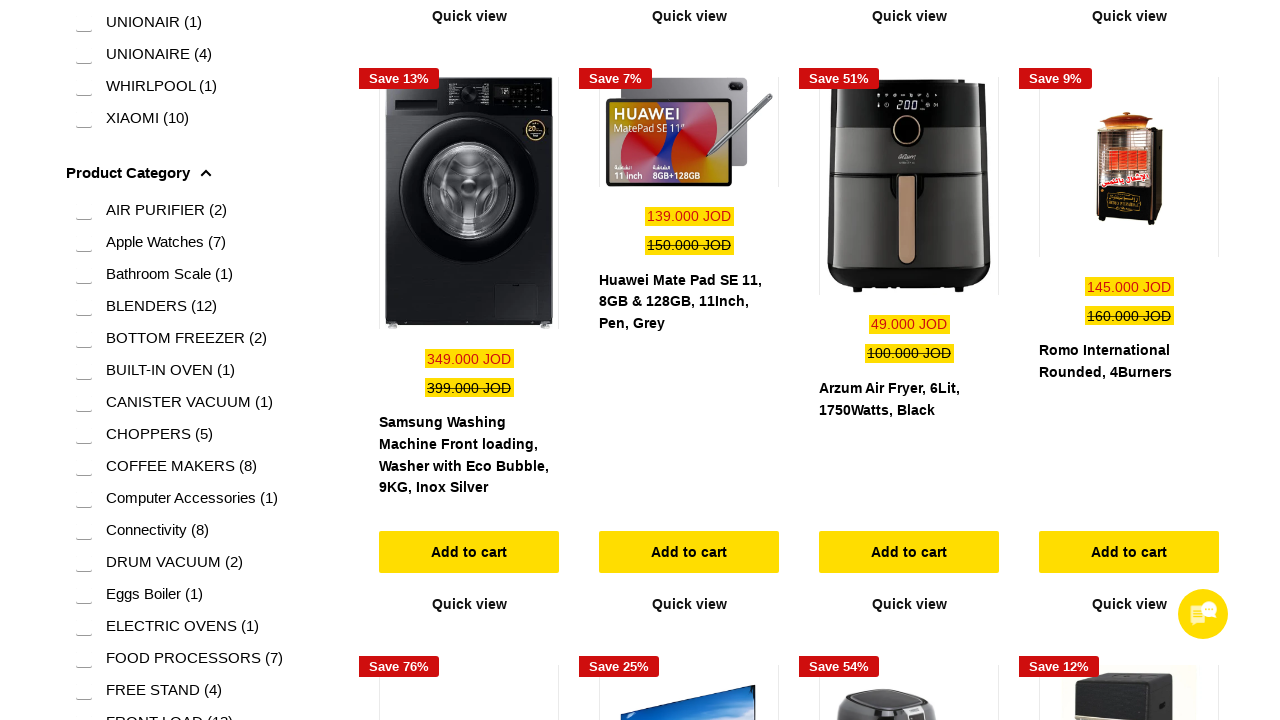

Waited 100ms for scroll animation
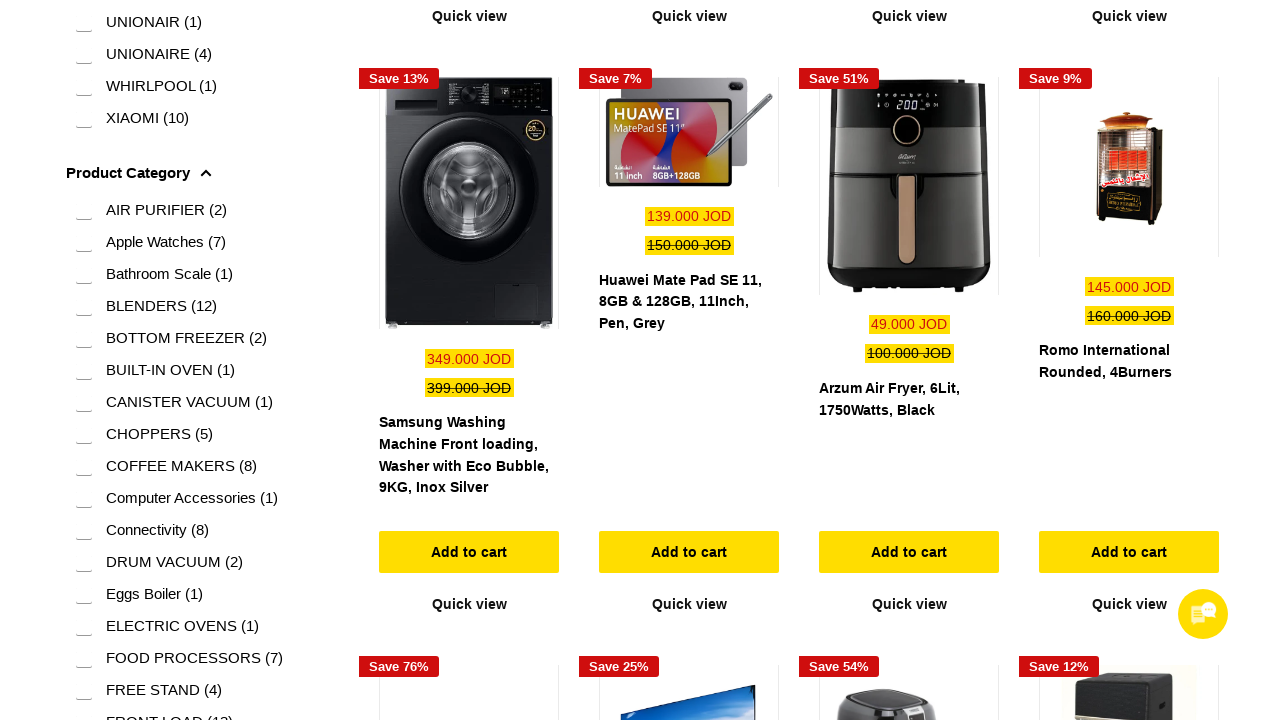

Scrolled down 100 pixels
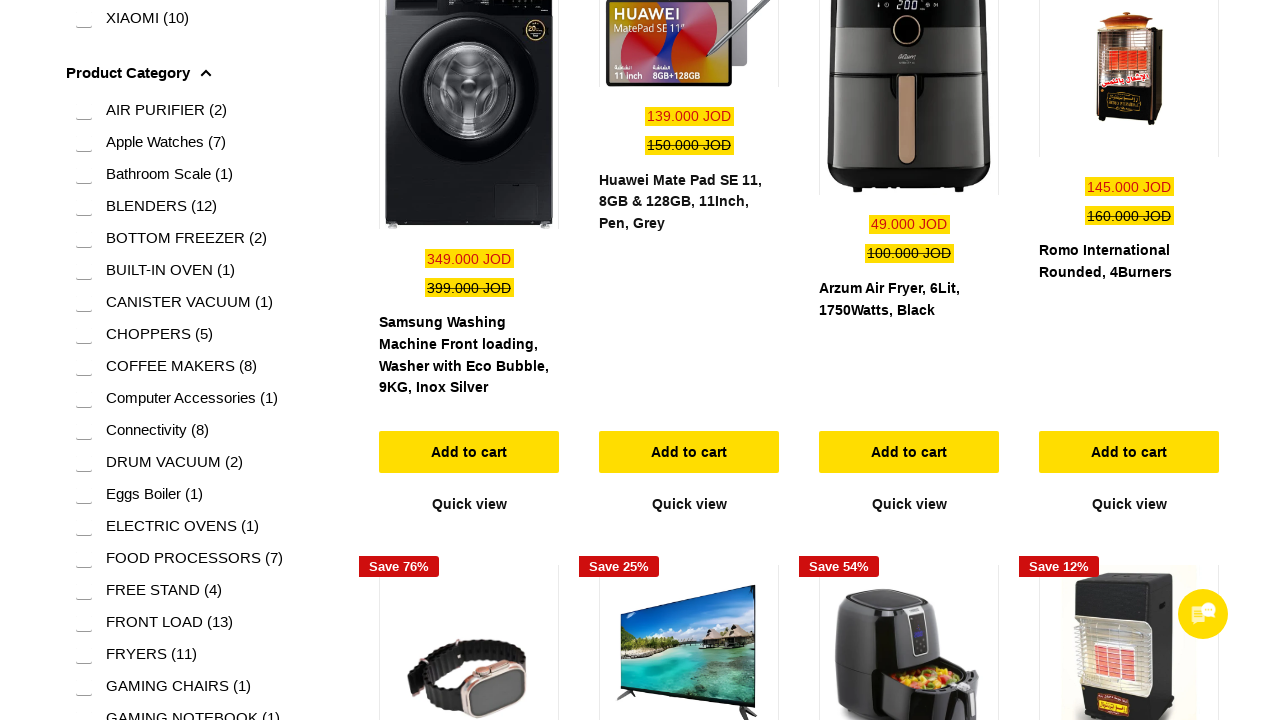

Waited 100ms for scroll animation
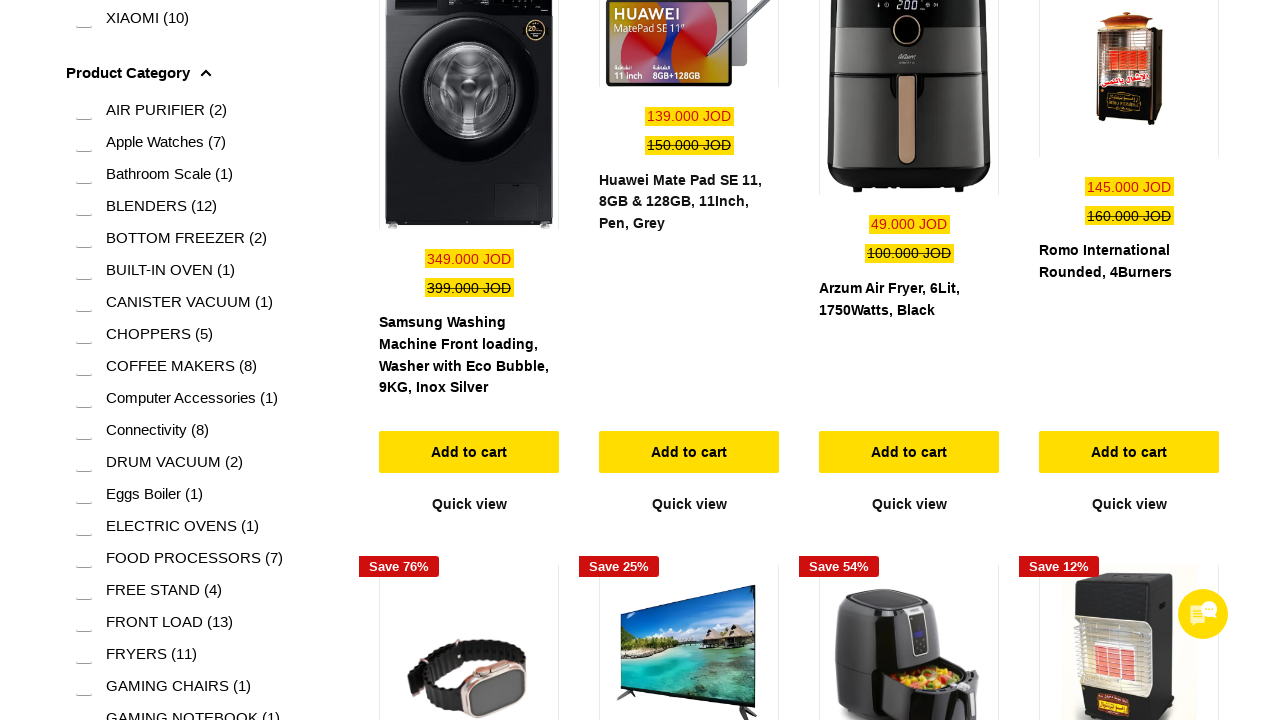

Scrolled down 100 pixels
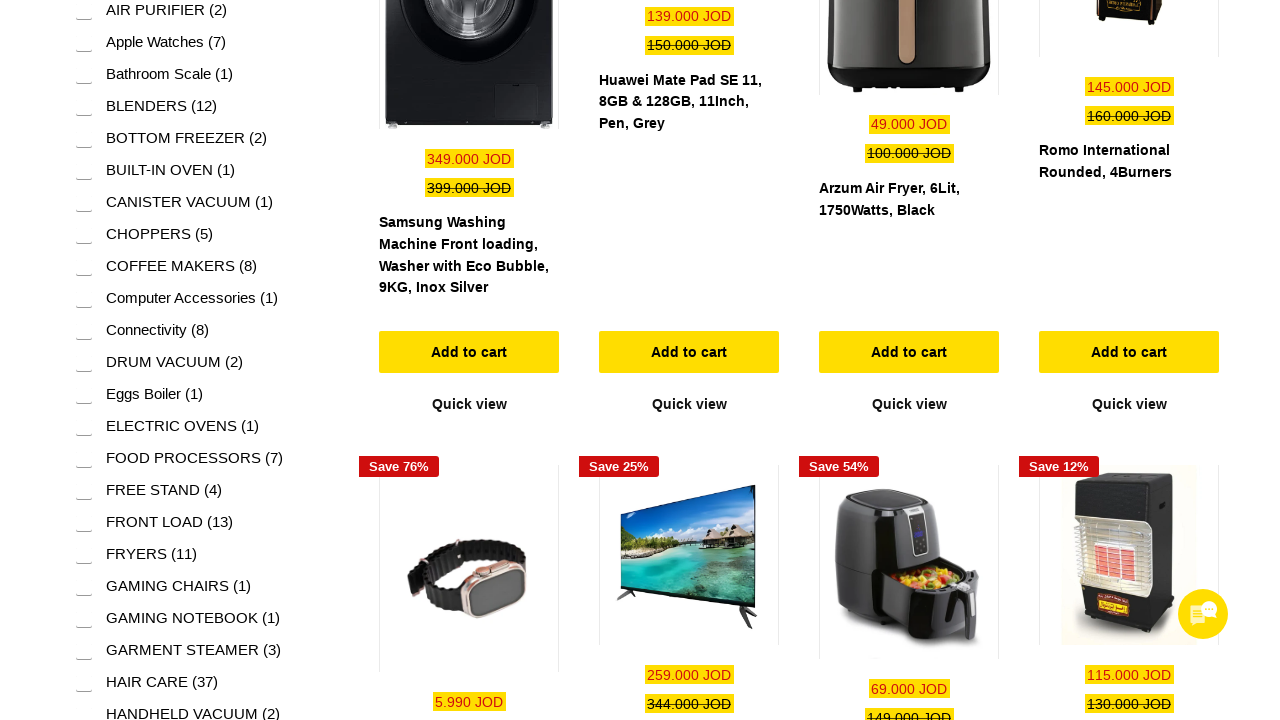

Waited 100ms for scroll animation
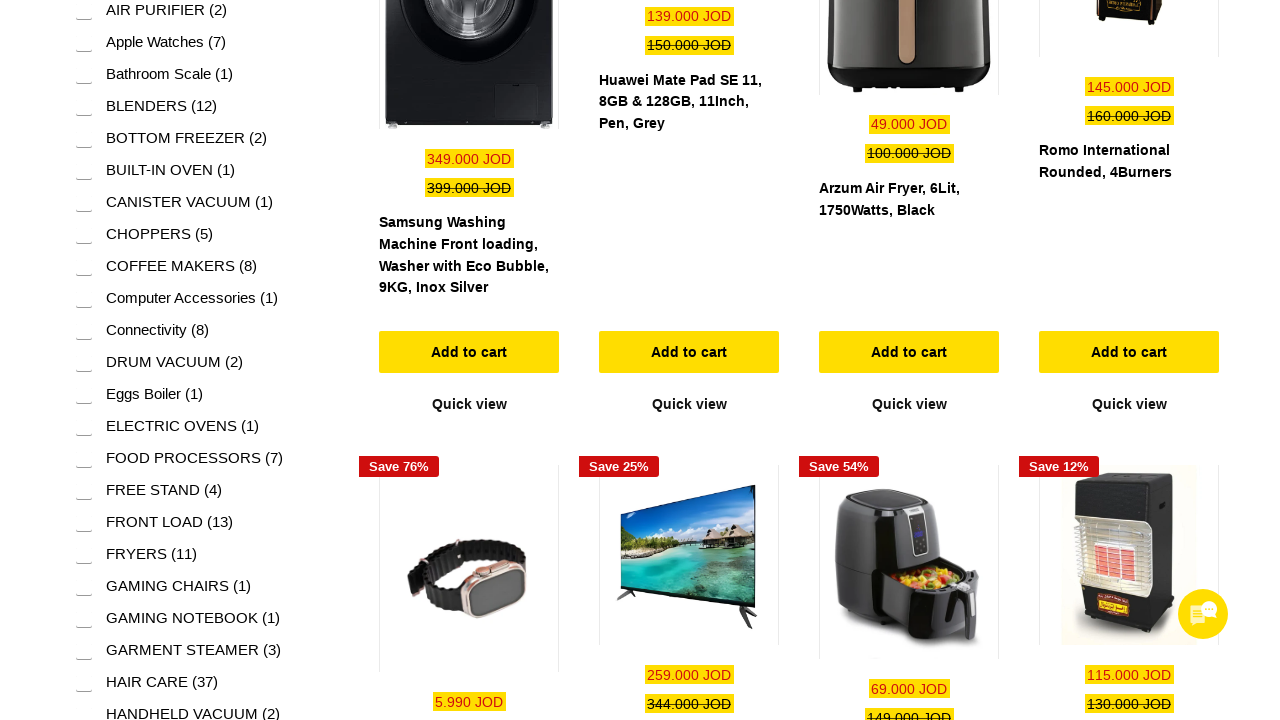

Scrolled down 100 pixels
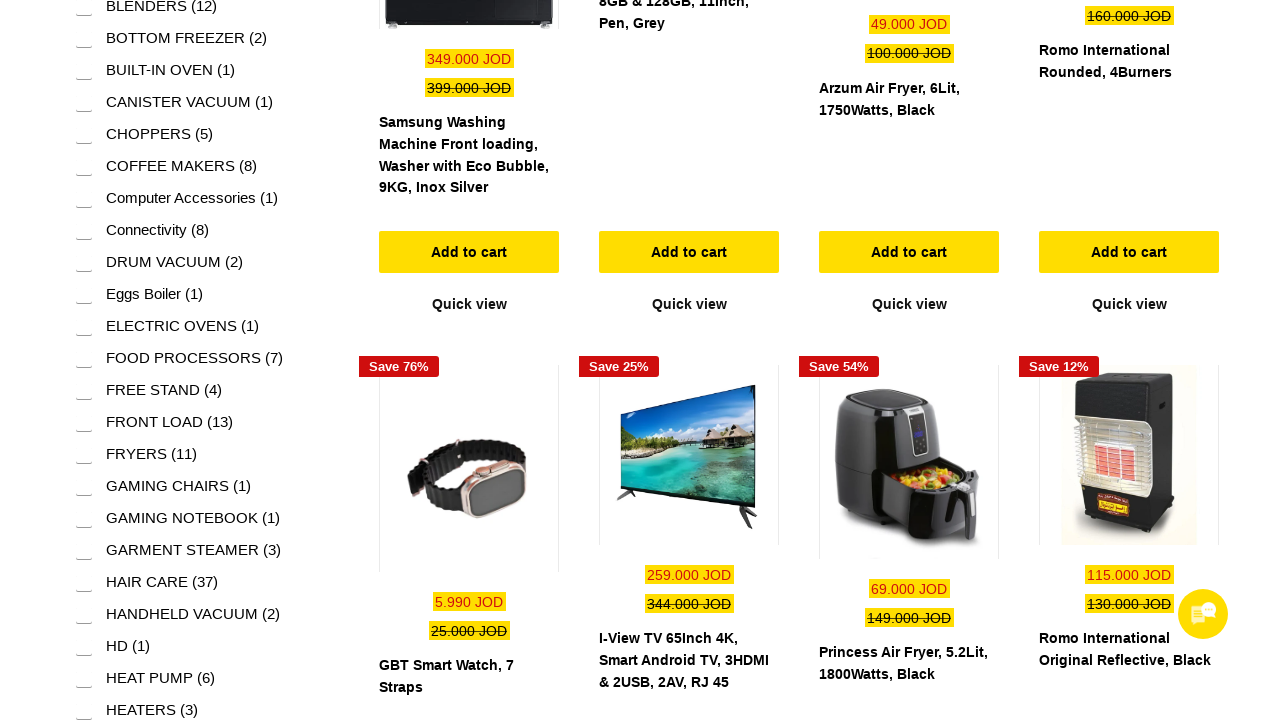

Waited 100ms for scroll animation
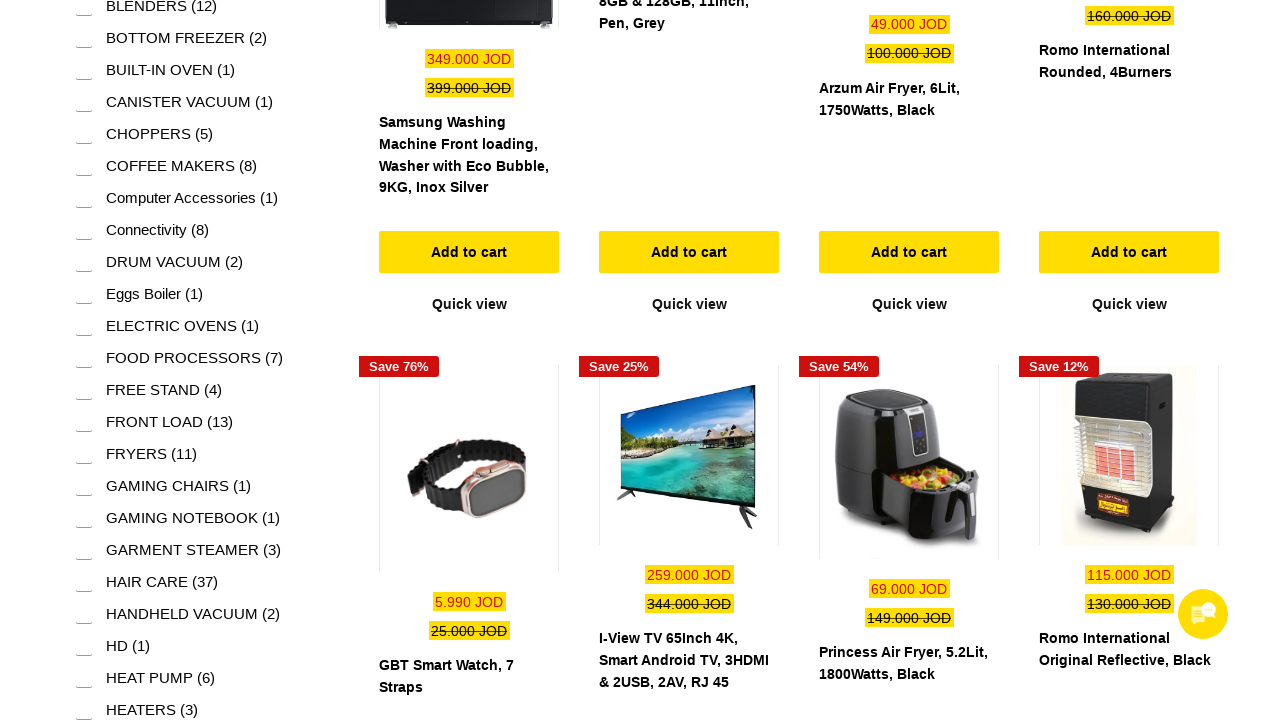

Scrolled down 100 pixels
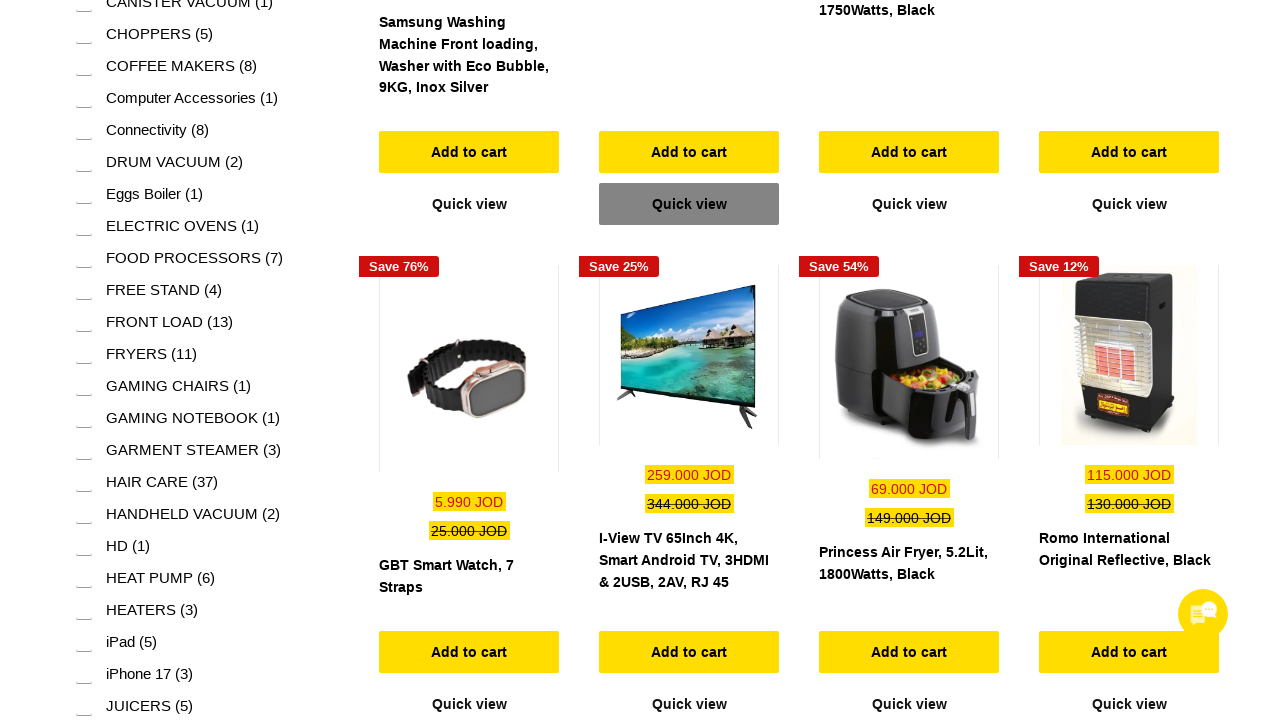

Waited 100ms for scroll animation
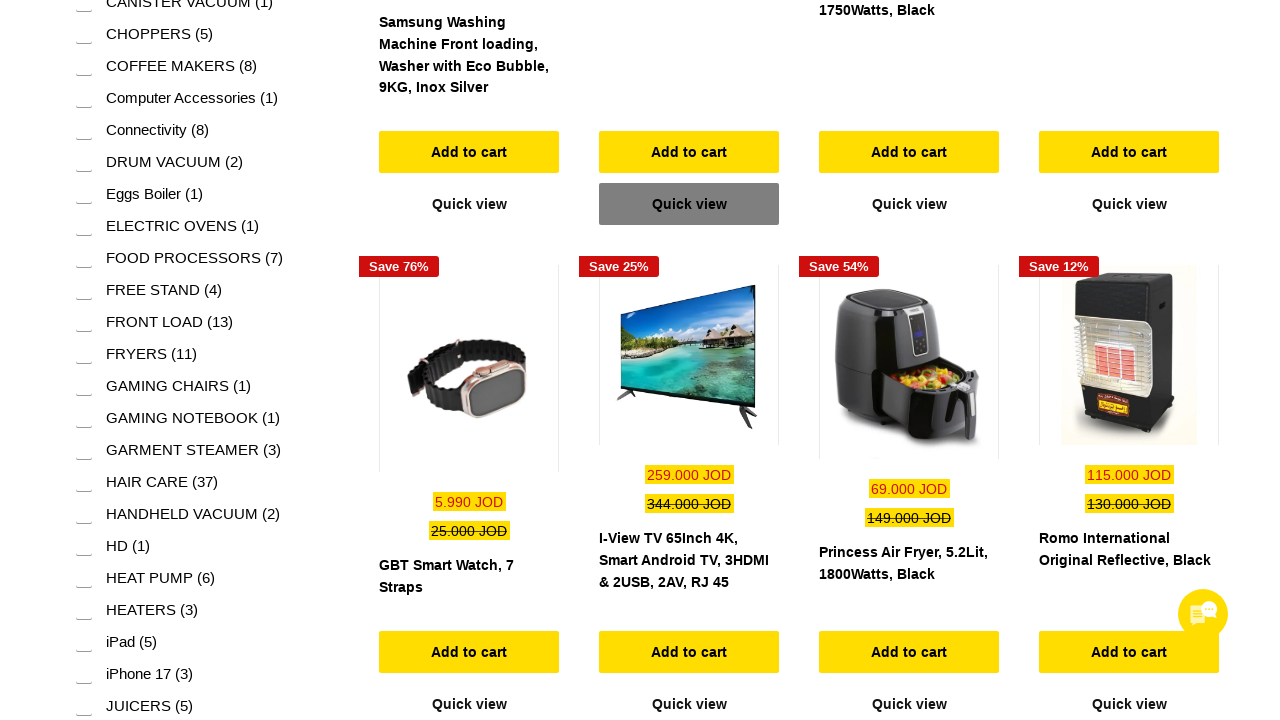

Scrolled down 100 pixels
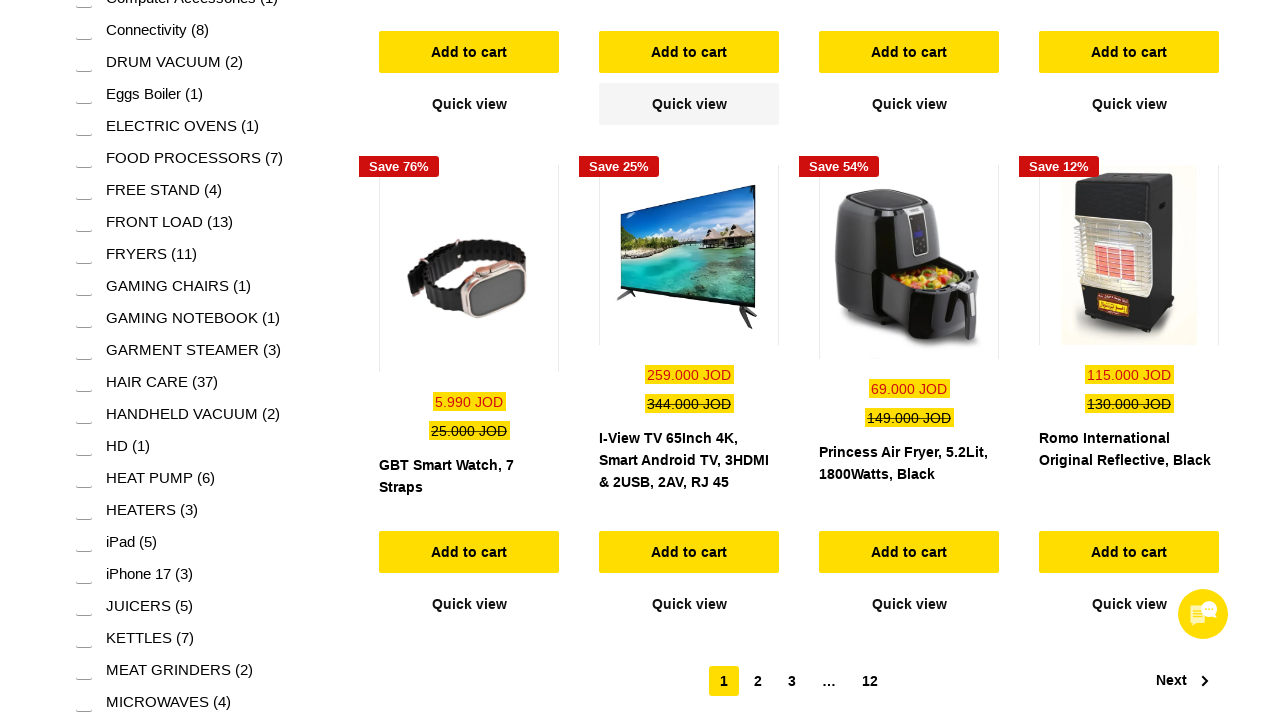

Waited 100ms for scroll animation
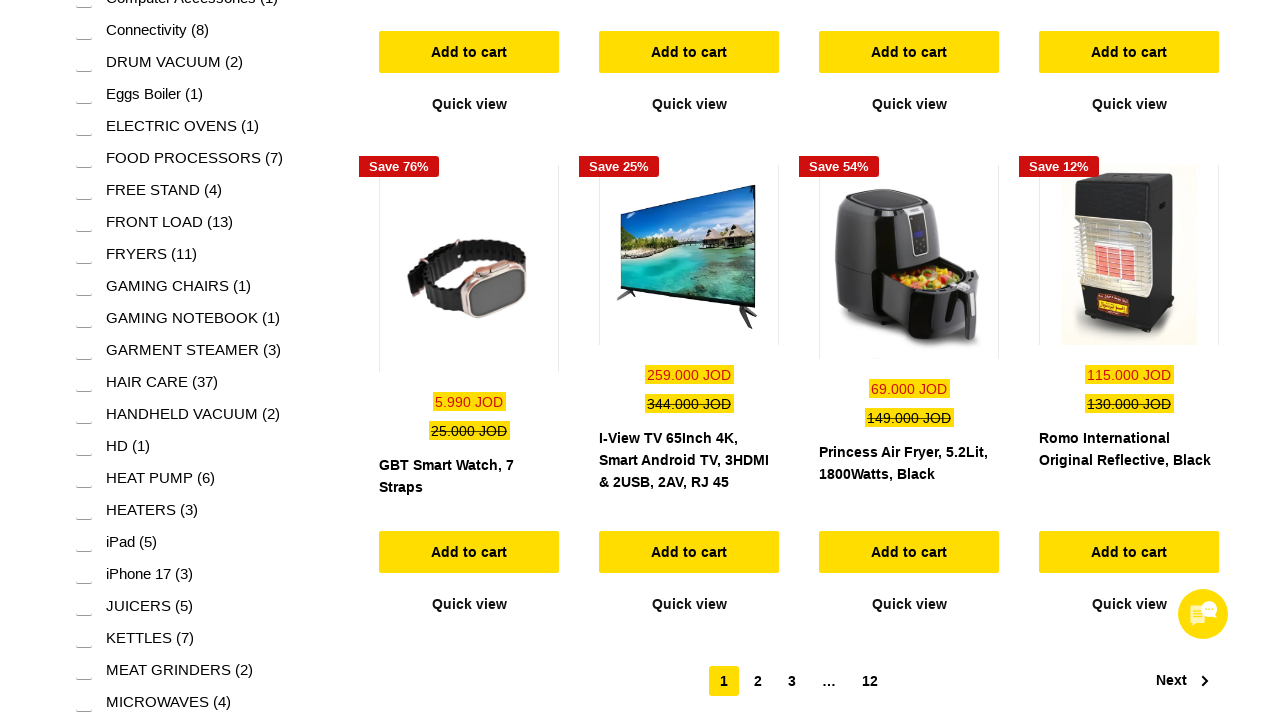

Scrolled down 100 pixels
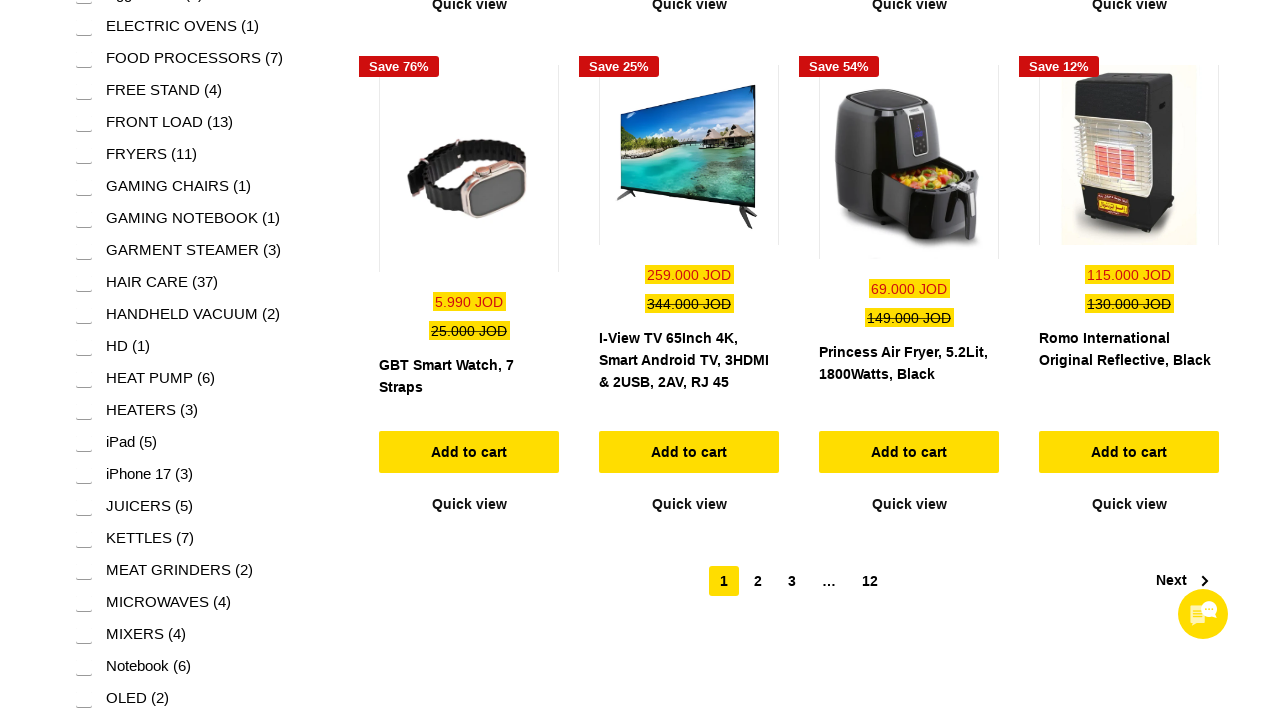

Waited 100ms for scroll animation
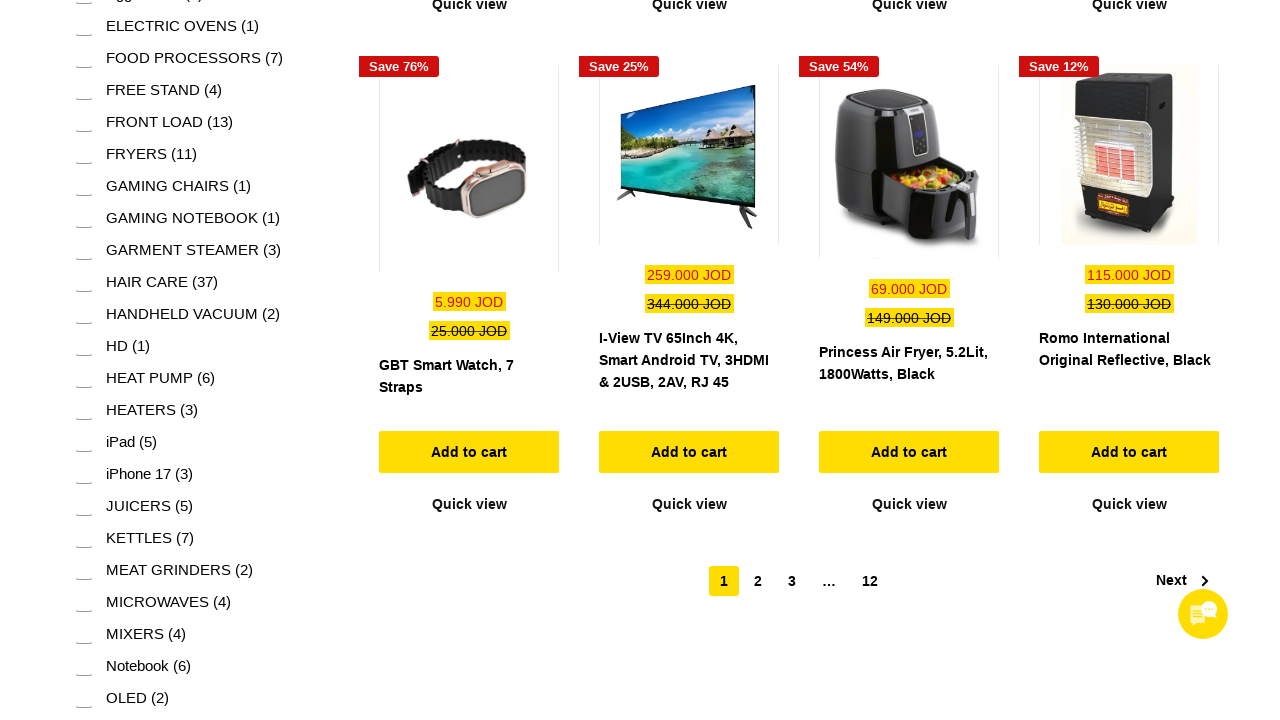

Scrolled down 100 pixels
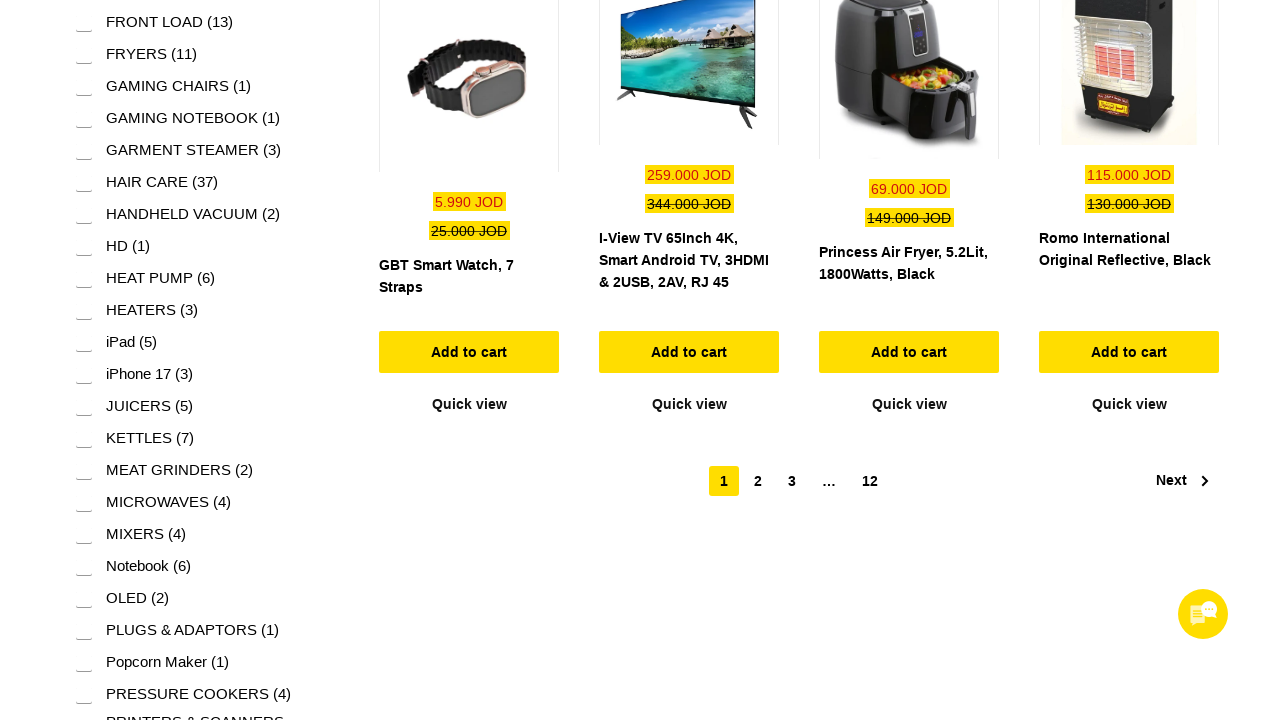

Waited 100ms for scroll animation
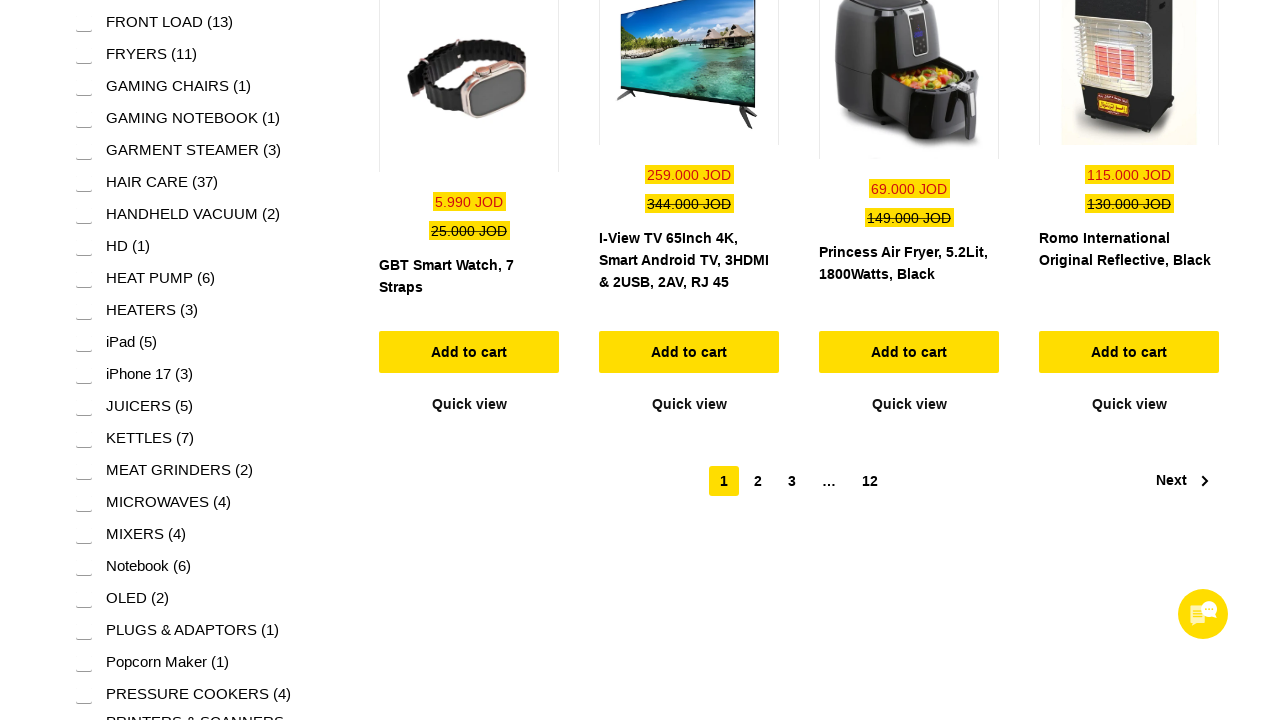

Scrolled down 100 pixels
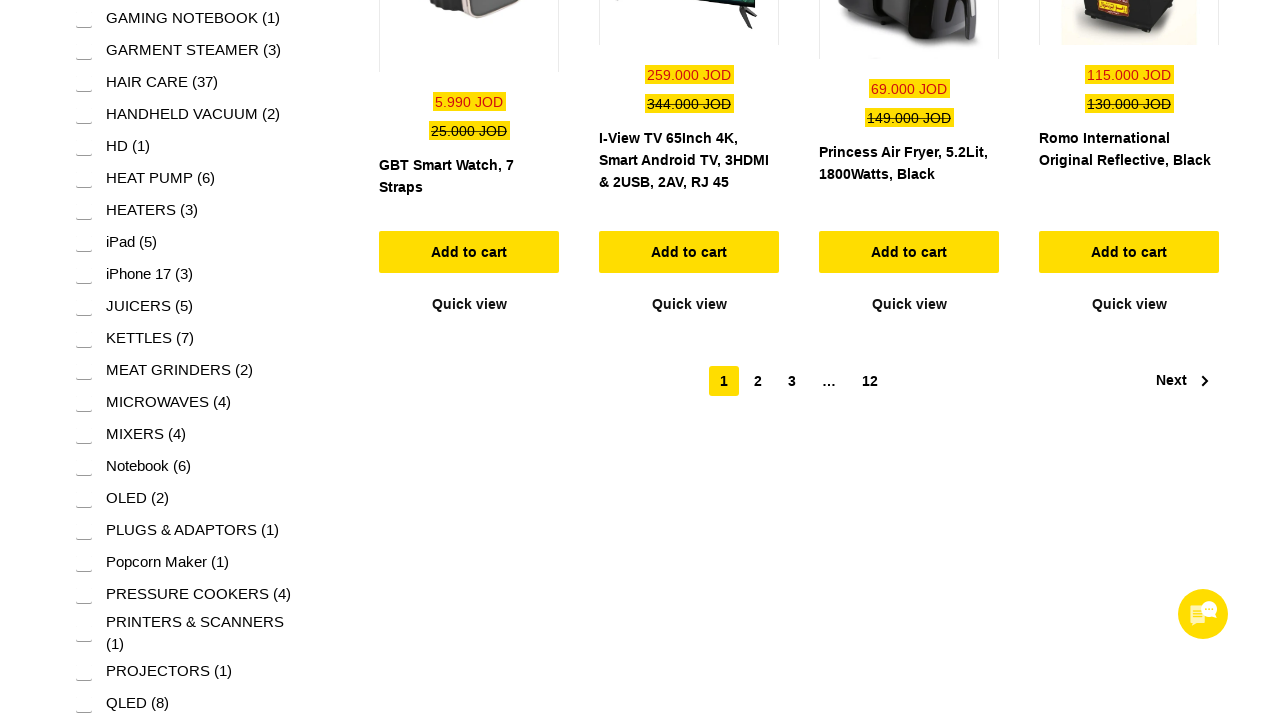

Waited 100ms for scroll animation
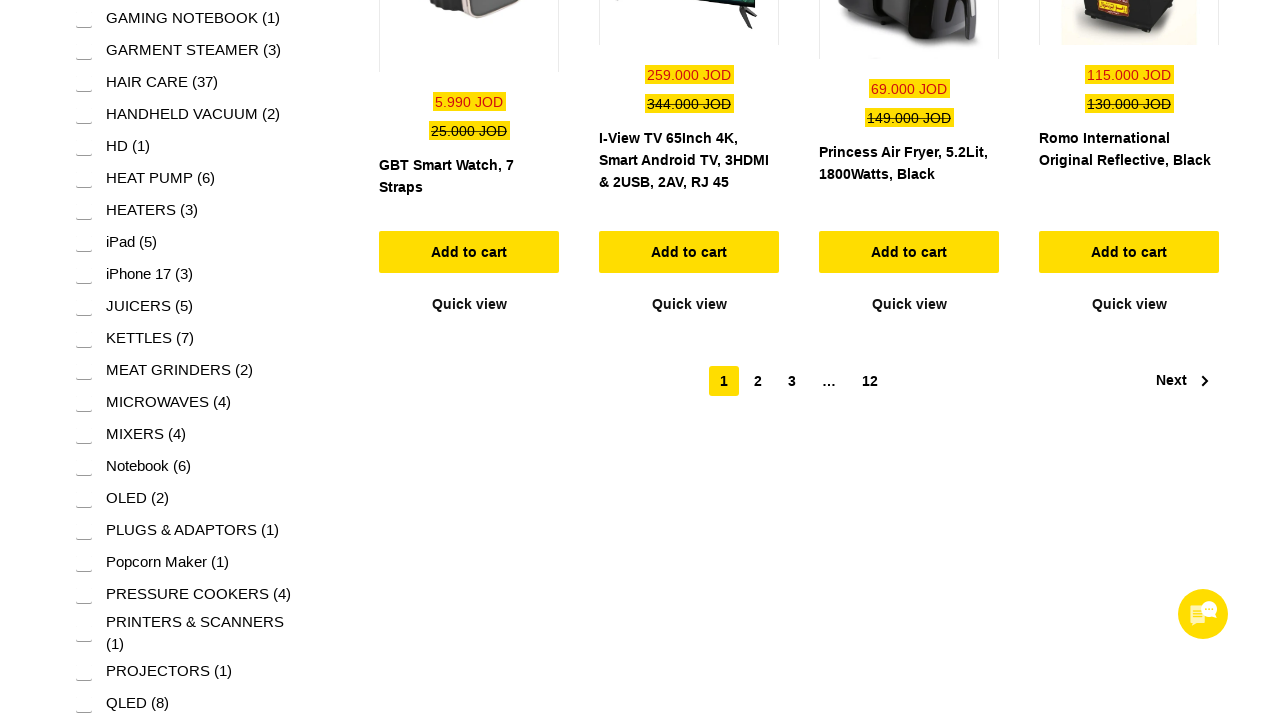

Scrolled down 100 pixels
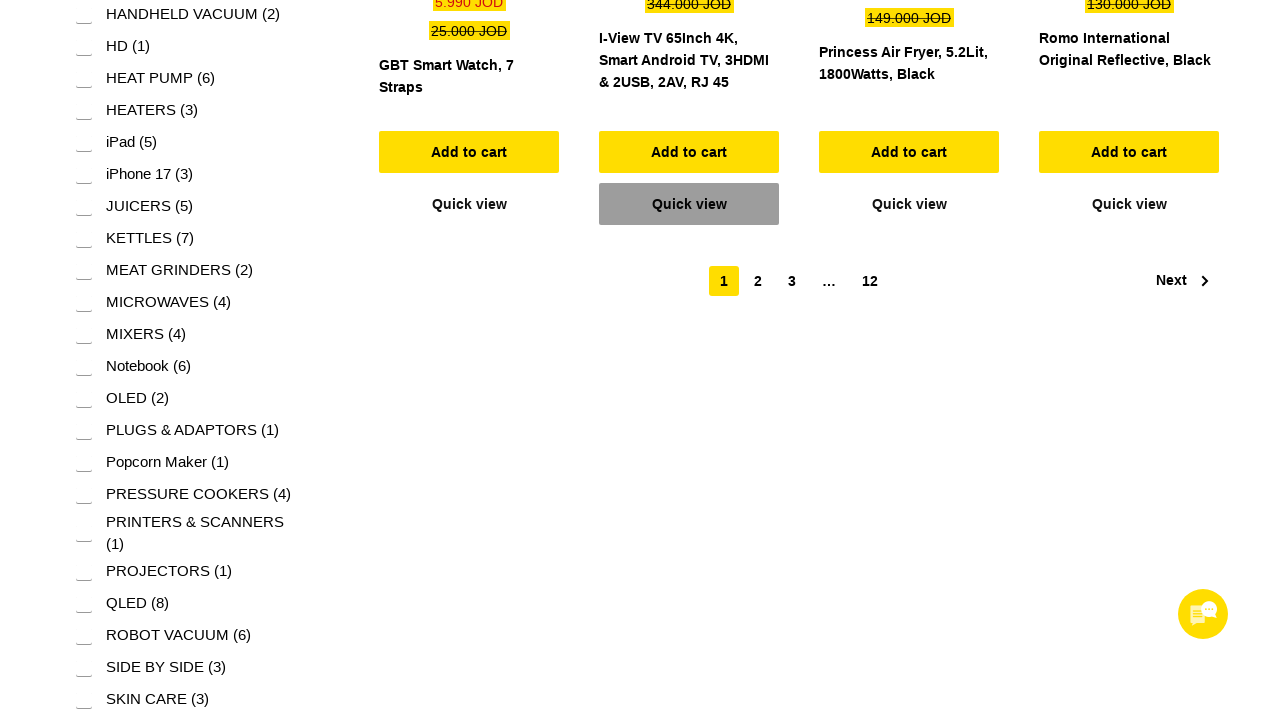

Waited 100ms for scroll animation
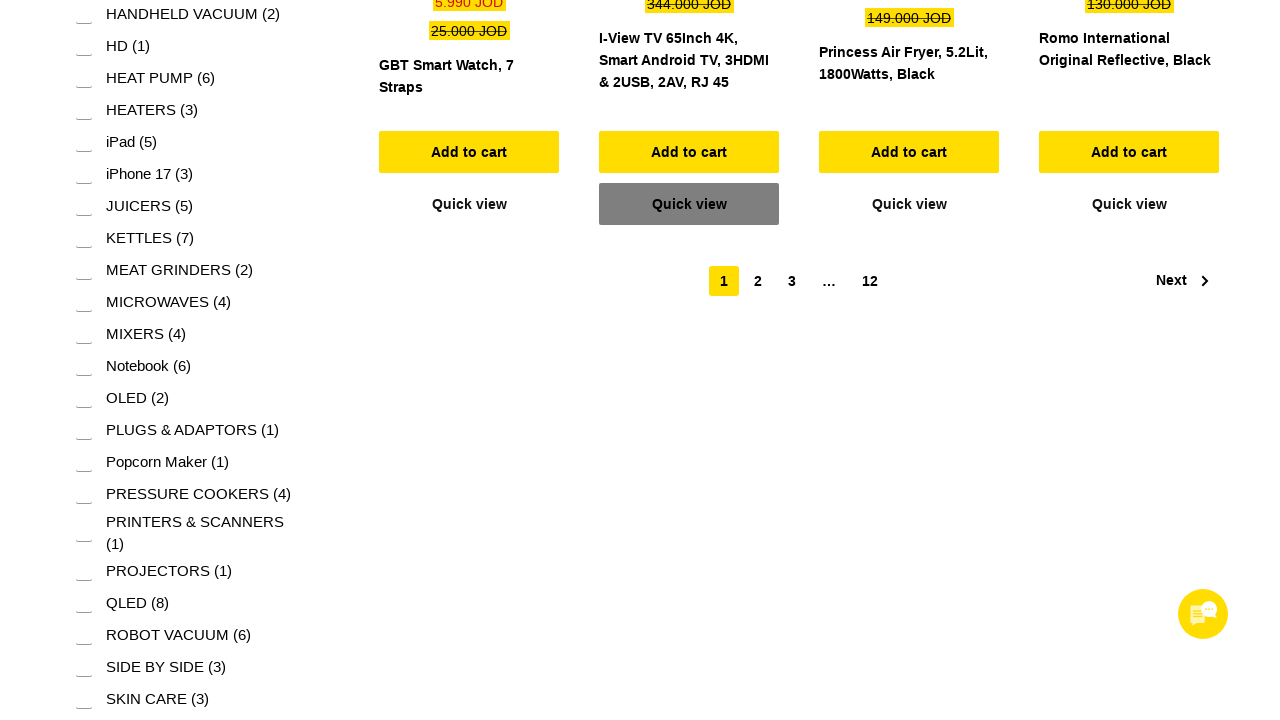

Scrolled down 100 pixels
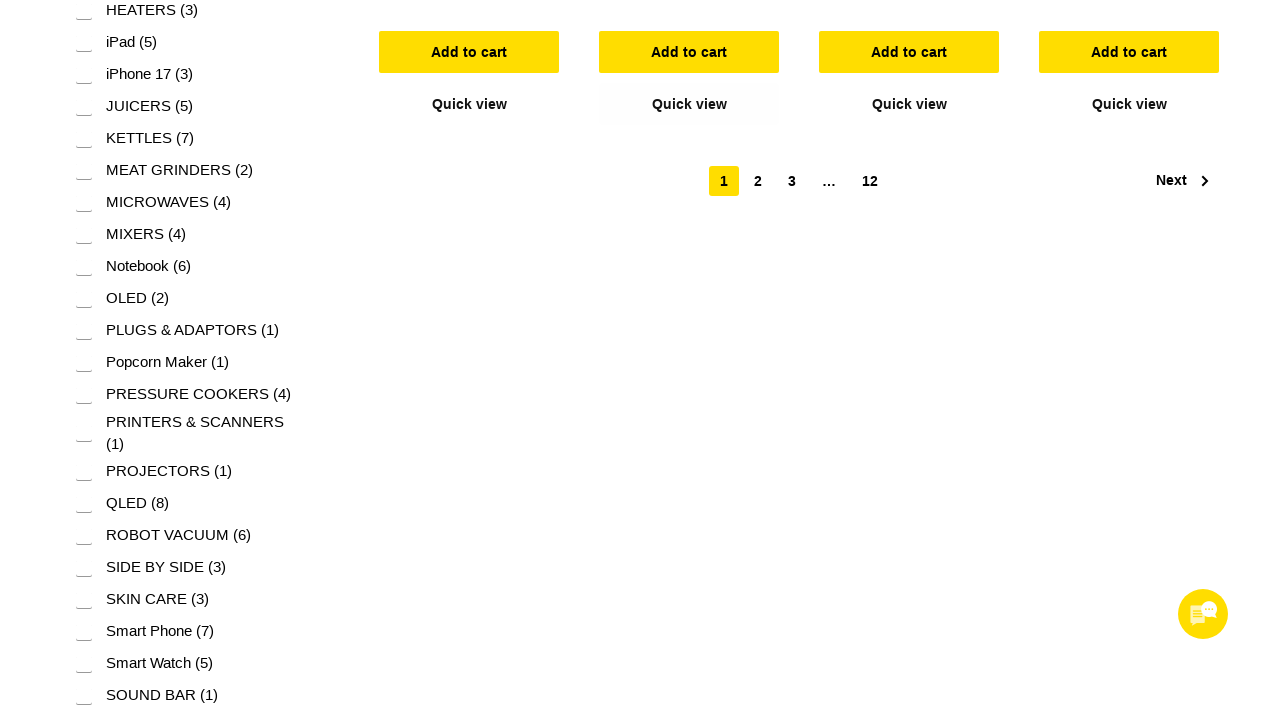

Waited 100ms for scroll animation
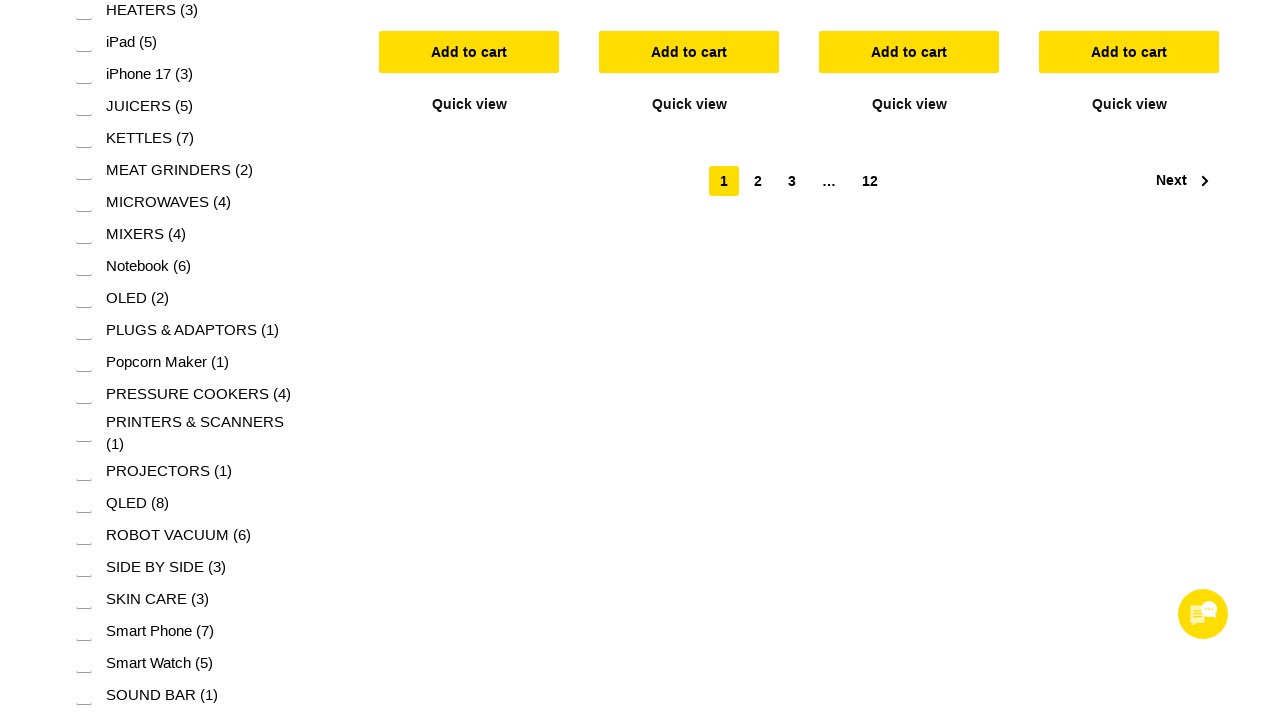

Scrolled down 100 pixels
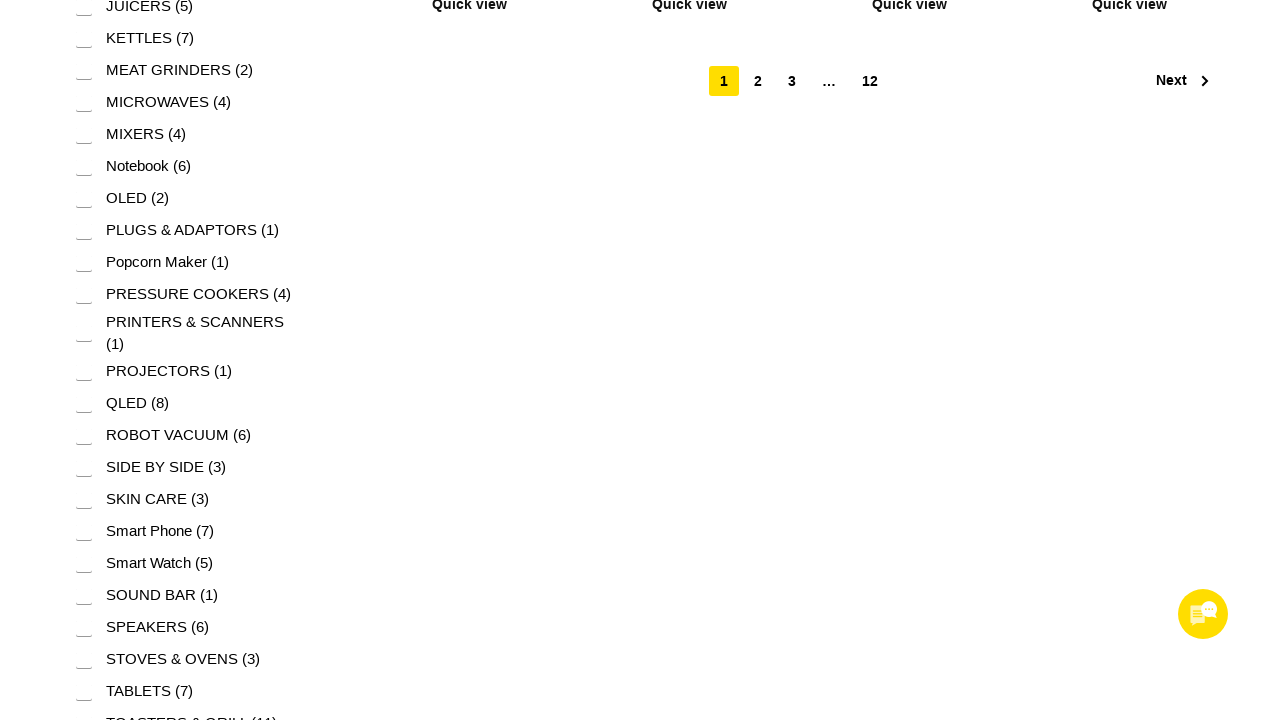

Waited 100ms for scroll animation
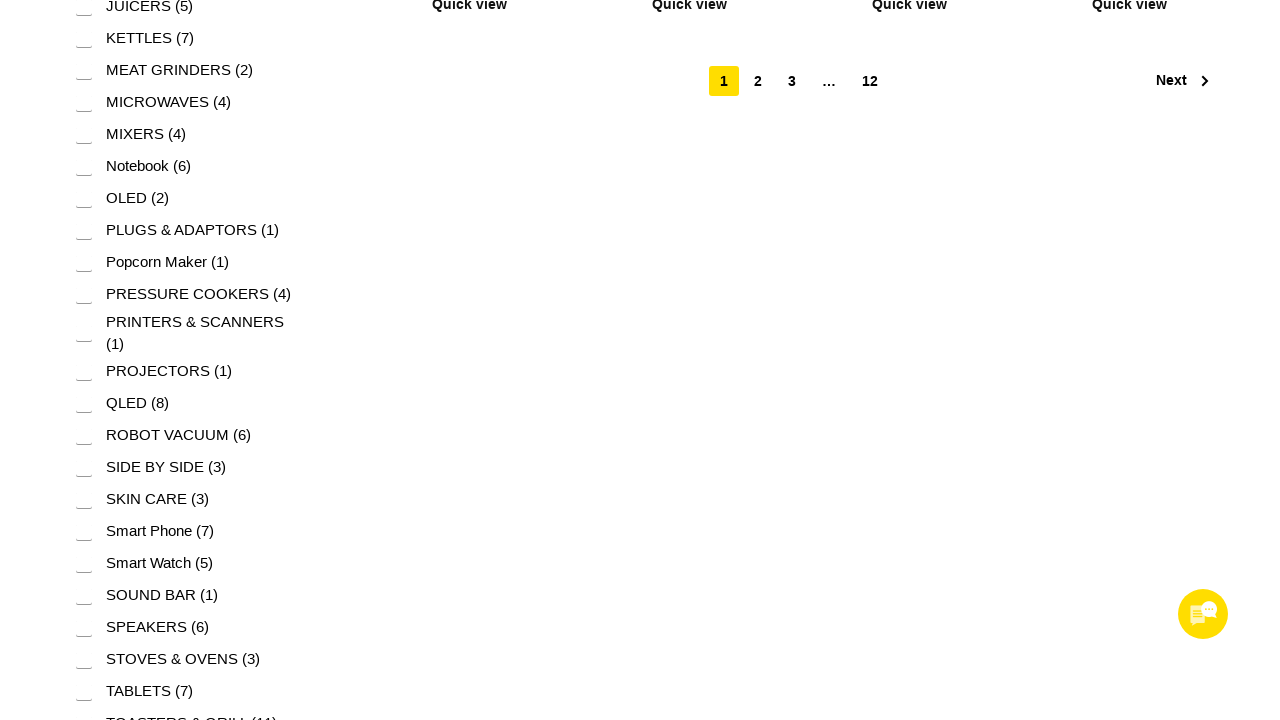

Scrolled down 100 pixels
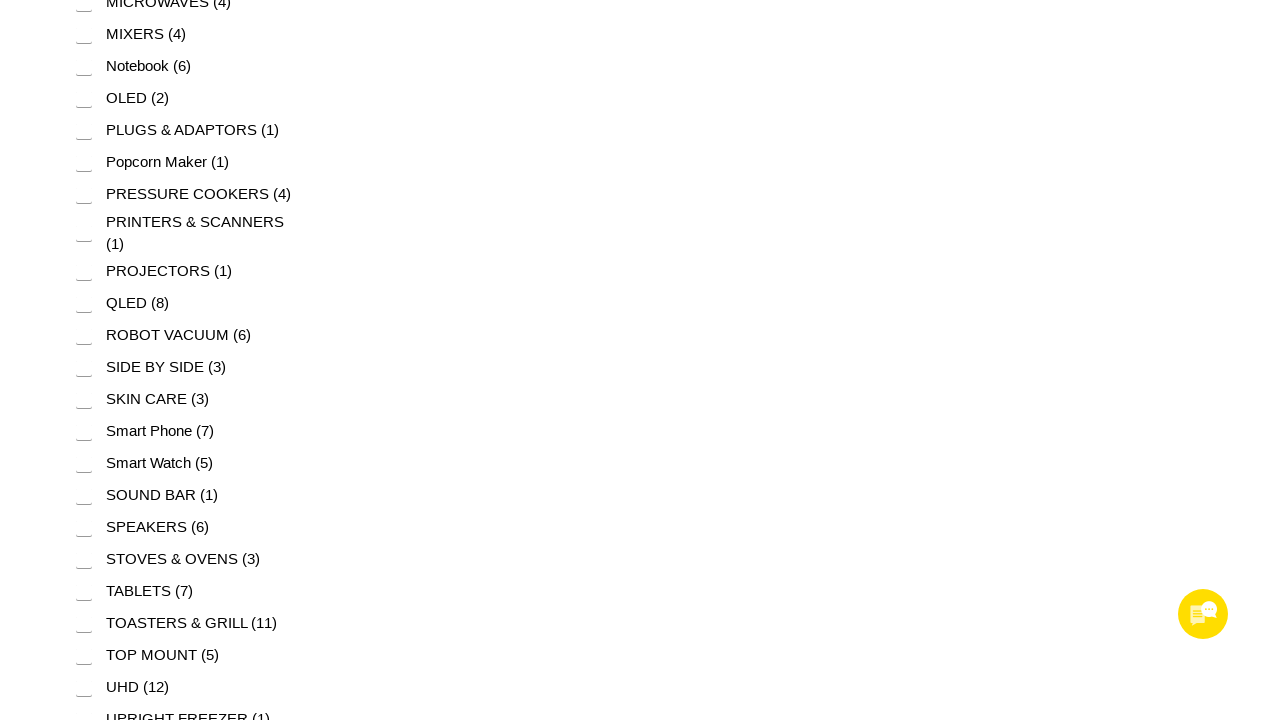

Waited 100ms for scroll animation
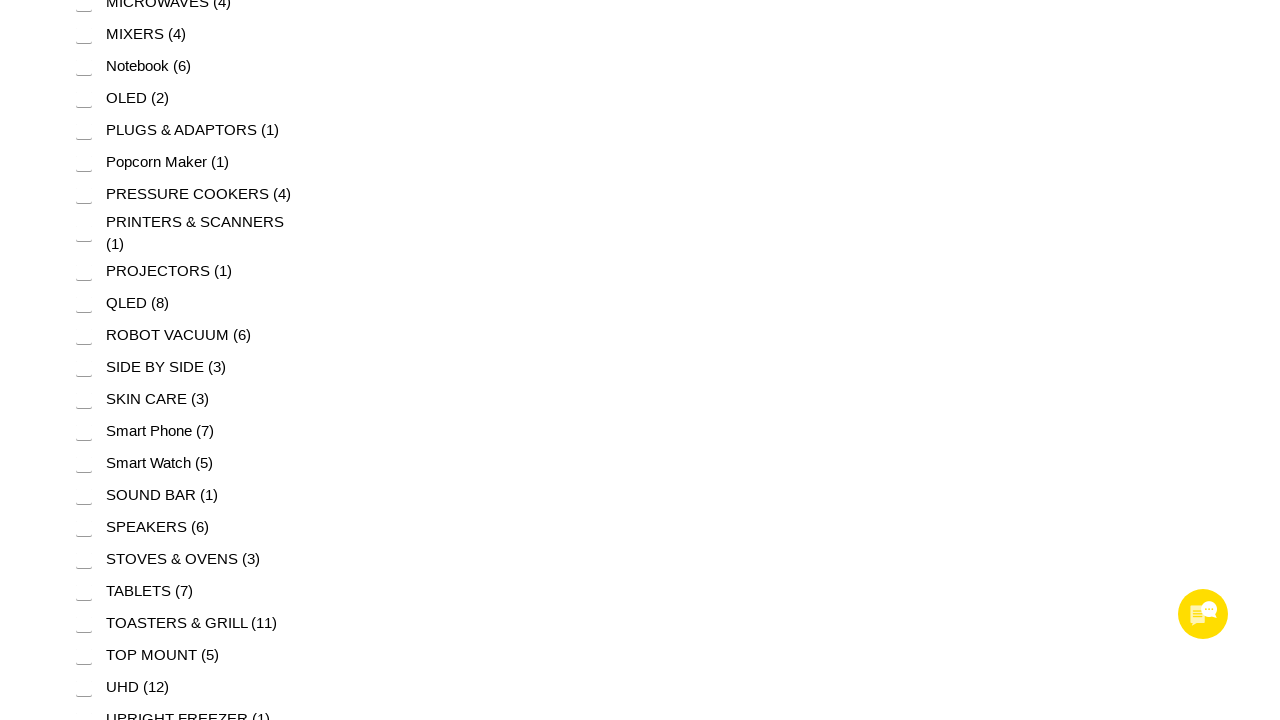

Scrolled down 100 pixels
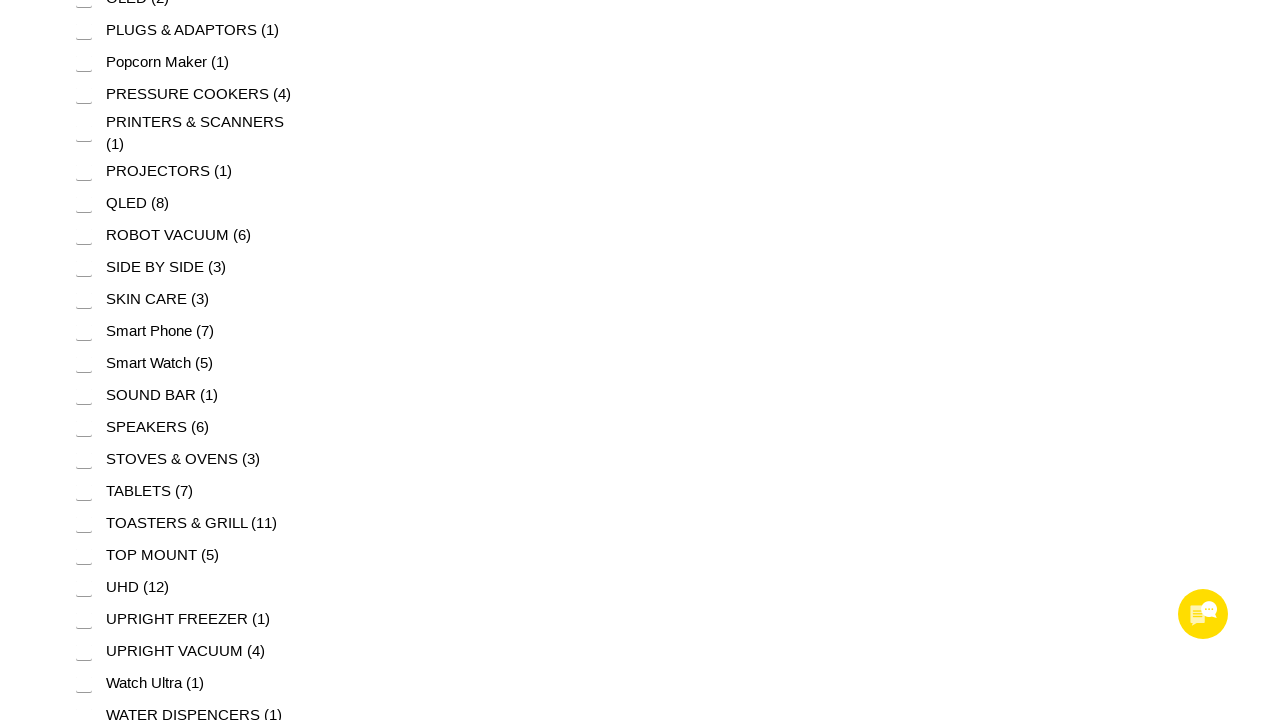

Waited 100ms for scroll animation
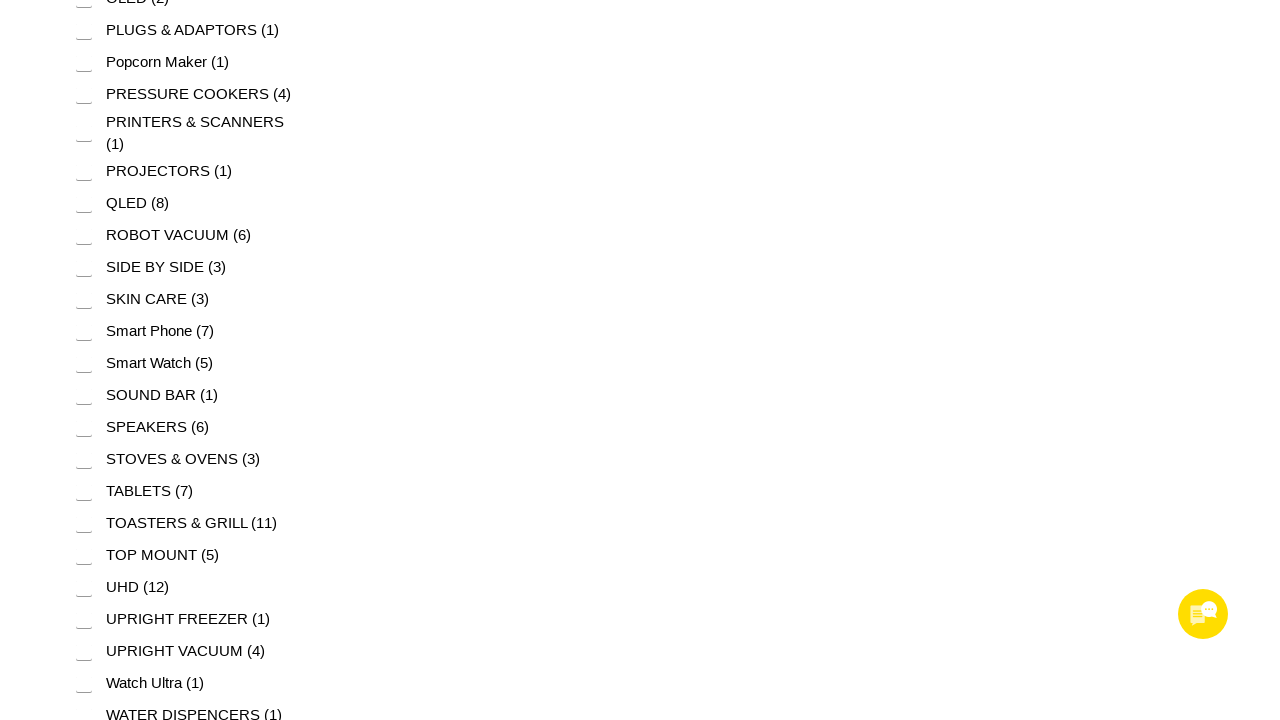

Scrolled down 100 pixels
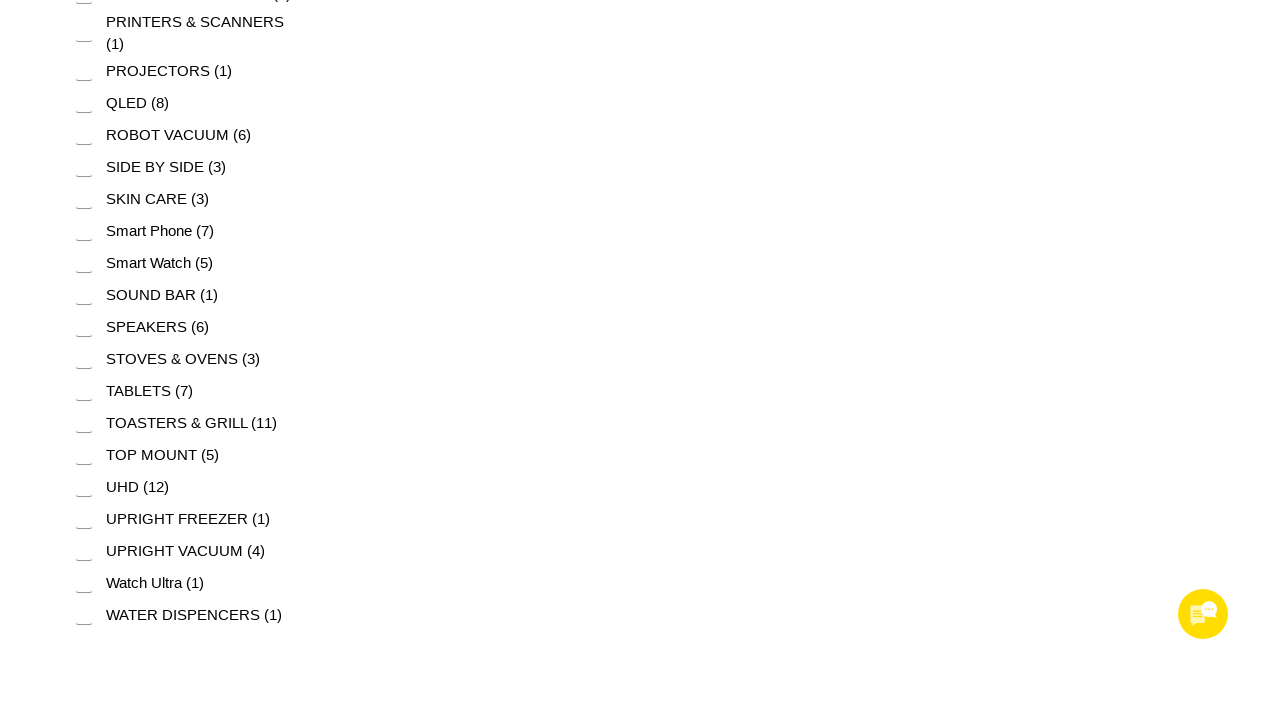

Waited 100ms for scroll animation
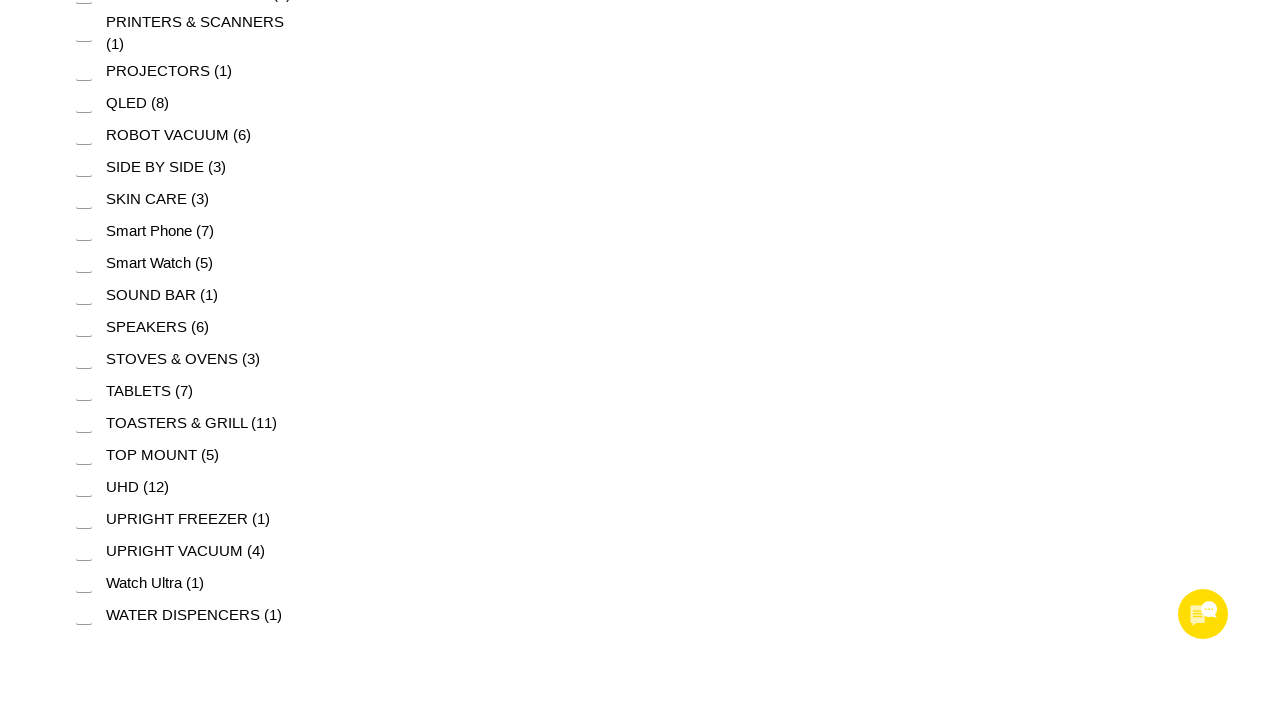

Scrolled down 100 pixels
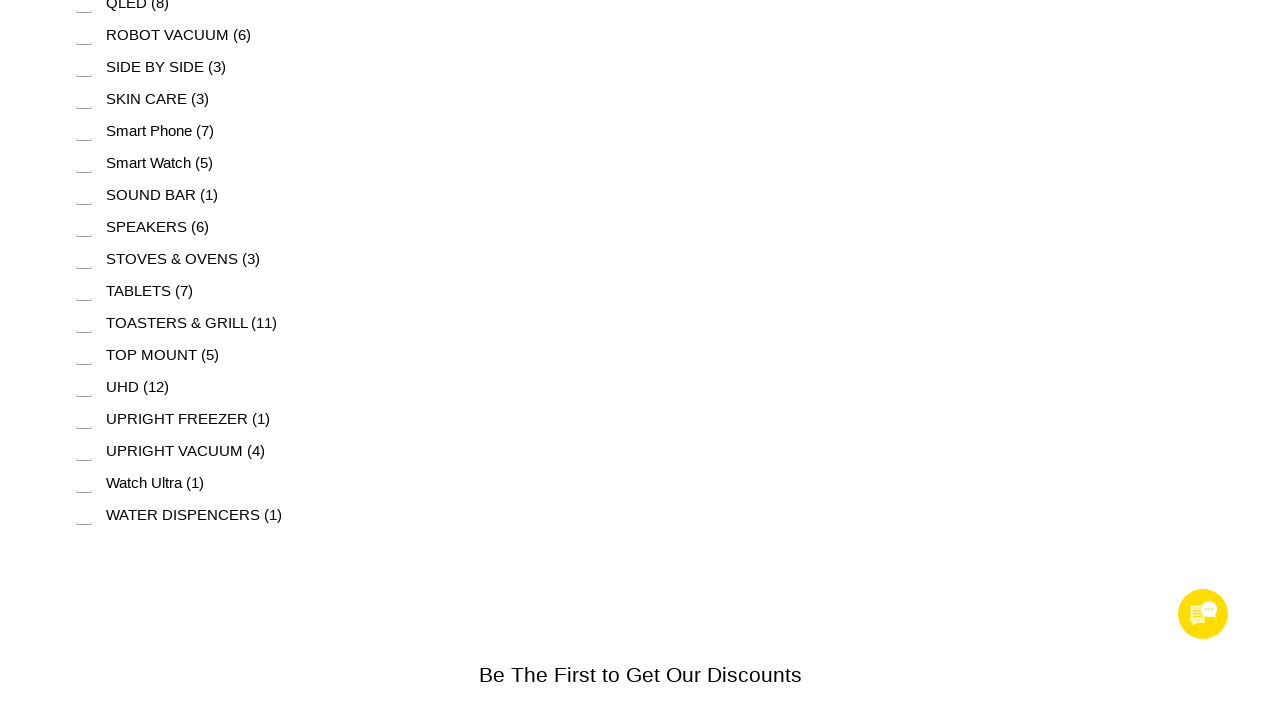

Waited 100ms for scroll animation
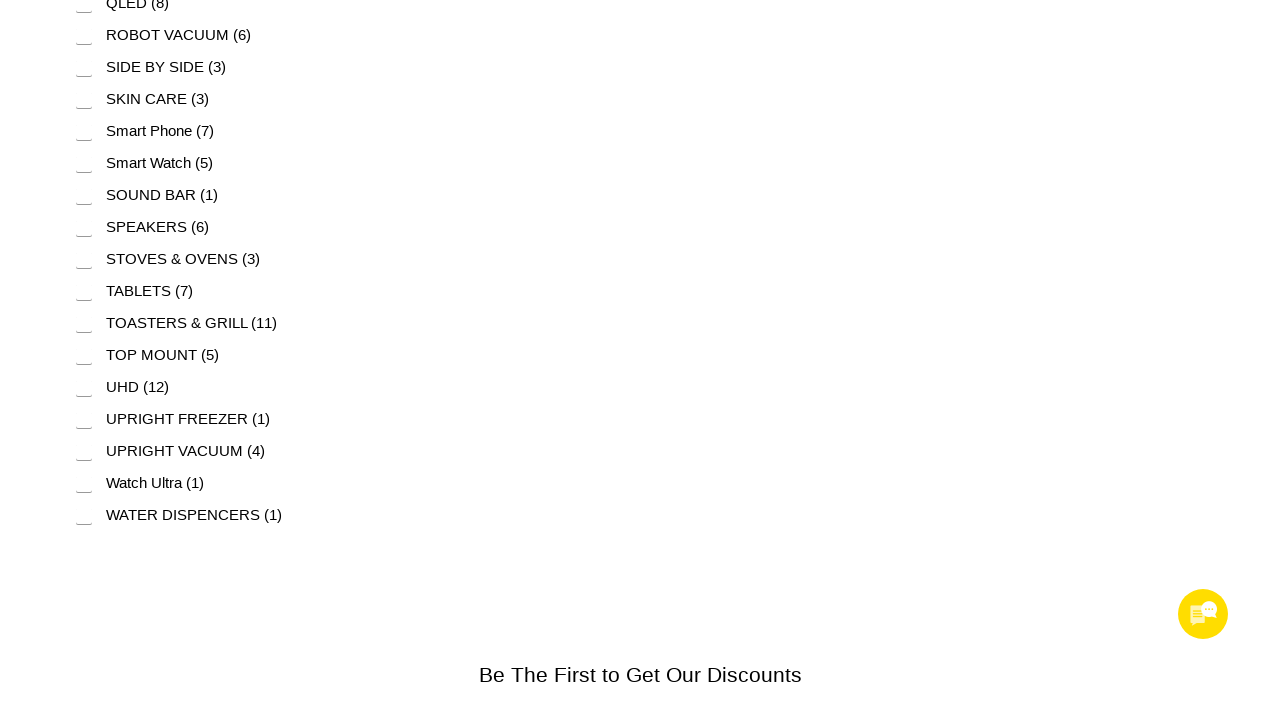

Scrolled down 100 pixels
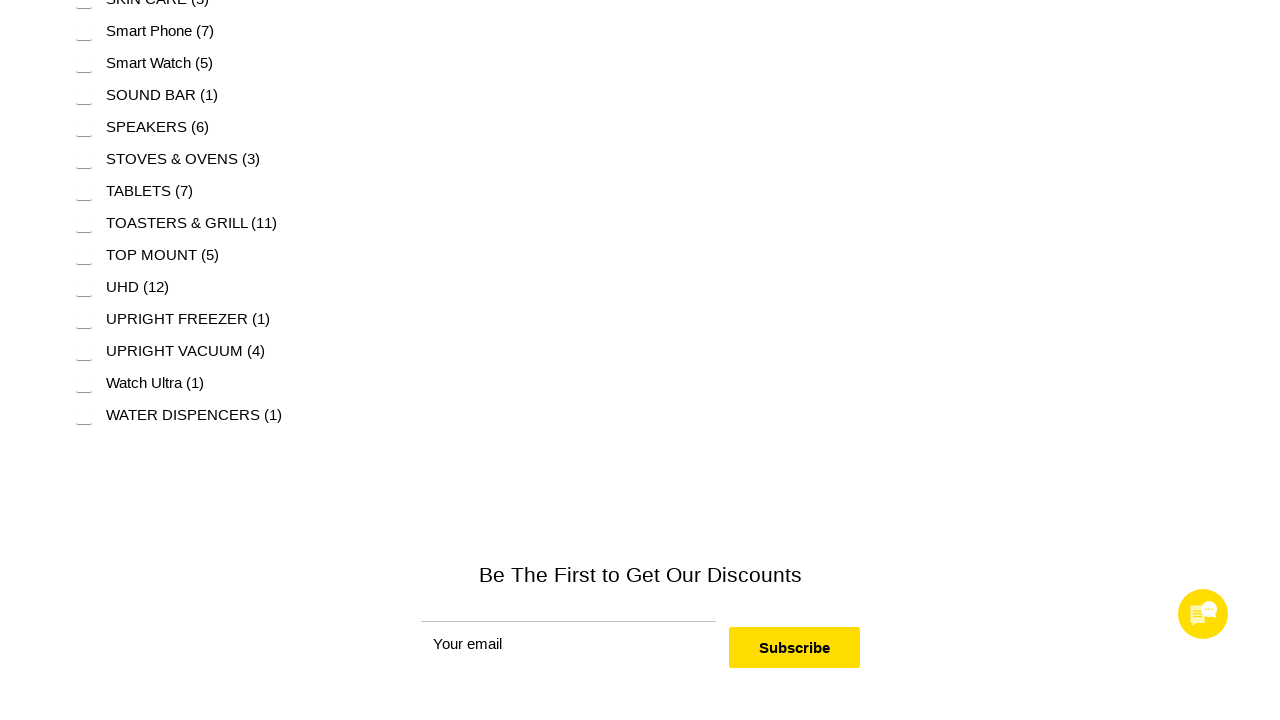

Waited 100ms for scroll animation
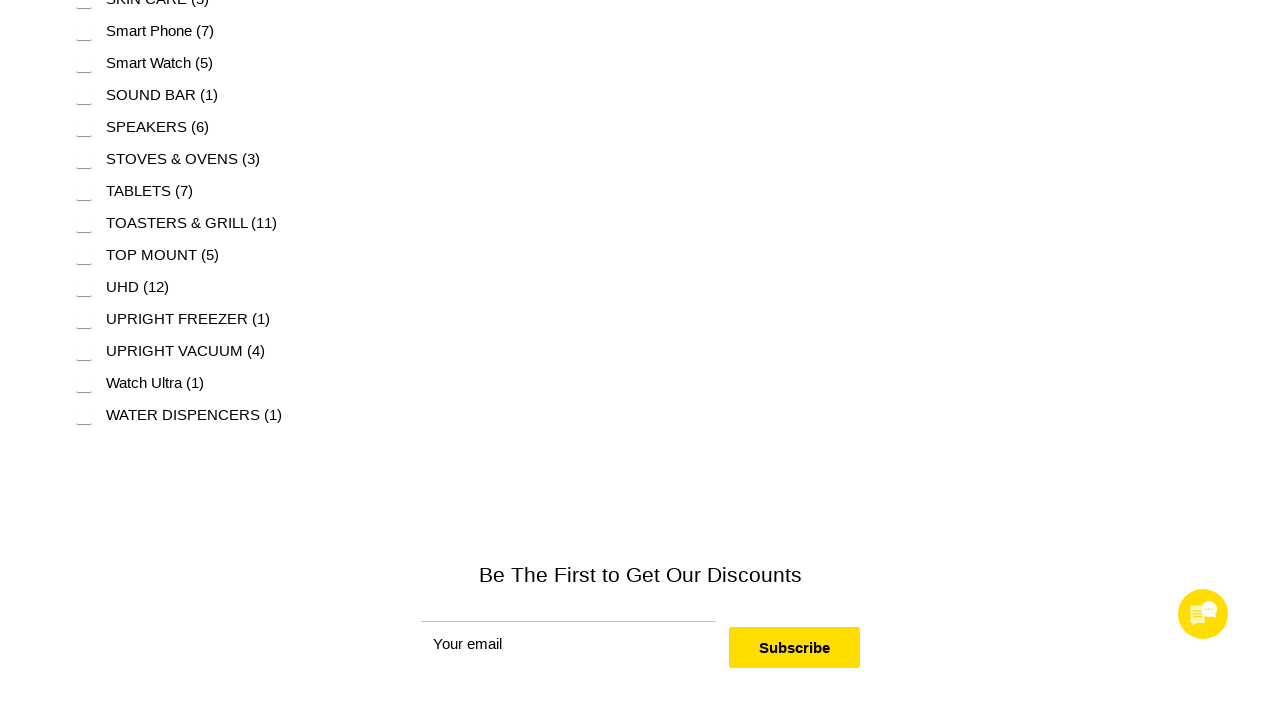

Scrolled down 100 pixels
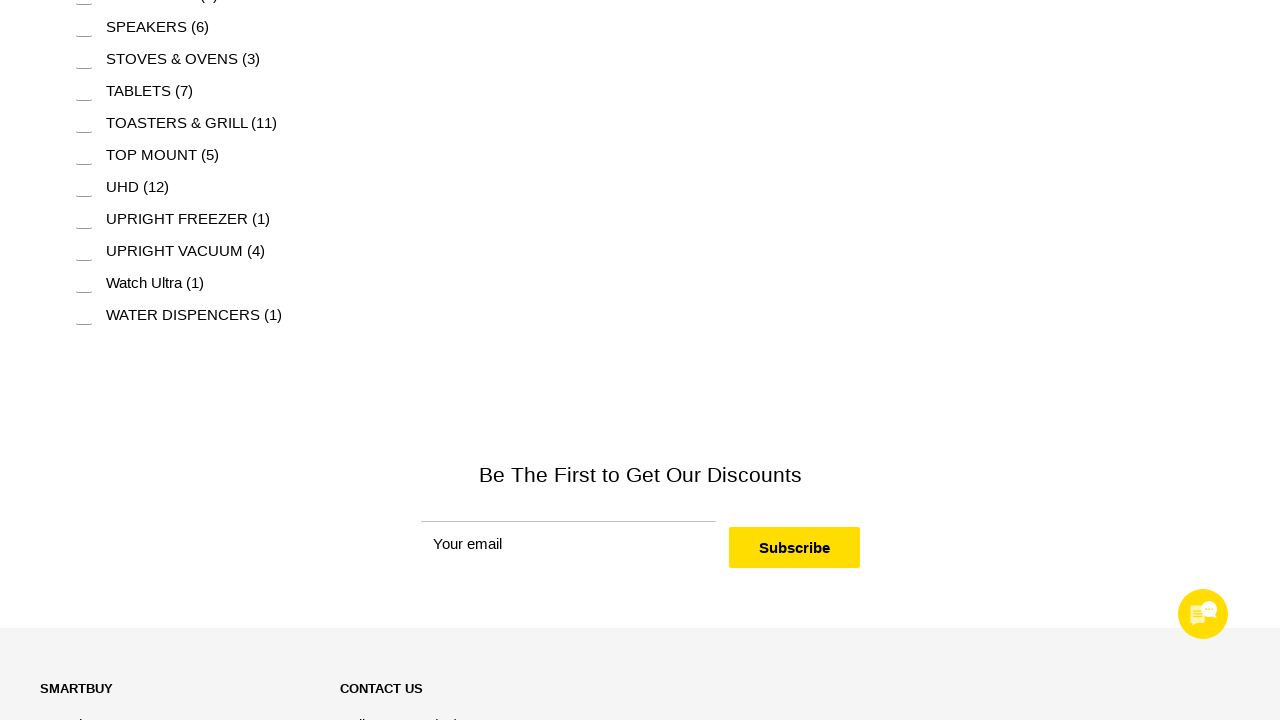

Waited 100ms for scroll animation
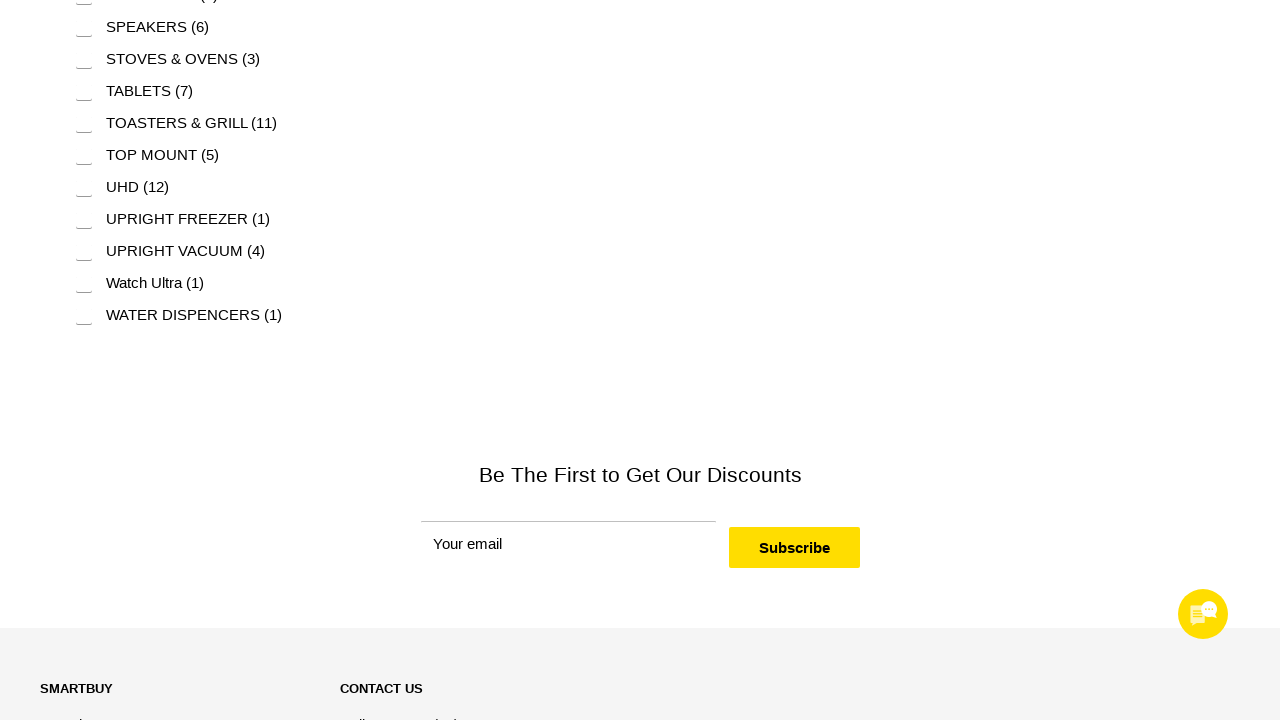

Scrolled down 100 pixels
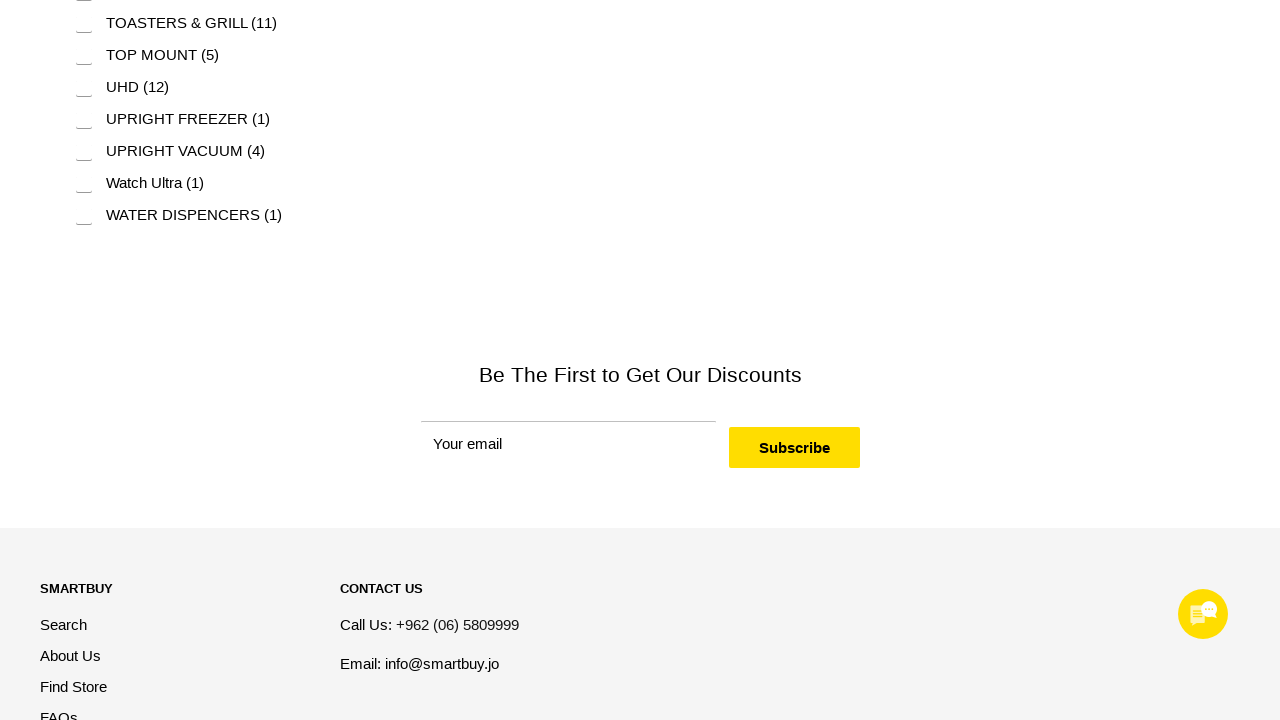

Waited 100ms for scroll animation
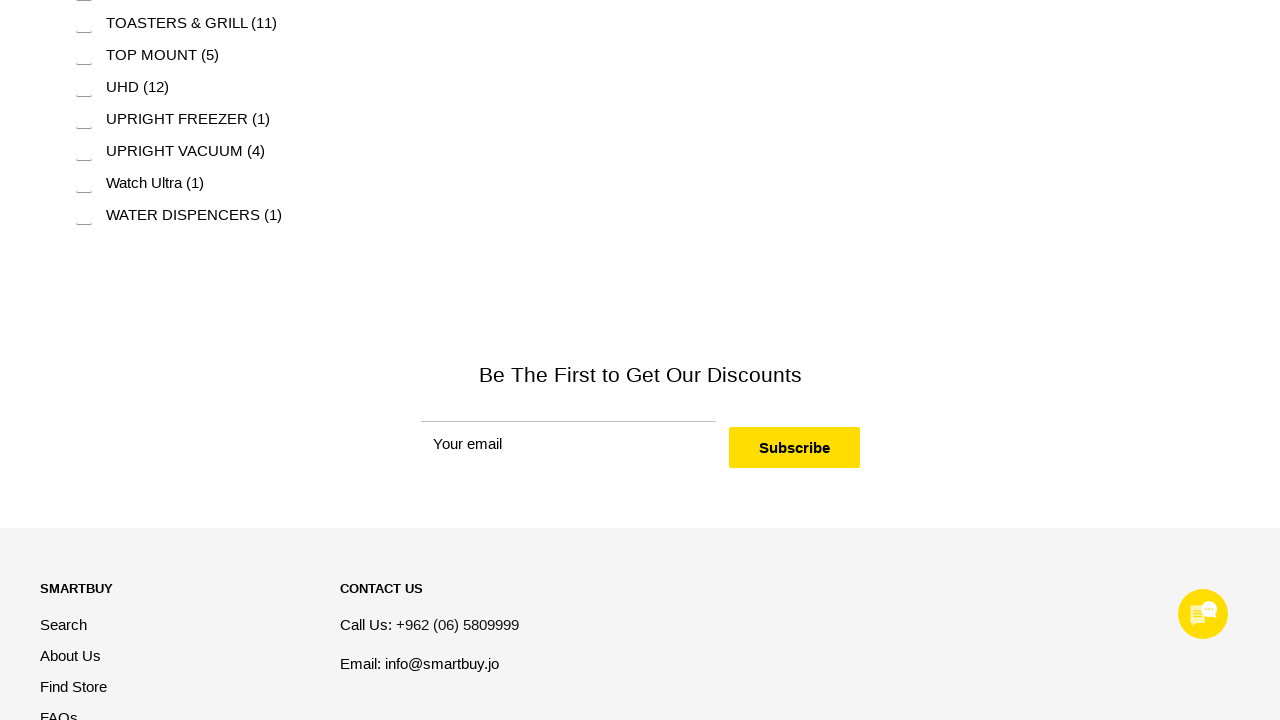

Scrolled down 100 pixels
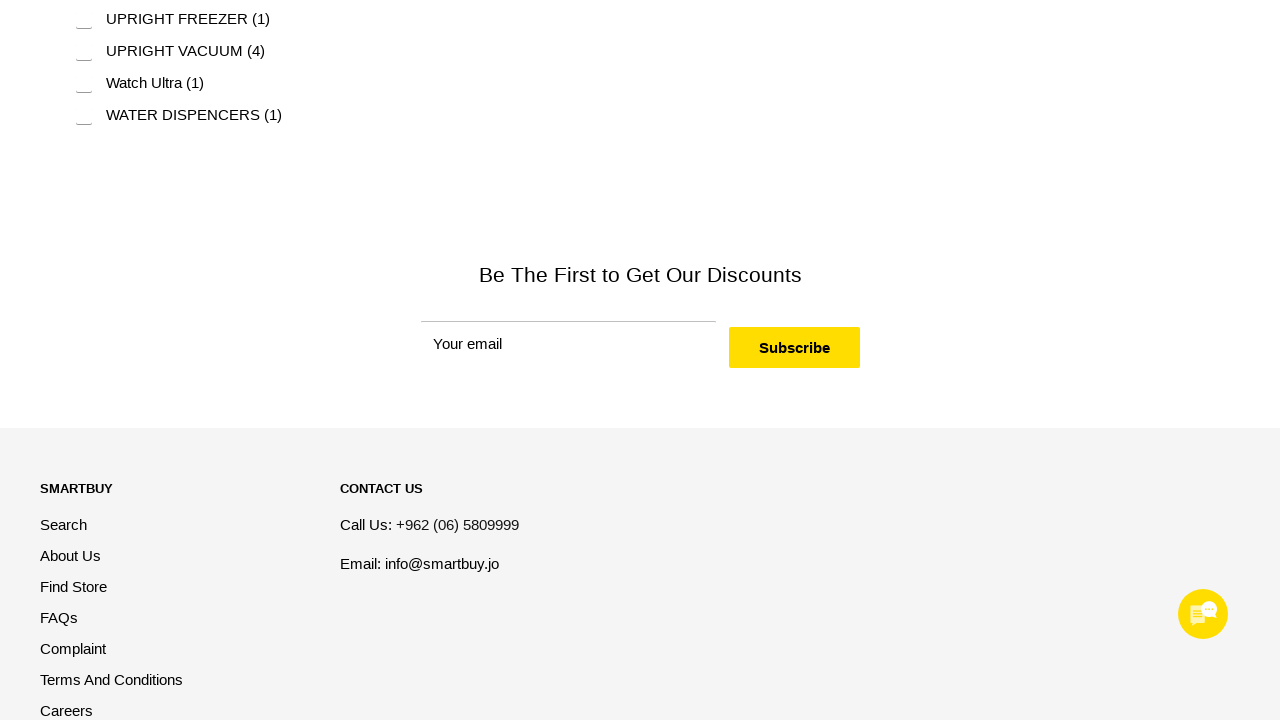

Waited 100ms for scroll animation
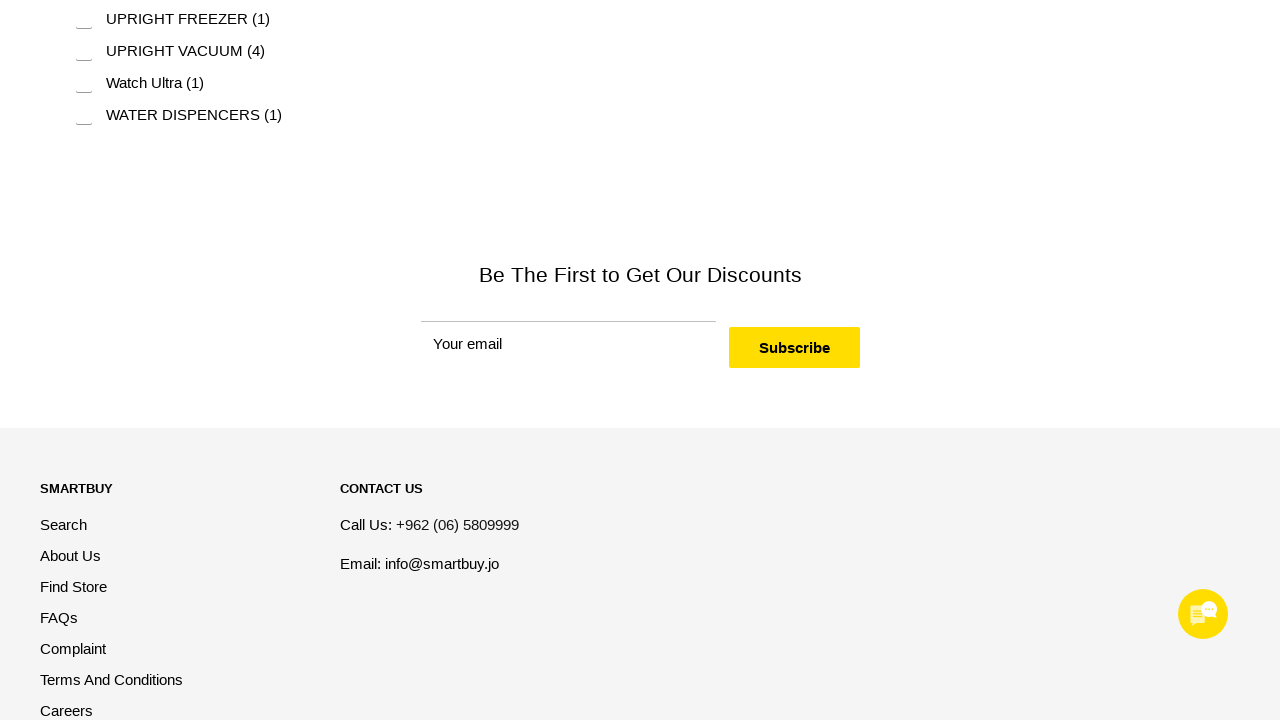

Scrolled down 100 pixels
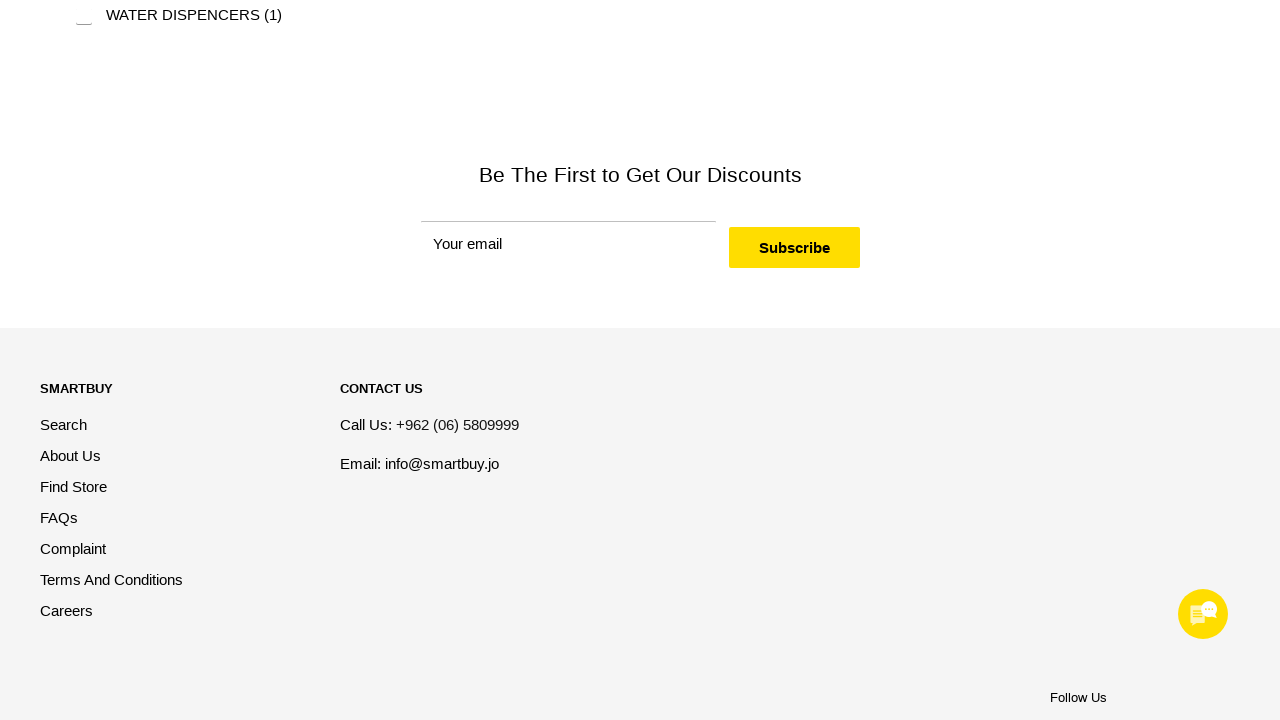

Waited 100ms for scroll animation
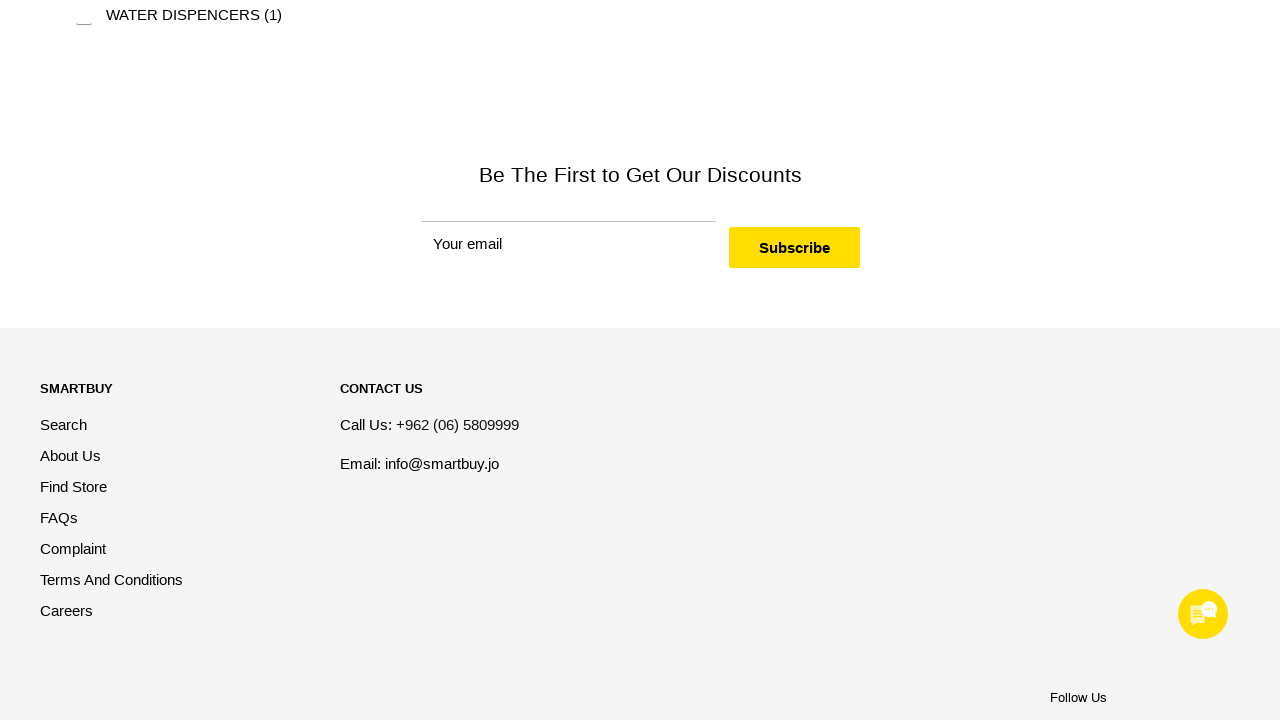

Scrolled down 100 pixels
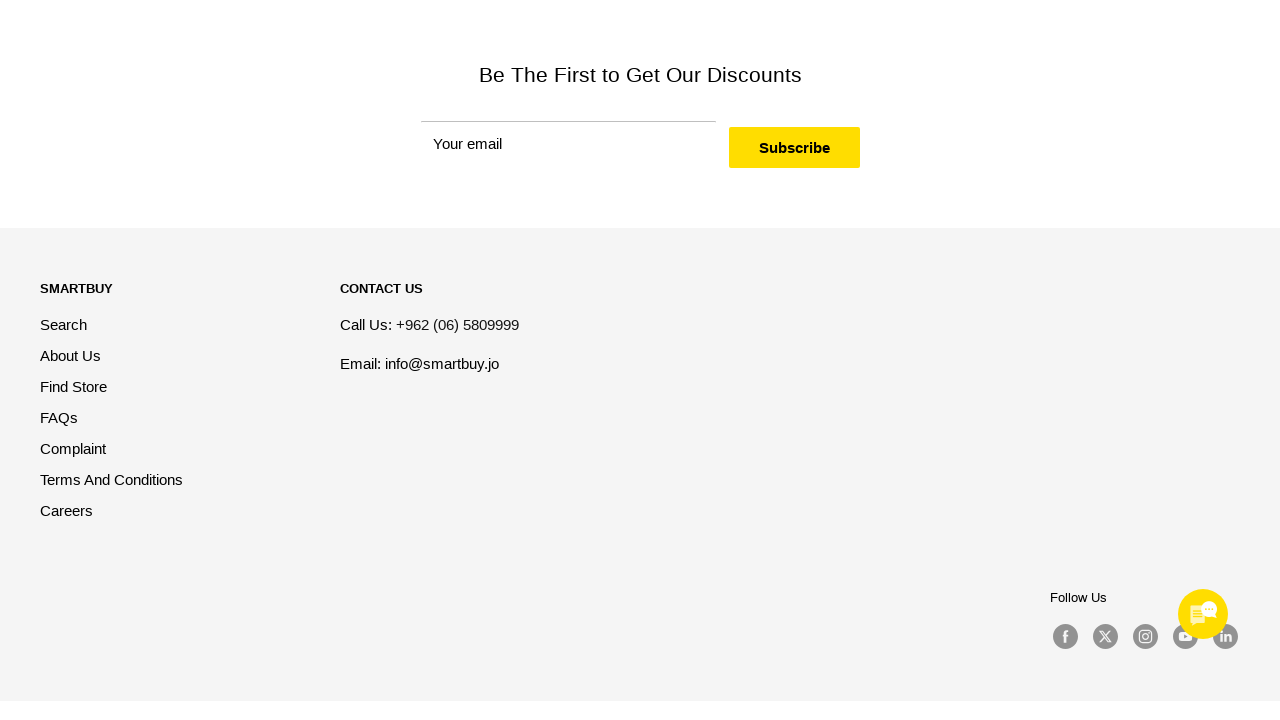

Waited 100ms for scroll animation
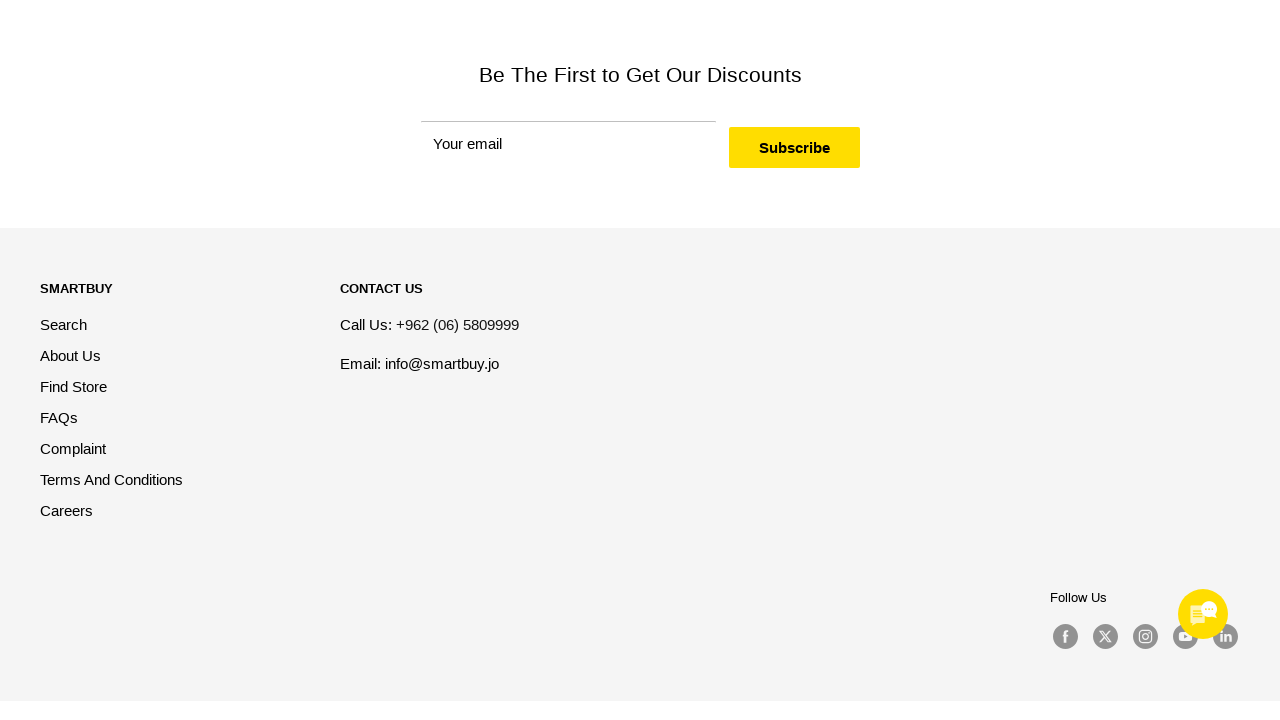

Scrolled down 100 pixels
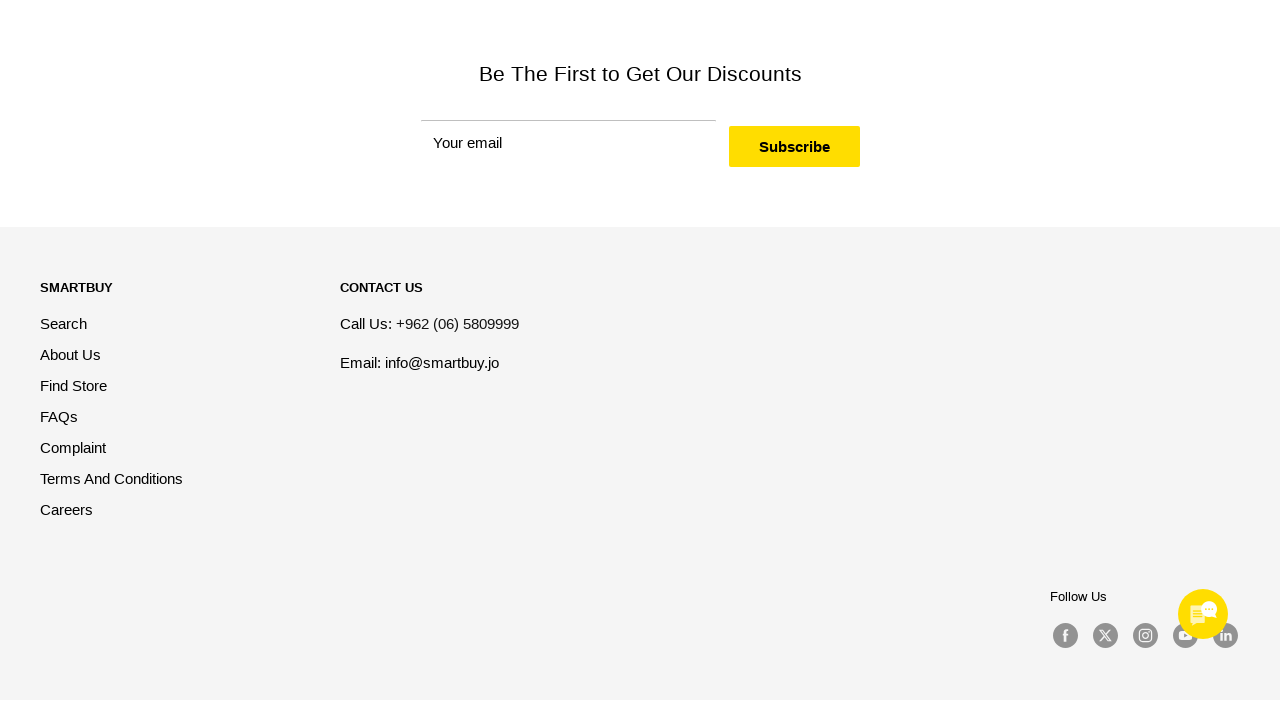

Waited 100ms for scroll animation
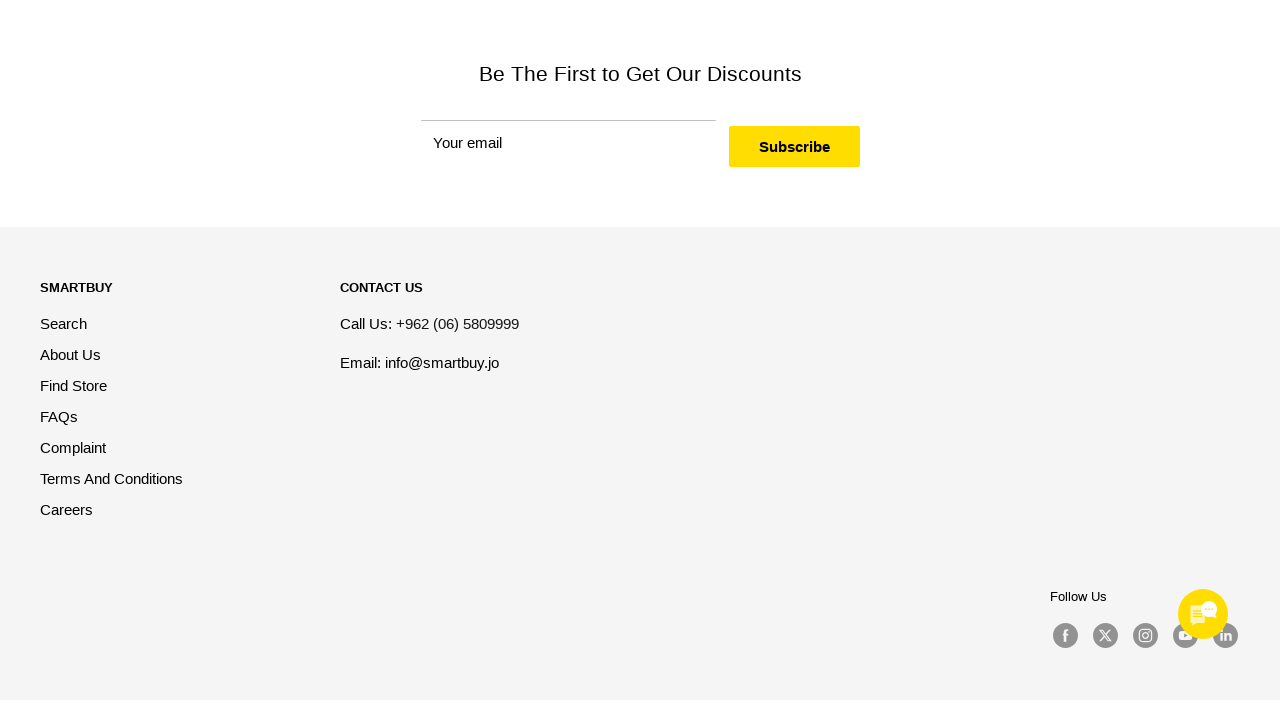

Scrolled down 100 pixels
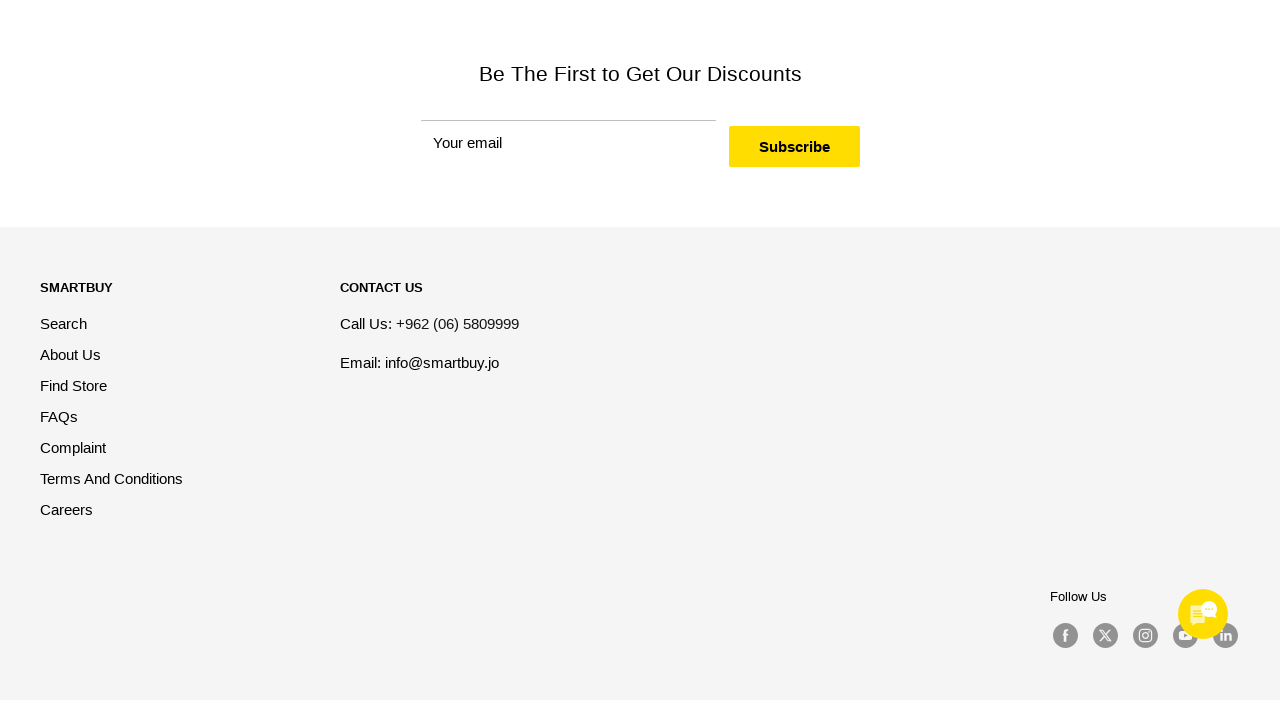

Waited 100ms for scroll animation
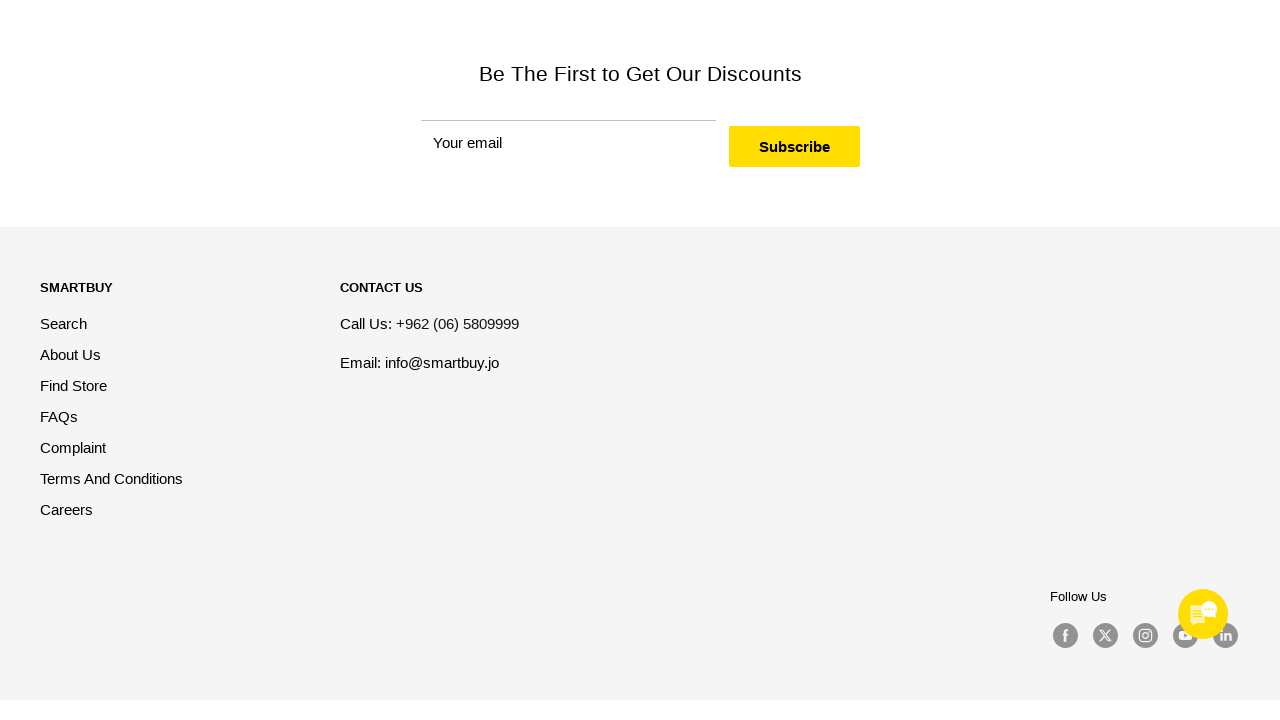

Scrolled down 100 pixels
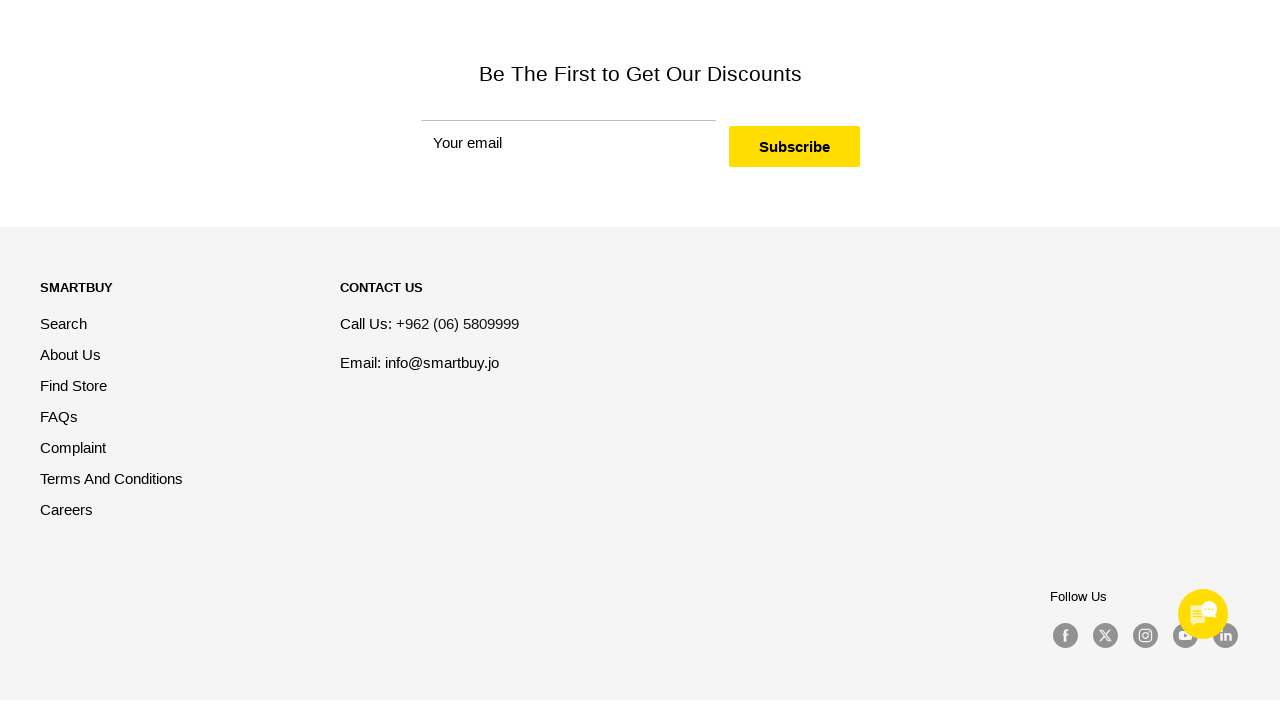

Waited 100ms for scroll animation
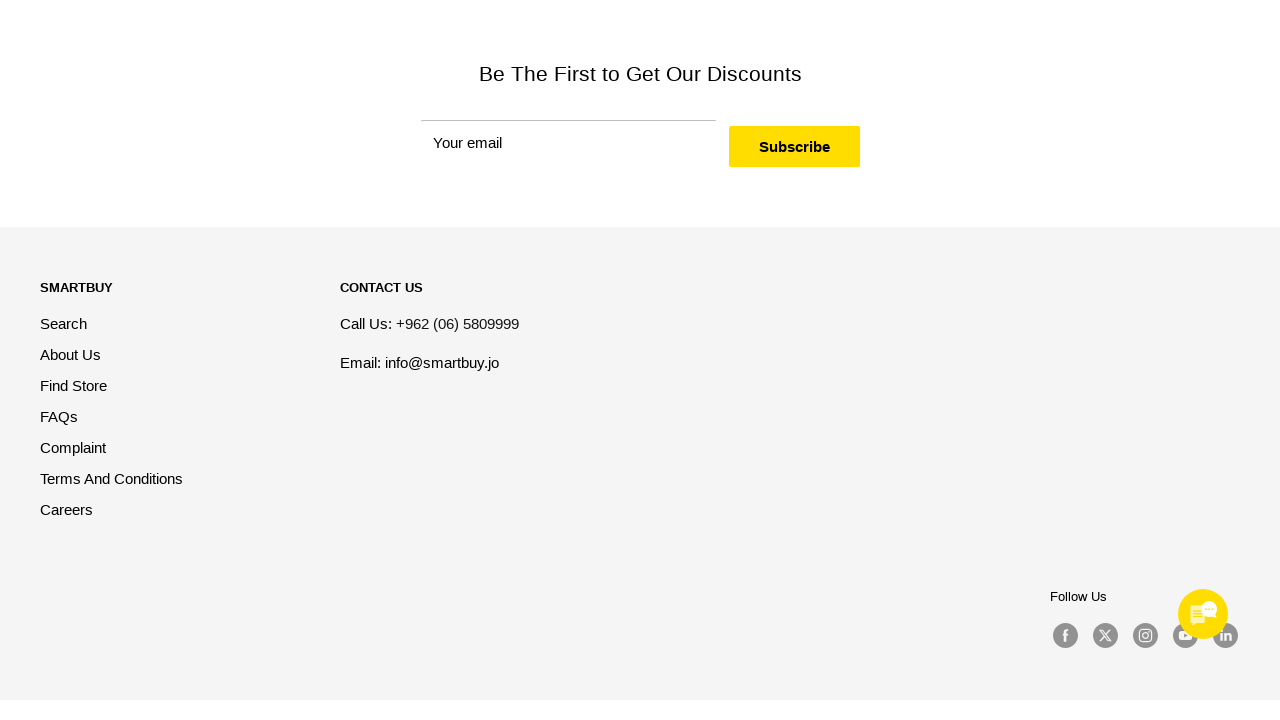

Scrolled down 100 pixels
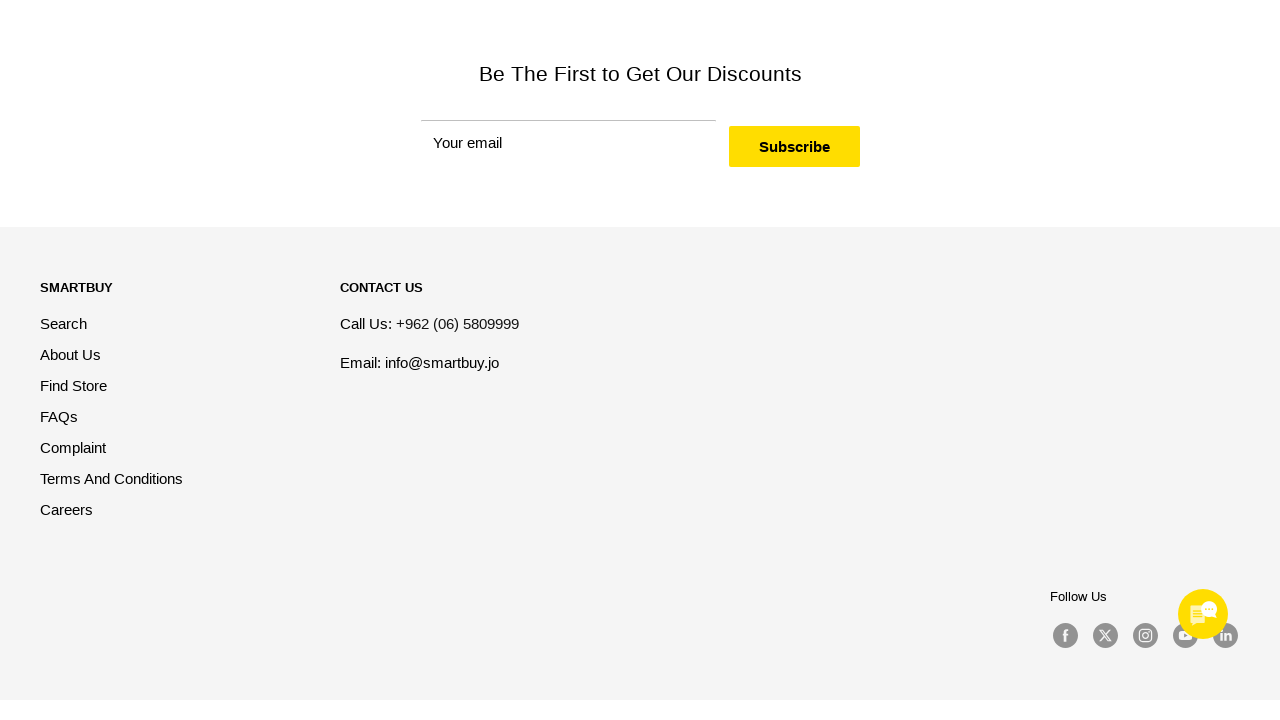

Waited 100ms for scroll animation
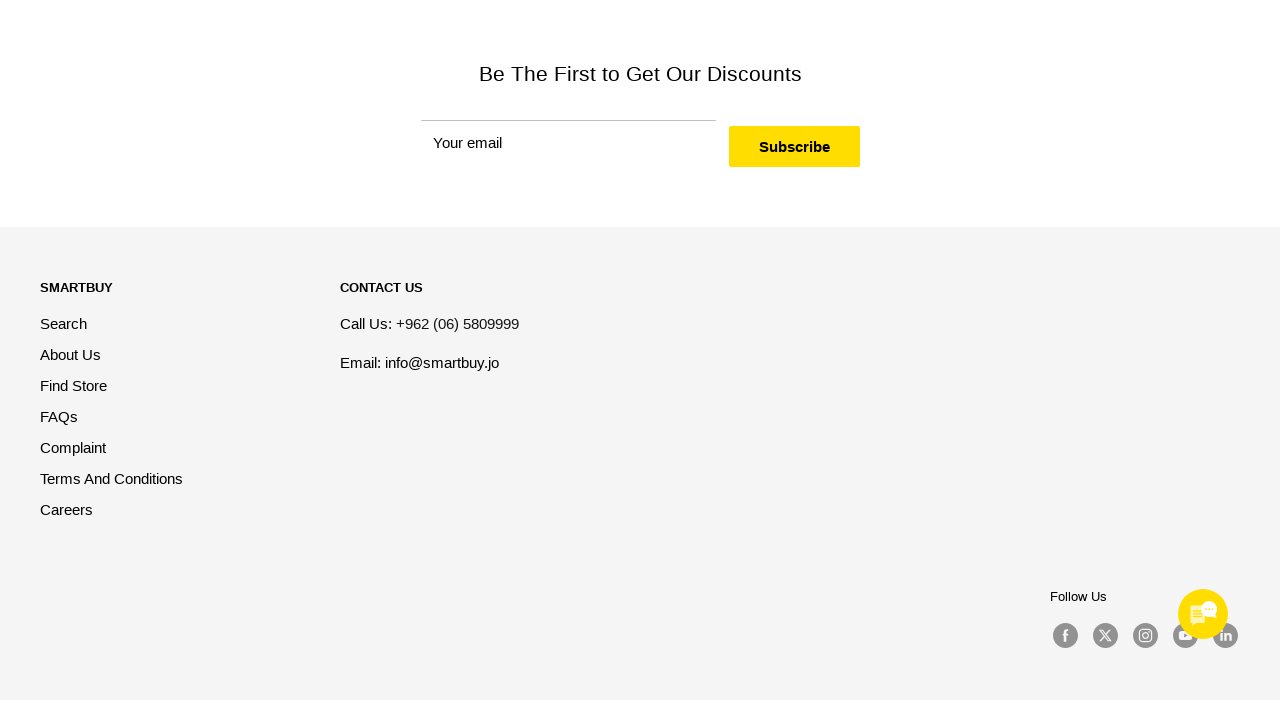

Scrolled down 100 pixels
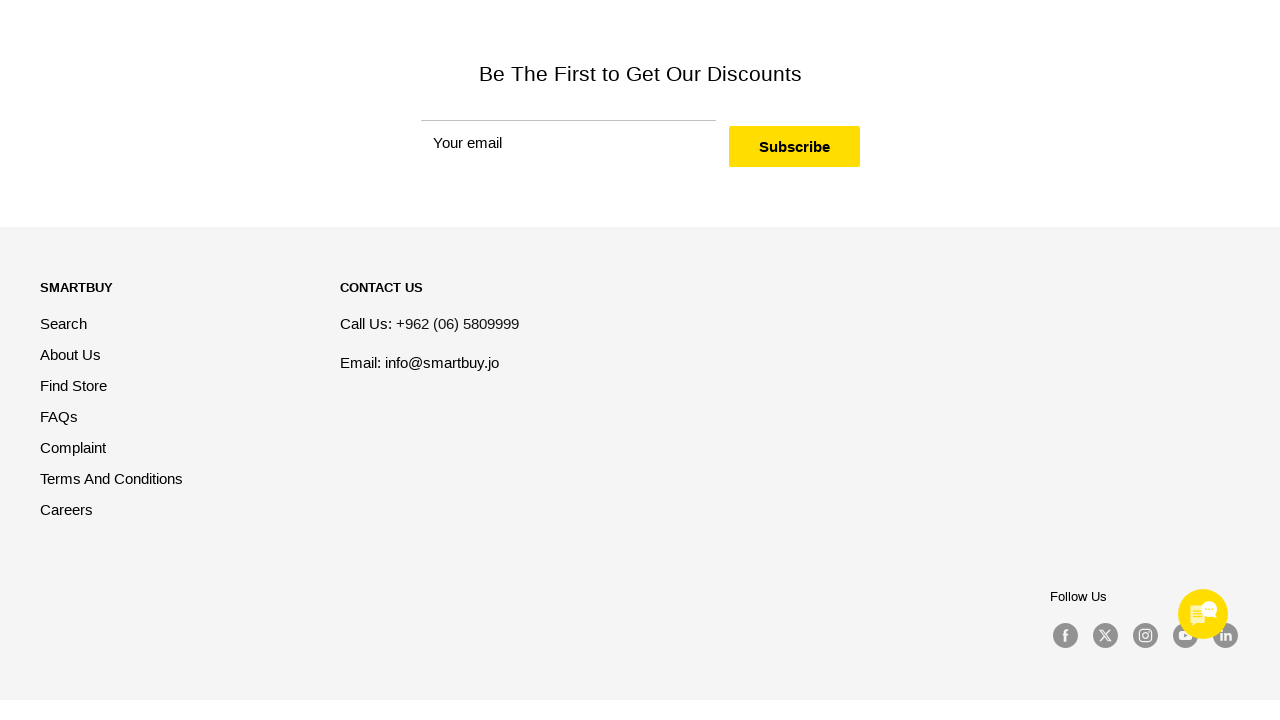

Waited 100ms for scroll animation
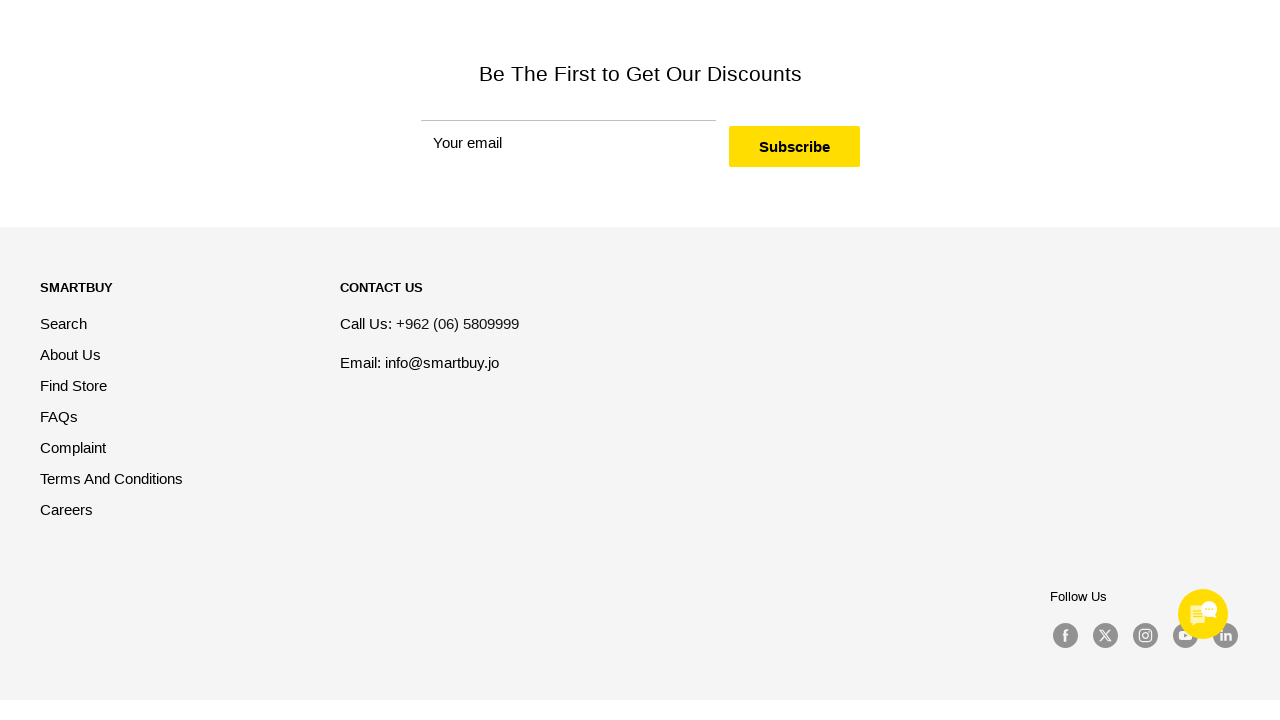

Scrolled down 100 pixels
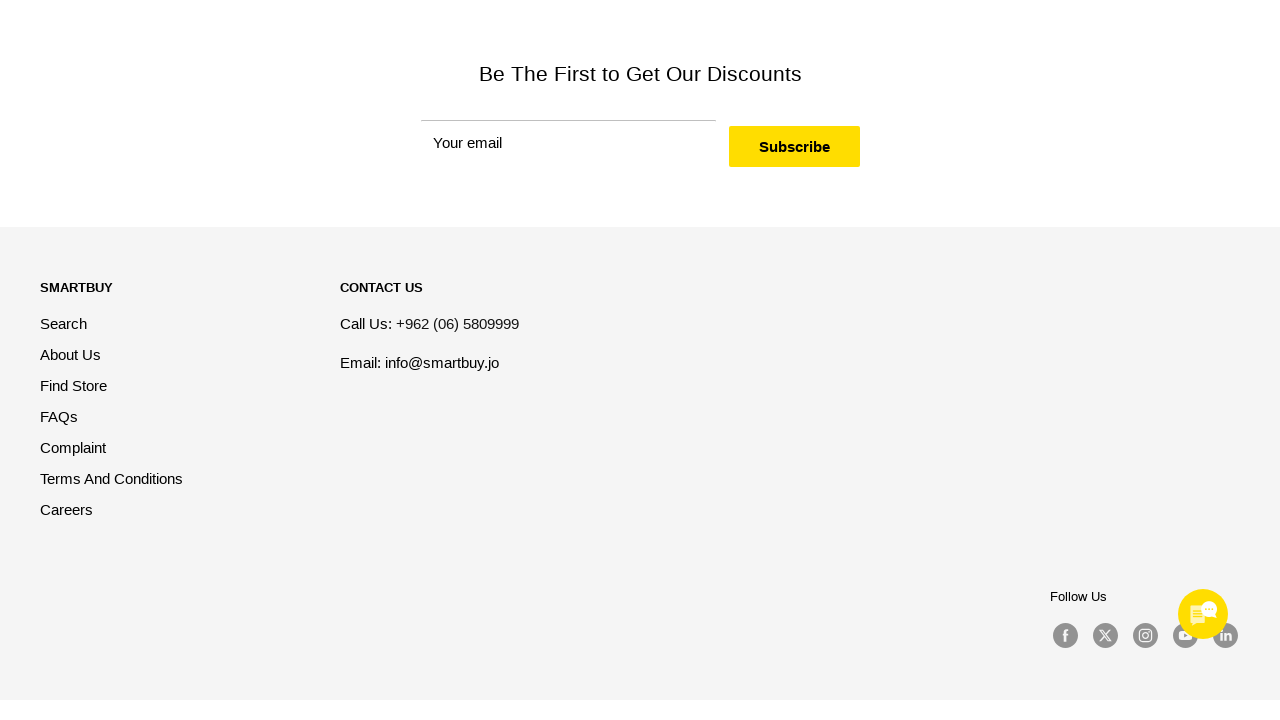

Waited 100ms for scroll animation
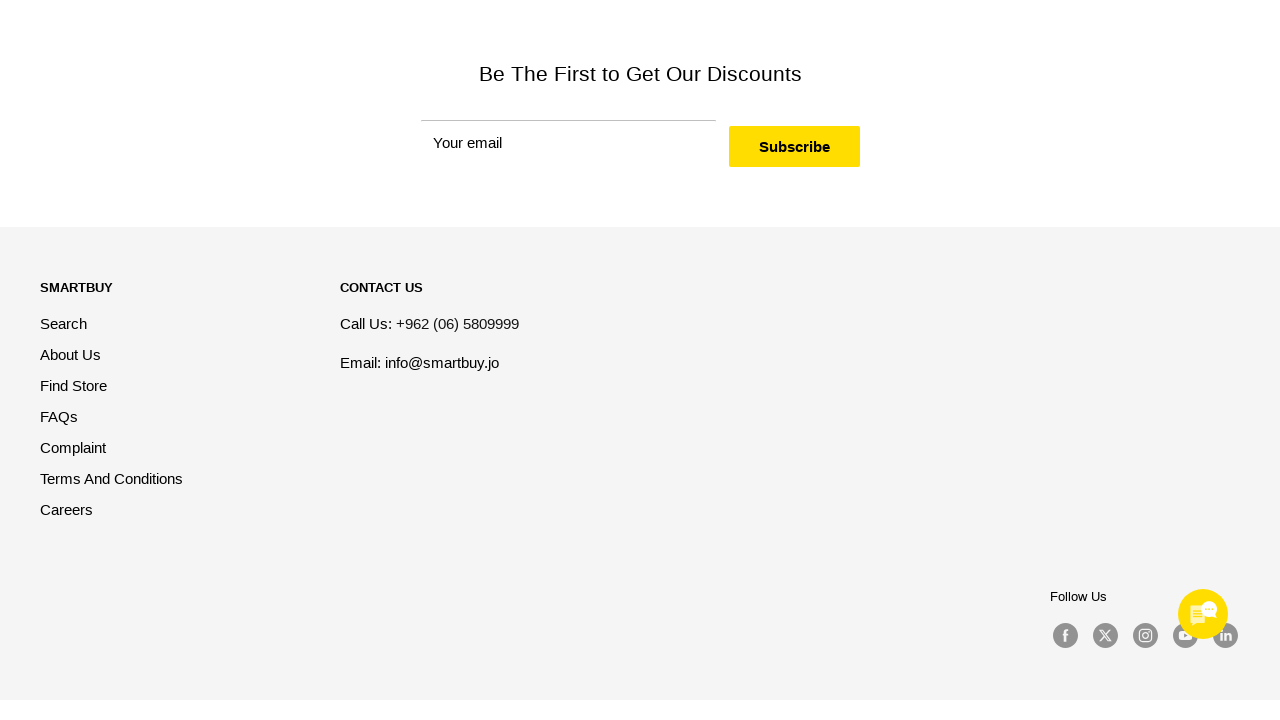

Scrolled down 100 pixels
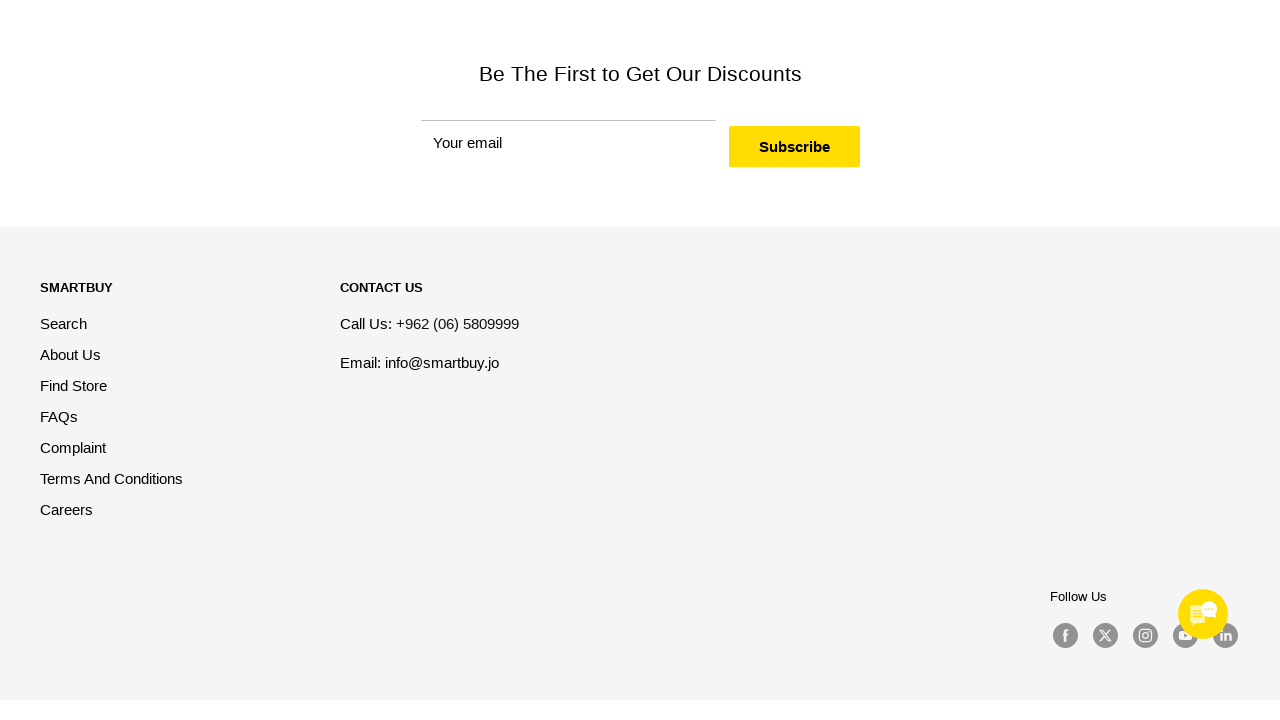

Waited 100ms for scroll animation
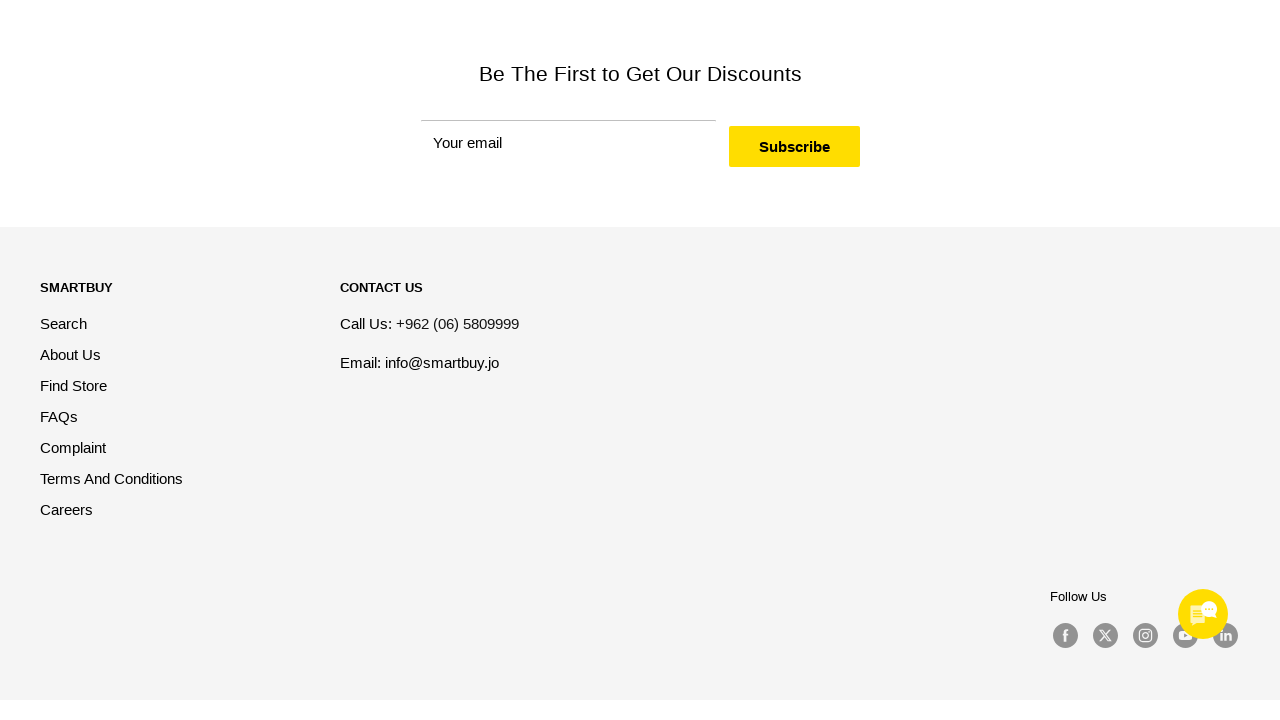

Scrolled down 100 pixels
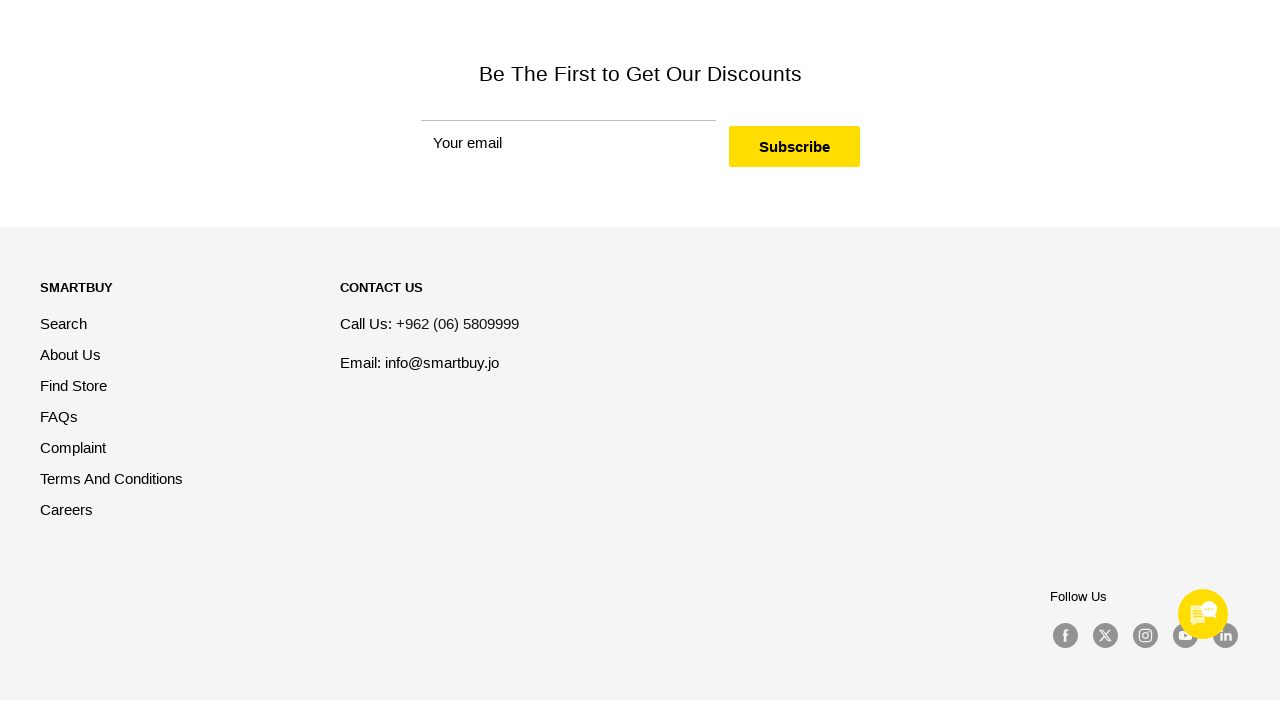

Waited 100ms for scroll animation
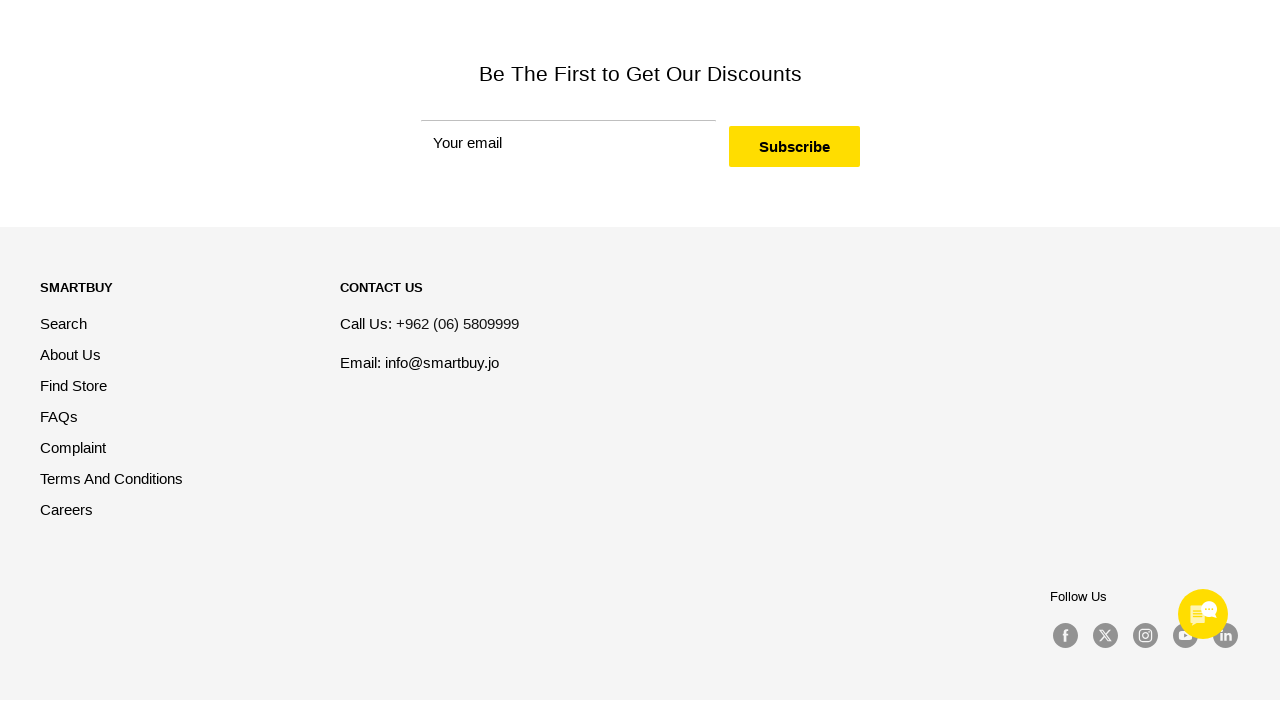

Retrieved final scroll position: 4601 pixels
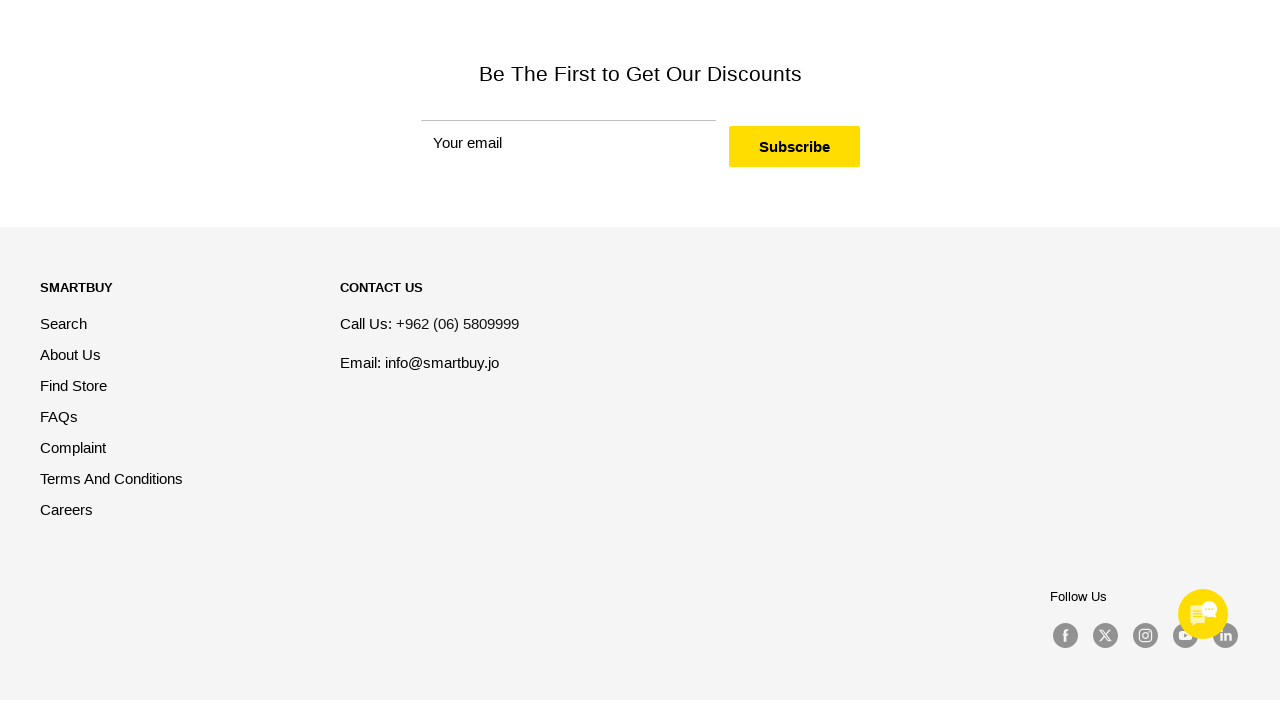

Verified page scrolled down successfully
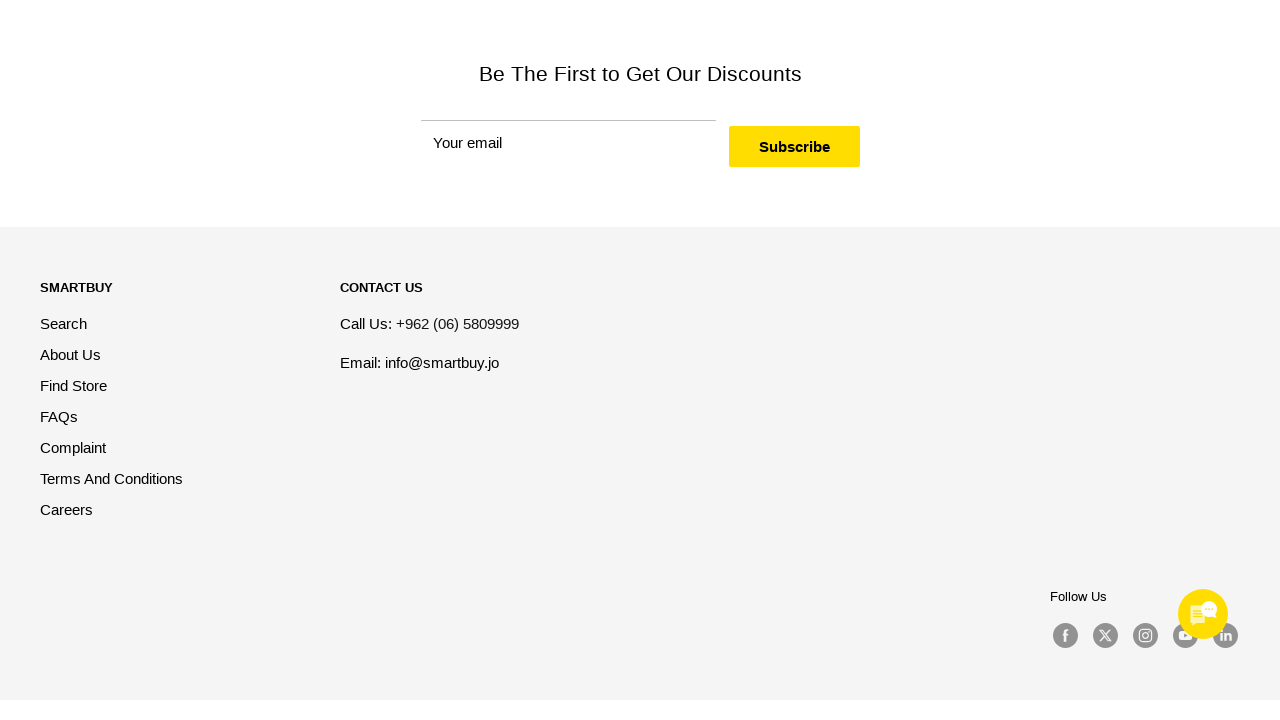

Waited 1 second before scrolling back up
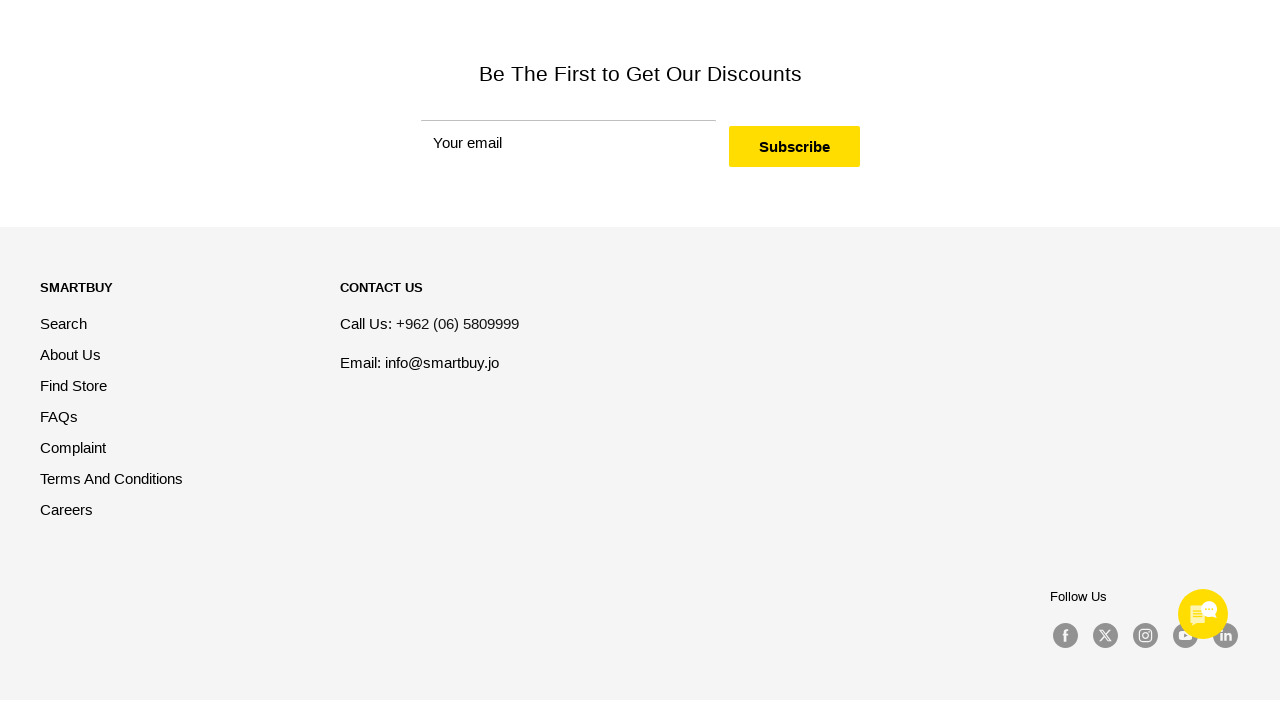

Scrolled up 100 pixels
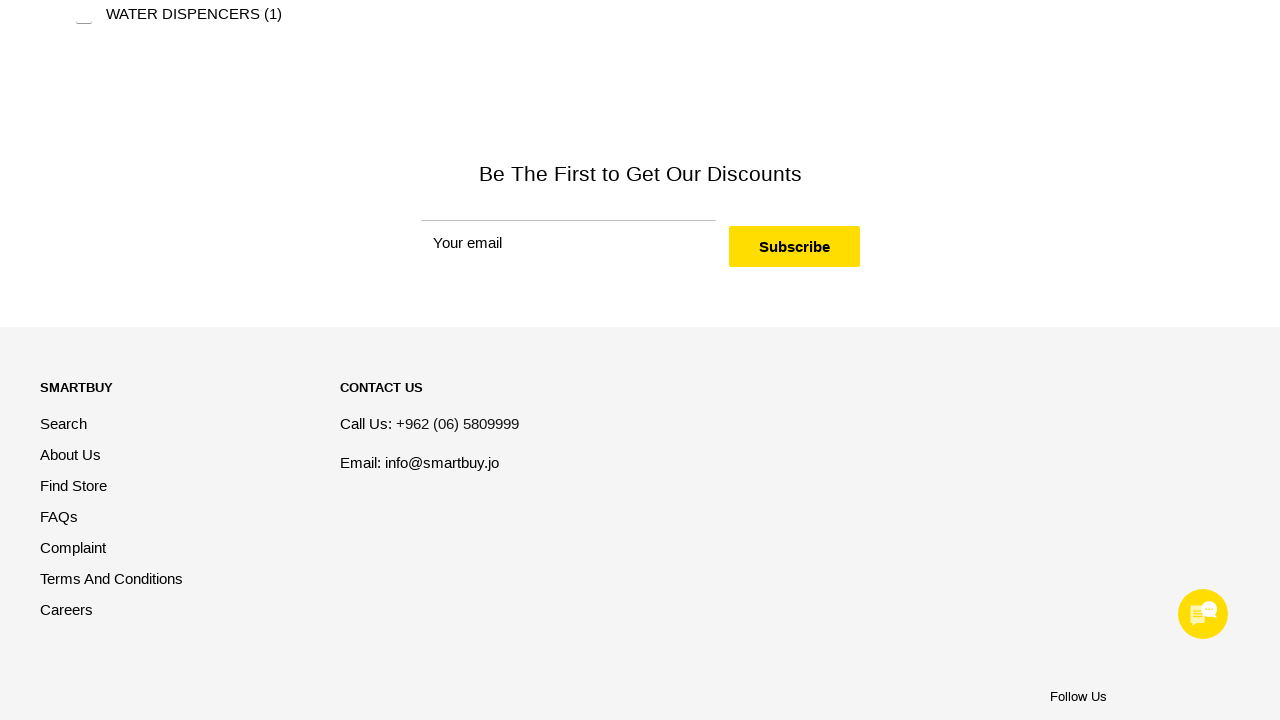

Waited 100ms for scroll animation
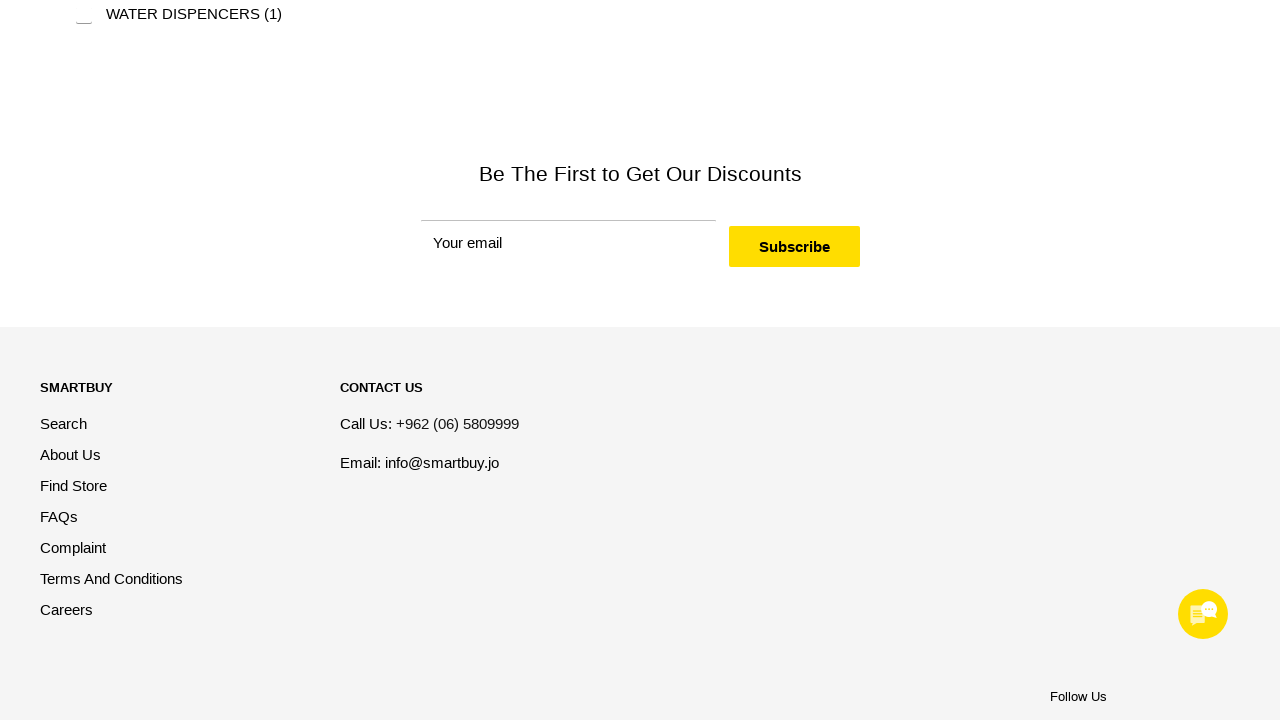

Scrolled up 100 pixels
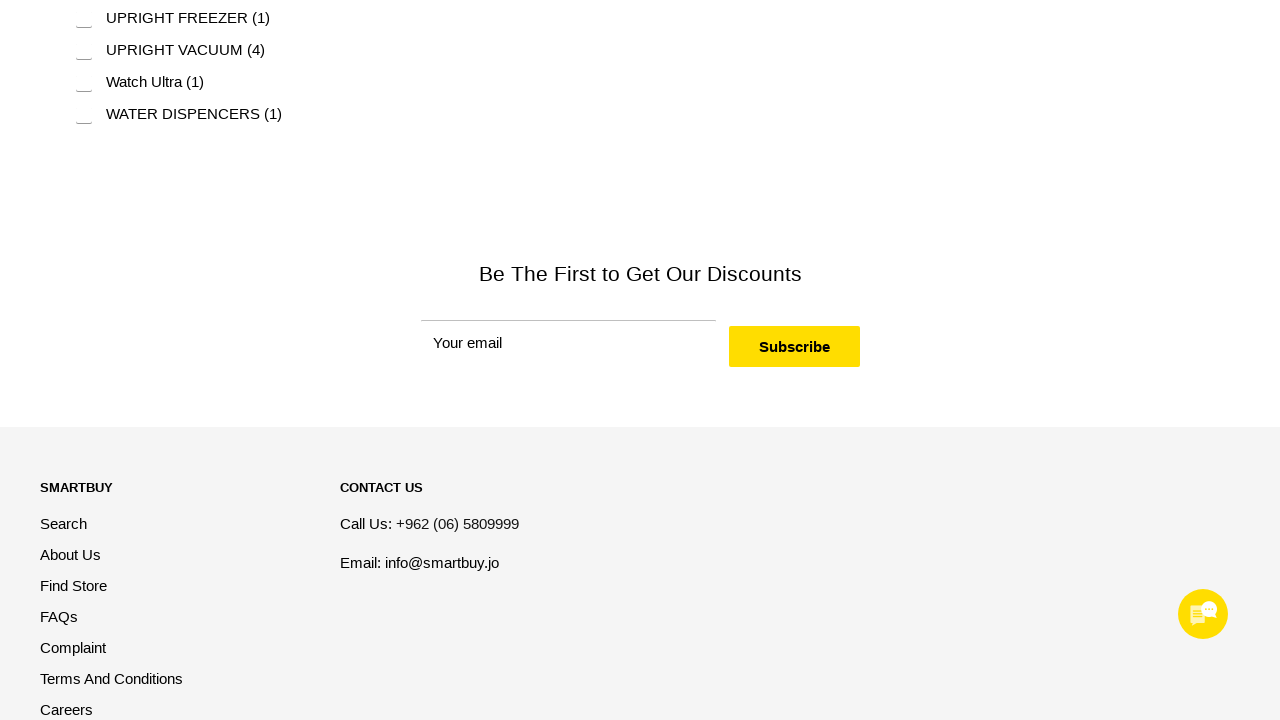

Waited 100ms for scroll animation
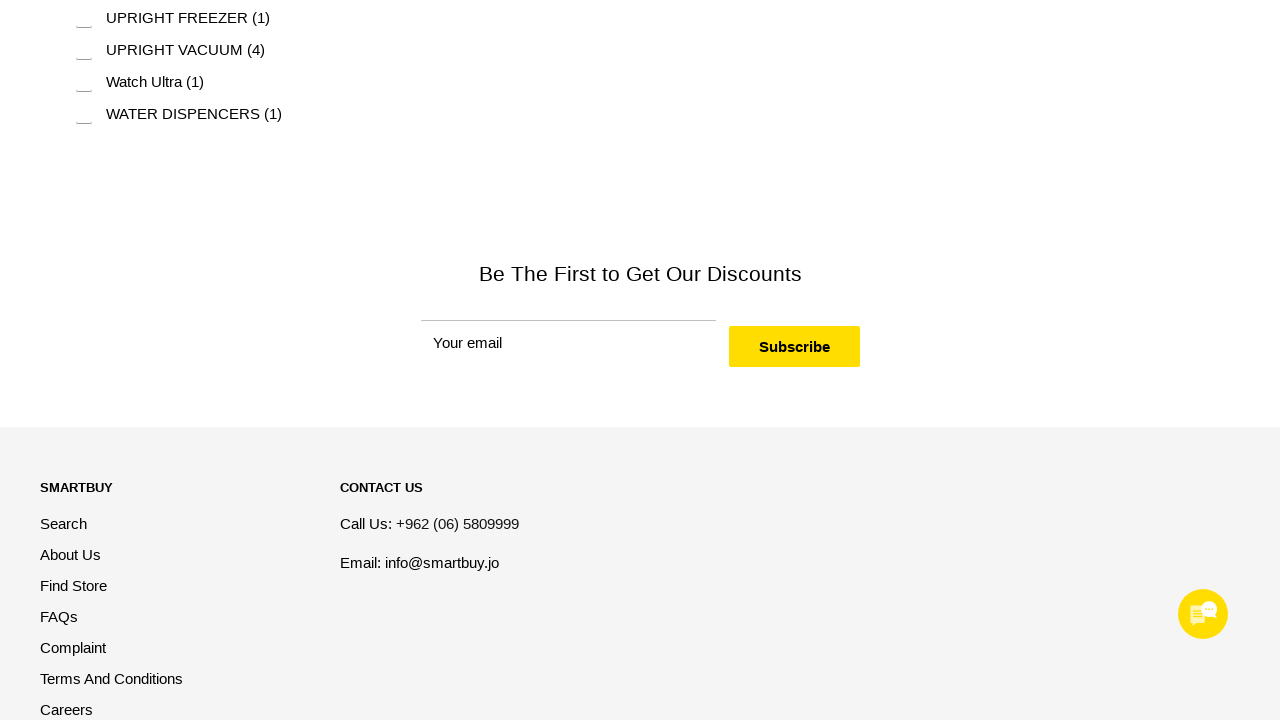

Scrolled up 100 pixels
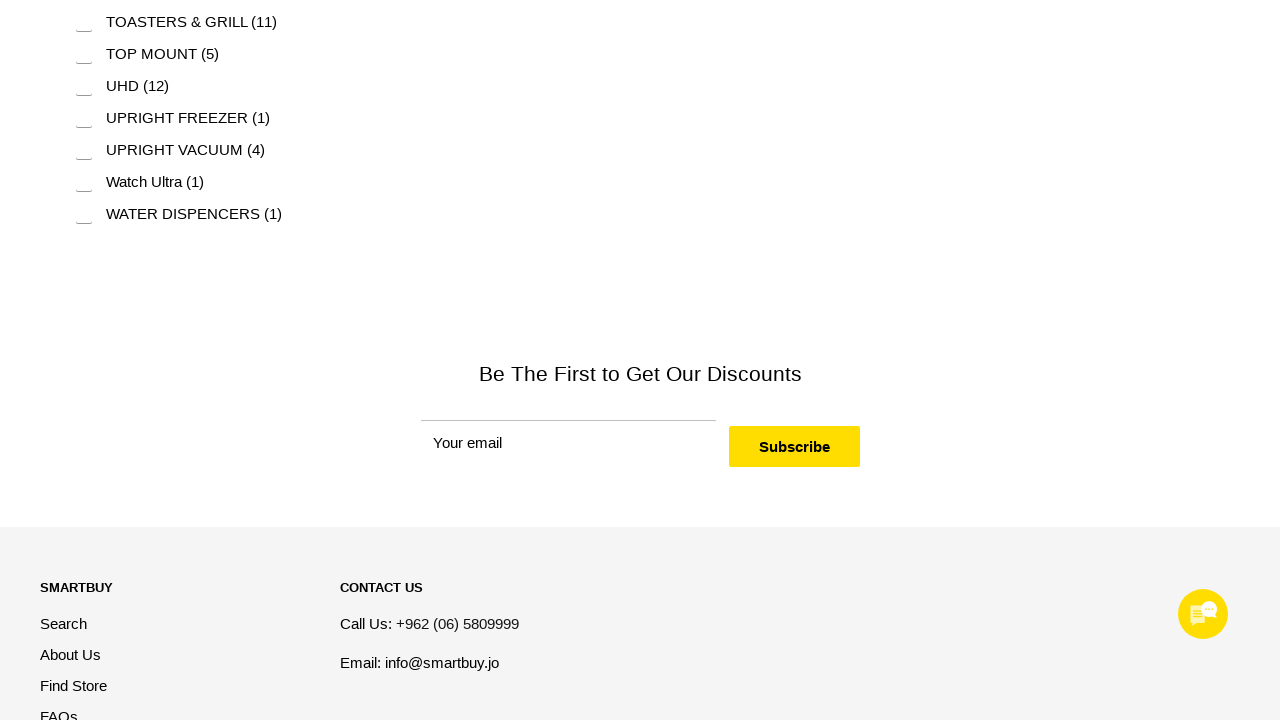

Waited 100ms for scroll animation
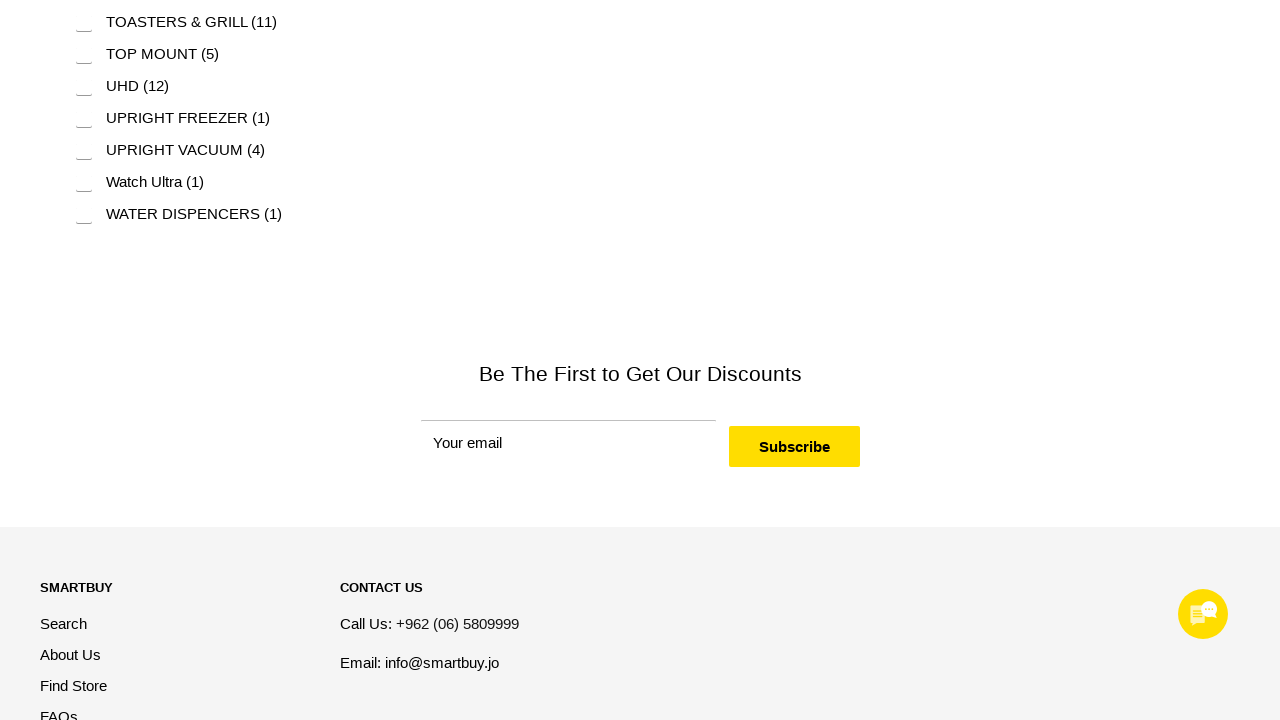

Scrolled up 100 pixels
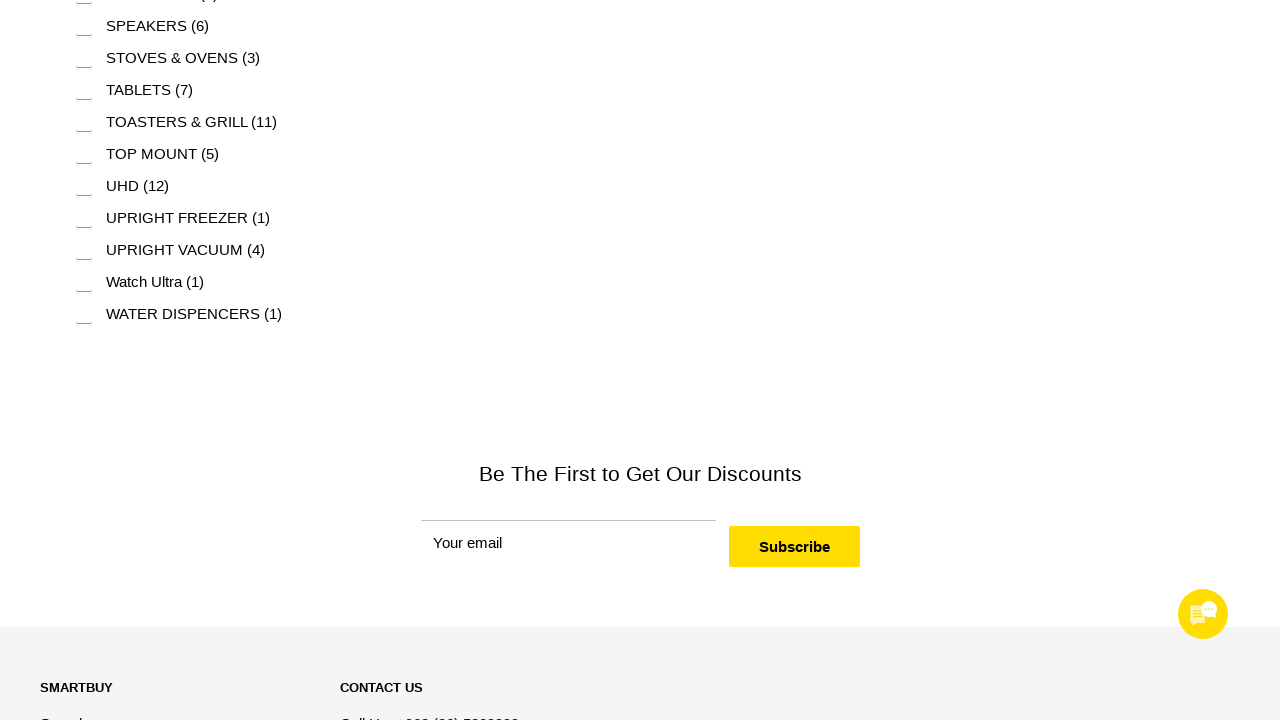

Waited 100ms for scroll animation
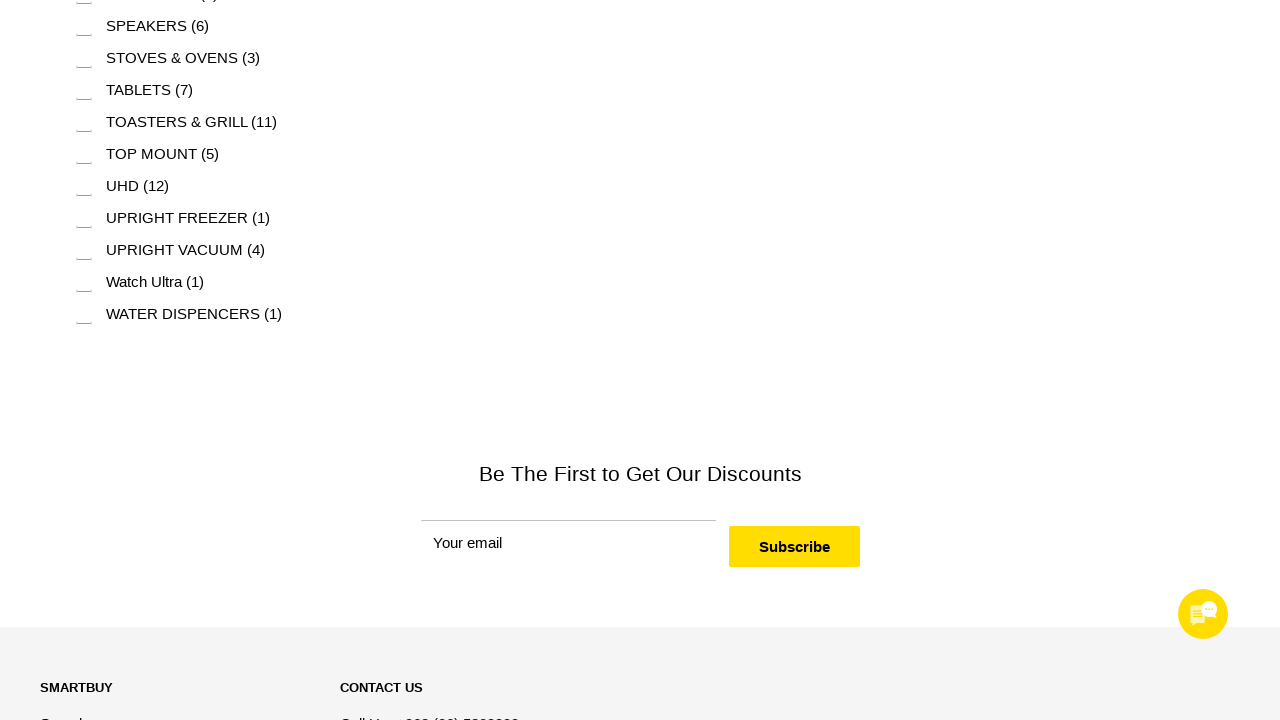

Scrolled up 100 pixels
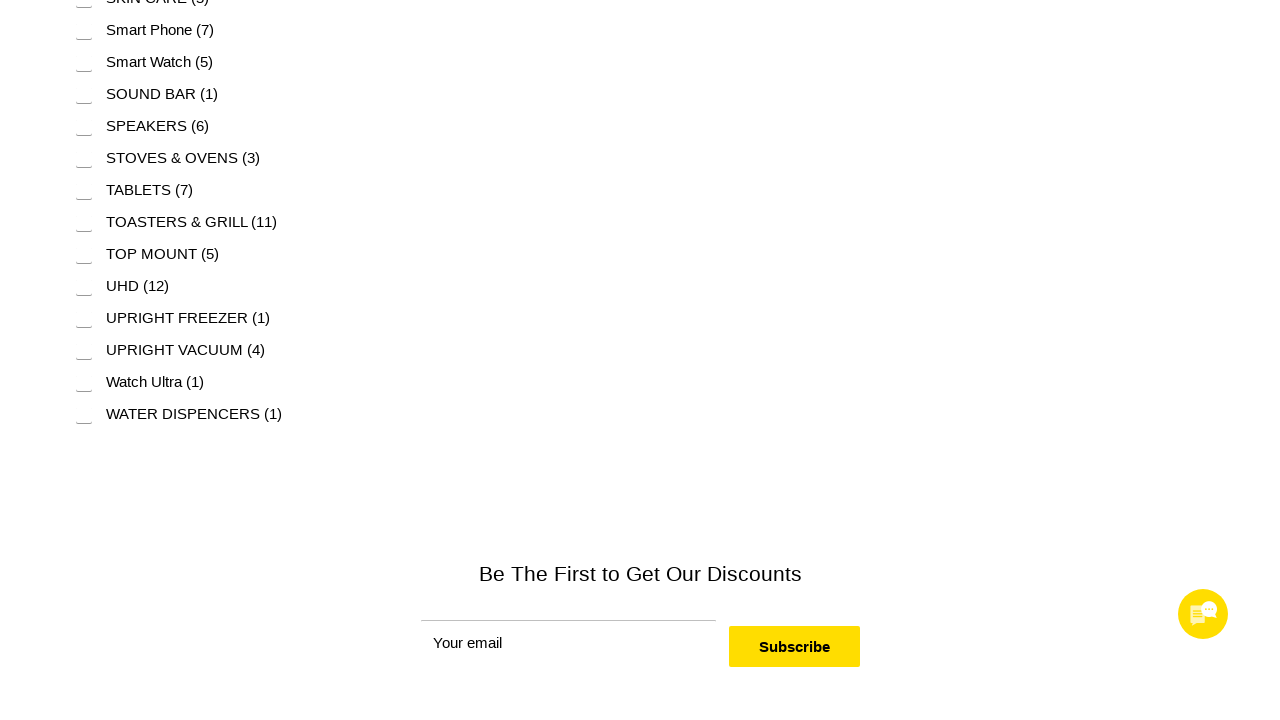

Waited 100ms for scroll animation
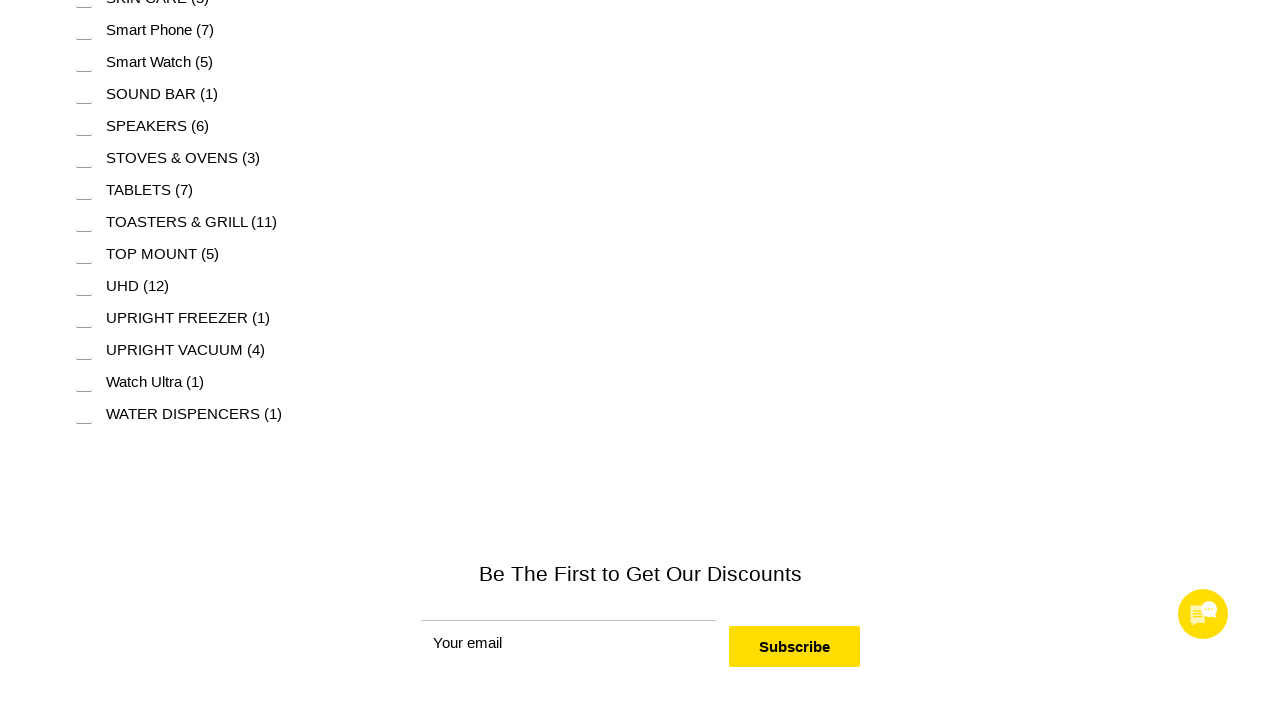

Scrolled up 100 pixels
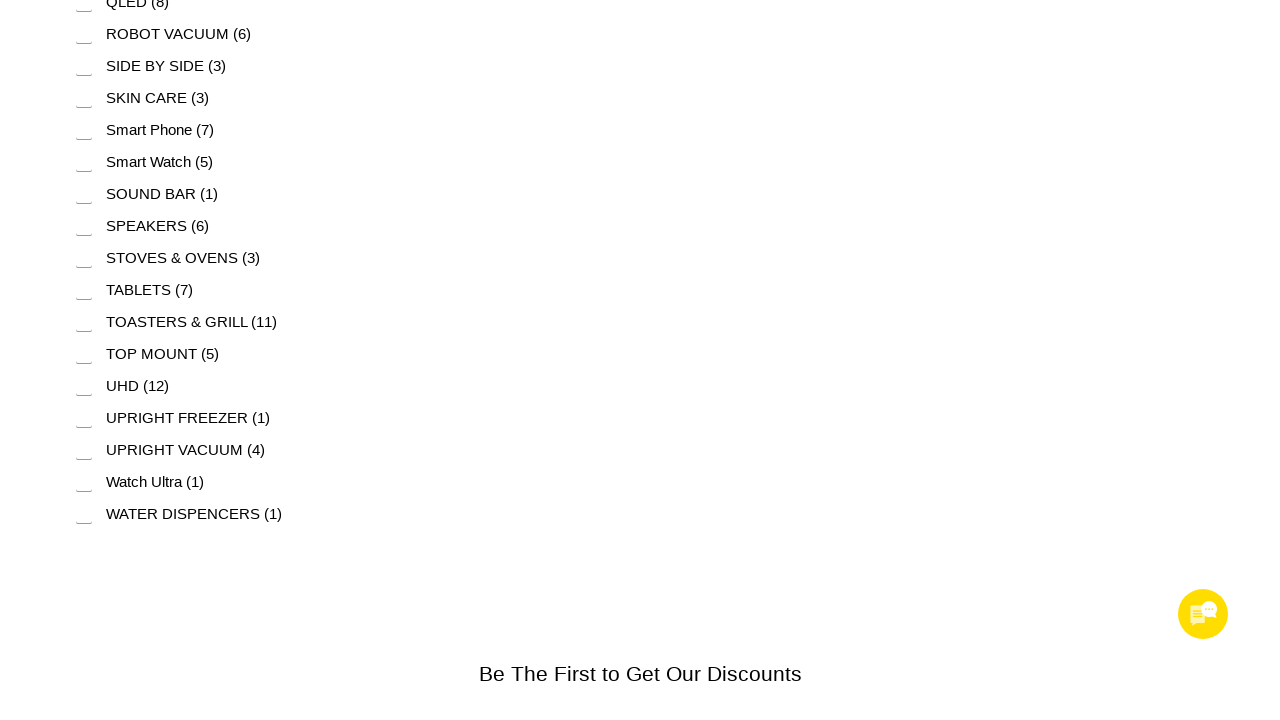

Waited 100ms for scroll animation
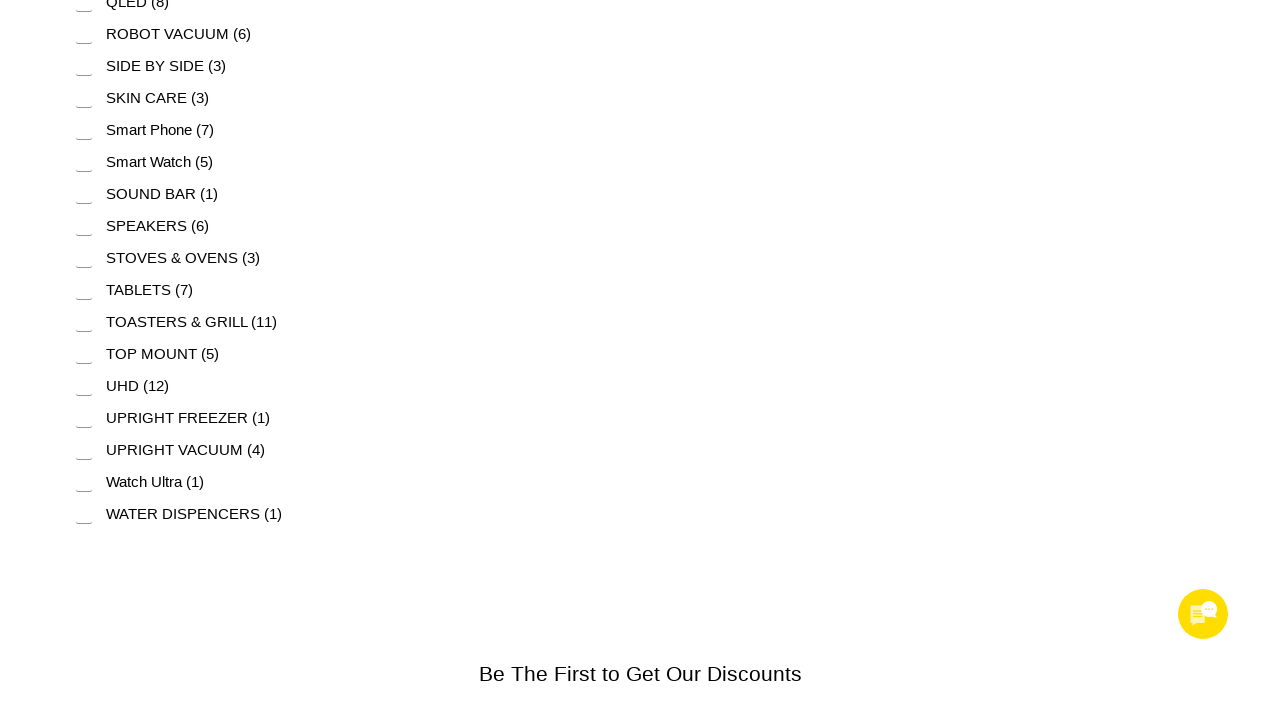

Scrolled up 100 pixels
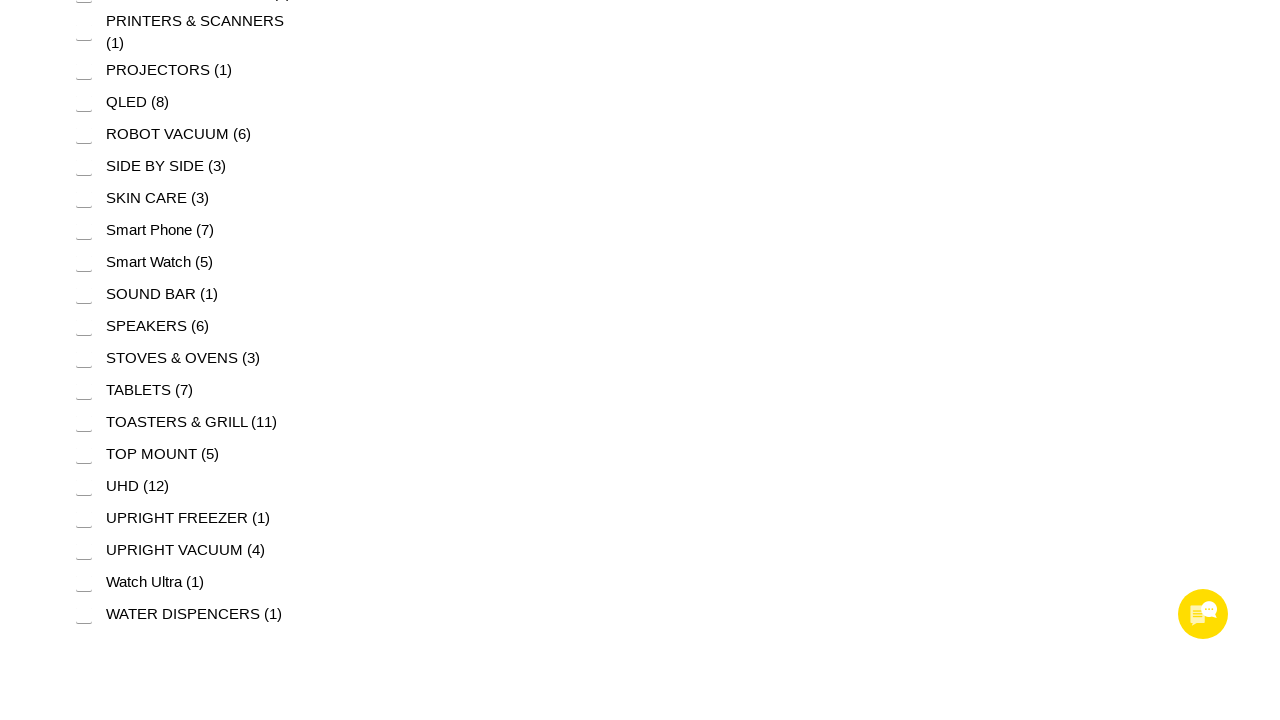

Waited 100ms for scroll animation
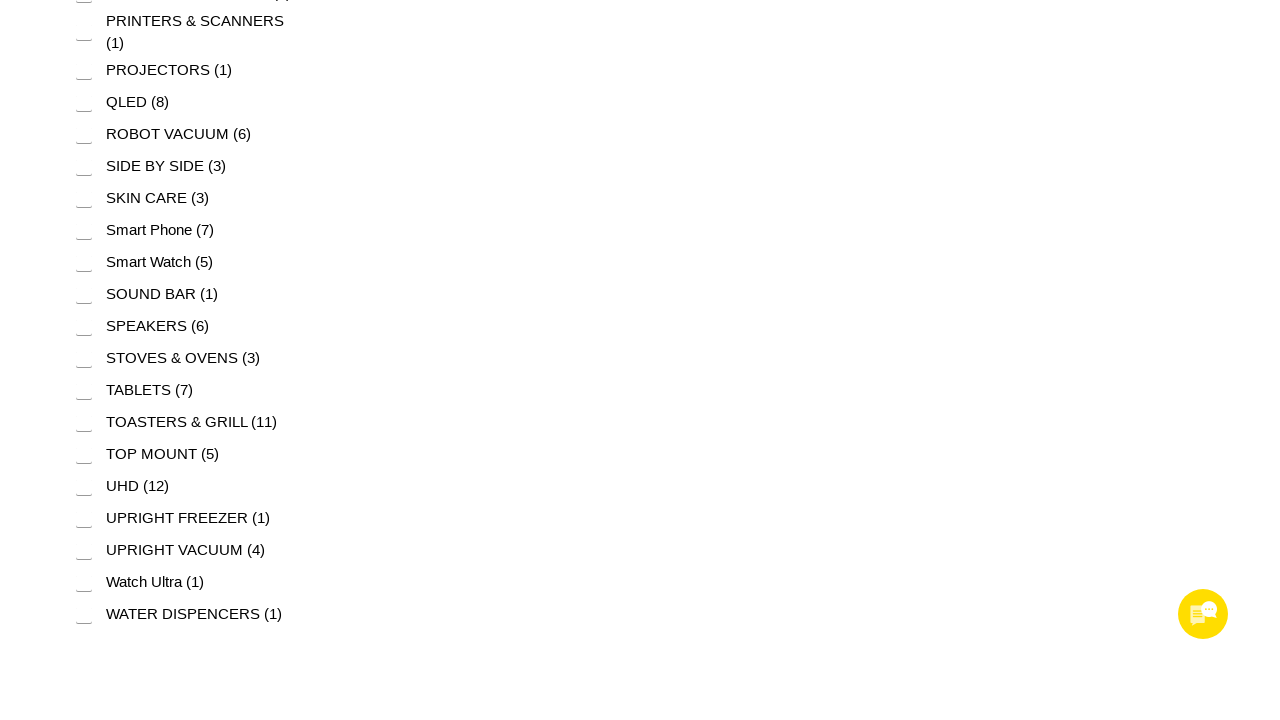

Scrolled up 100 pixels
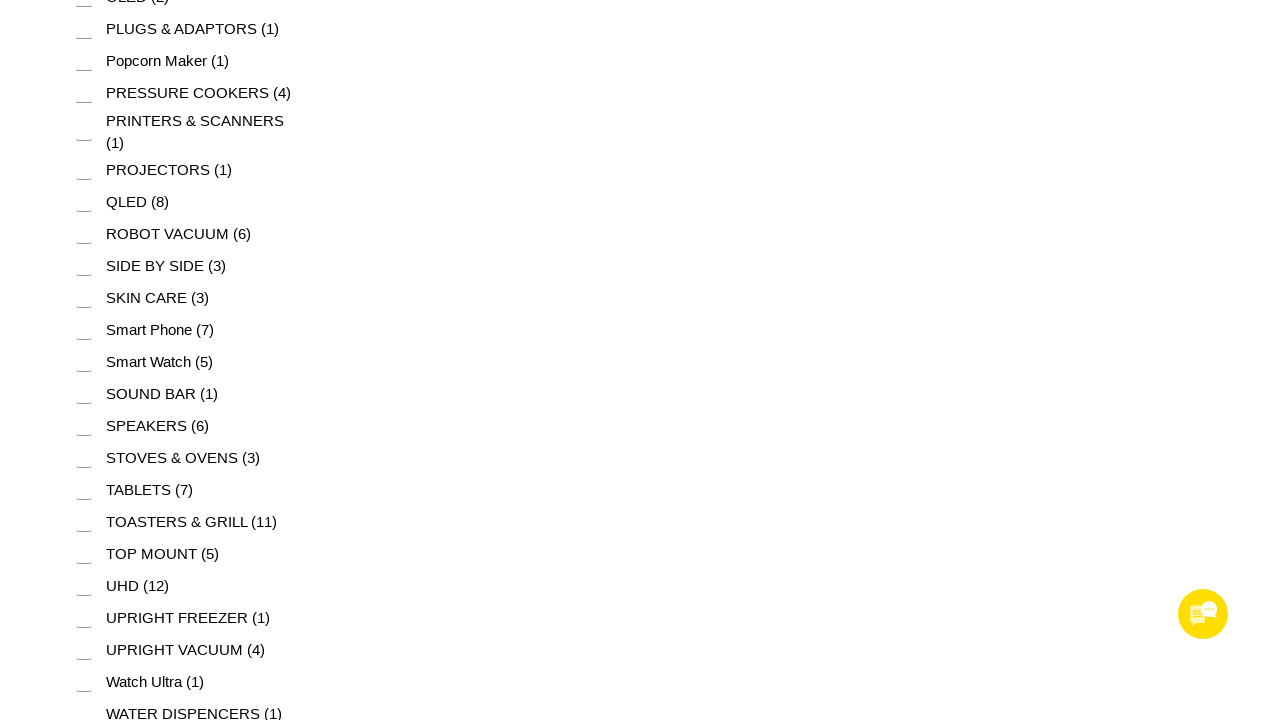

Waited 100ms for scroll animation
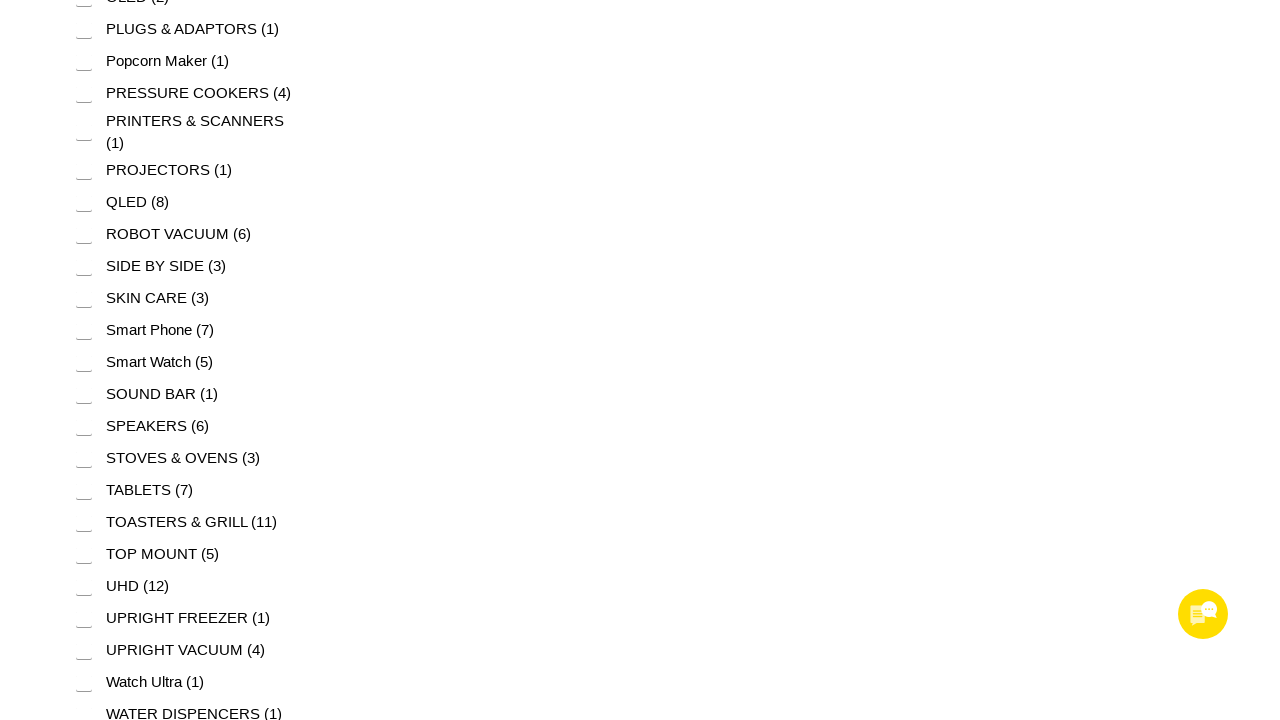

Scrolled up 100 pixels
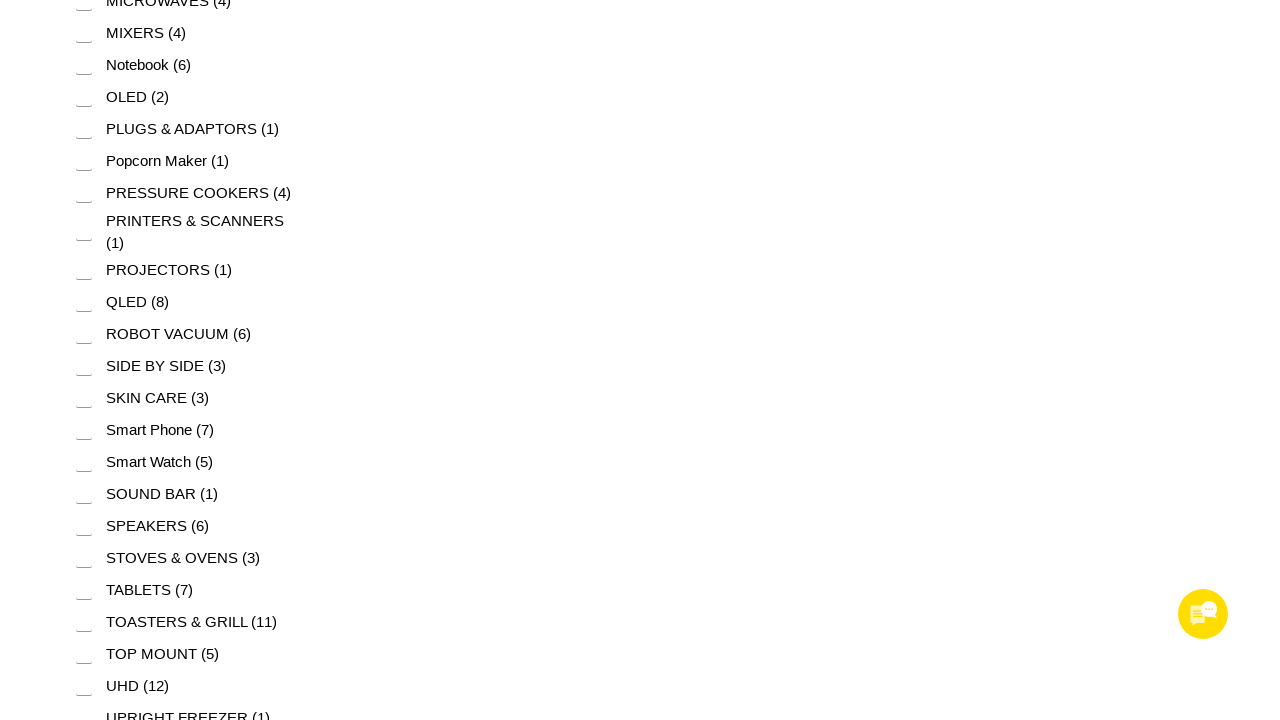

Waited 100ms for scroll animation
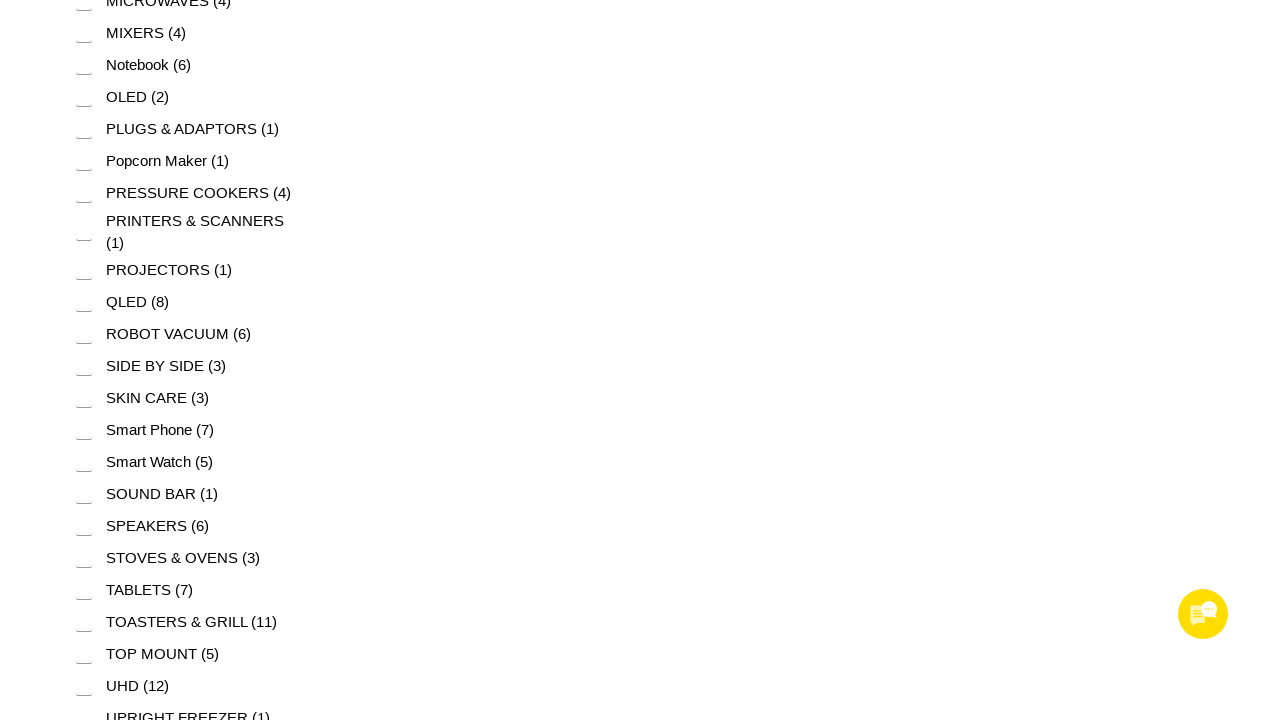

Scrolled up 100 pixels
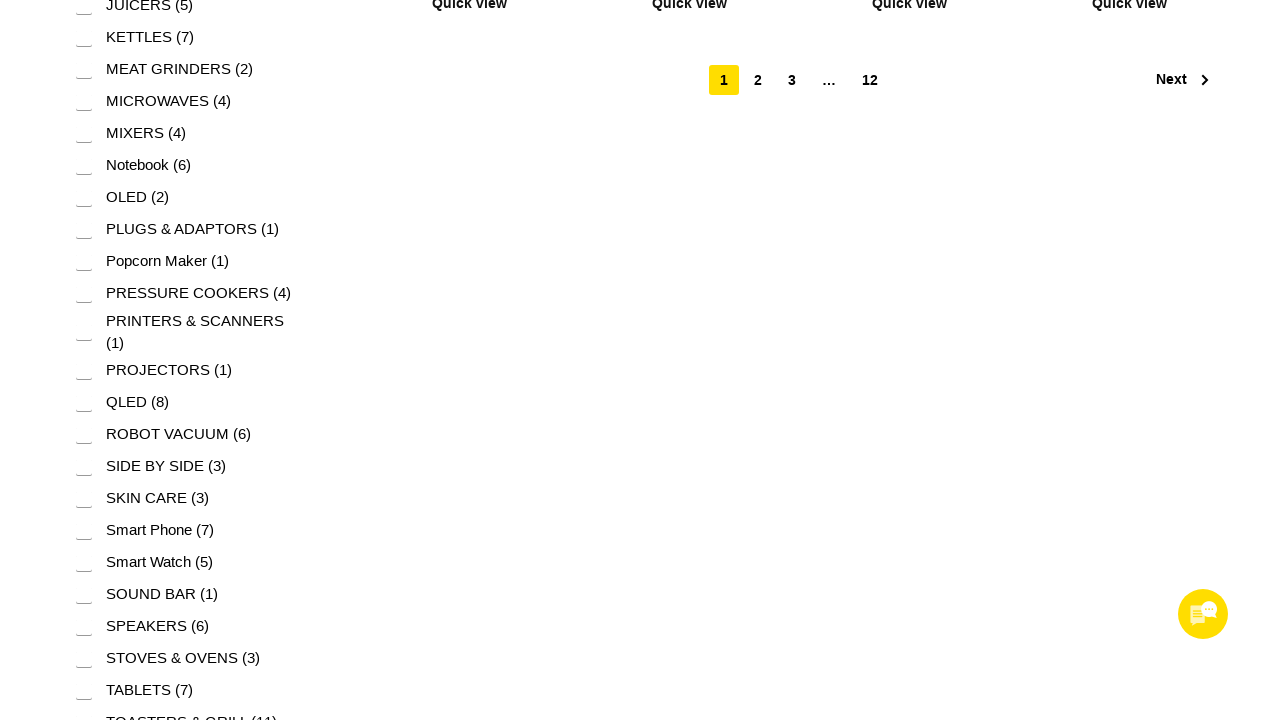

Waited 100ms for scroll animation
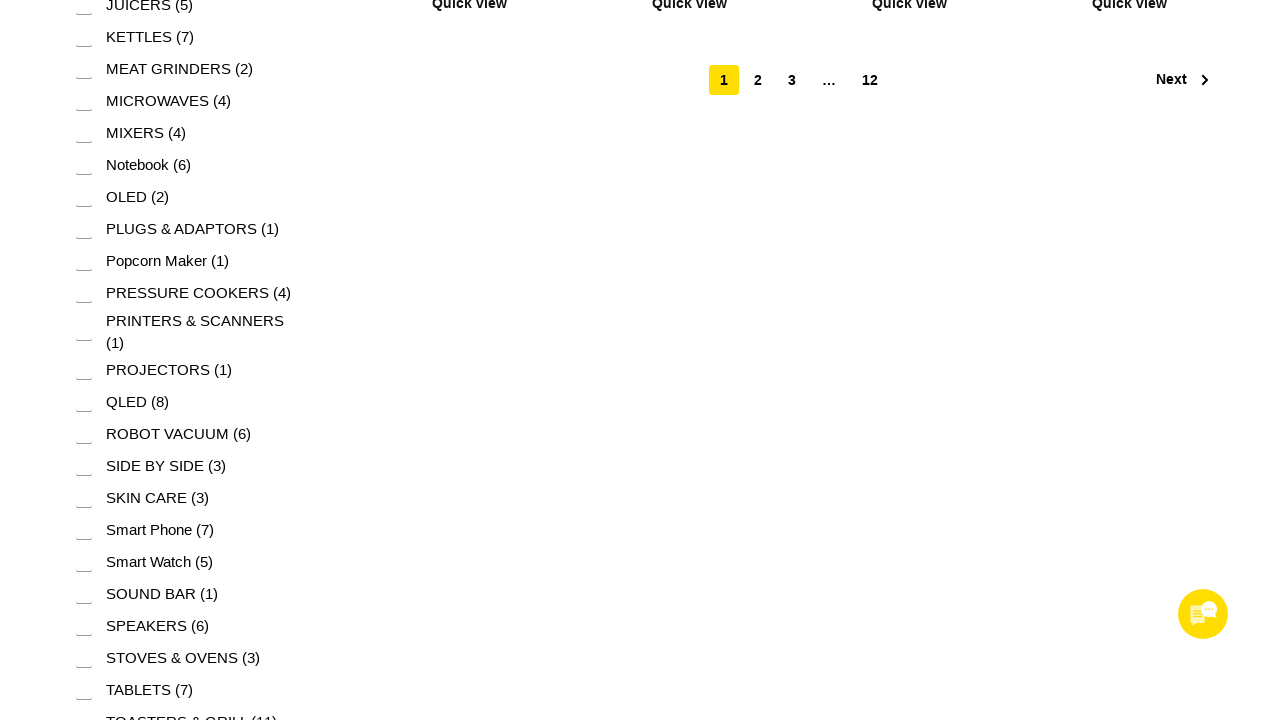

Scrolled up 100 pixels
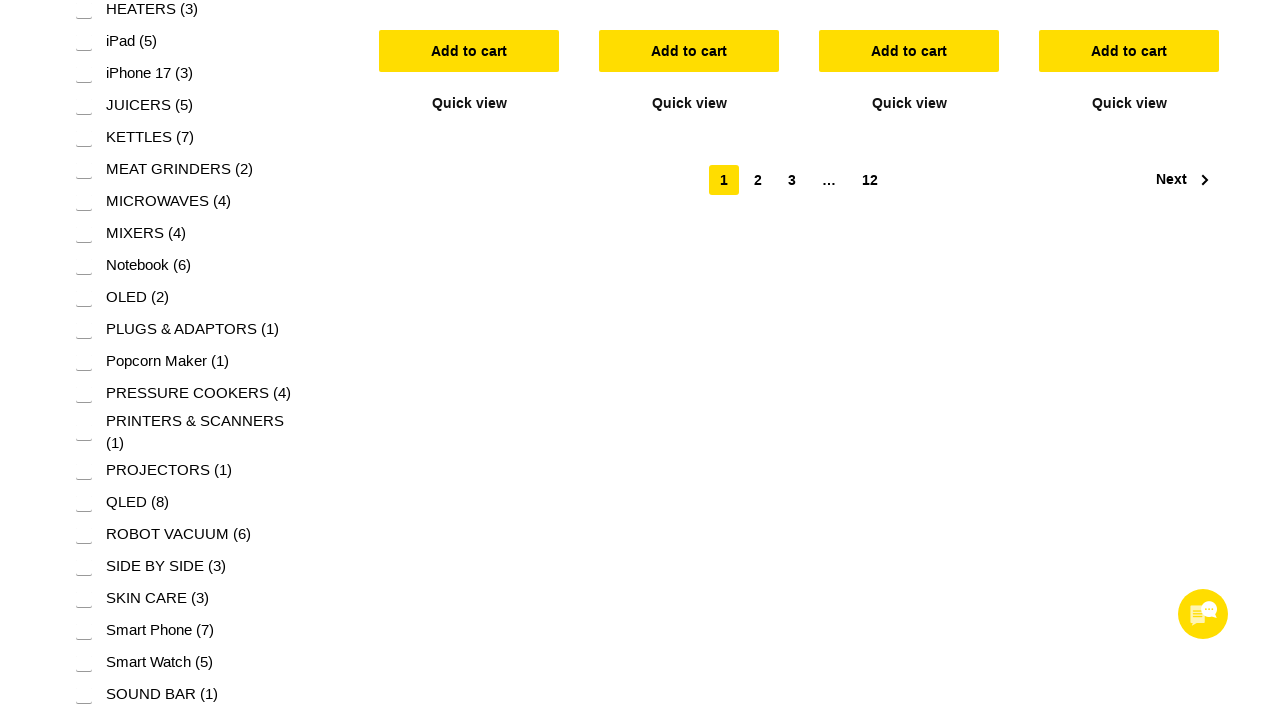

Waited 100ms for scroll animation
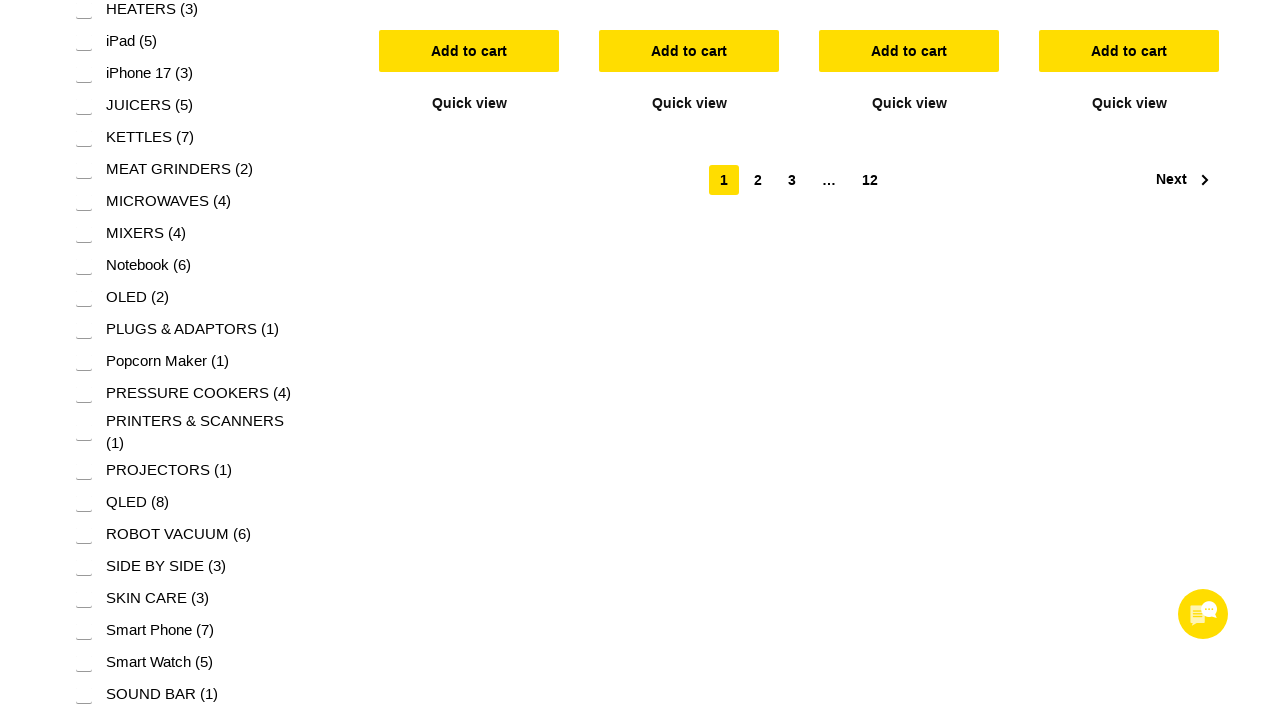

Scrolled up 100 pixels
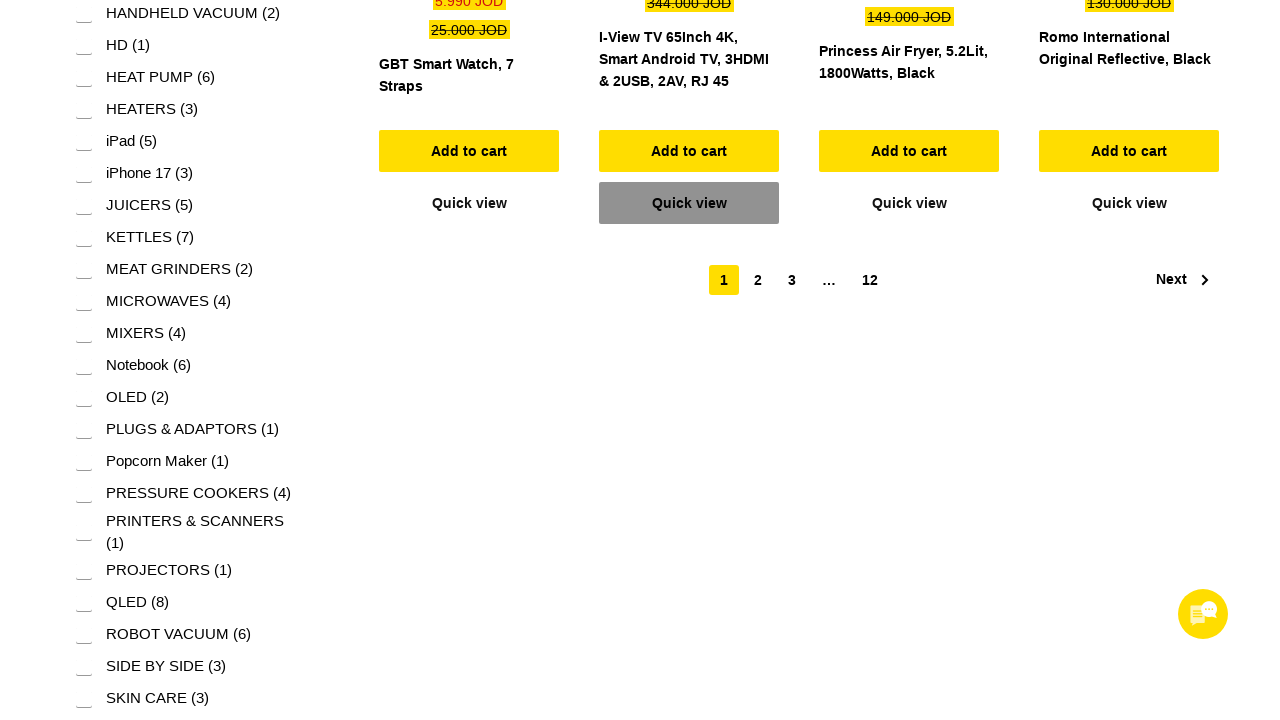

Waited 100ms for scroll animation
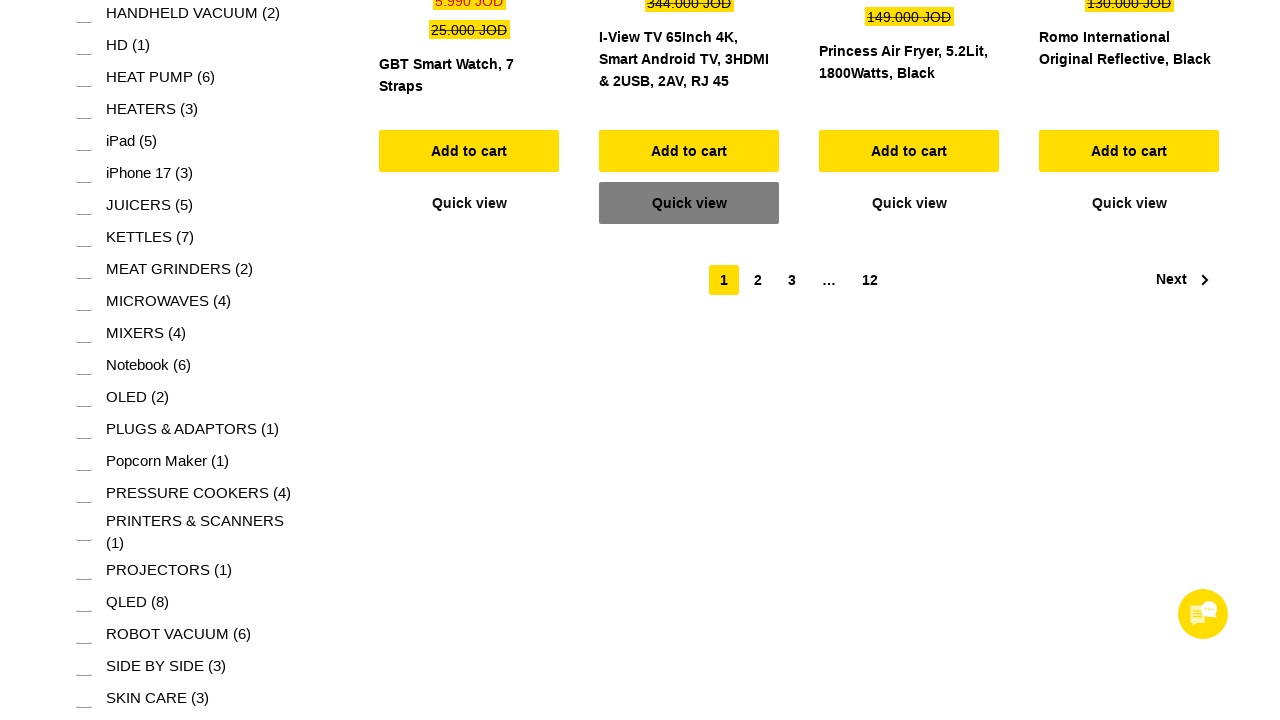

Scrolled up 100 pixels
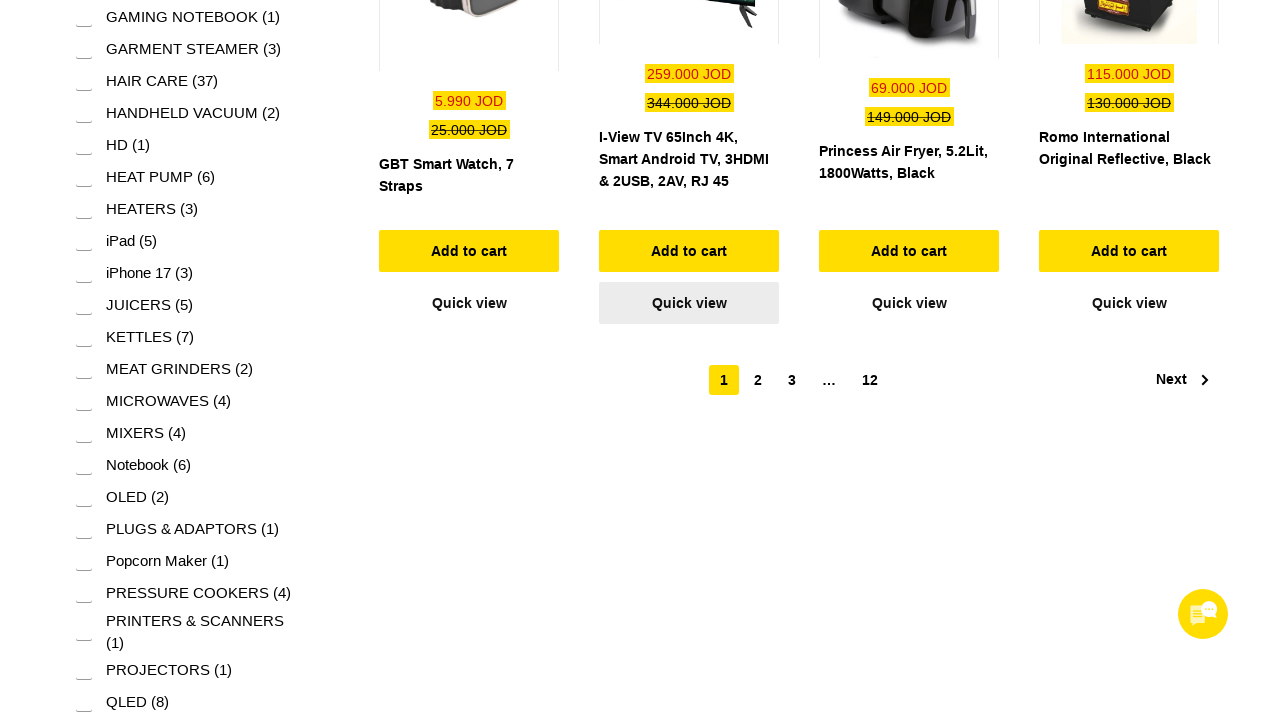

Waited 100ms for scroll animation
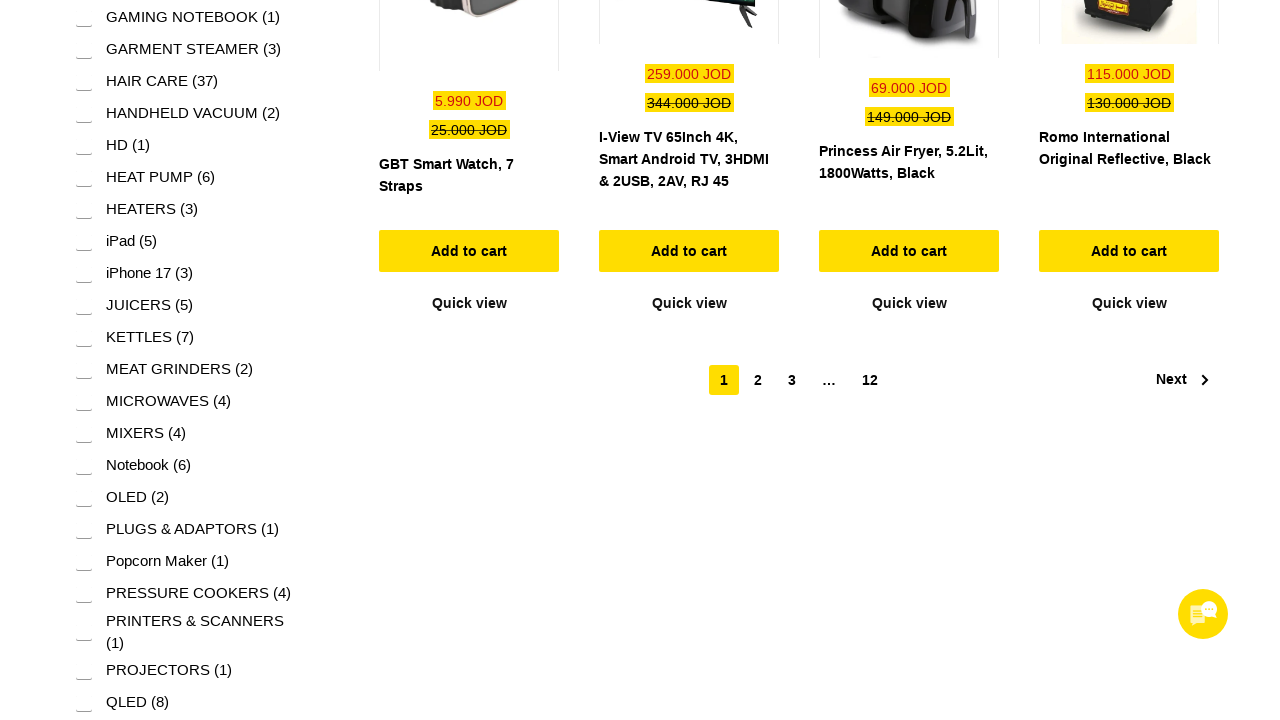

Scrolled up 100 pixels
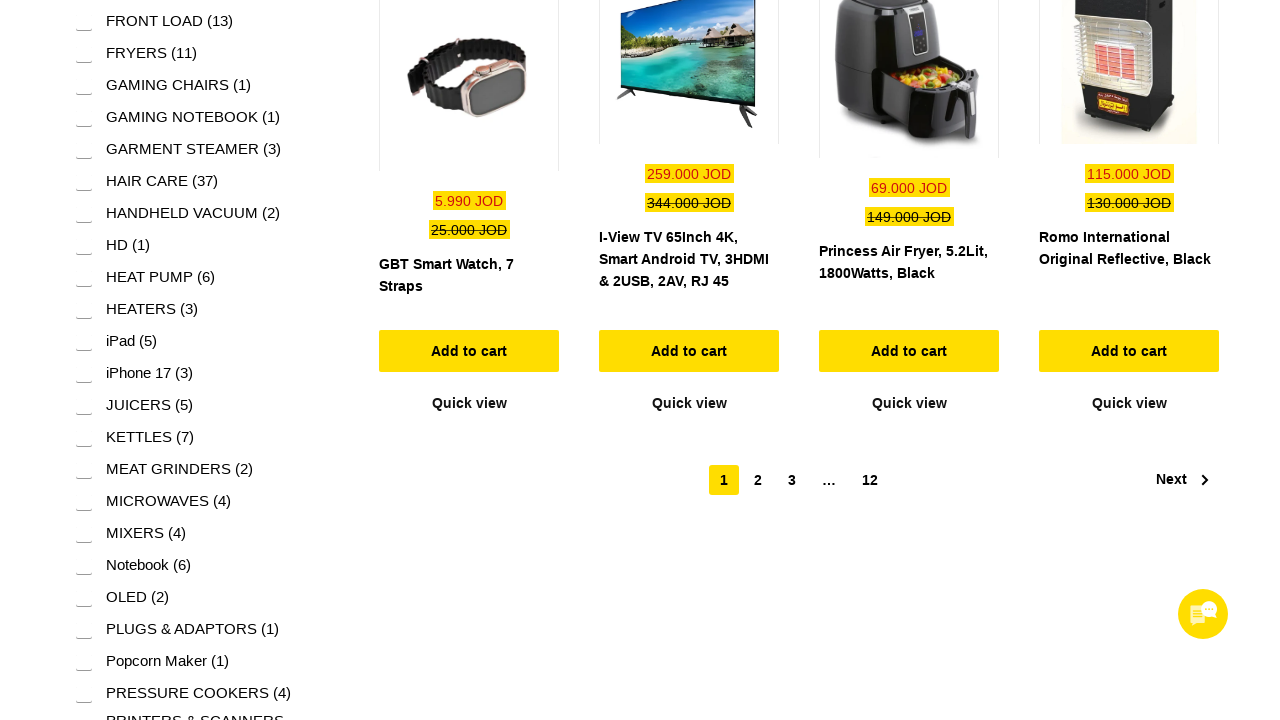

Waited 100ms for scroll animation
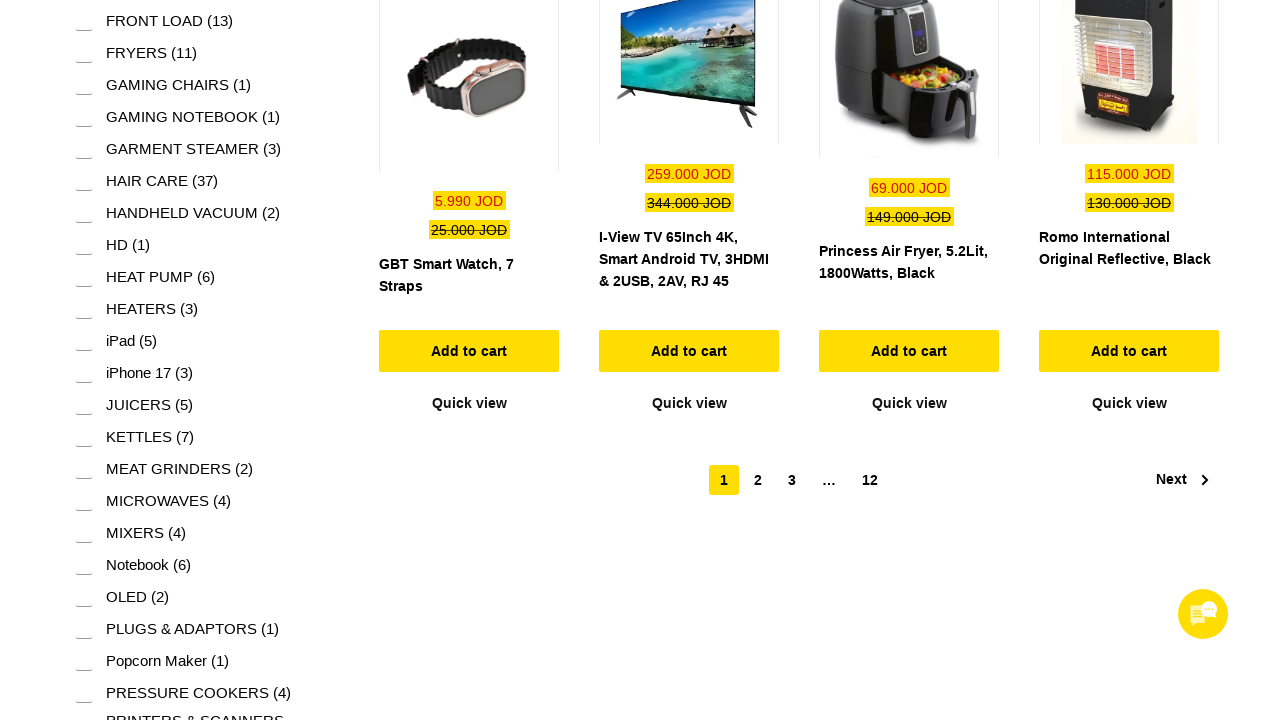

Scrolled up 100 pixels
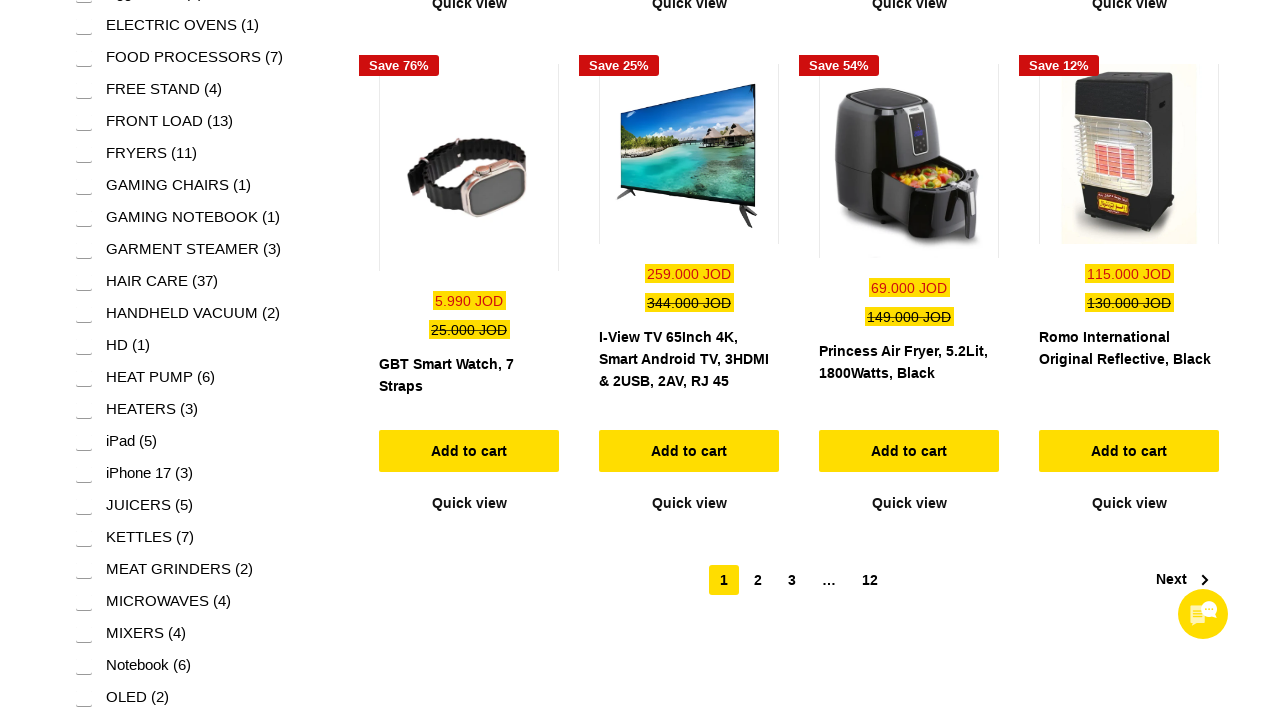

Waited 100ms for scroll animation
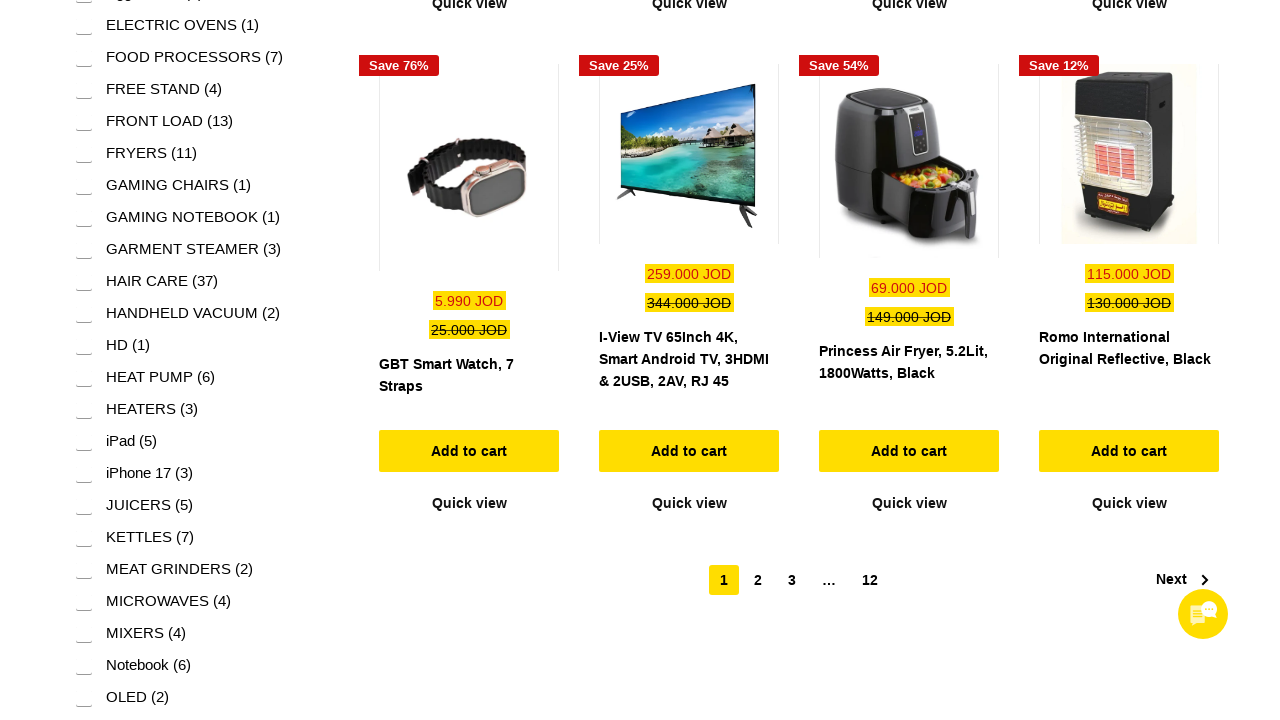

Scrolled up 100 pixels
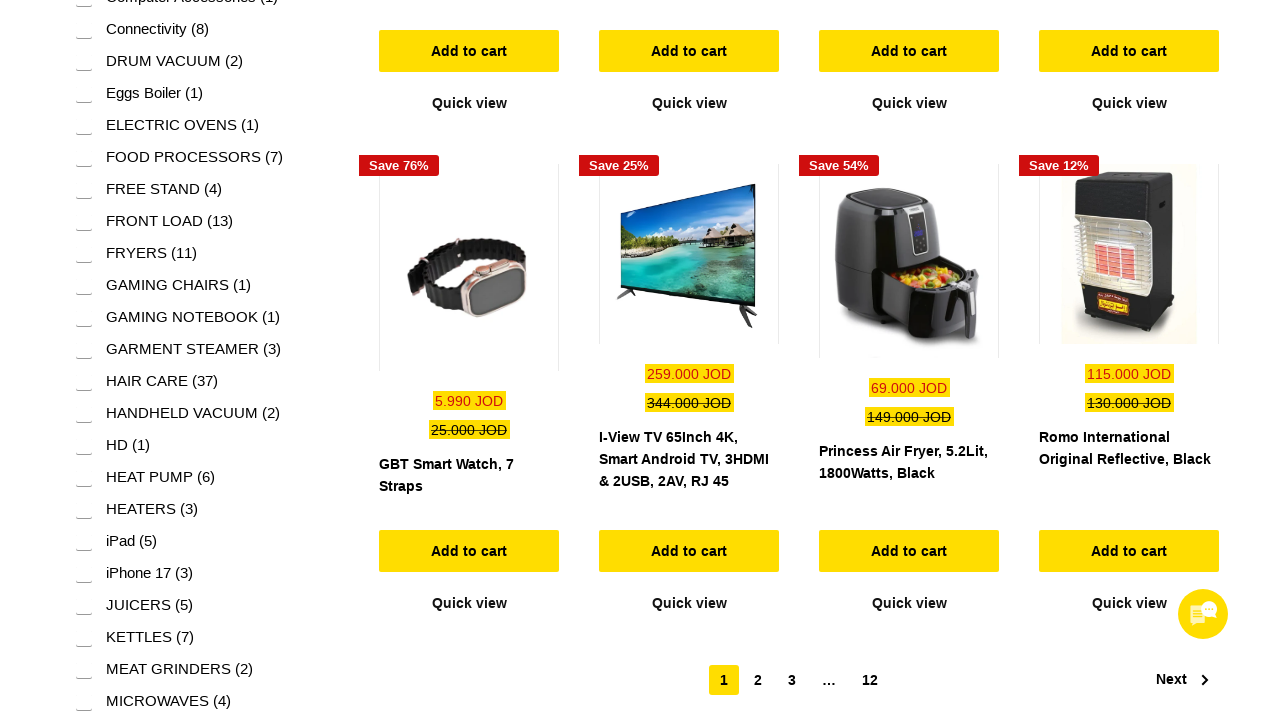

Waited 100ms for scroll animation
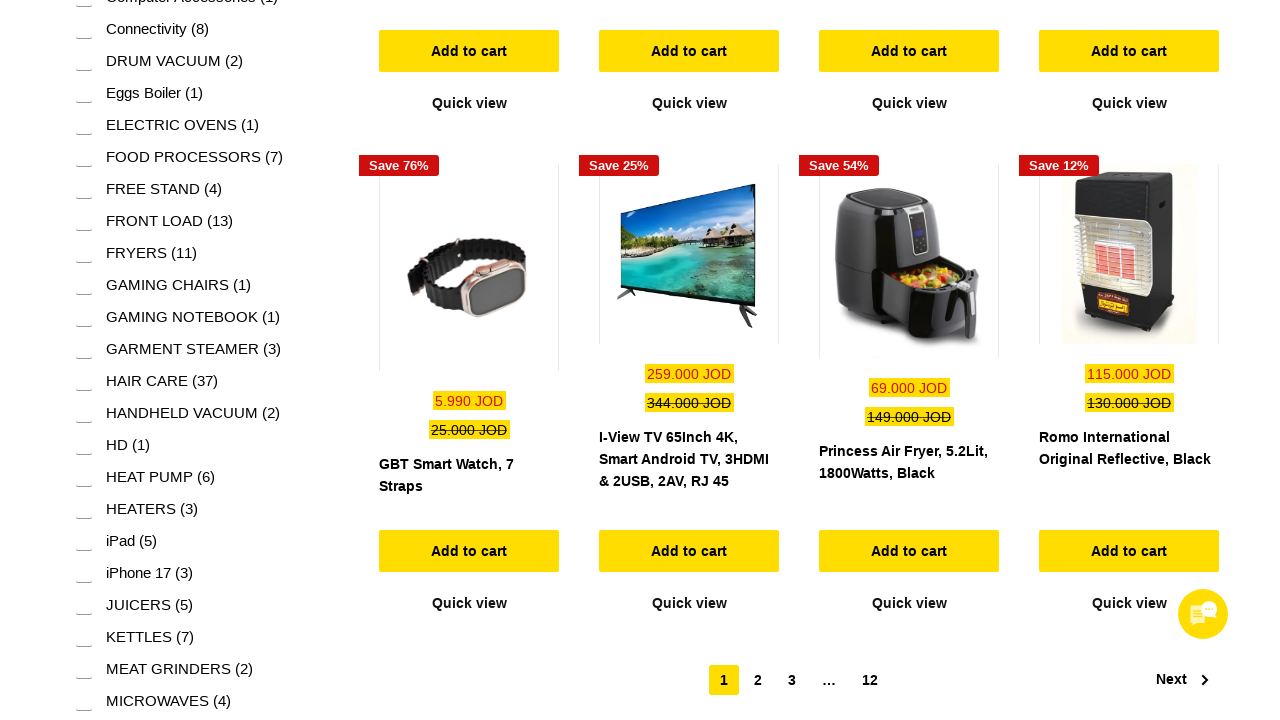

Scrolled up 100 pixels
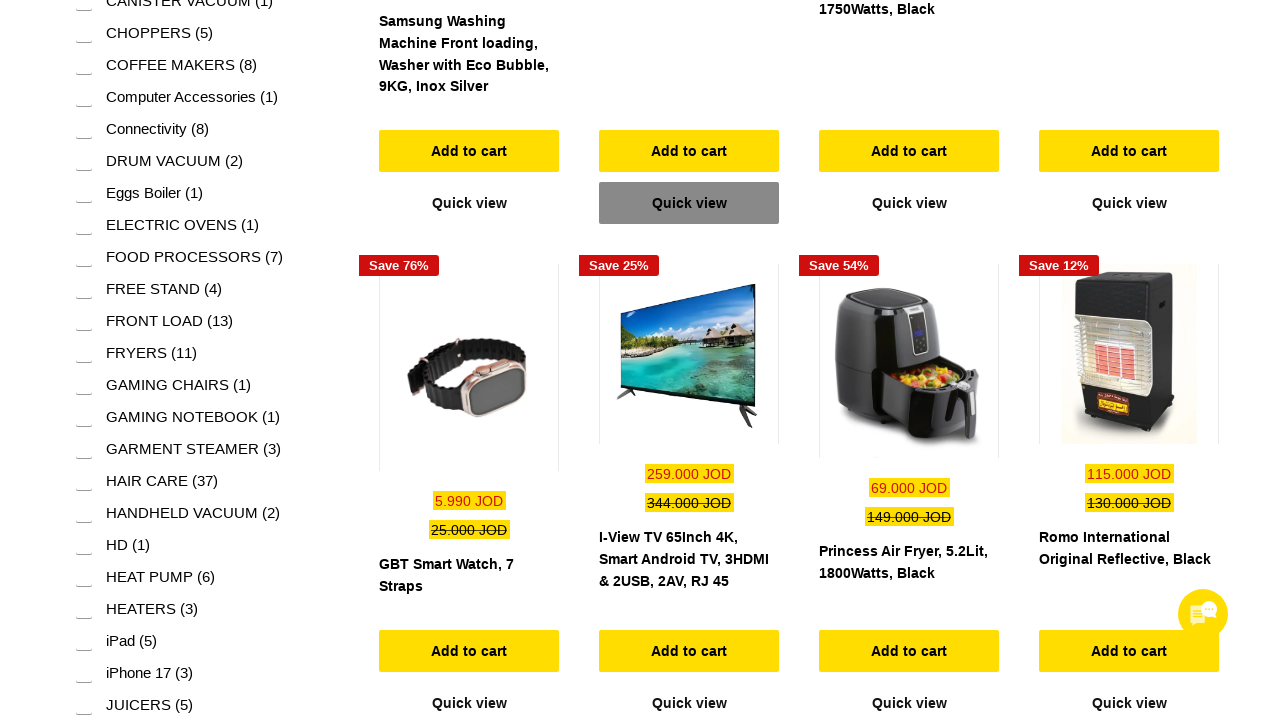

Waited 100ms for scroll animation
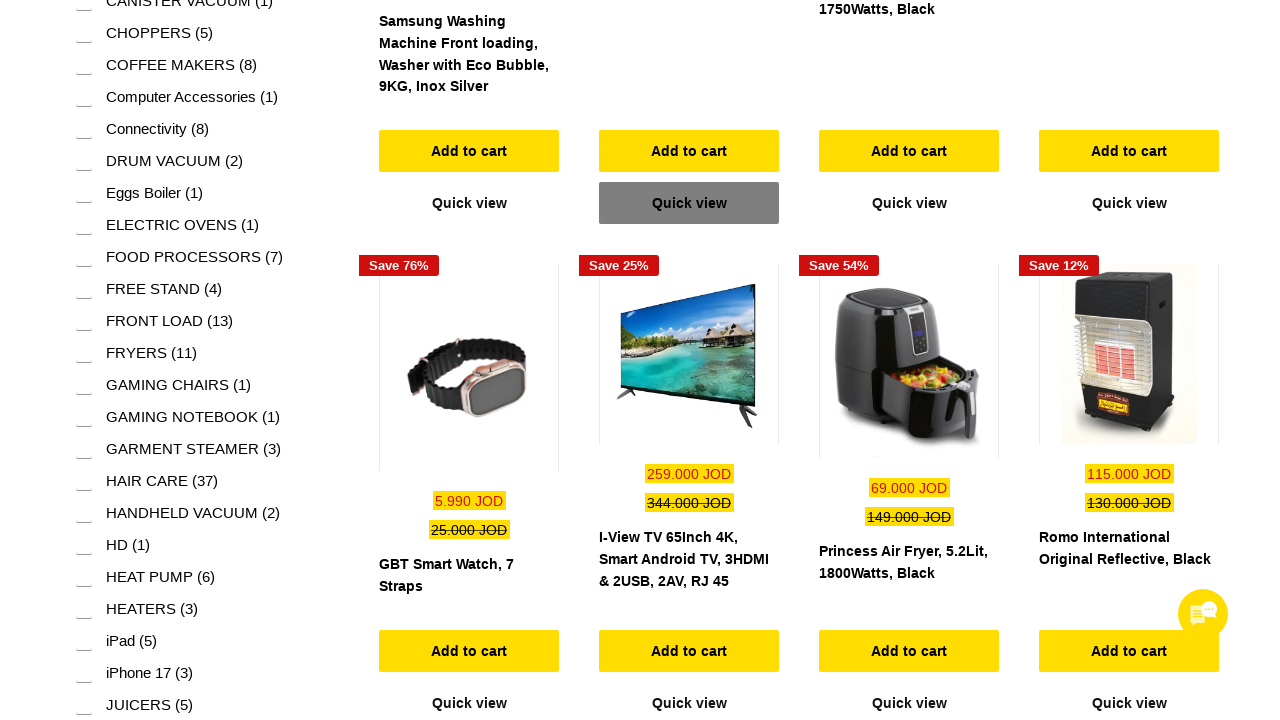

Scrolled up 100 pixels
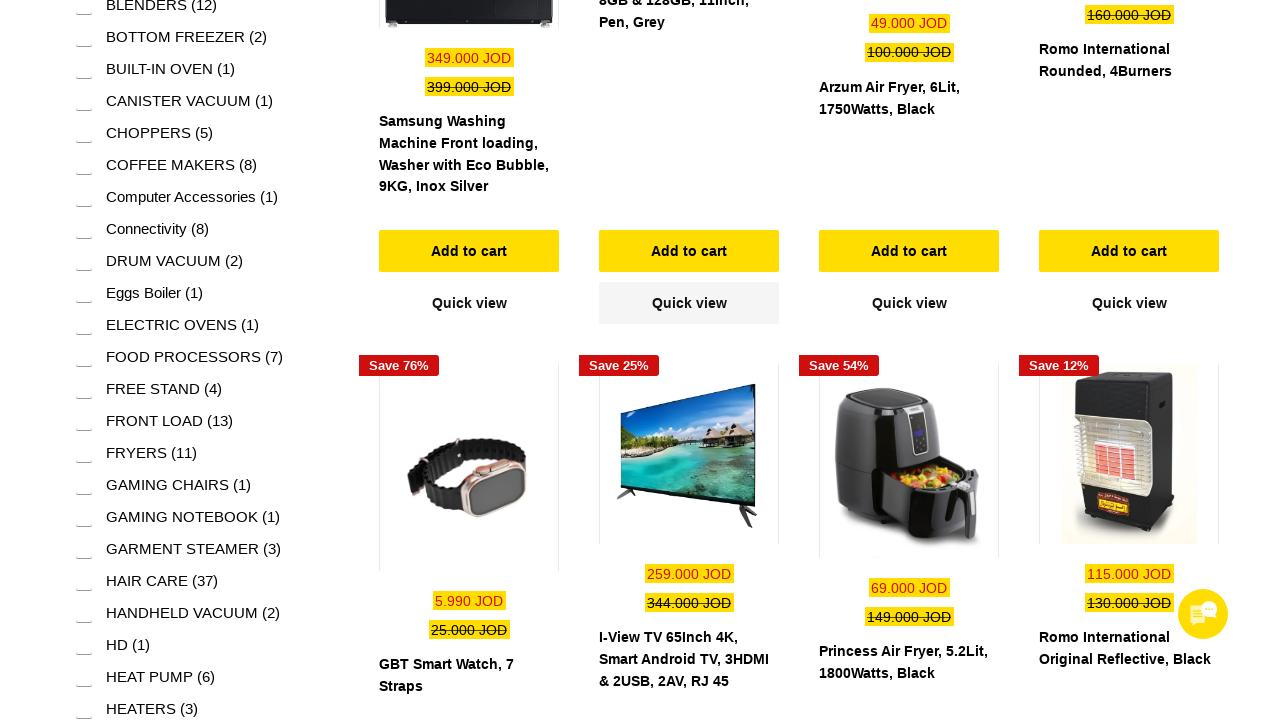

Waited 100ms for scroll animation
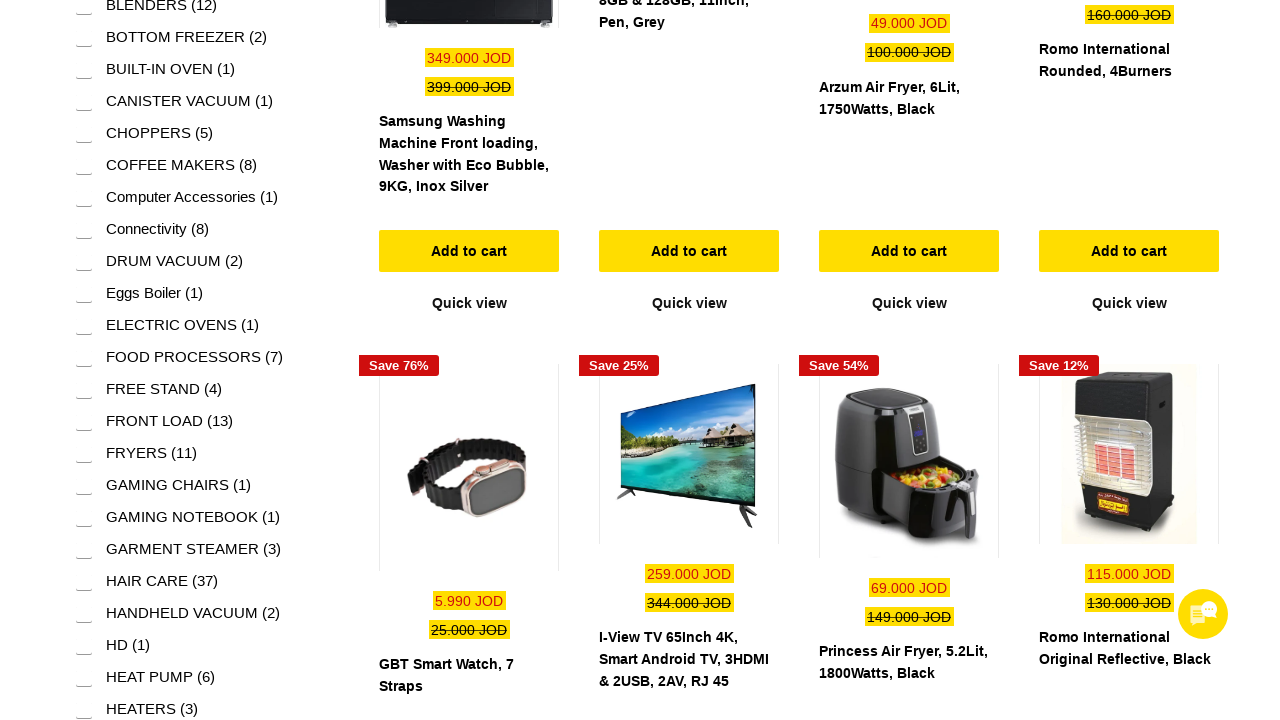

Scrolled up 100 pixels
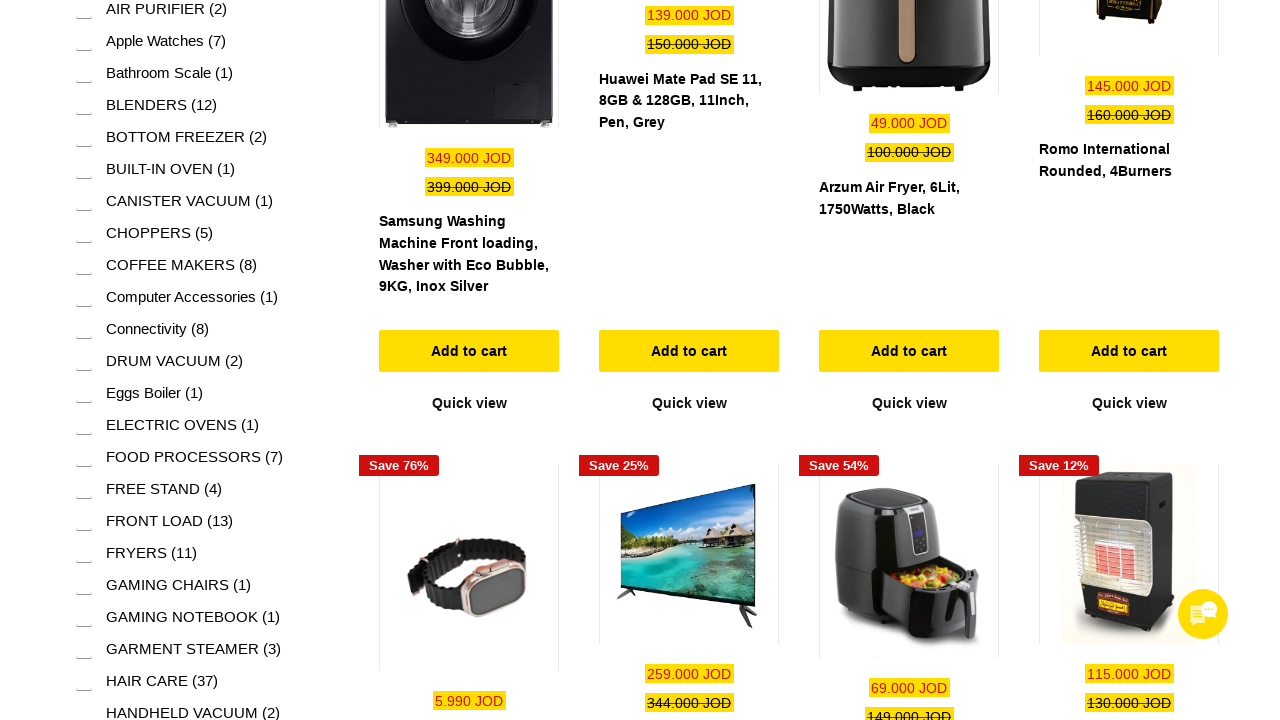

Waited 100ms for scroll animation
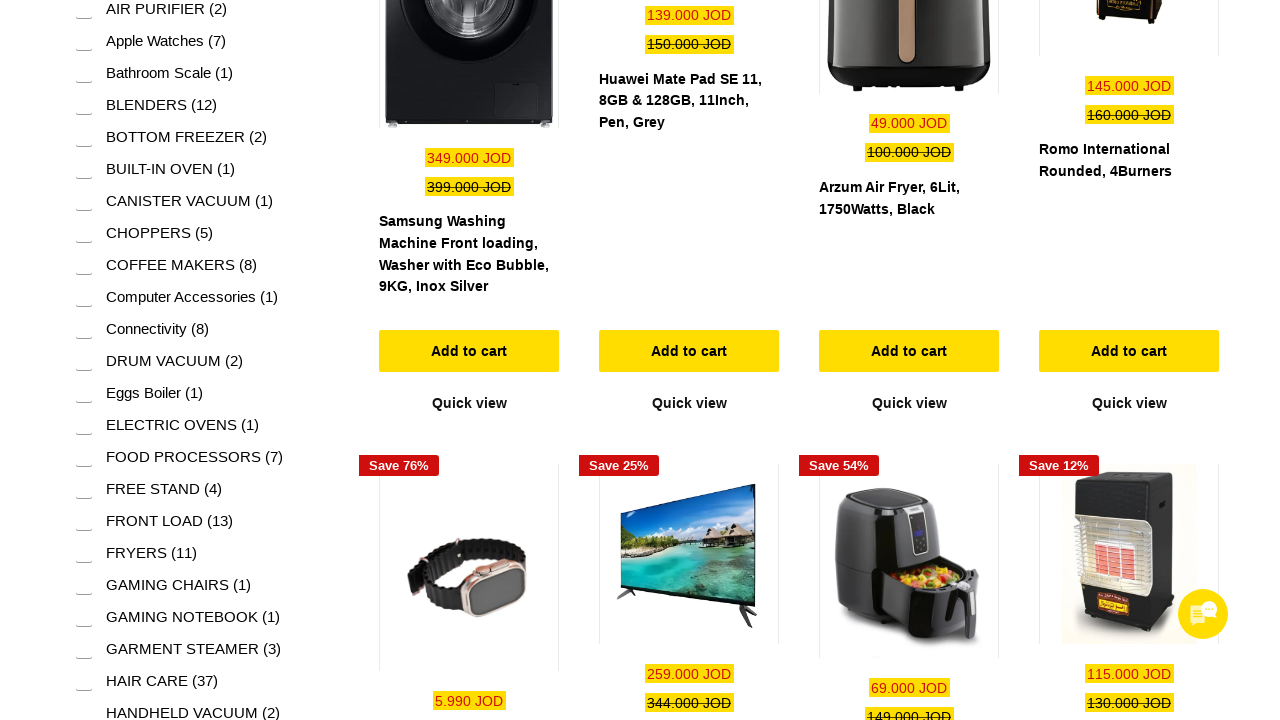

Scrolled up 100 pixels
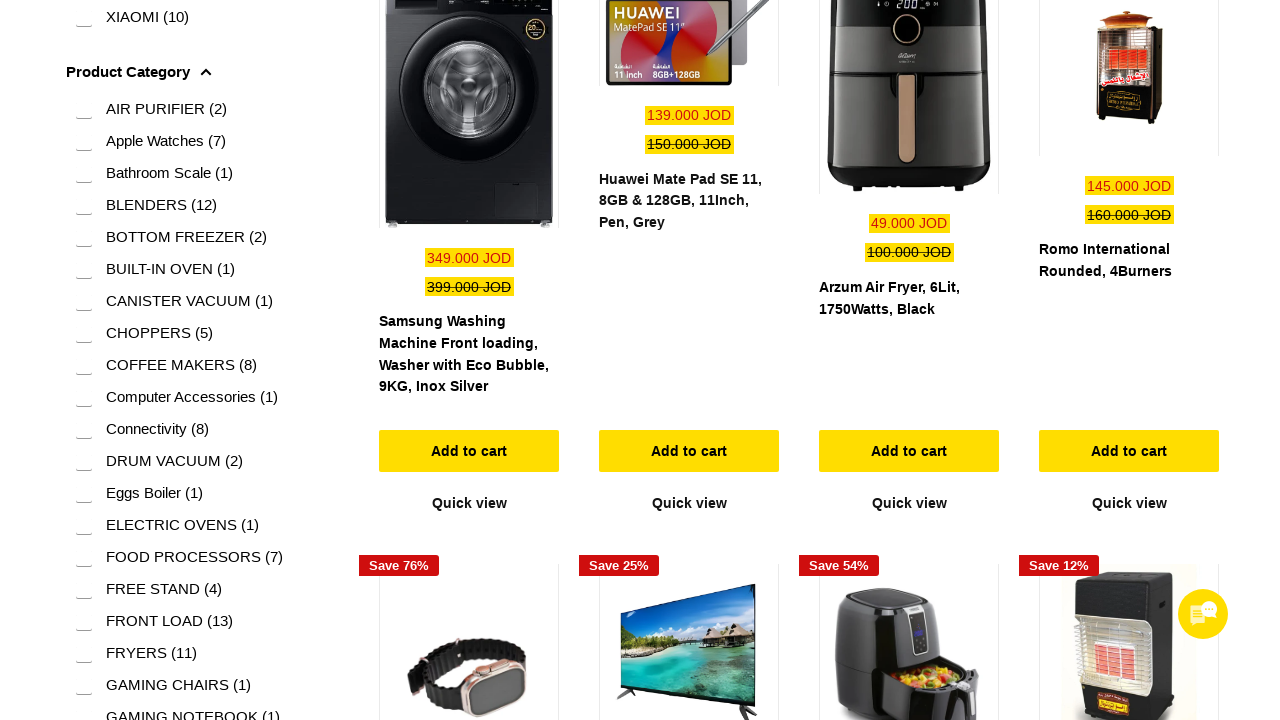

Waited 100ms for scroll animation
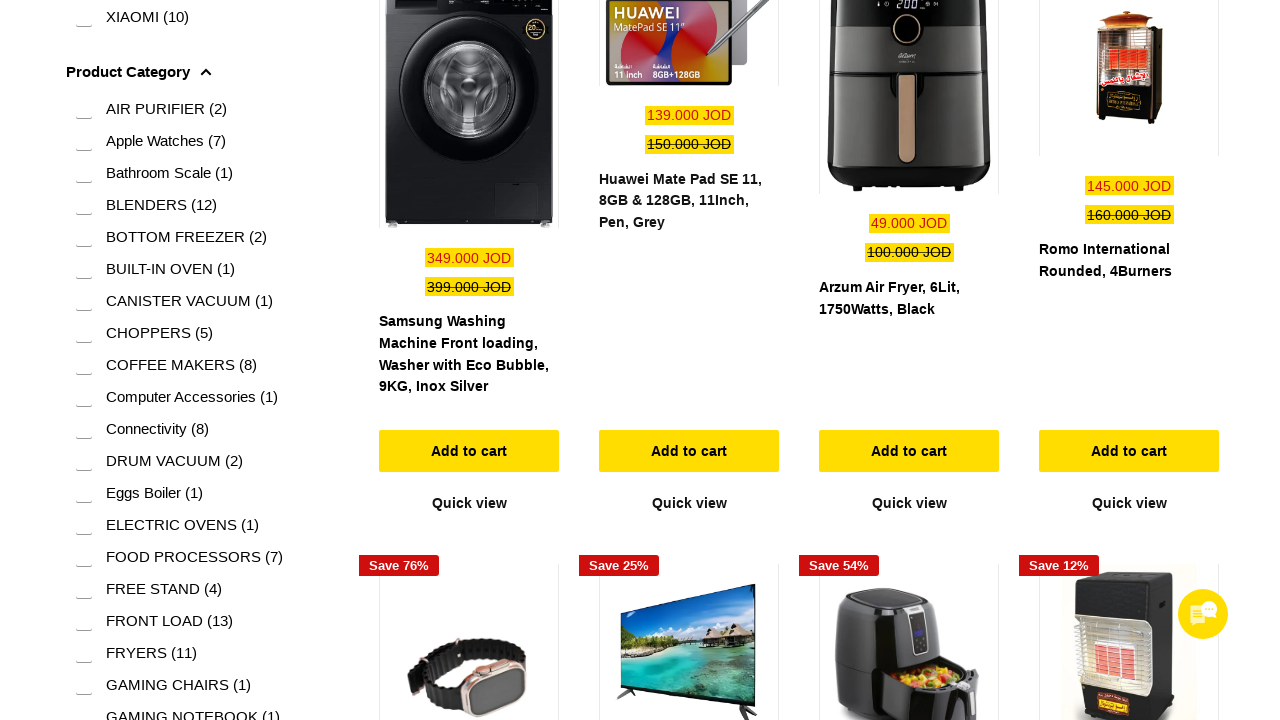

Scrolled up 100 pixels
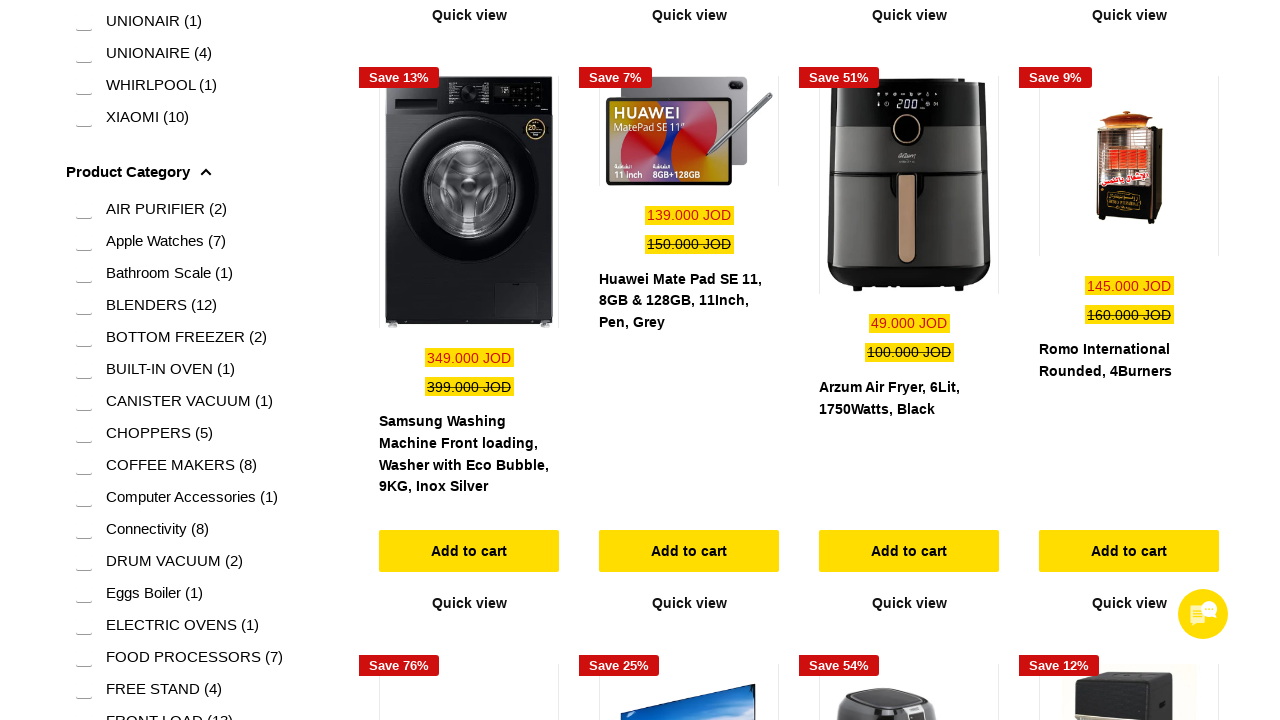

Waited 100ms for scroll animation
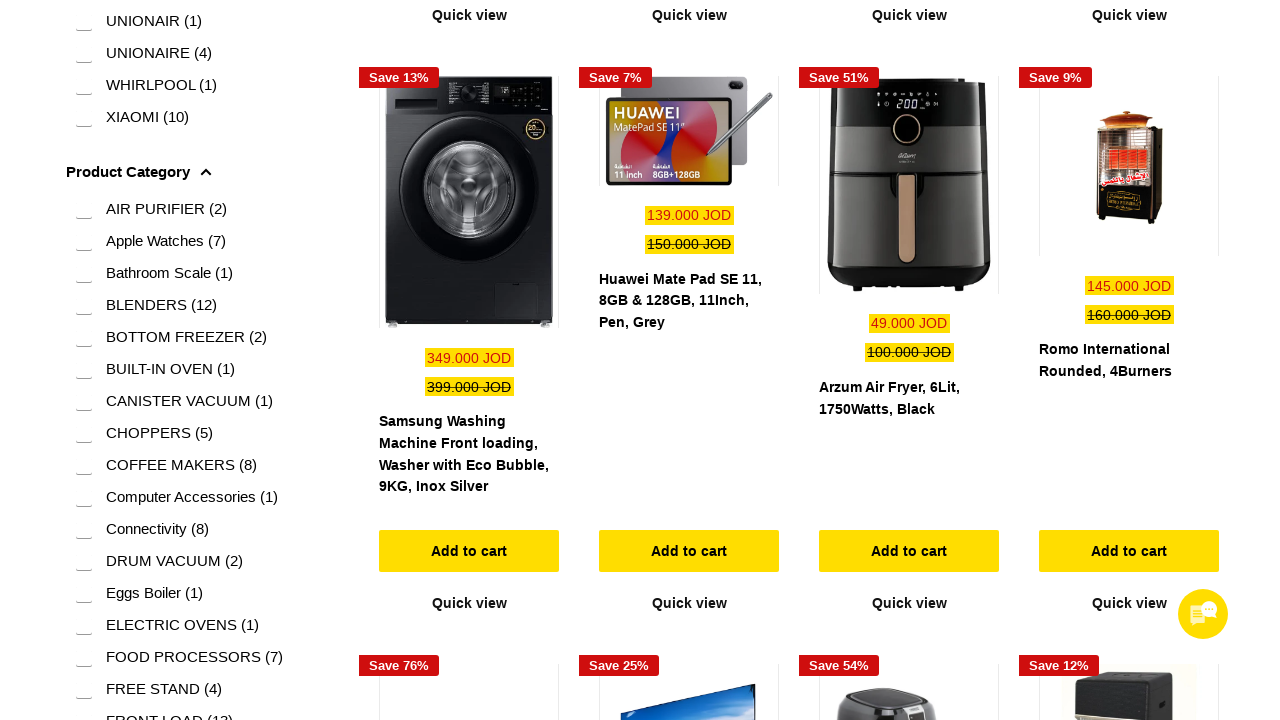

Scrolled up 100 pixels
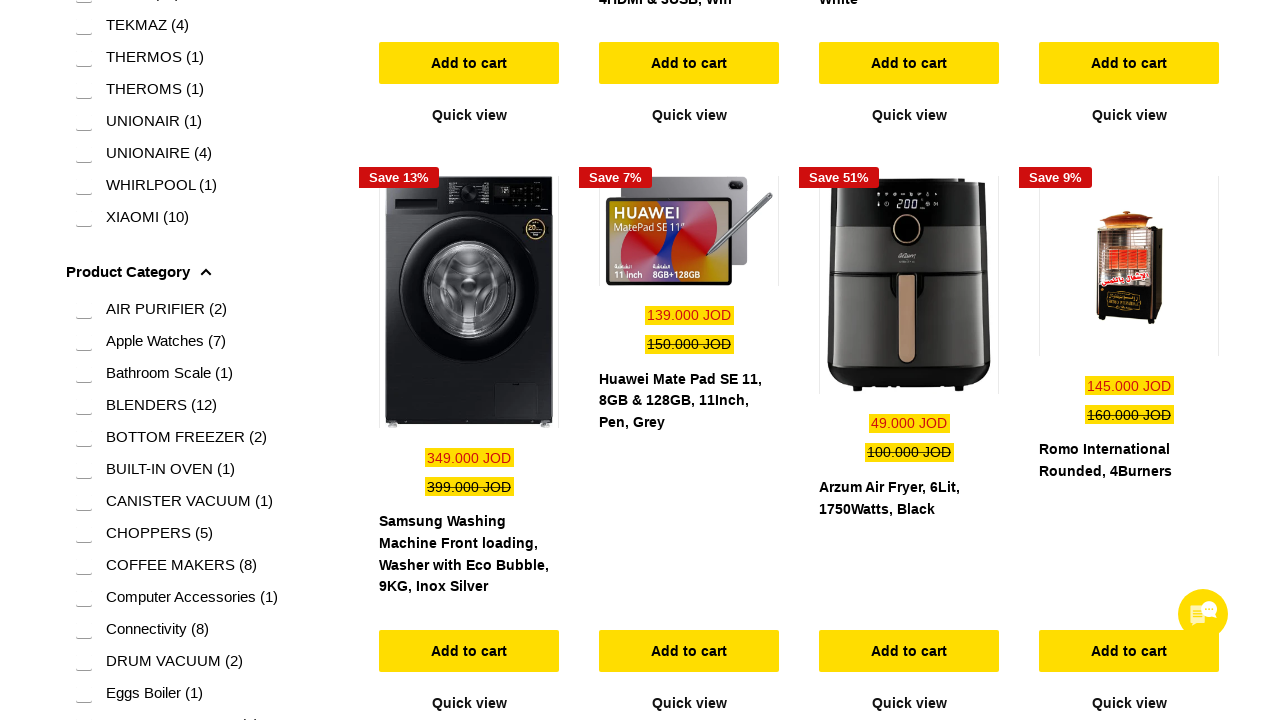

Waited 100ms for scroll animation
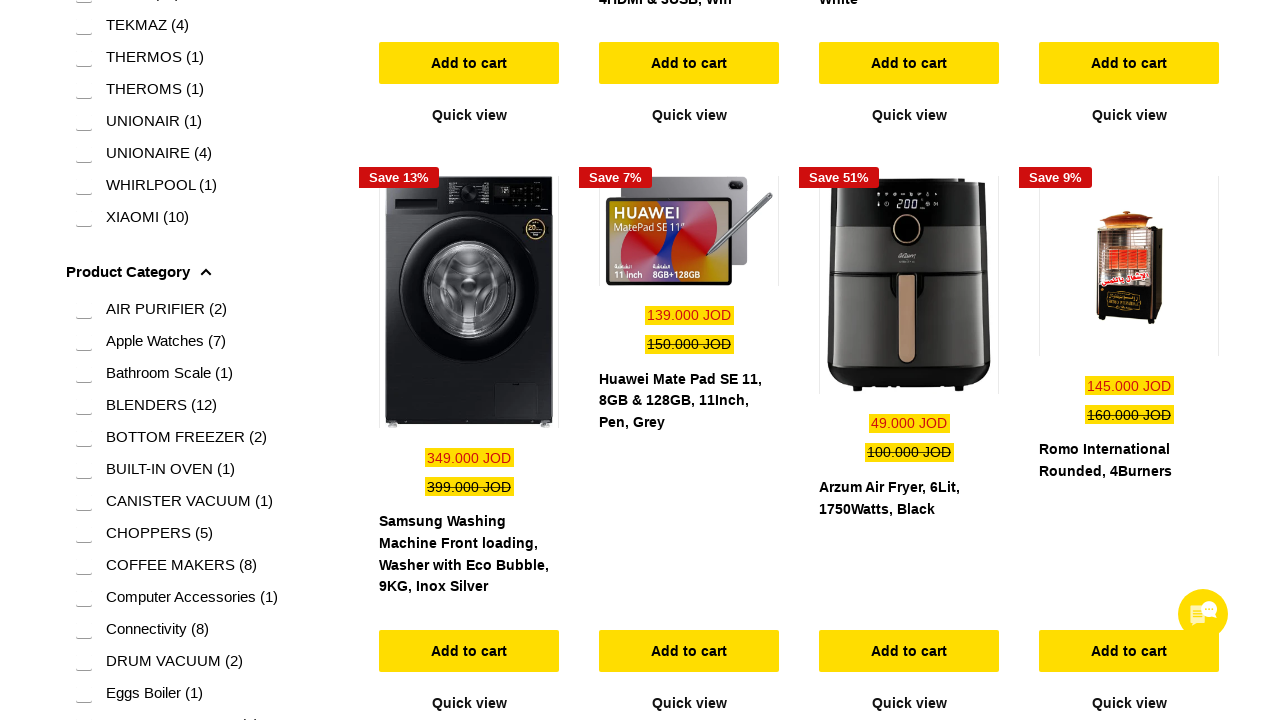

Scrolled up 100 pixels
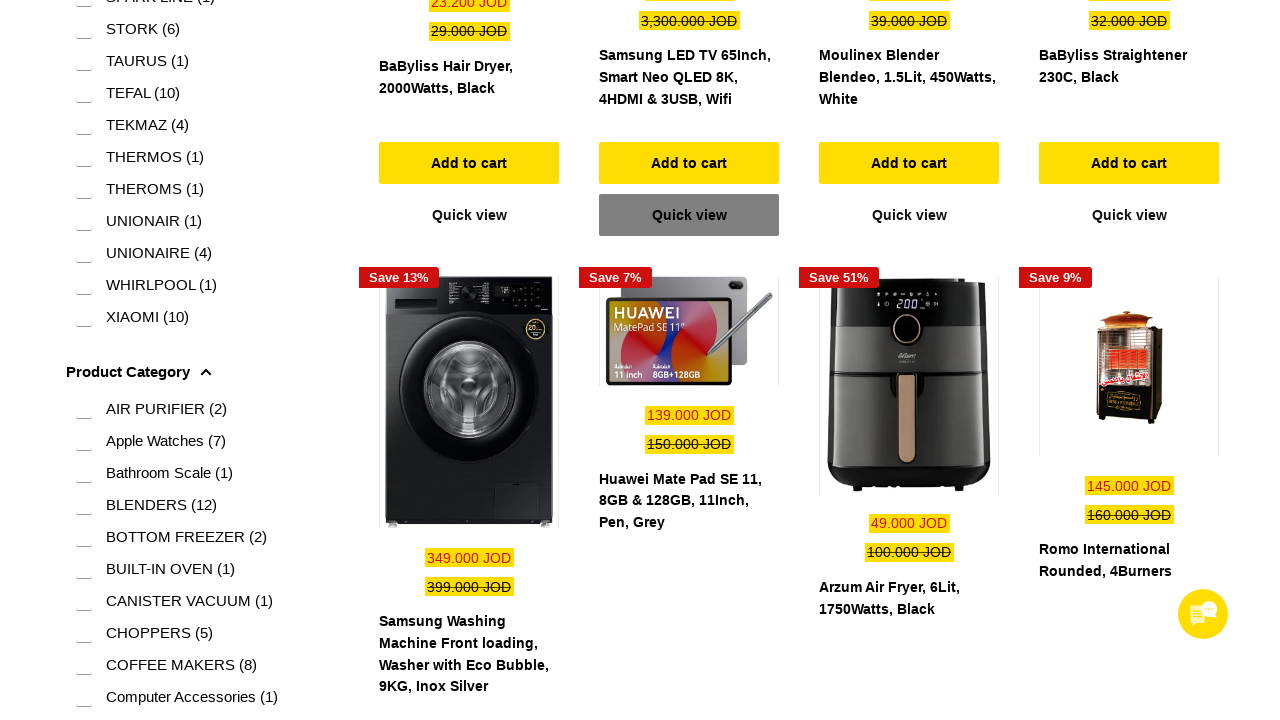

Waited 100ms for scroll animation
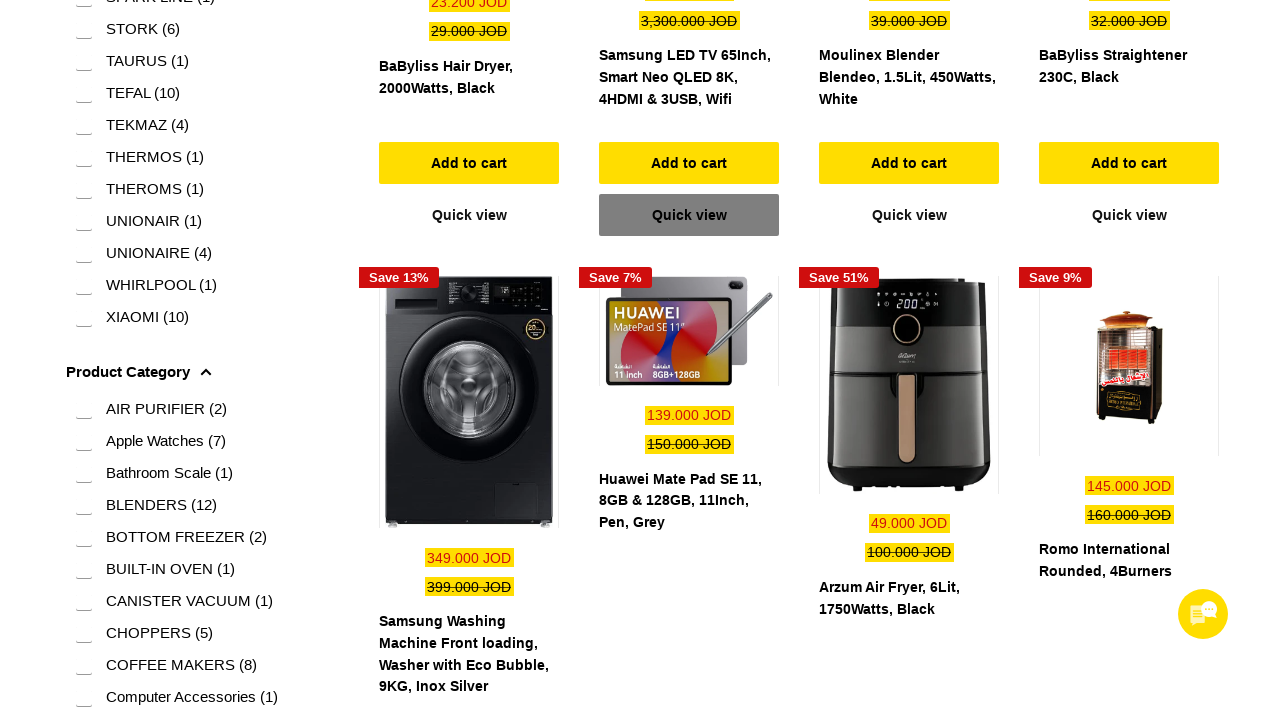

Scrolled up 100 pixels
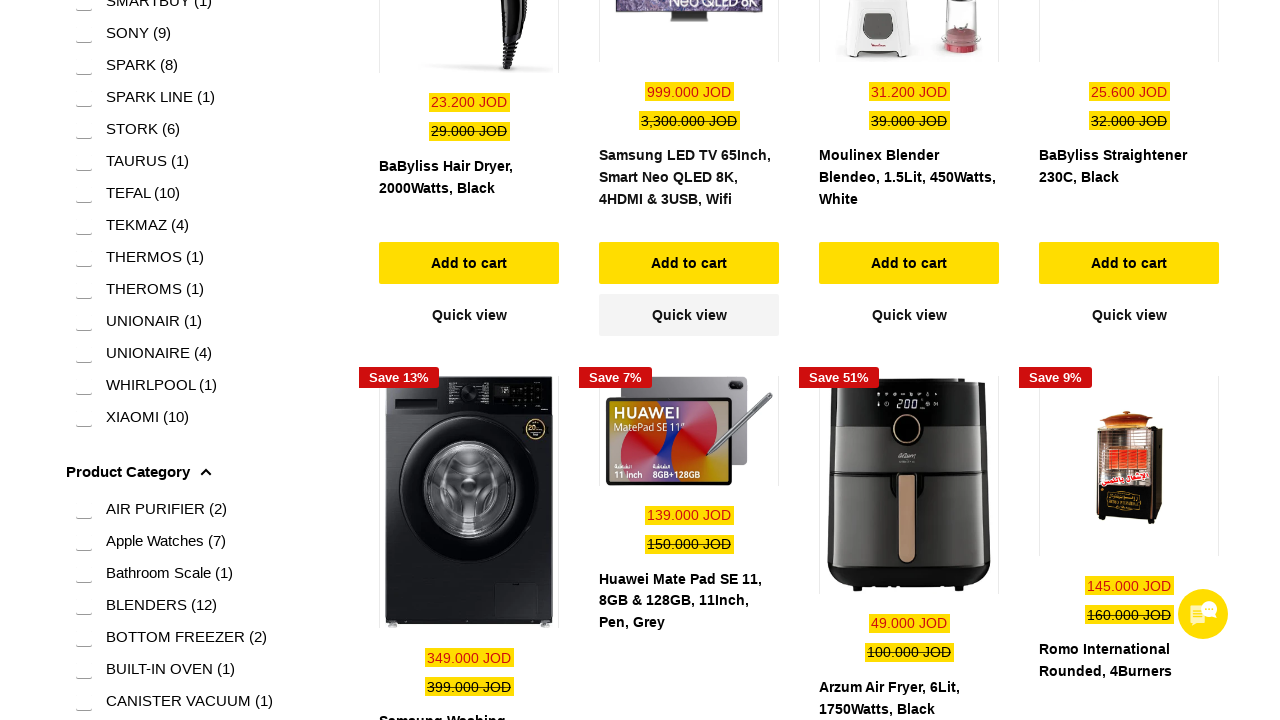

Waited 100ms for scroll animation
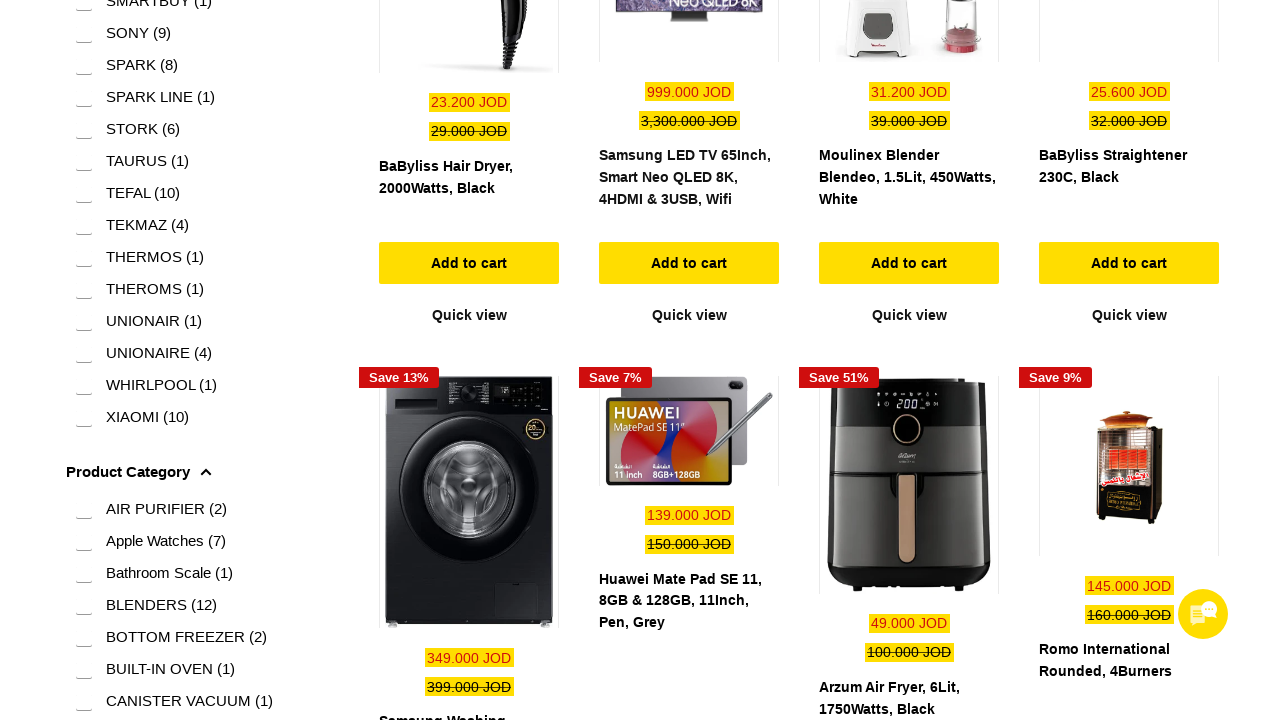

Scrolled up 100 pixels
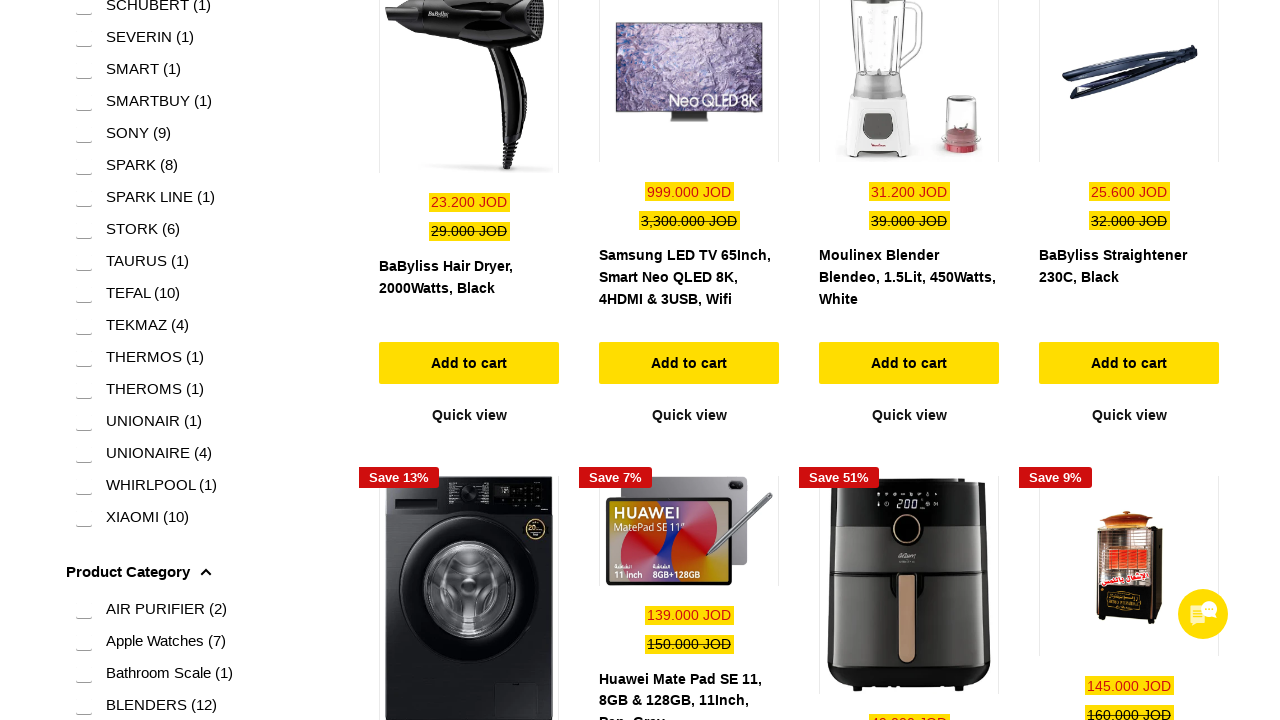

Waited 100ms for scroll animation
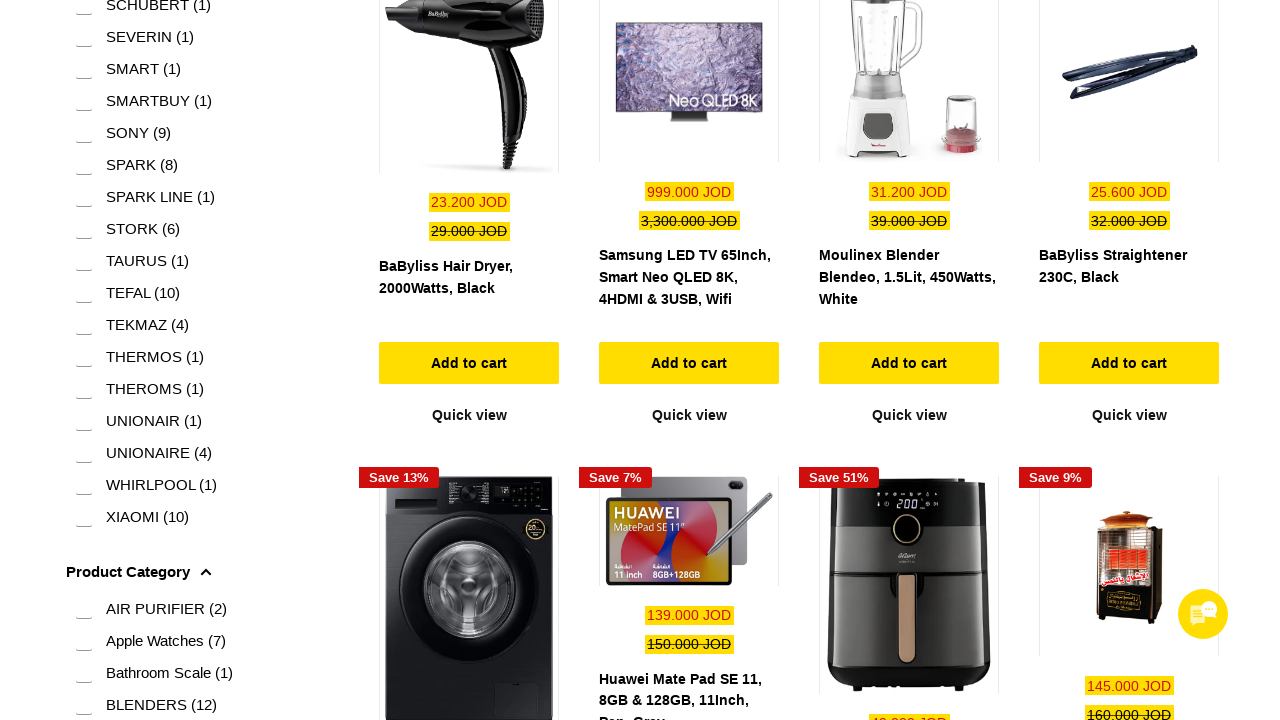

Scrolled up 100 pixels
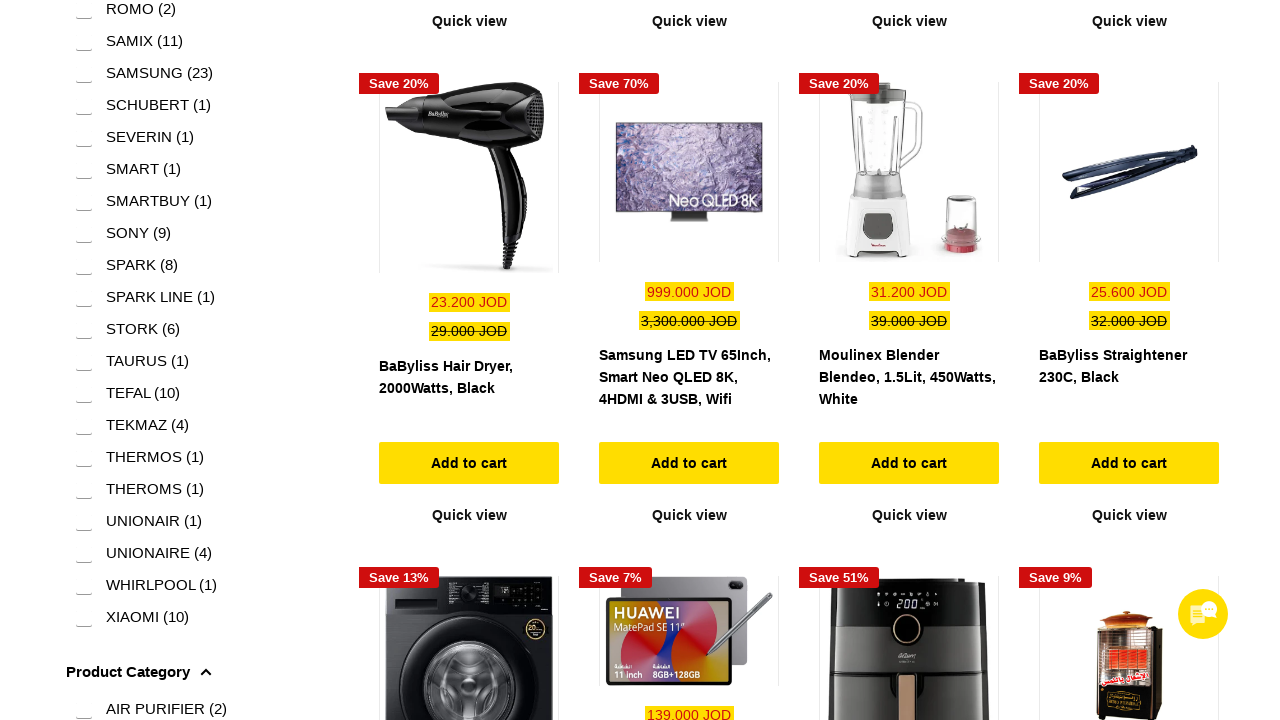

Waited 100ms for scroll animation
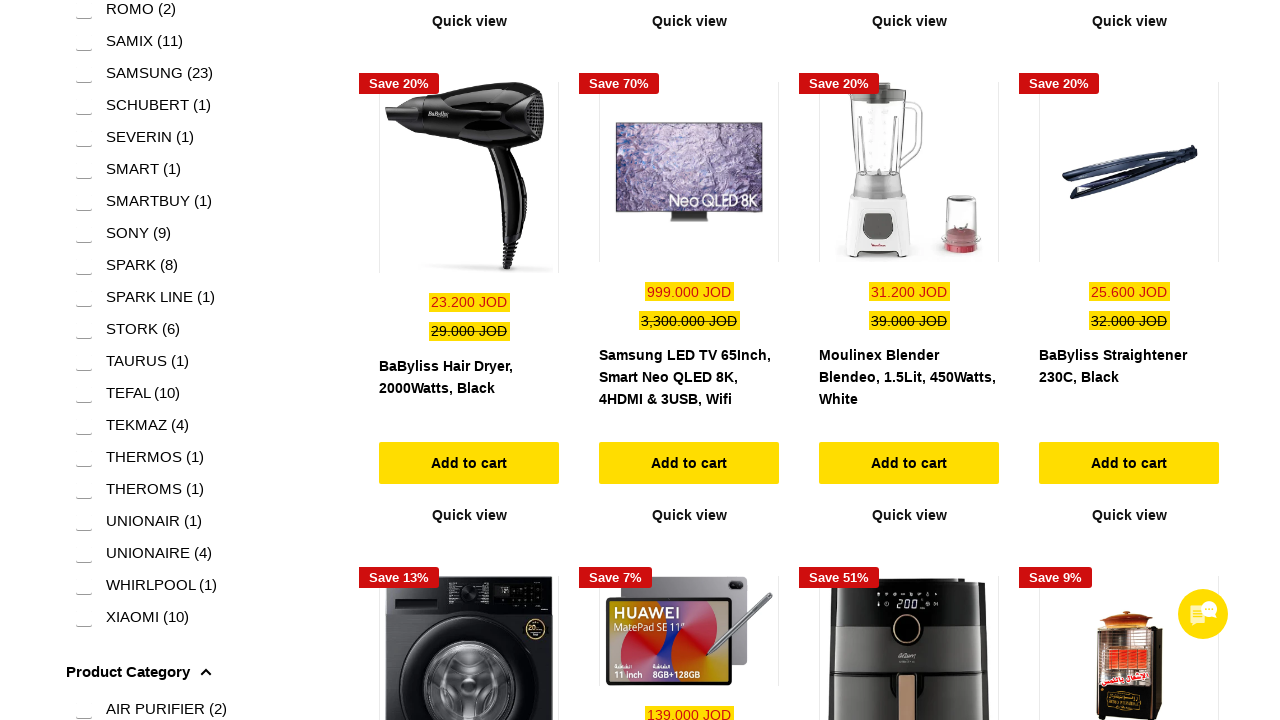

Scrolled up 100 pixels
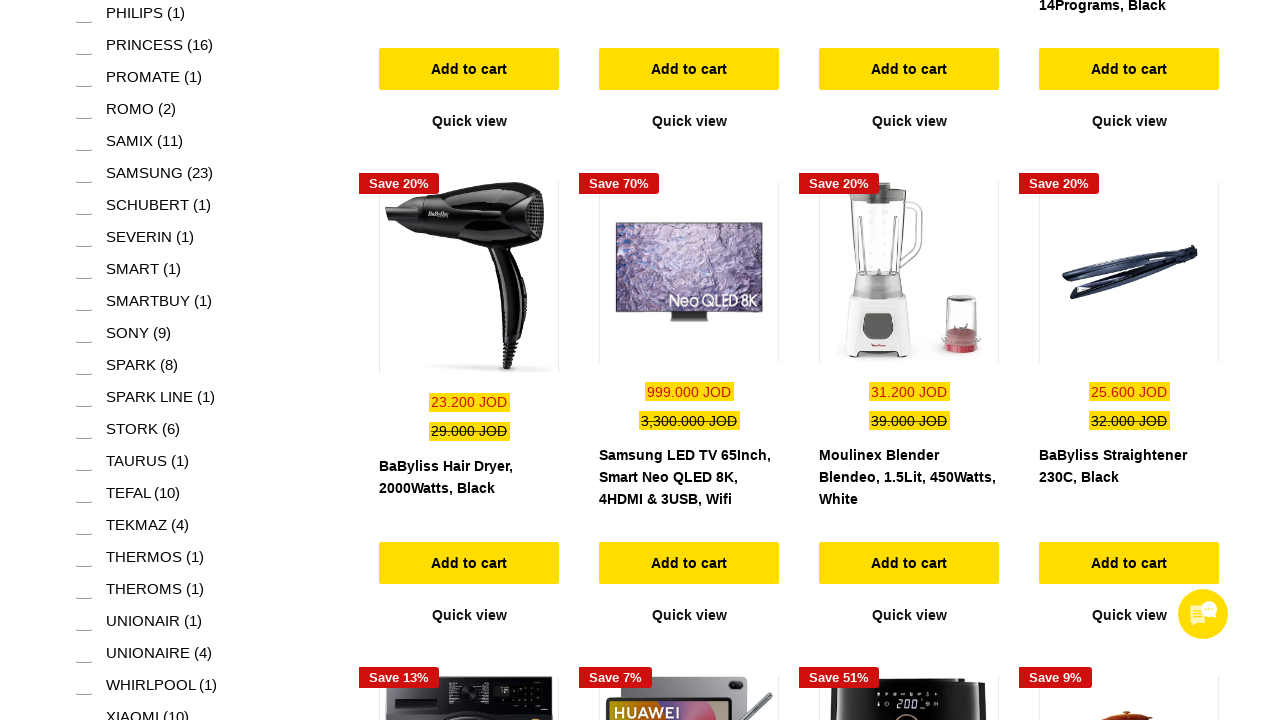

Waited 100ms for scroll animation
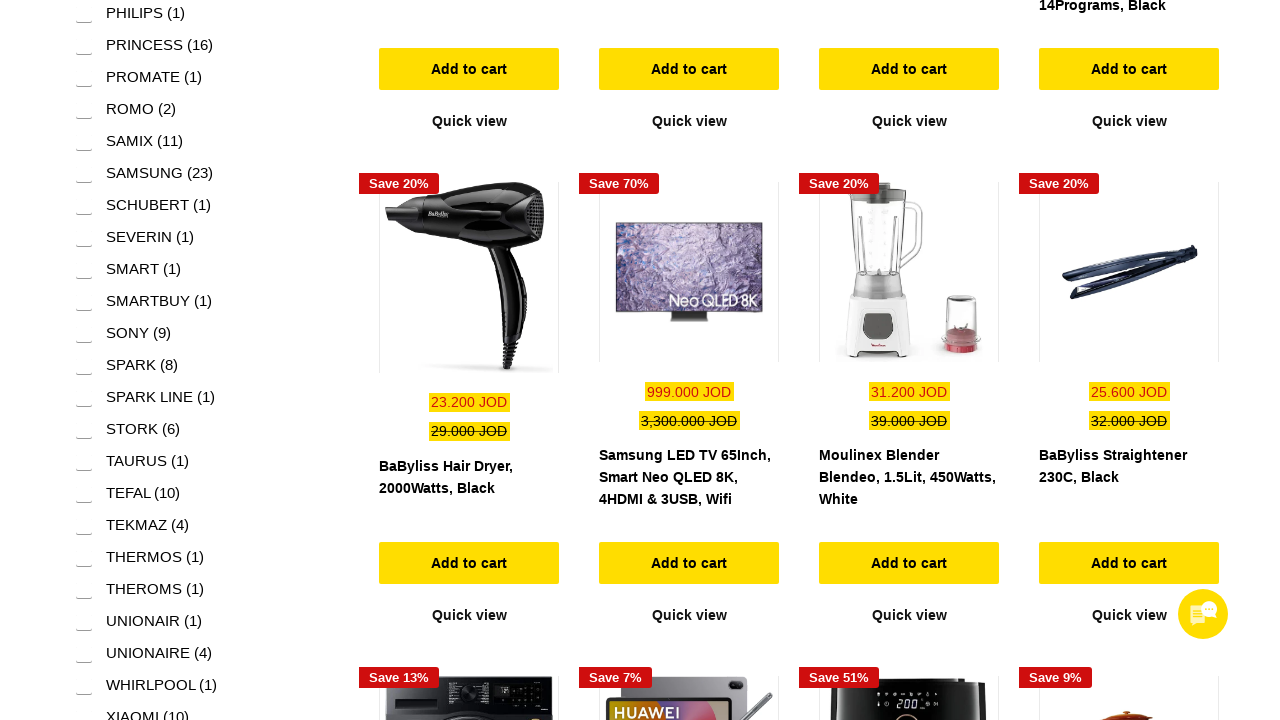

Scrolled up 100 pixels
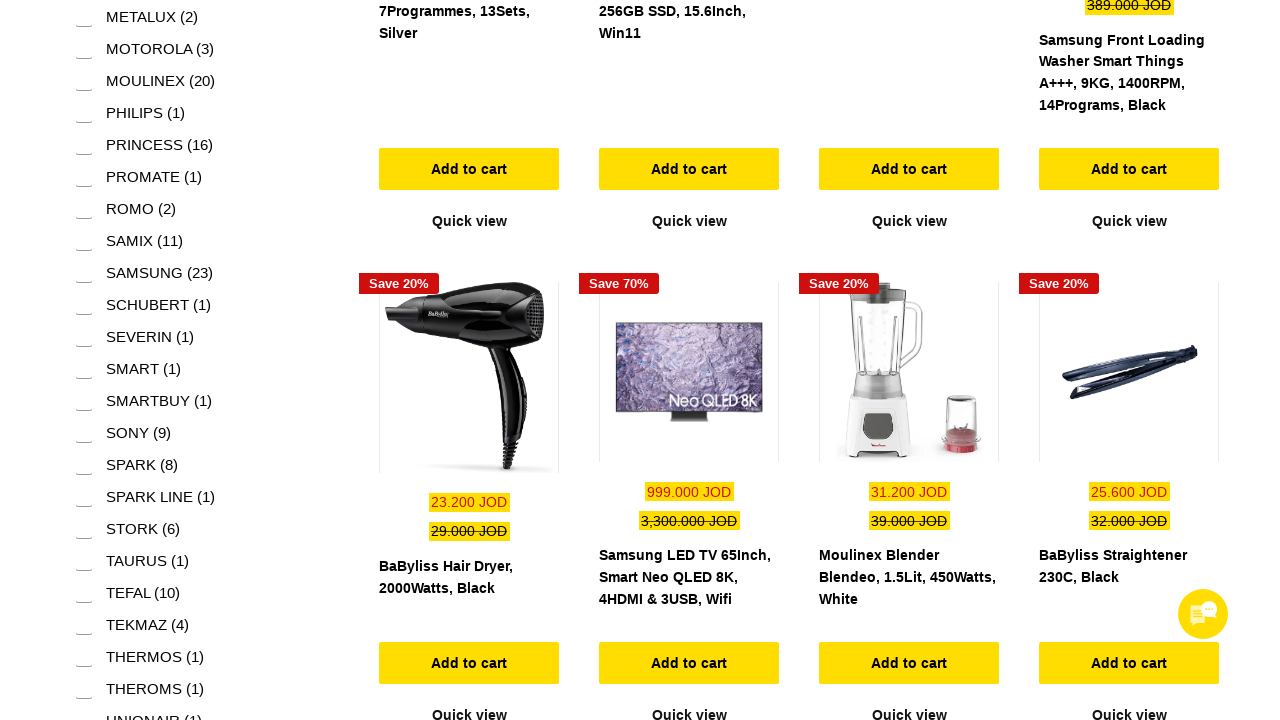

Waited 100ms for scroll animation
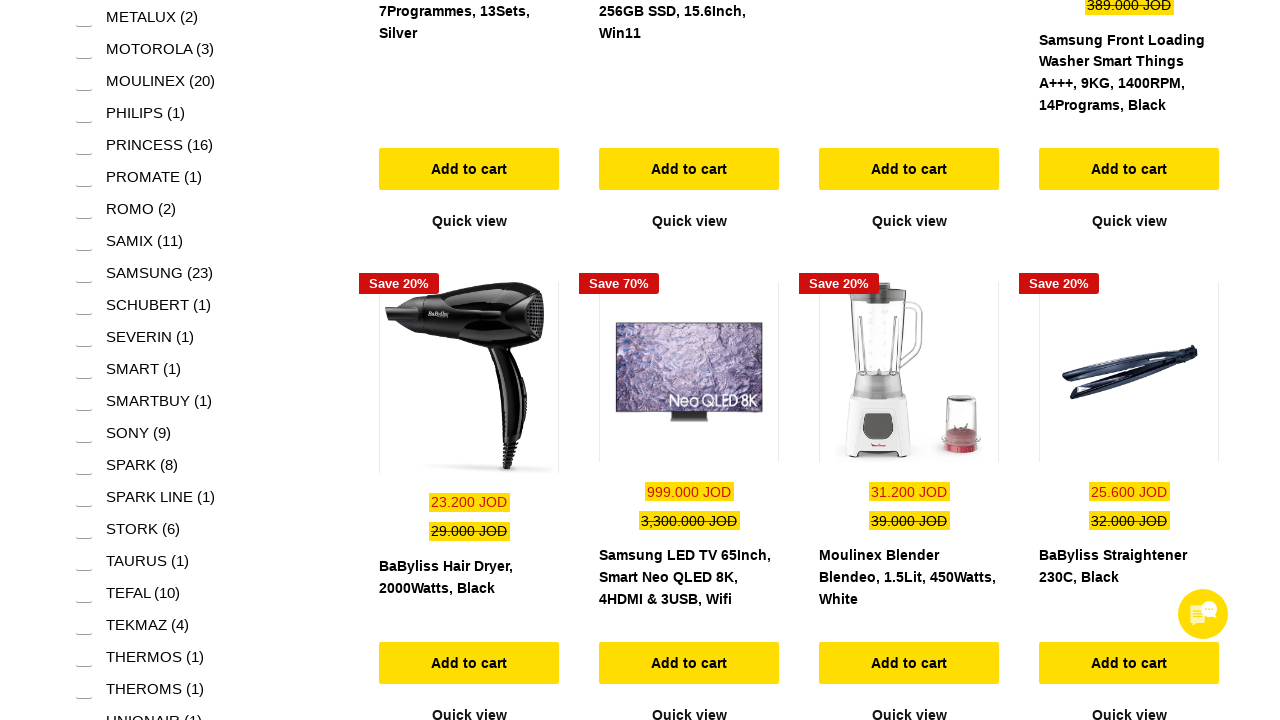

Scrolled up 100 pixels
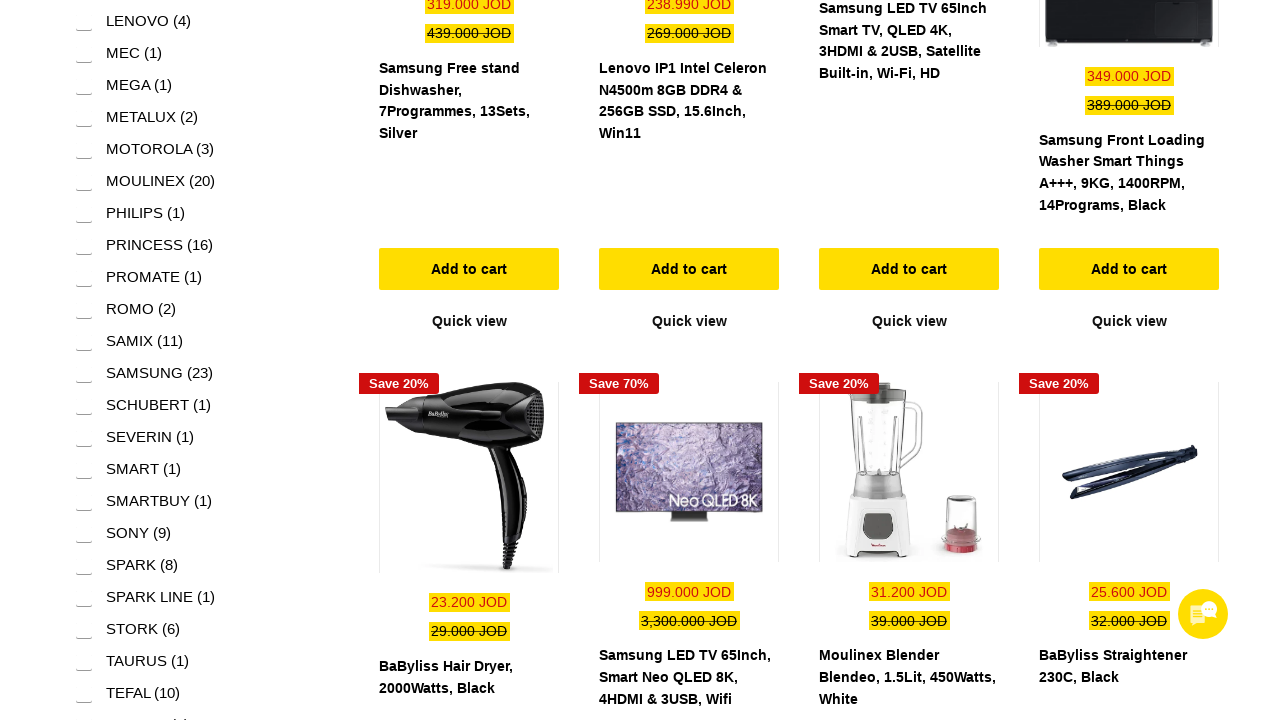

Waited 100ms for scroll animation
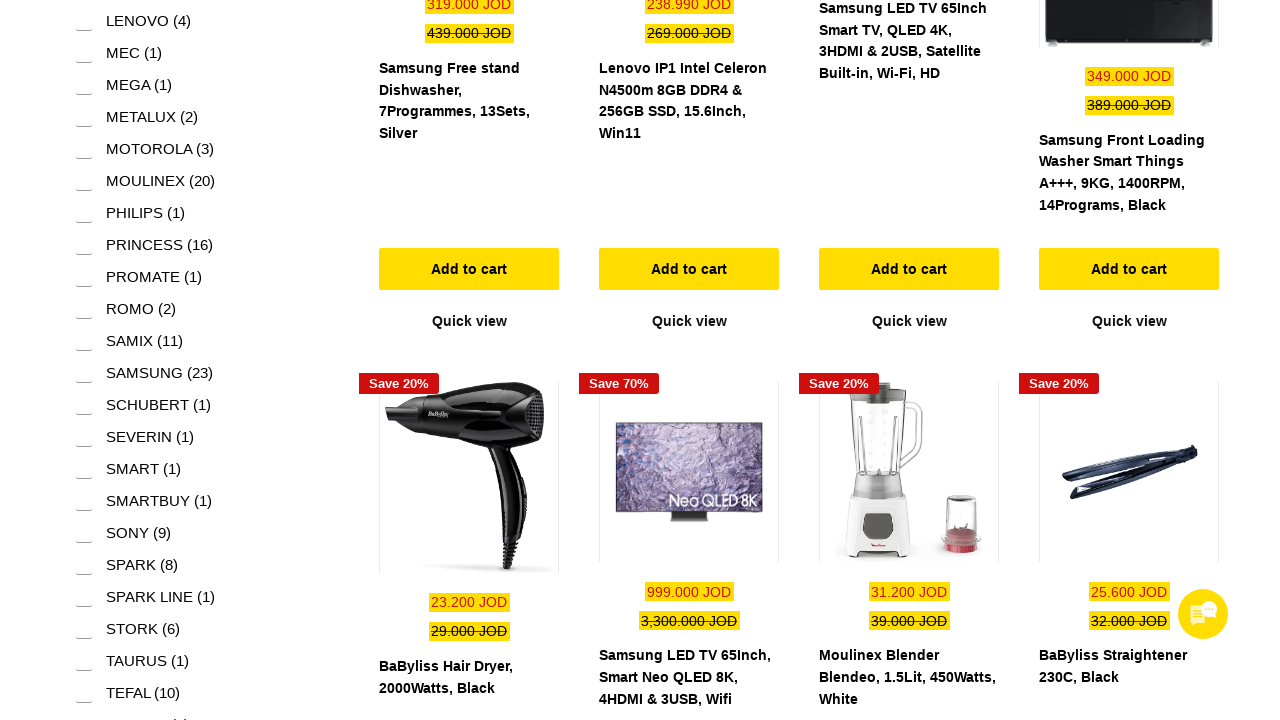

Scrolled up 100 pixels
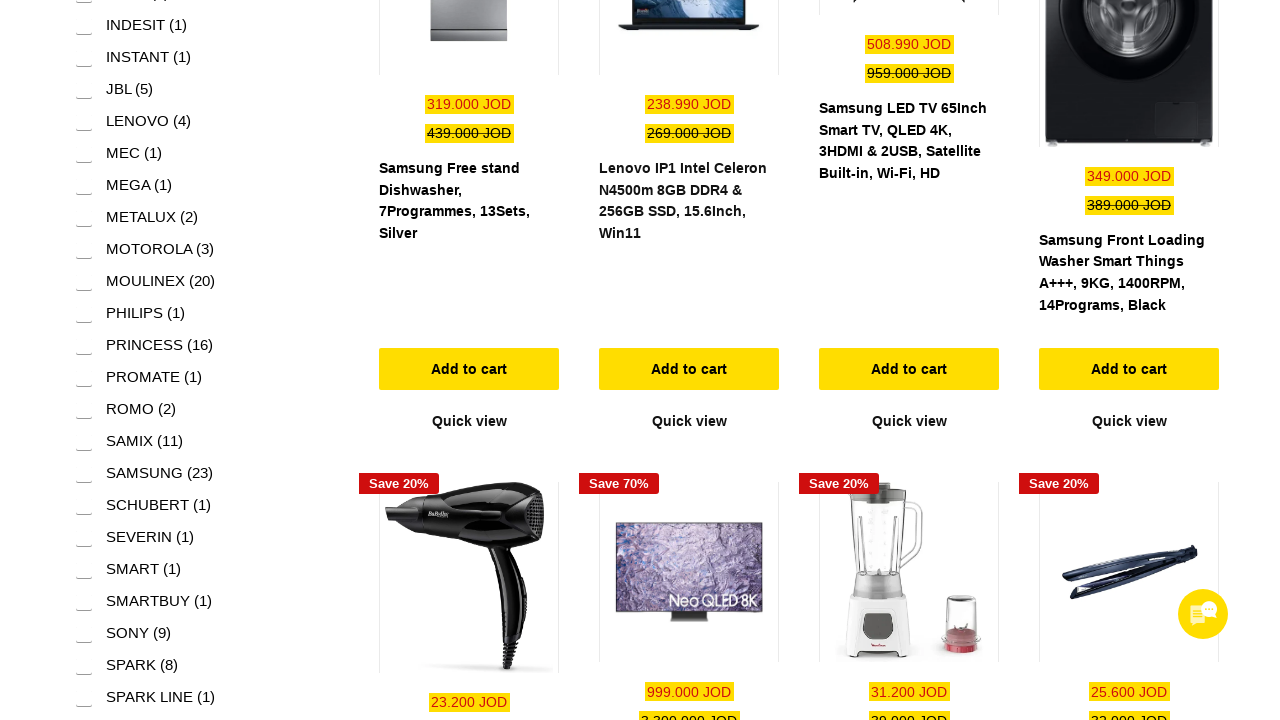

Waited 100ms for scroll animation
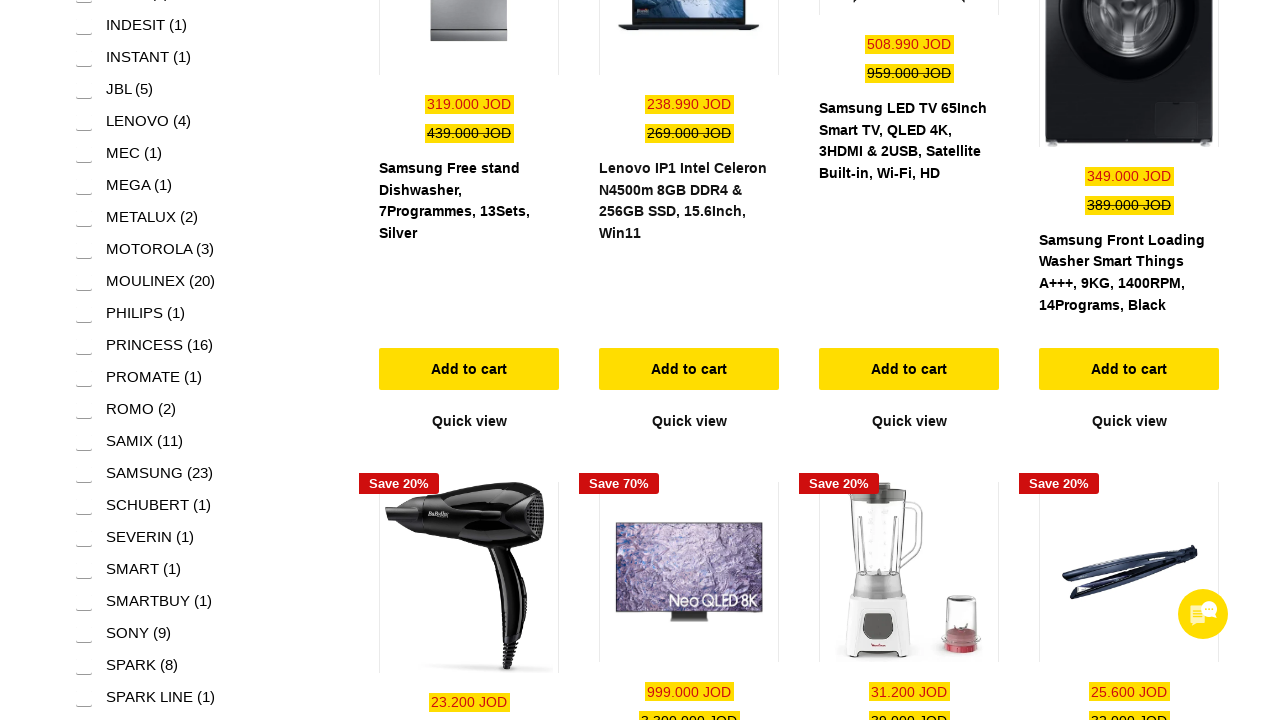

Scrolled up 100 pixels
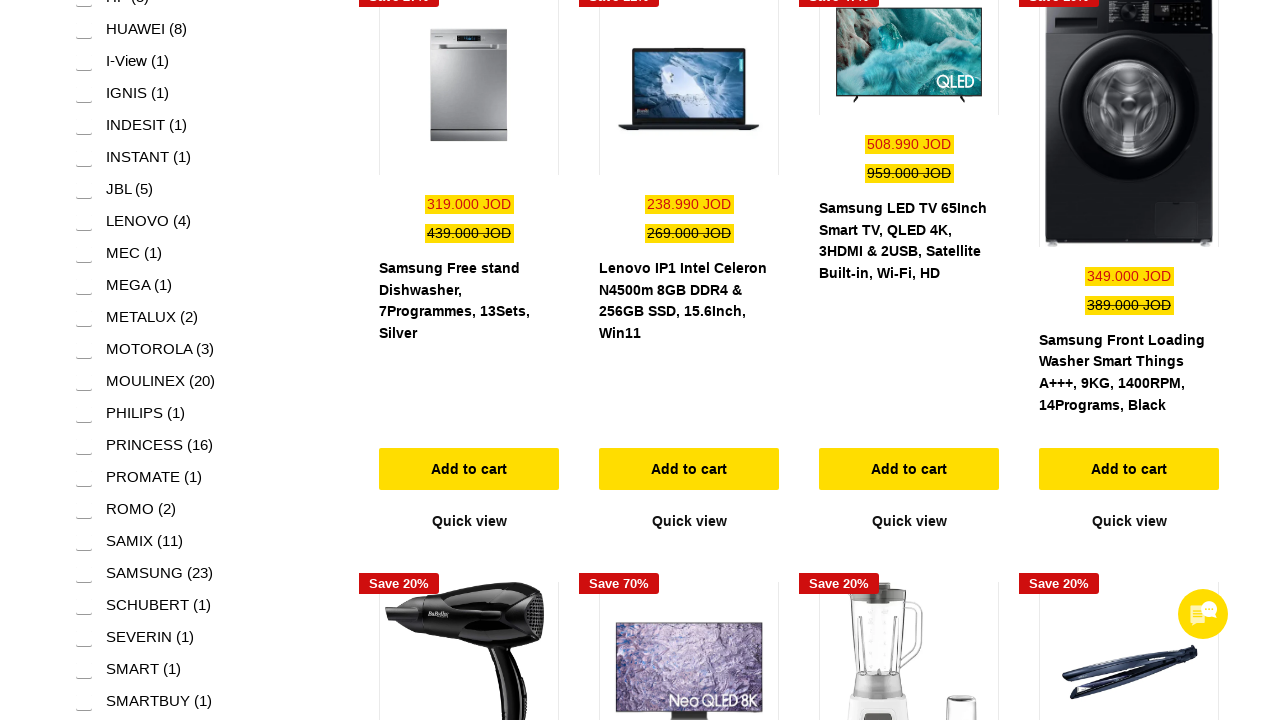

Waited 100ms for scroll animation
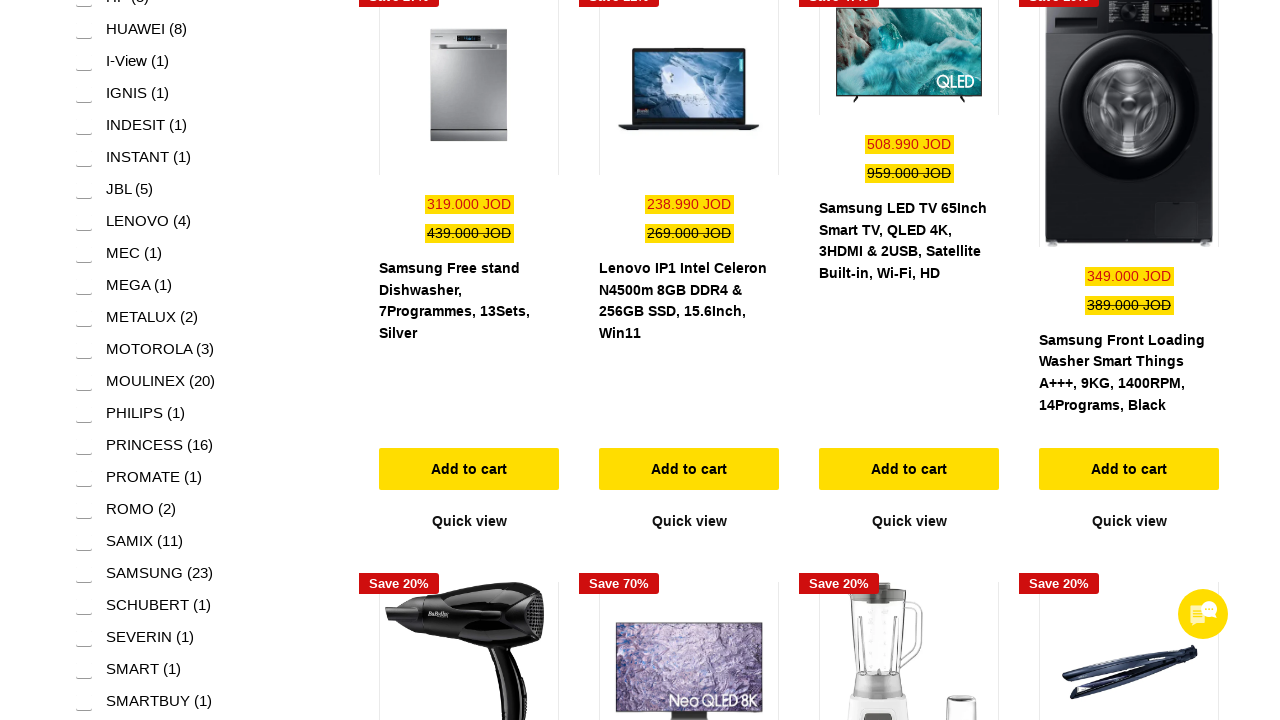

Scrolled up 100 pixels
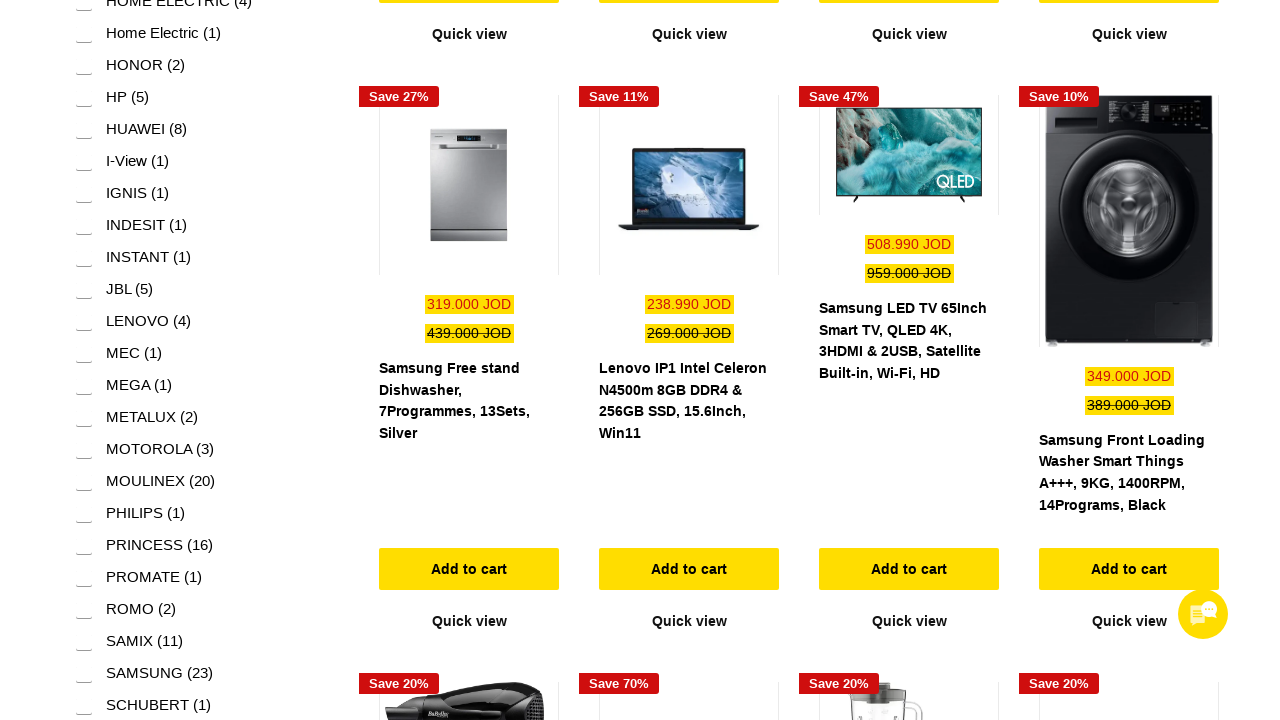

Waited 100ms for scroll animation
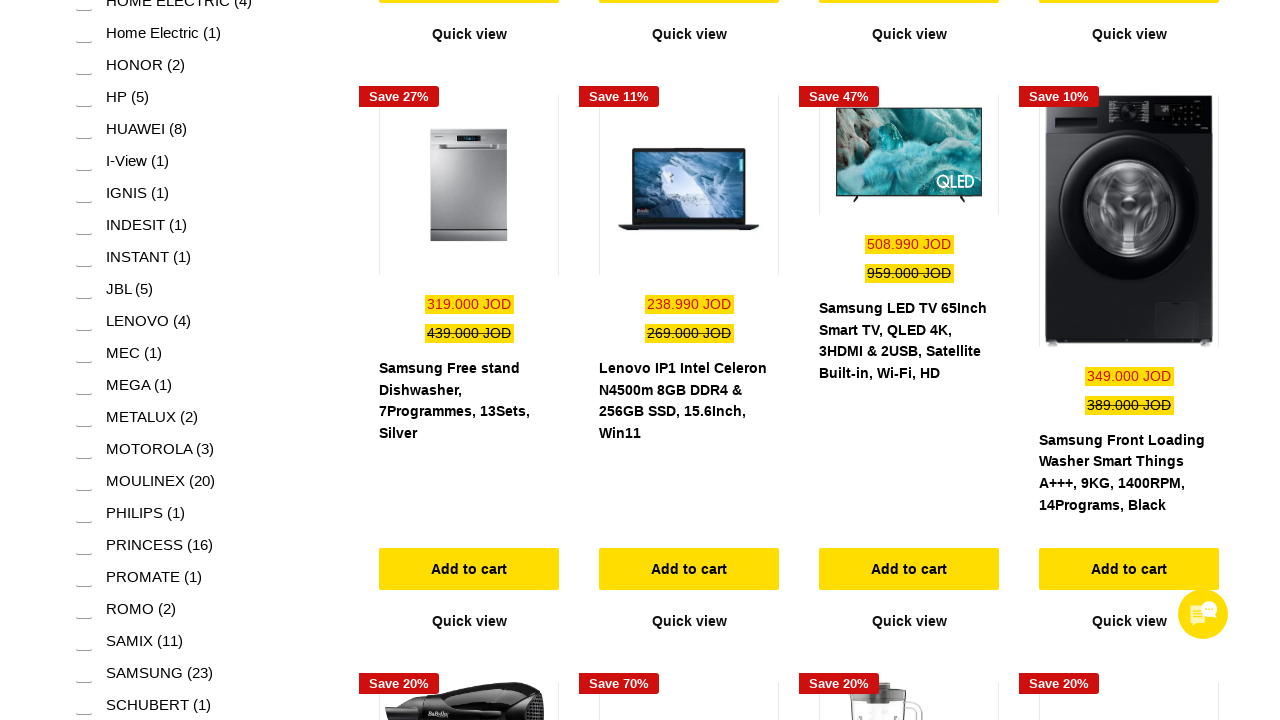

Scrolled up 100 pixels
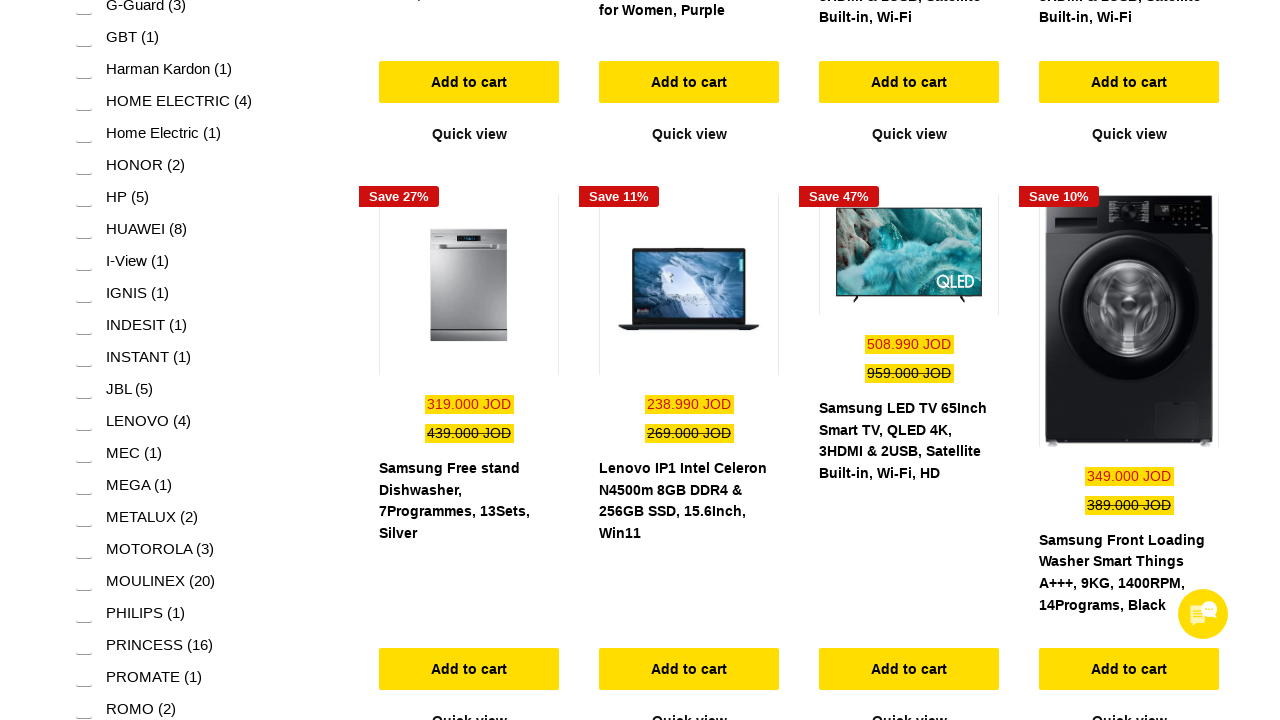

Waited 100ms for scroll animation
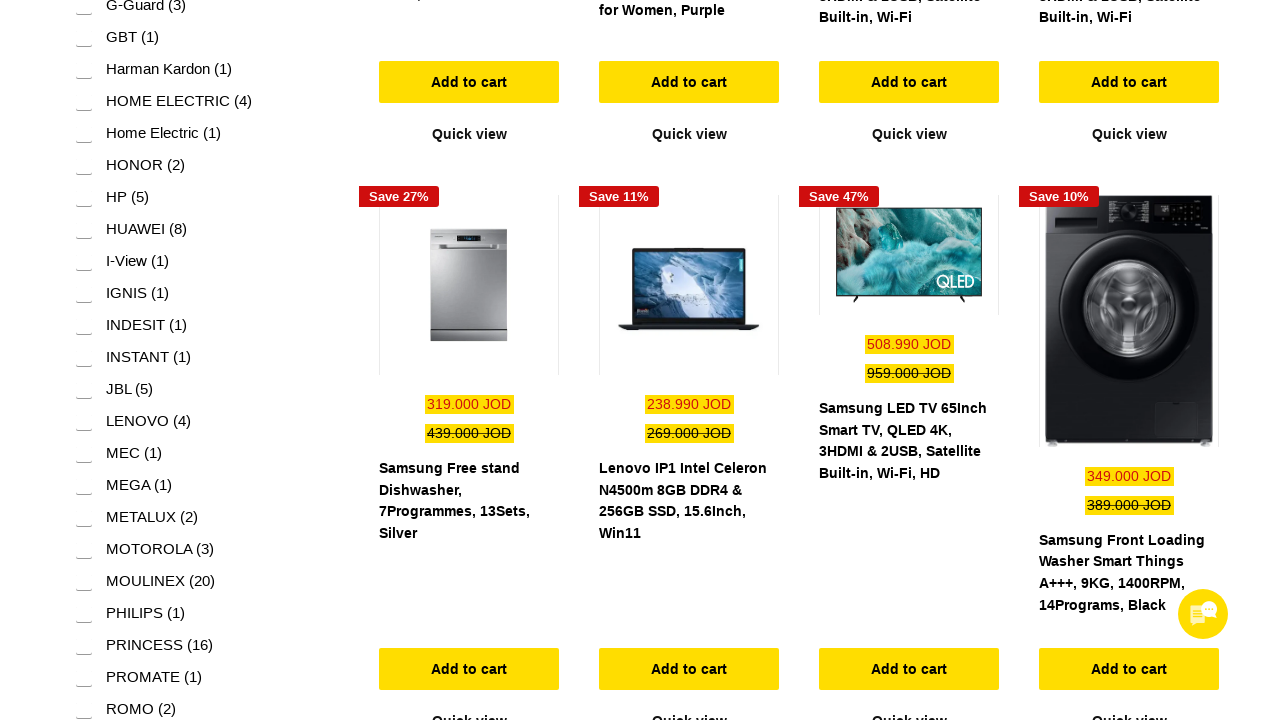

Scrolled up 100 pixels
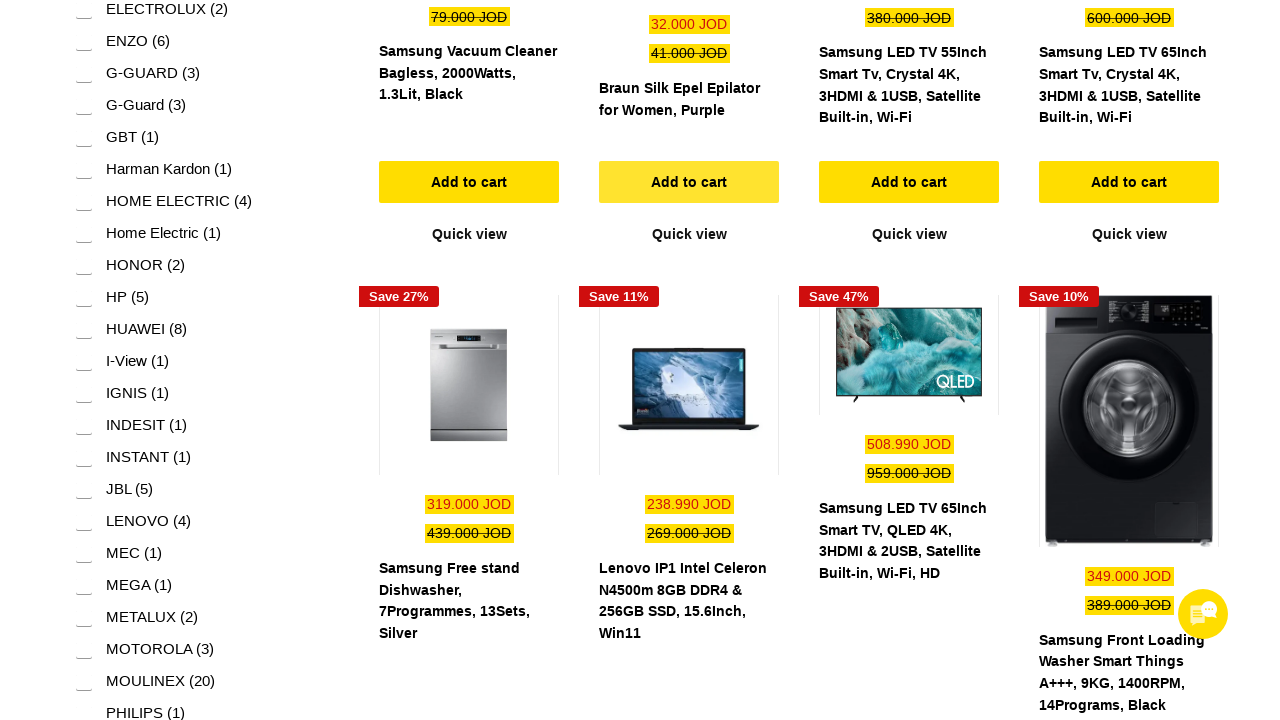

Waited 100ms for scroll animation
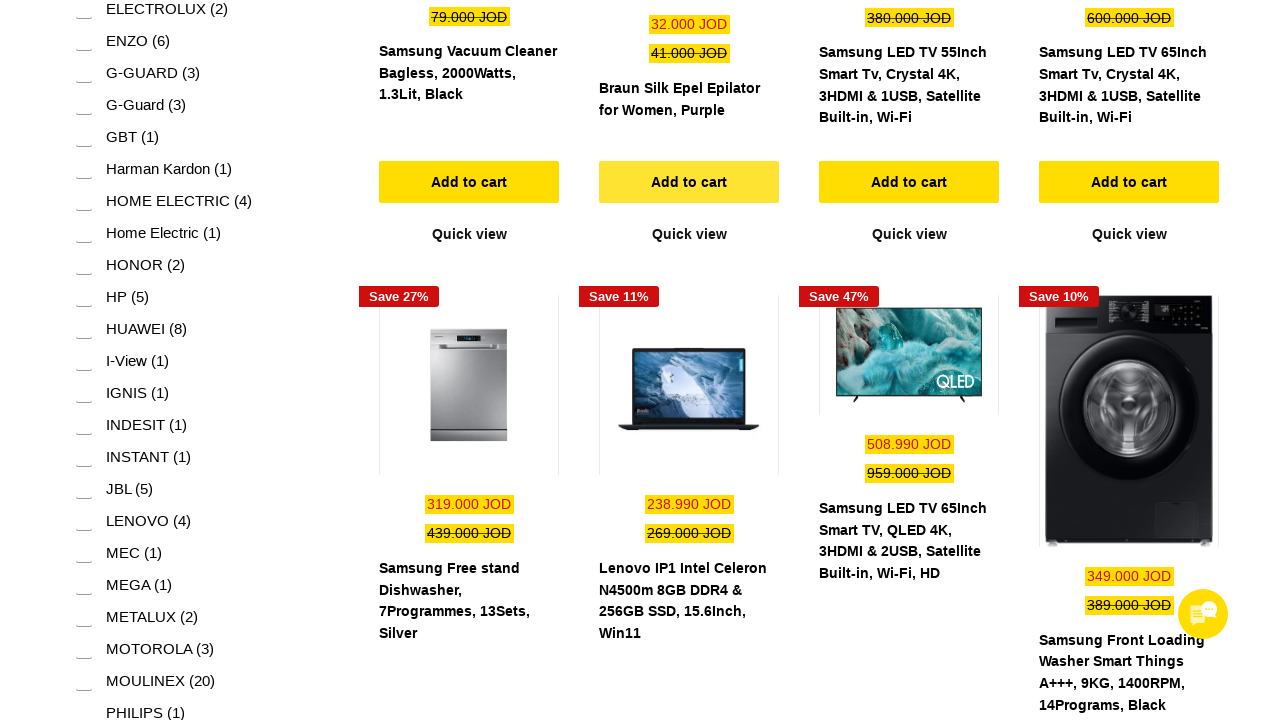

Scrolled up 100 pixels
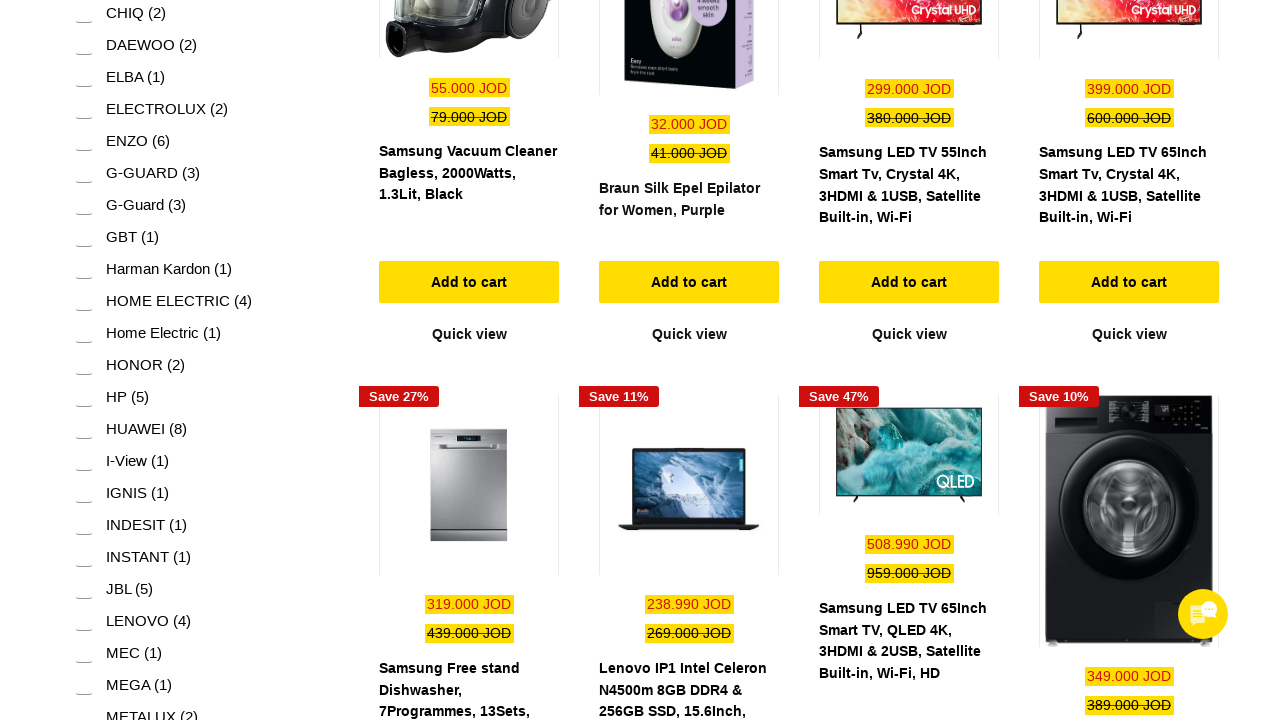

Waited 100ms for scroll animation
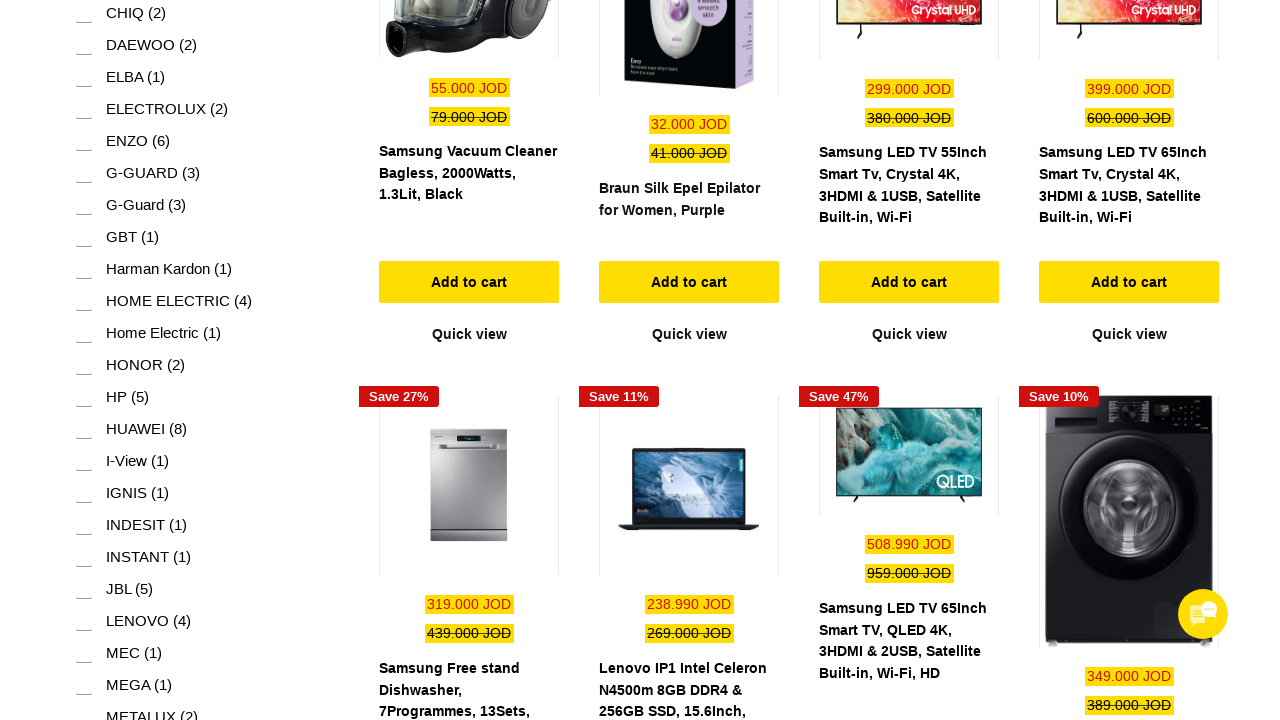

Scrolled up 100 pixels
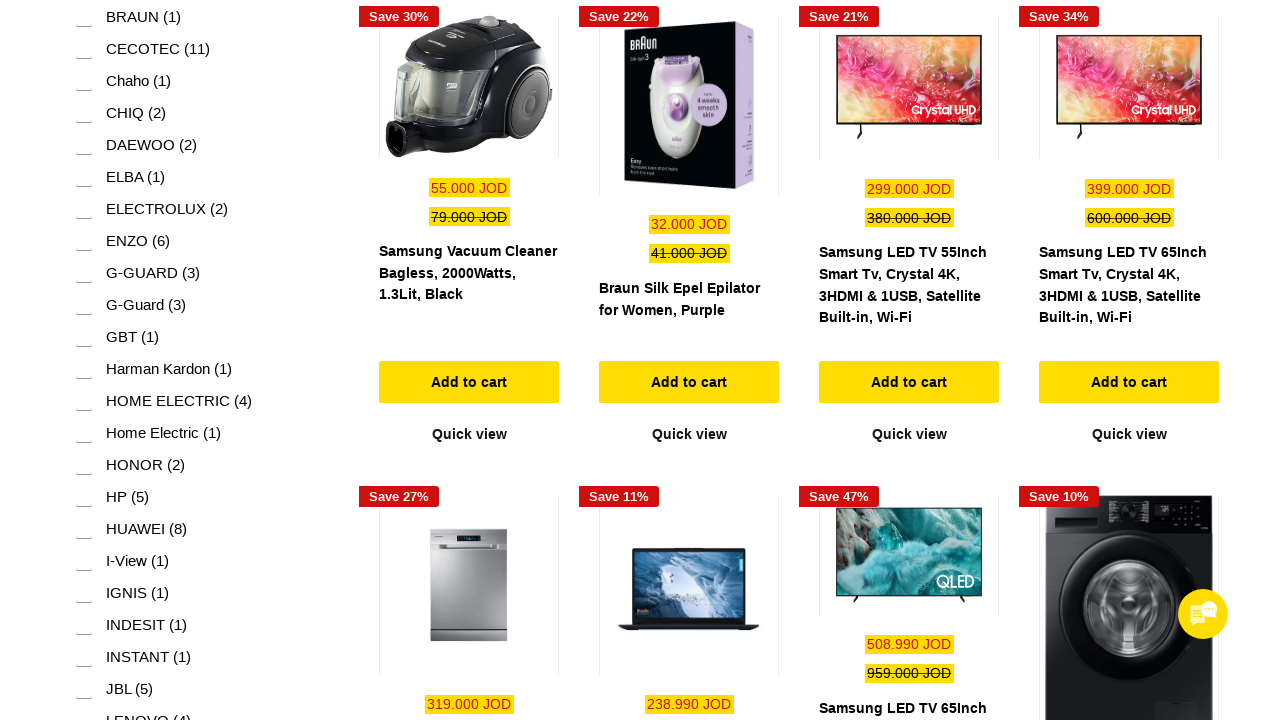

Waited 100ms for scroll animation
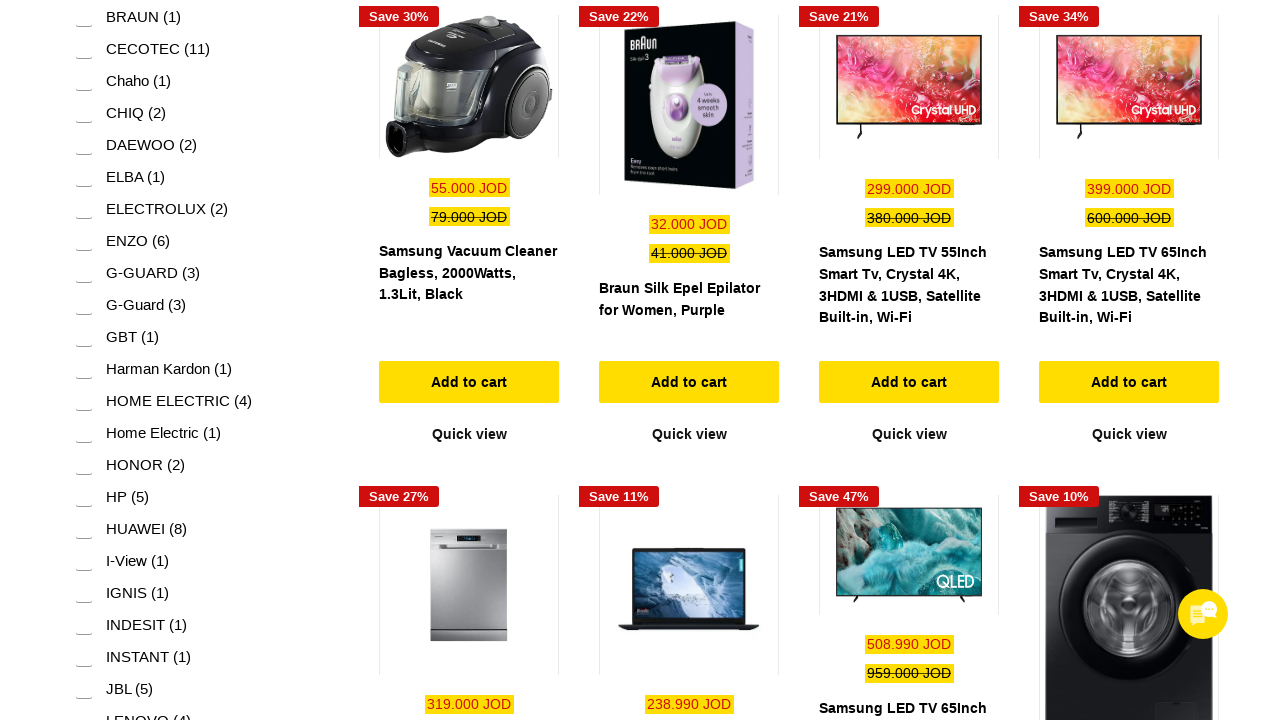

Scrolled up 100 pixels
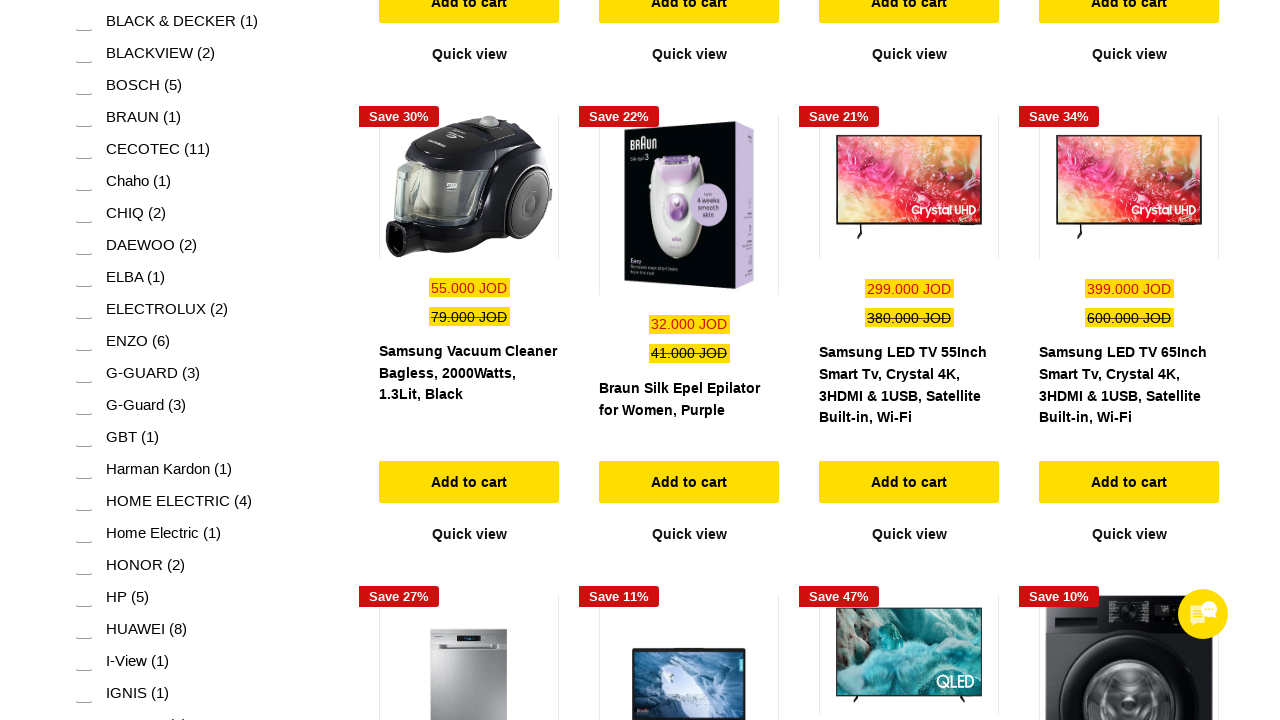

Waited 100ms for scroll animation
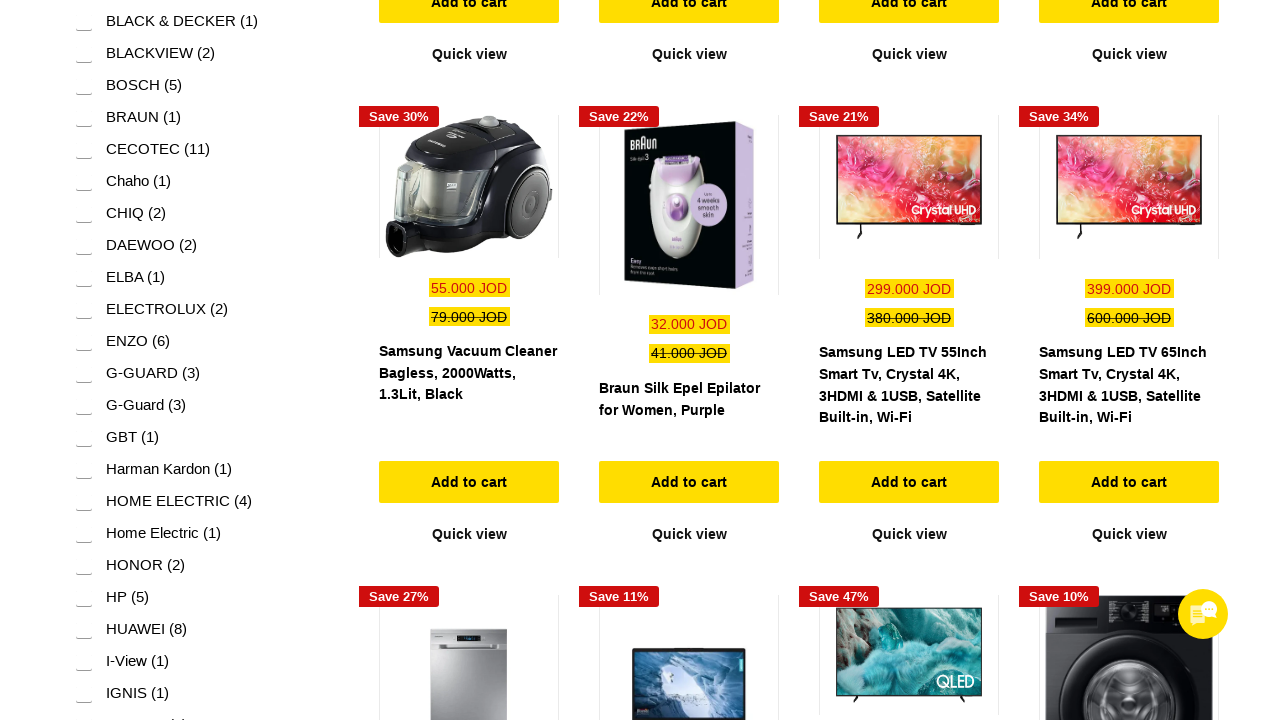

Scrolled up 100 pixels
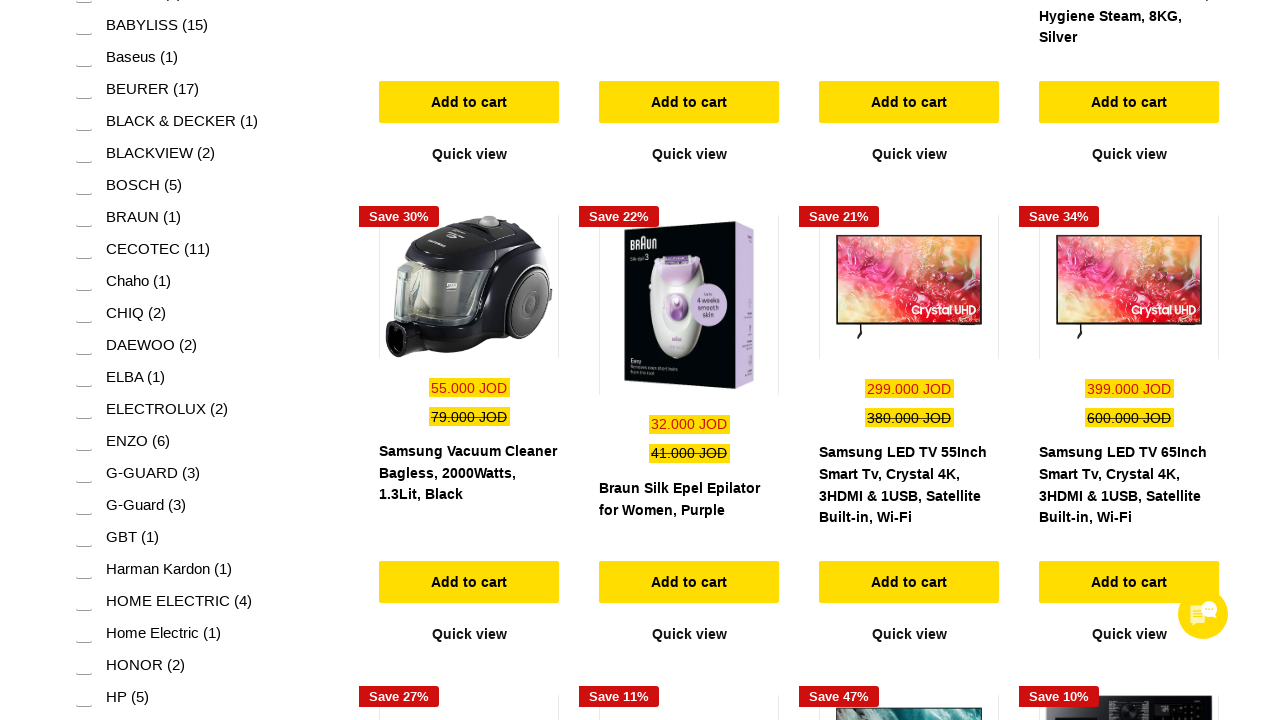

Waited 100ms for scroll animation
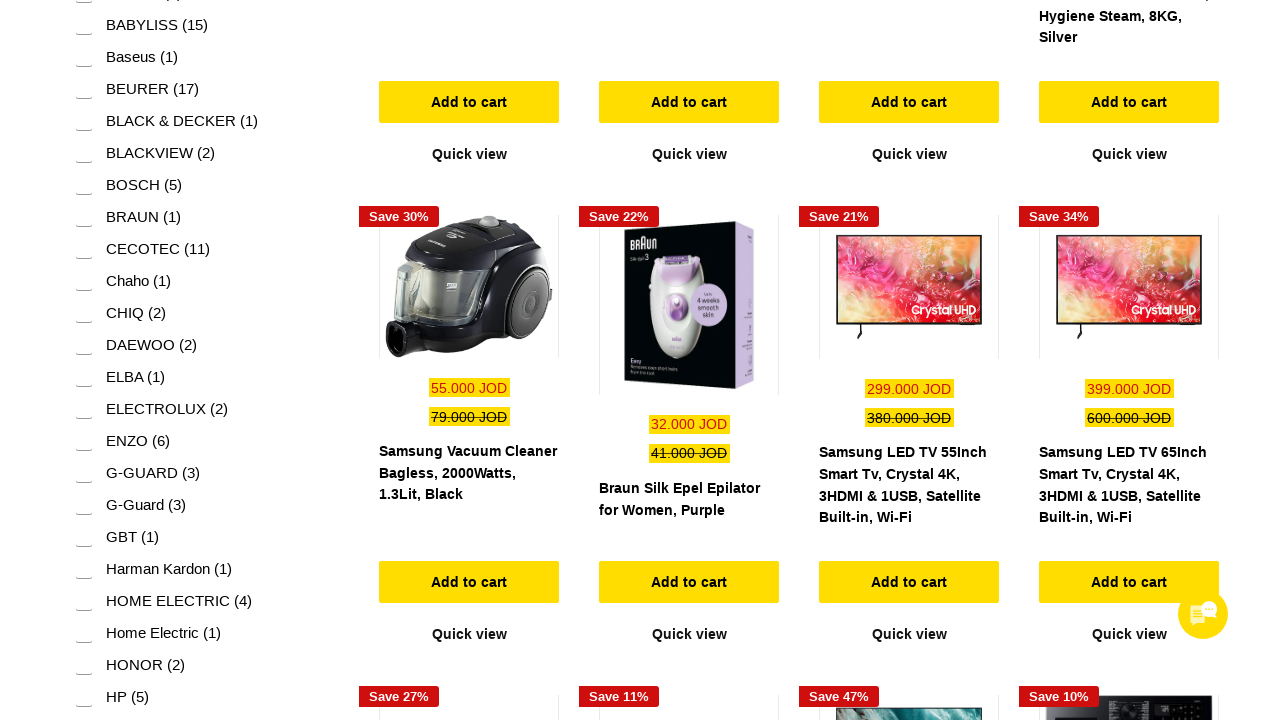

Scrolled up 100 pixels
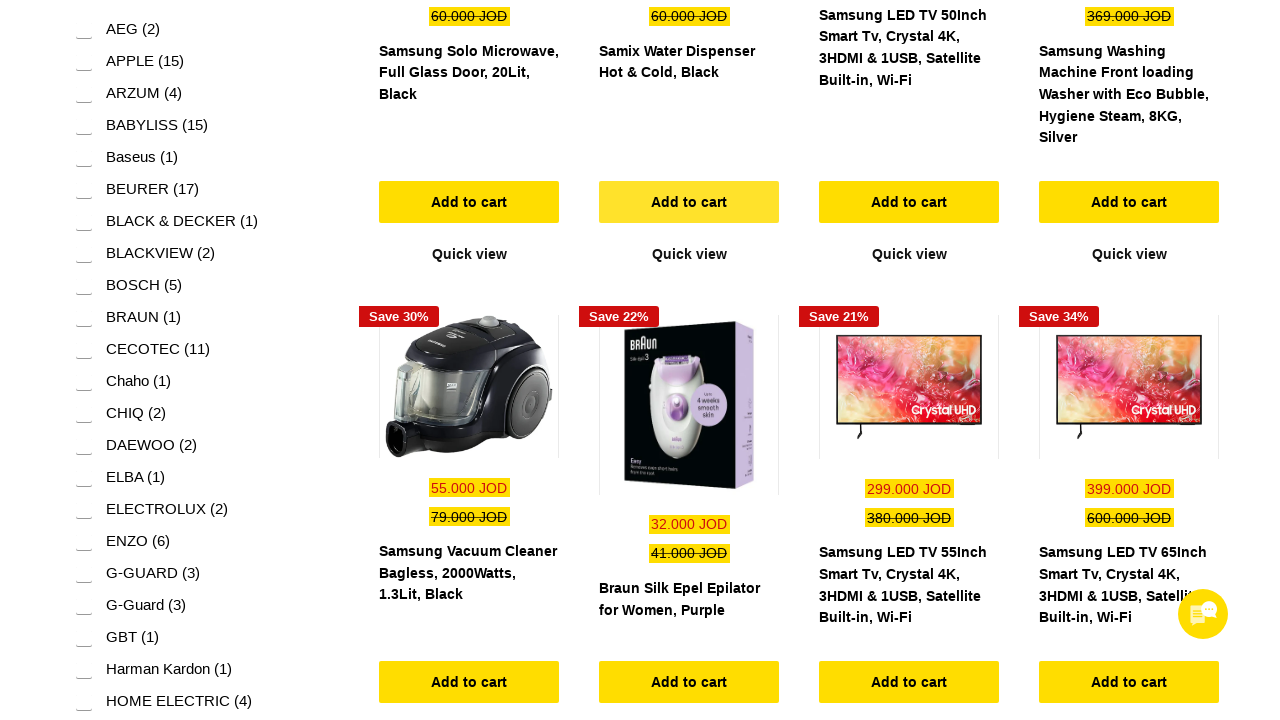

Waited 100ms for scroll animation
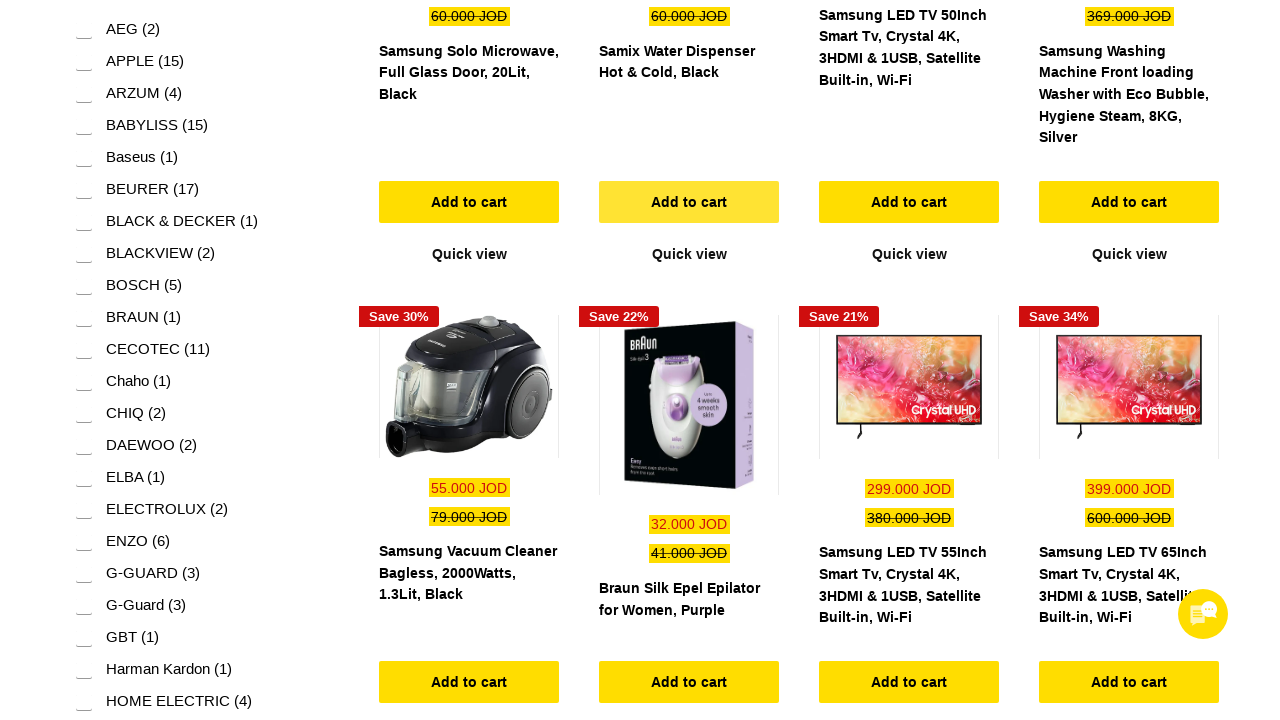

Scrolled up 100 pixels
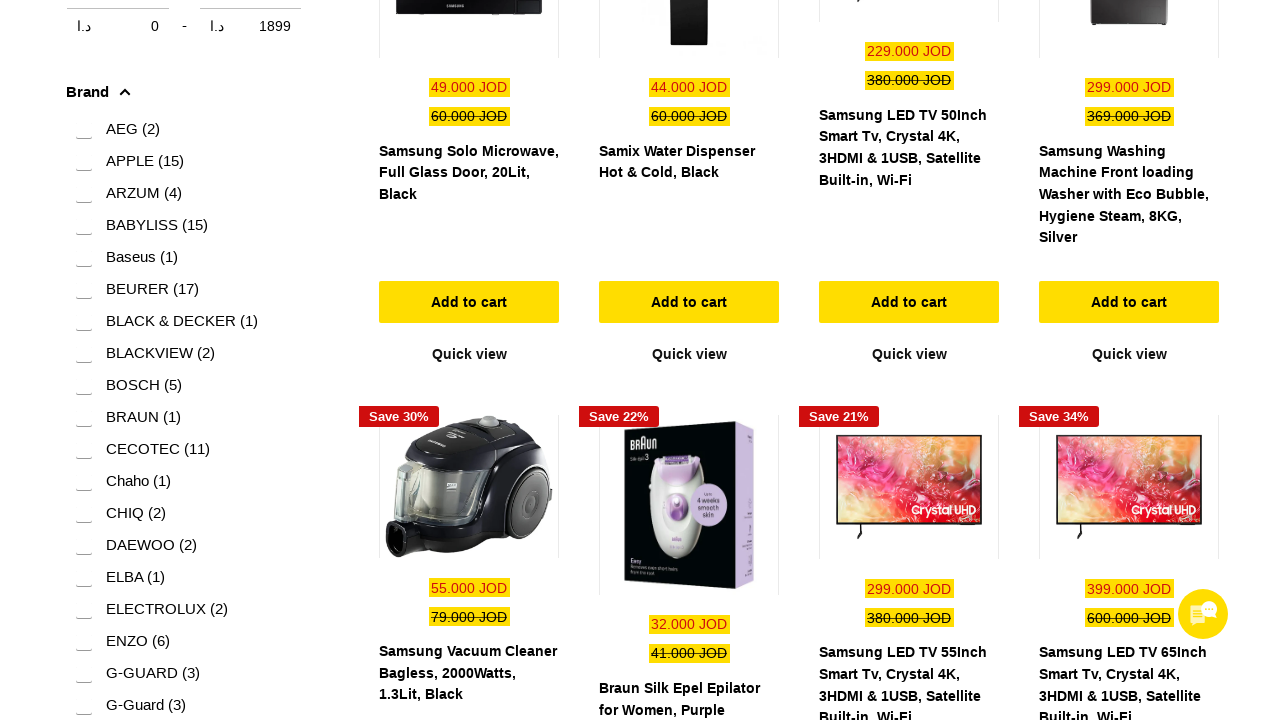

Waited 100ms for scroll animation
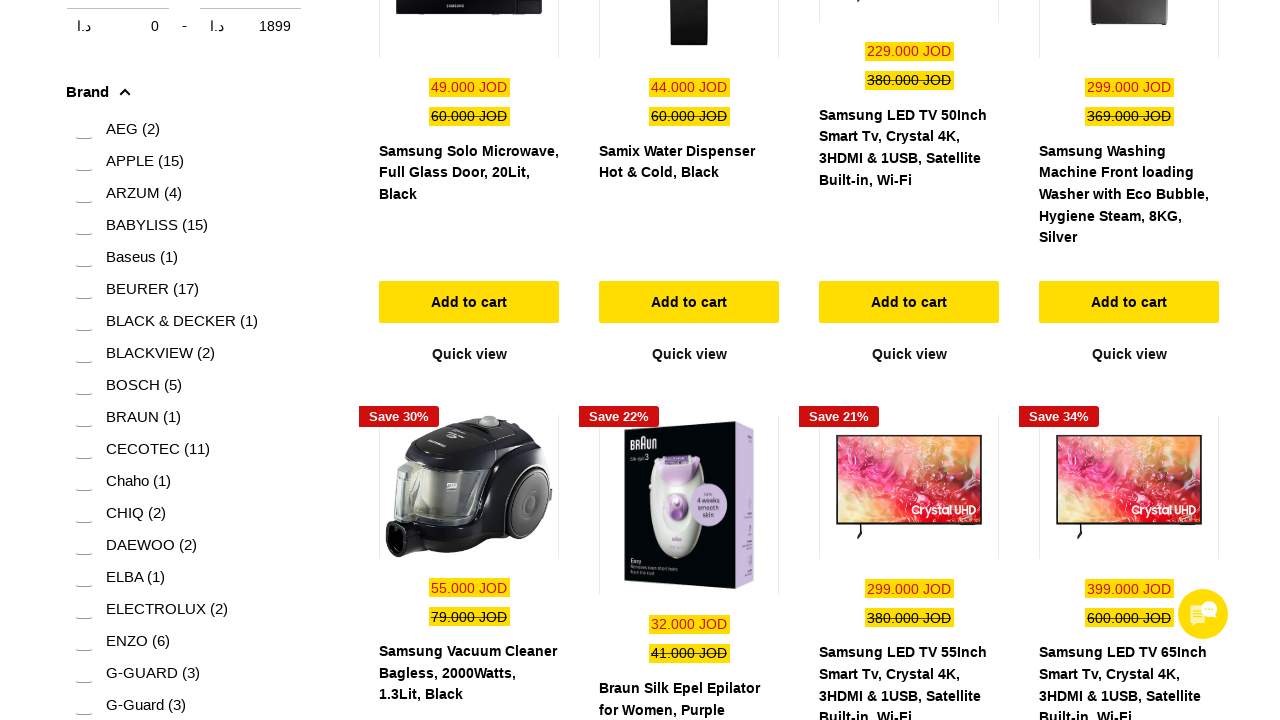

Scrolled up 100 pixels
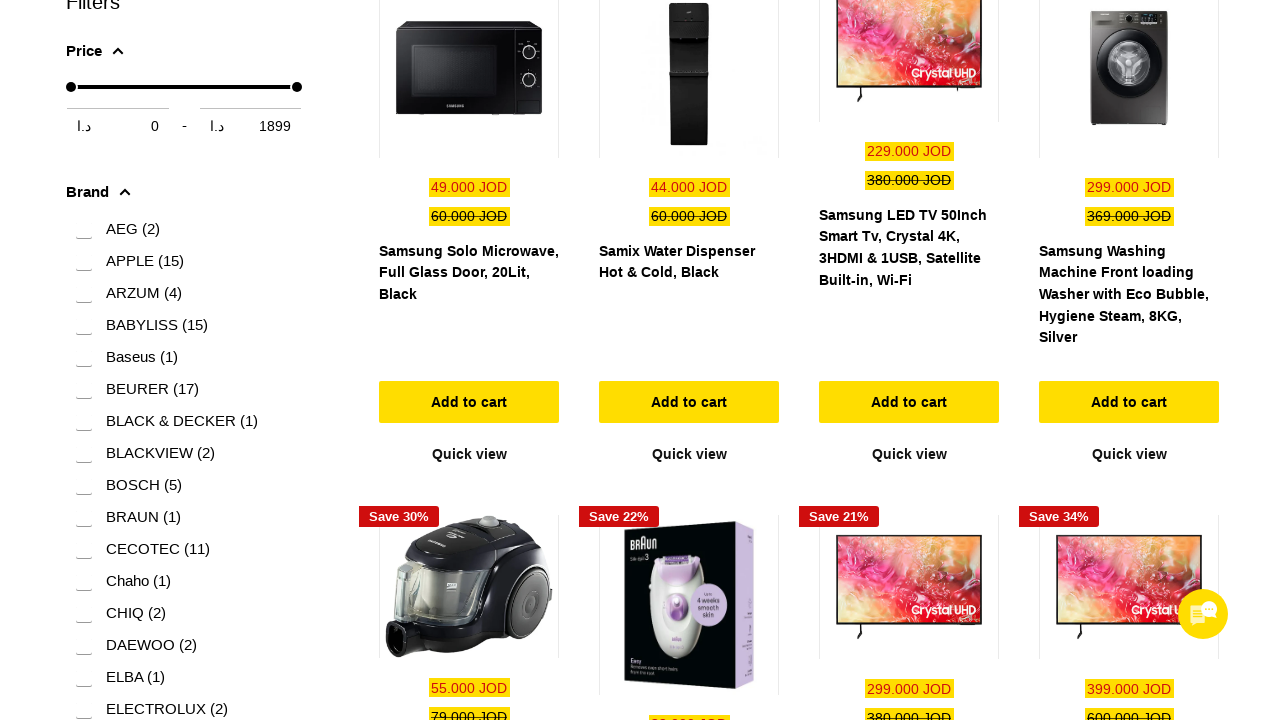

Waited 100ms for scroll animation
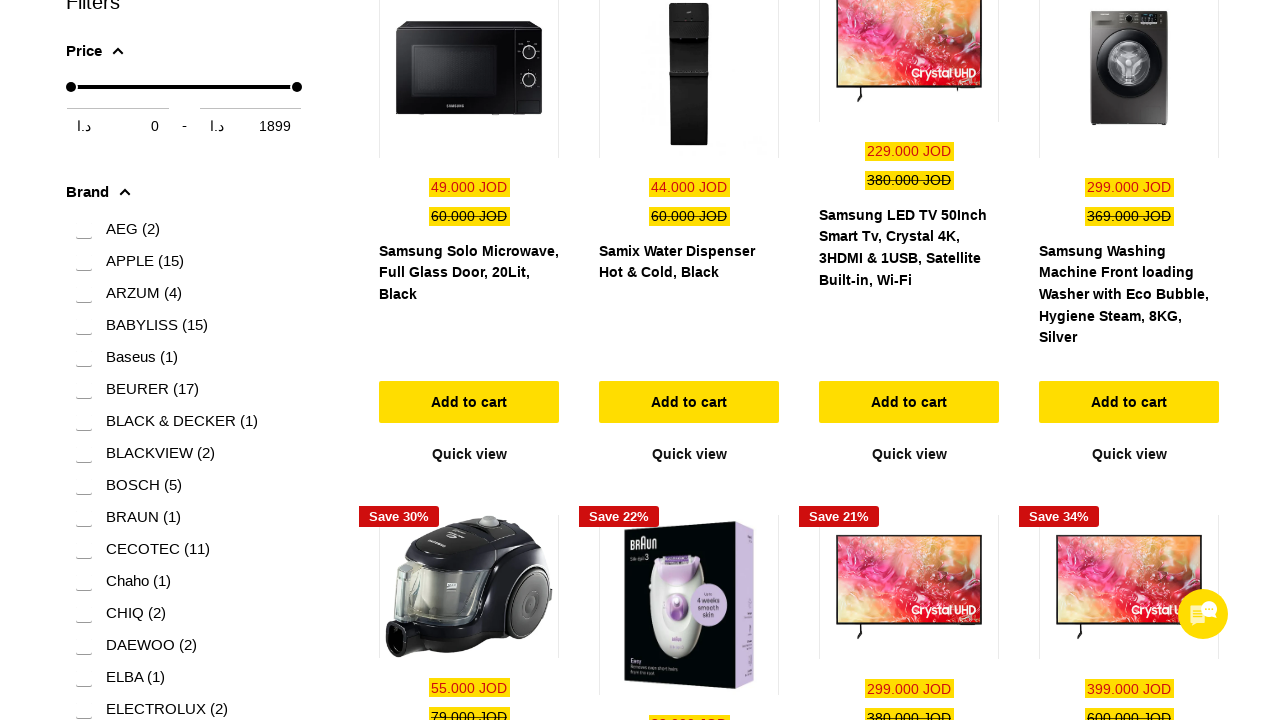

Scrolled up 100 pixels
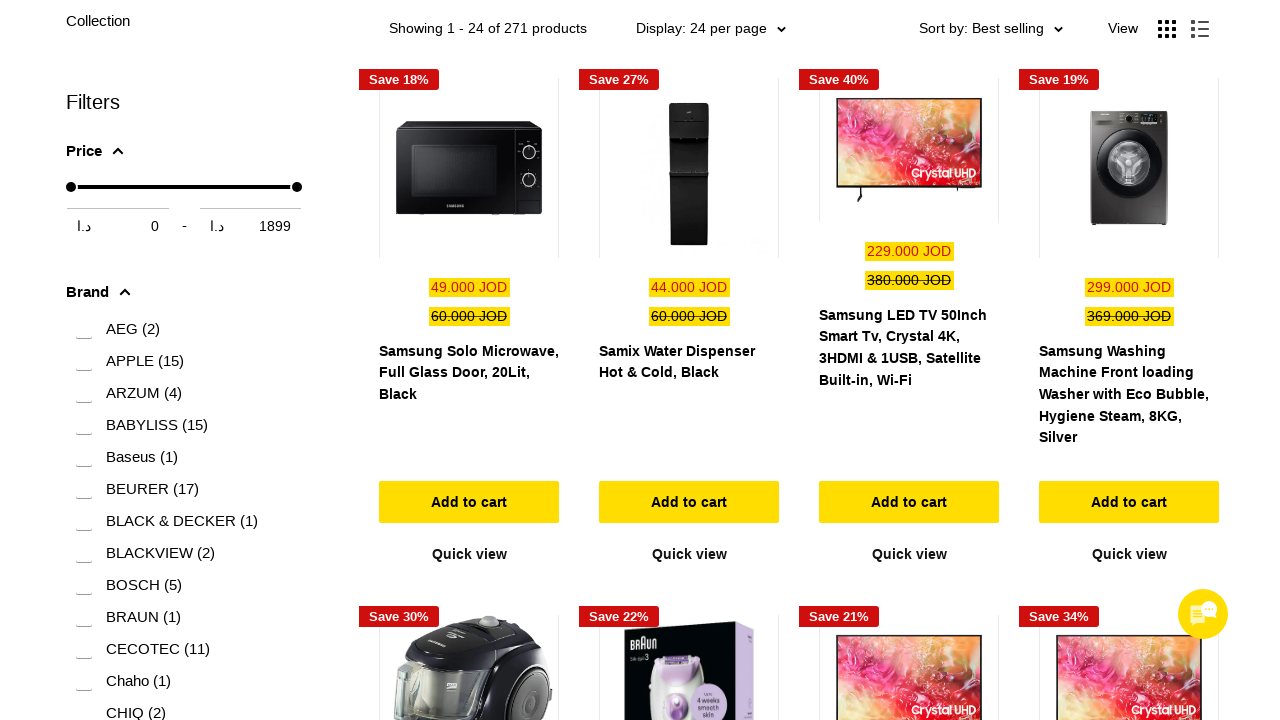

Waited 100ms for scroll animation
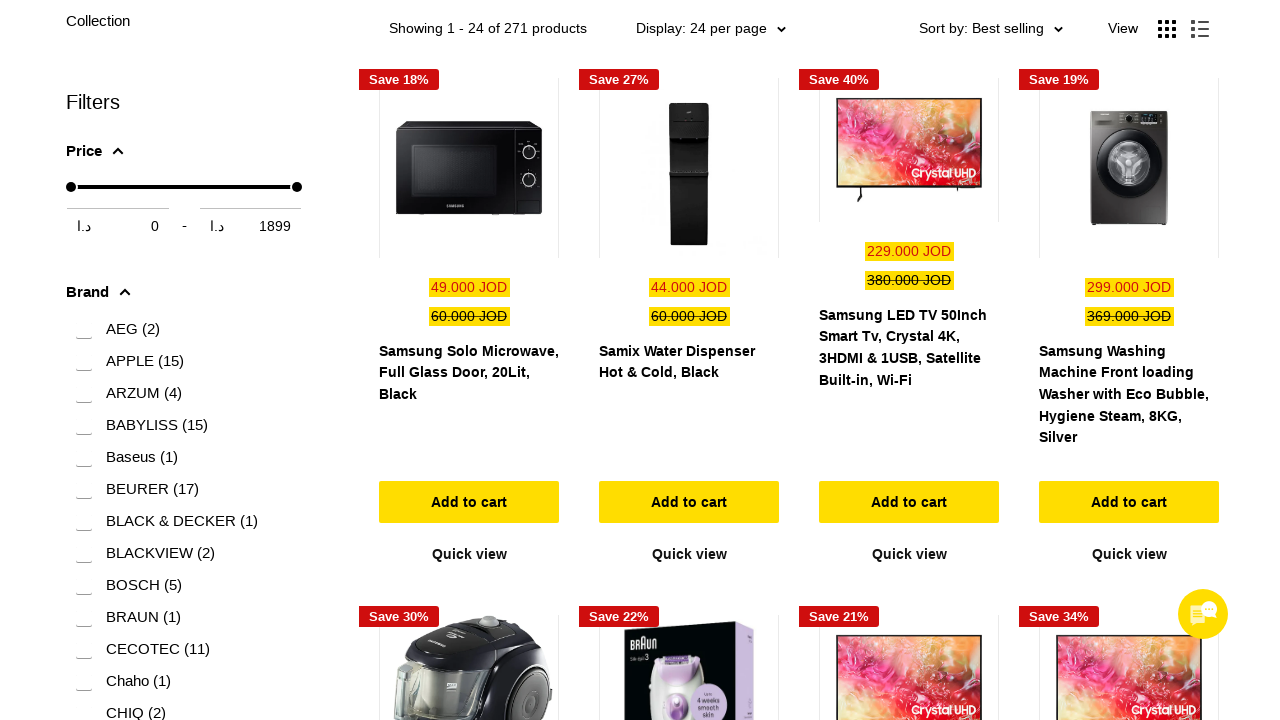

Scrolled up 100 pixels
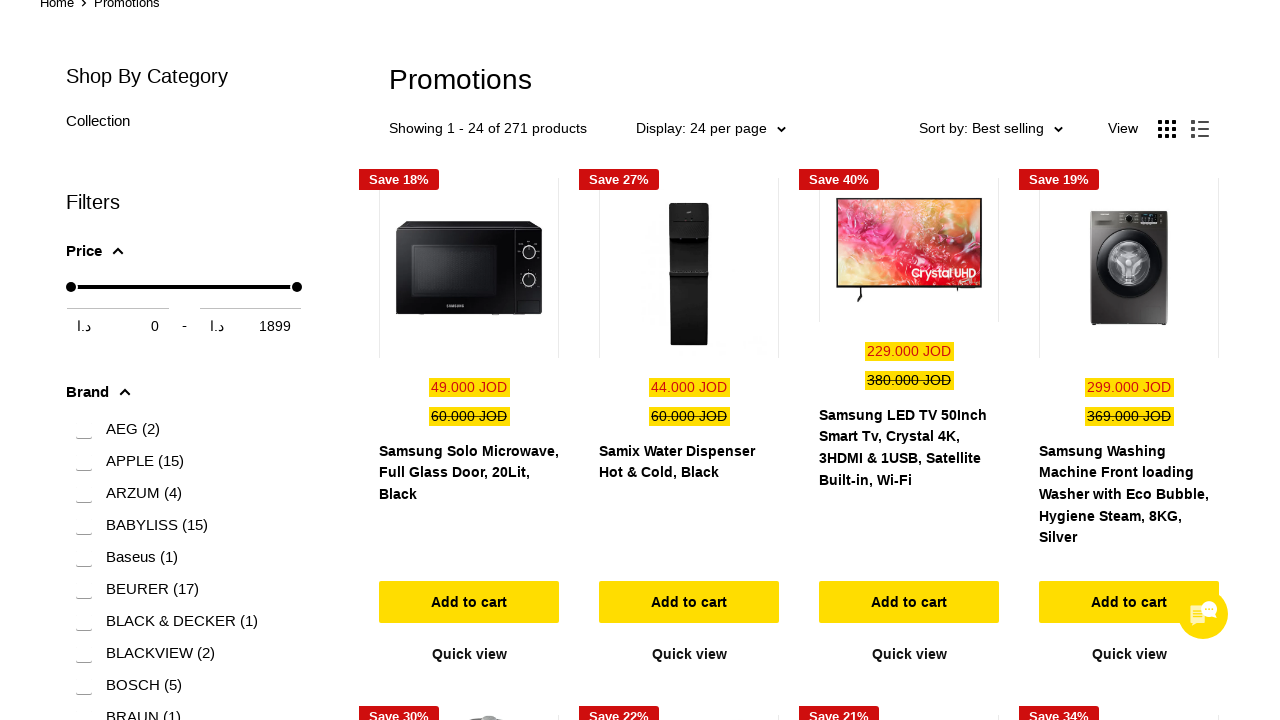

Waited 100ms for scroll animation
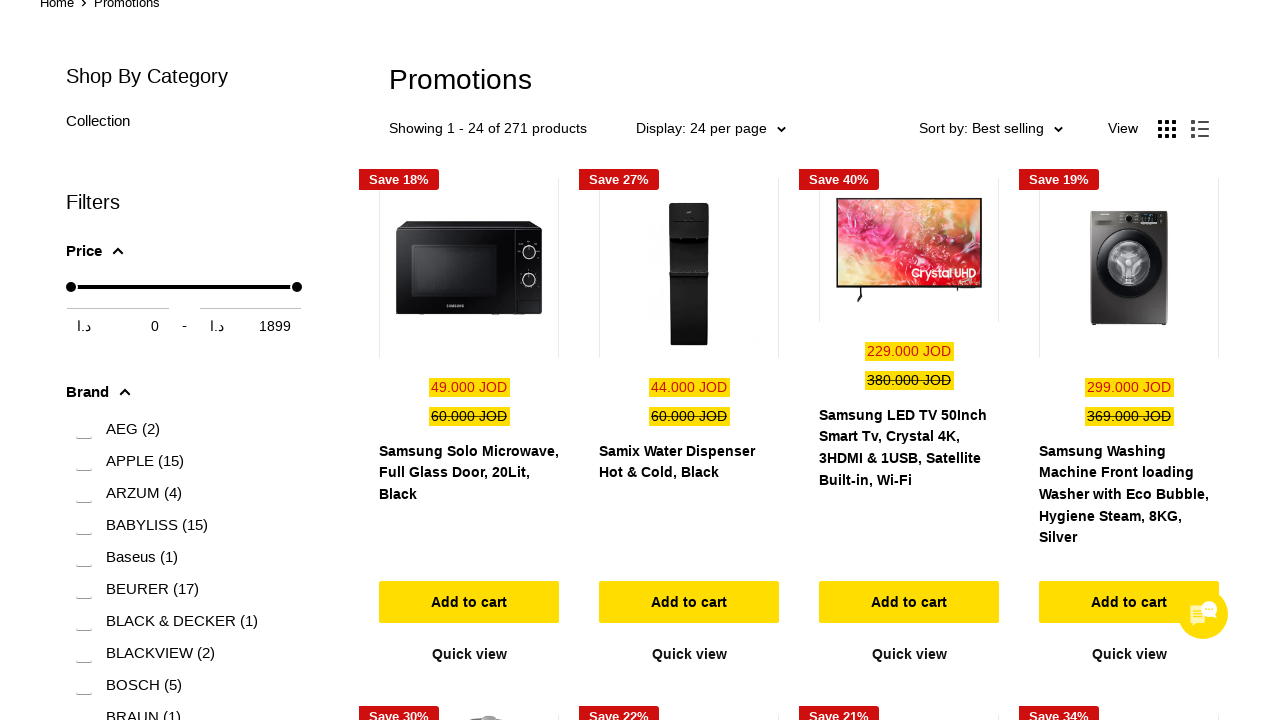

Scrolled up 100 pixels
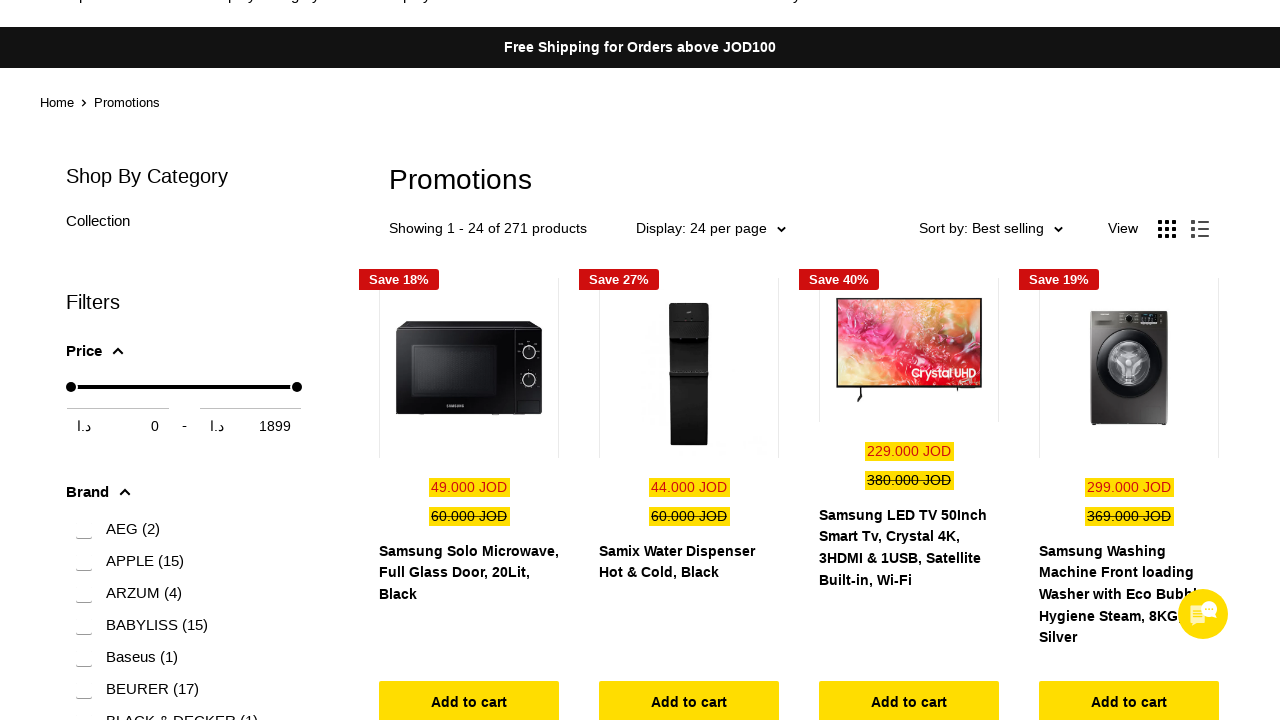

Waited 100ms for scroll animation
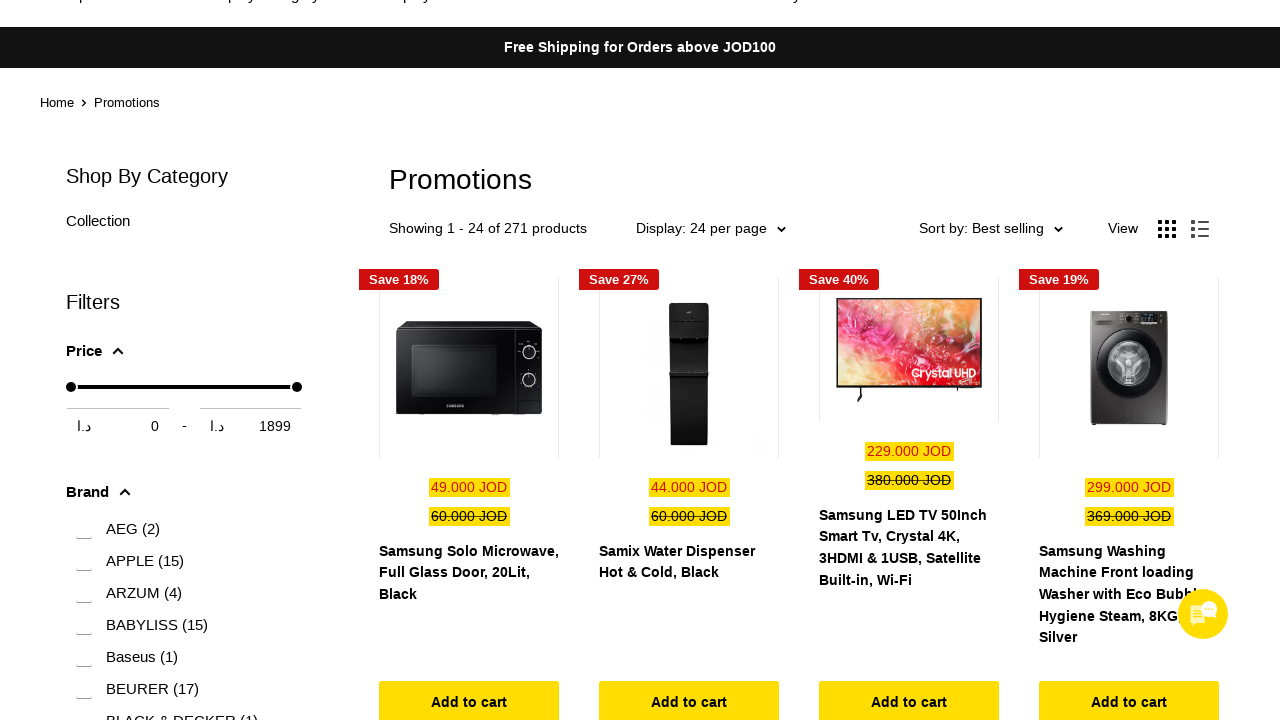

Scrolled up 100 pixels
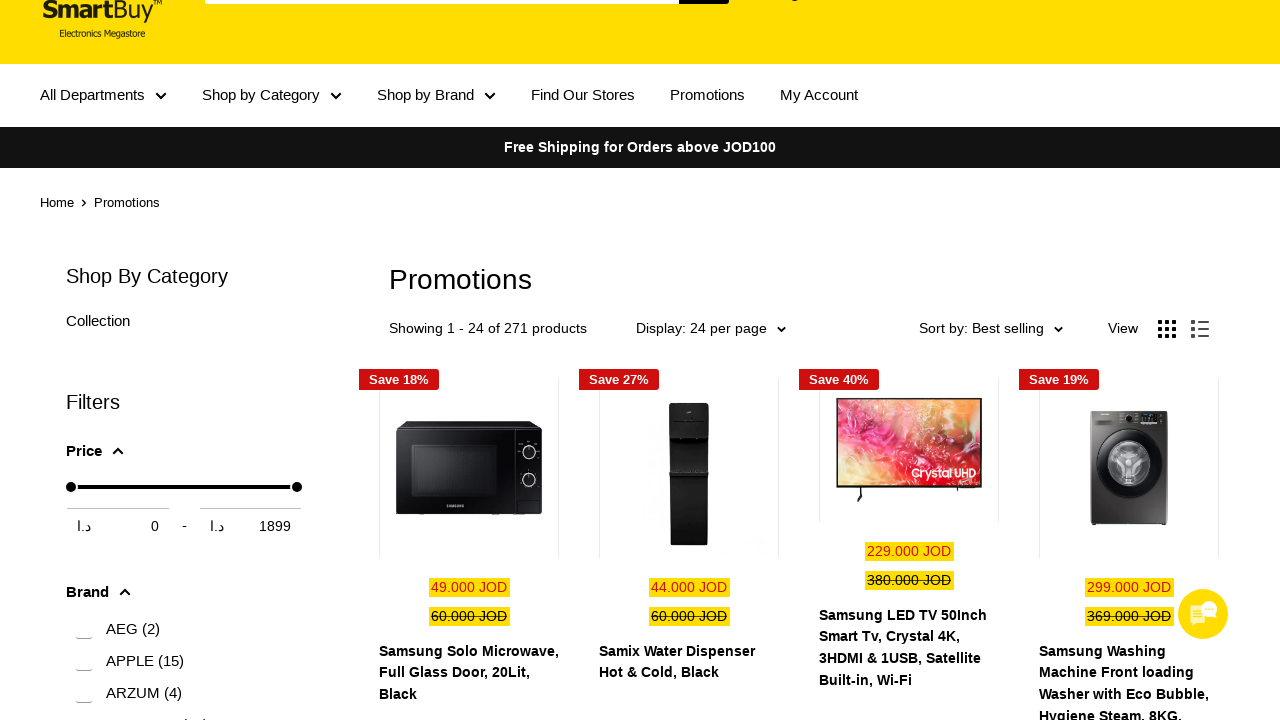

Waited 100ms for scroll animation
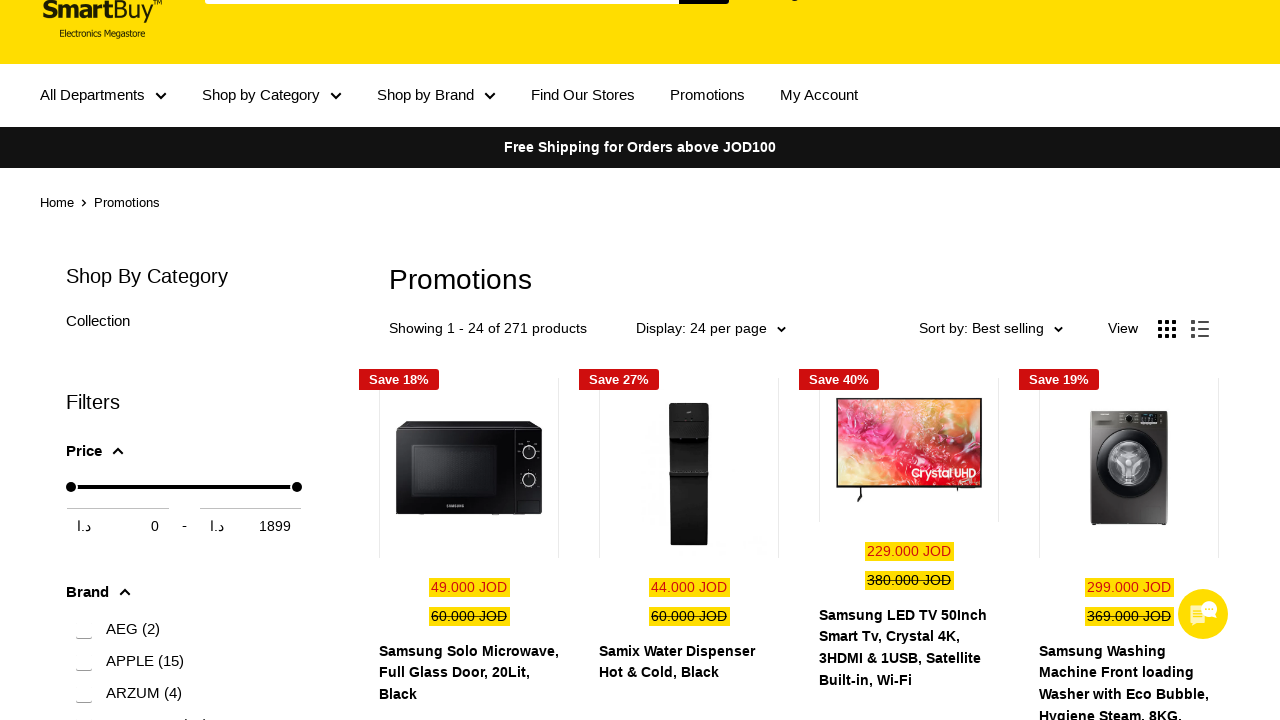

Scrolled up 100 pixels
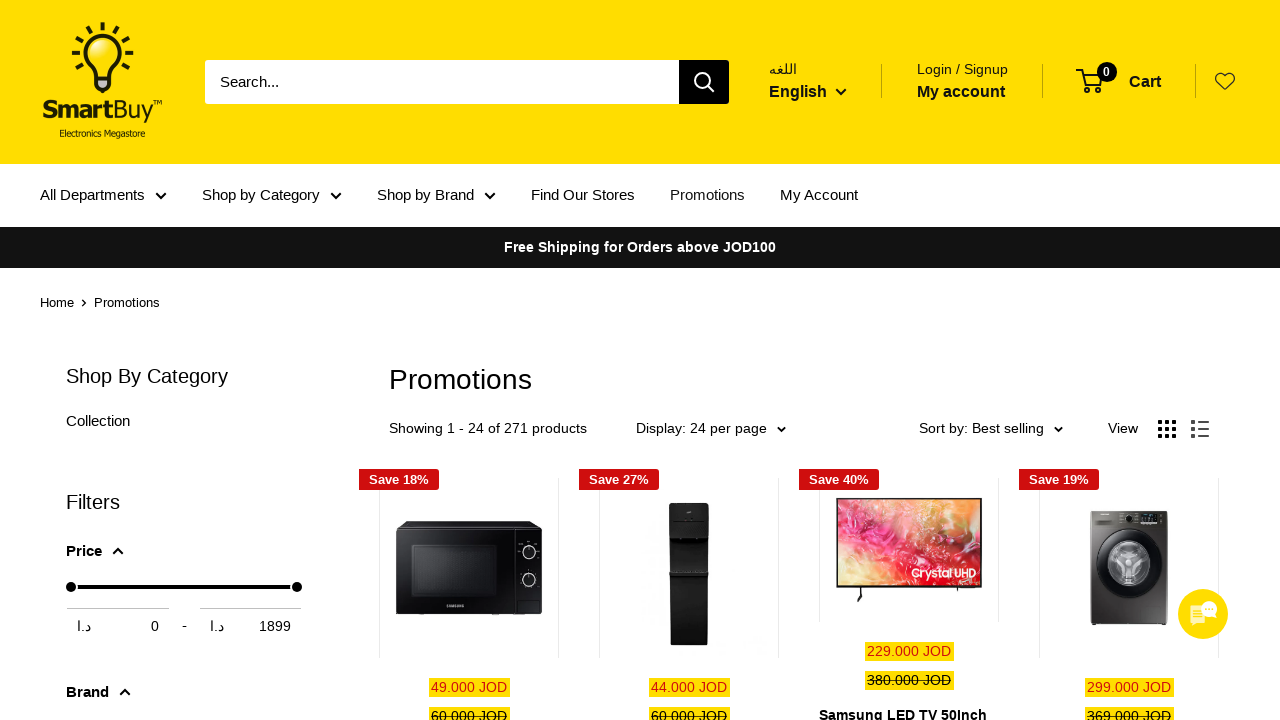

Waited 100ms for scroll animation
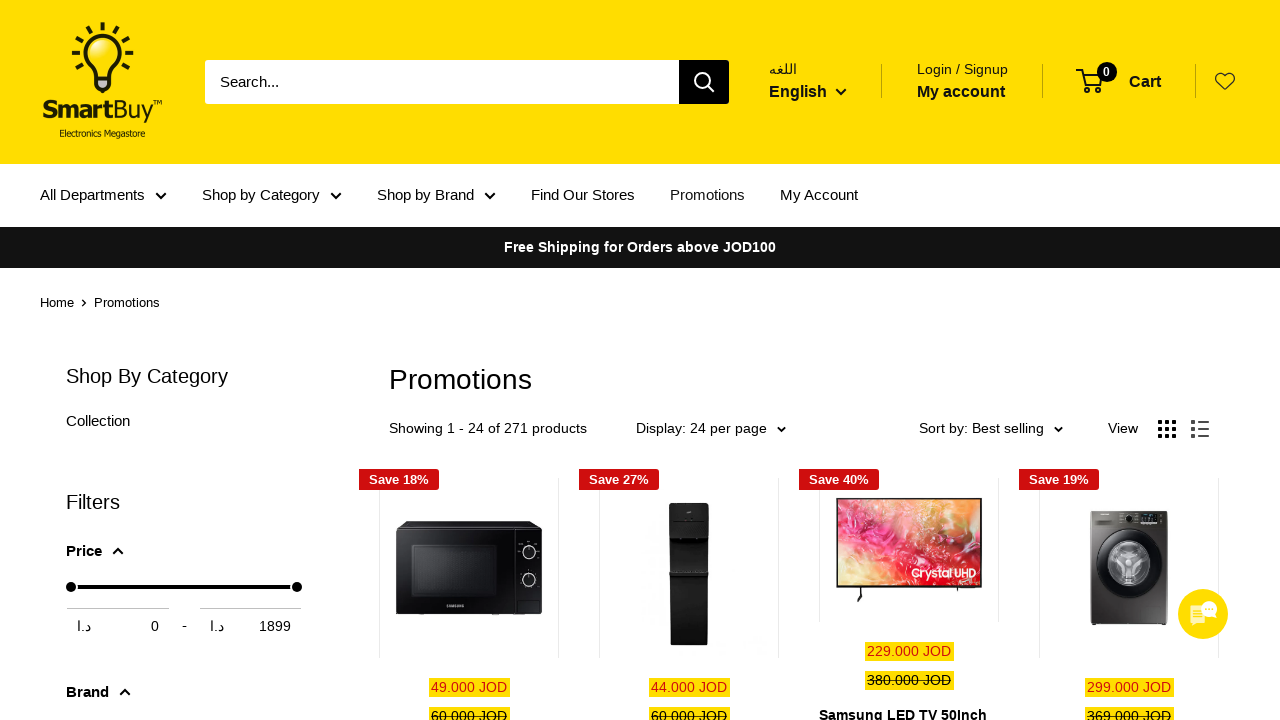

Scrolled up 100 pixels
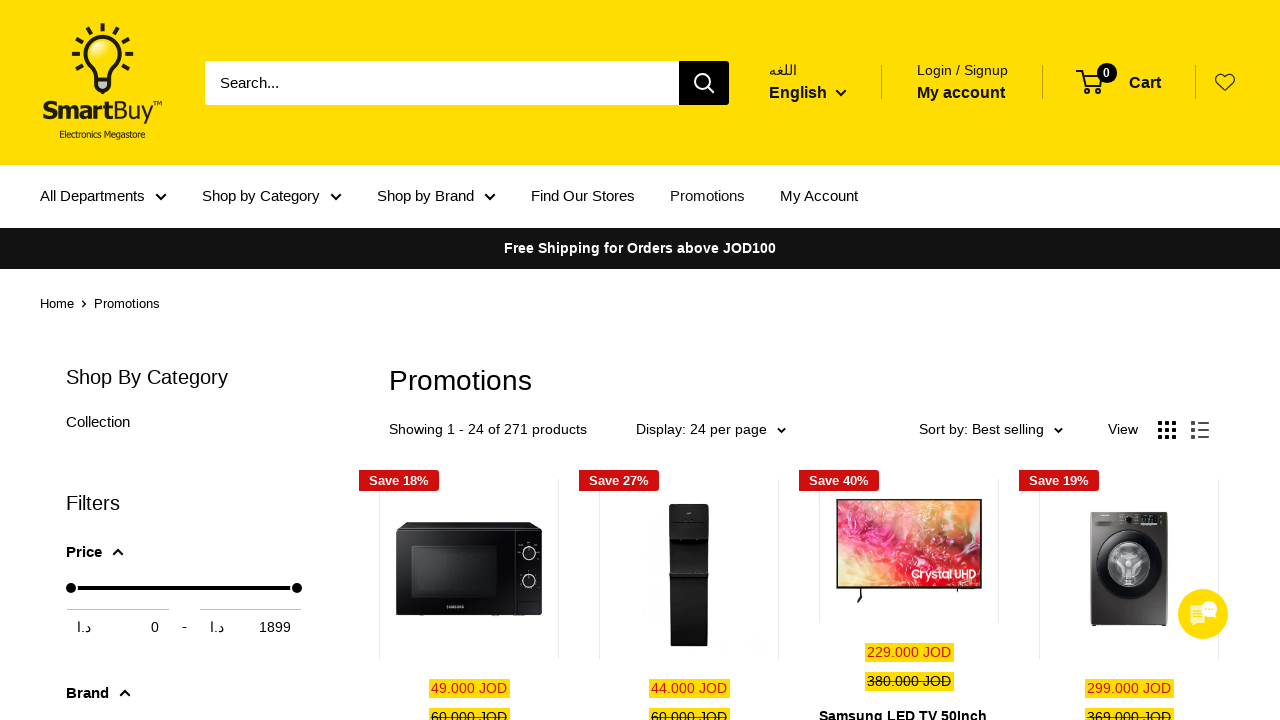

Waited 100ms for scroll animation
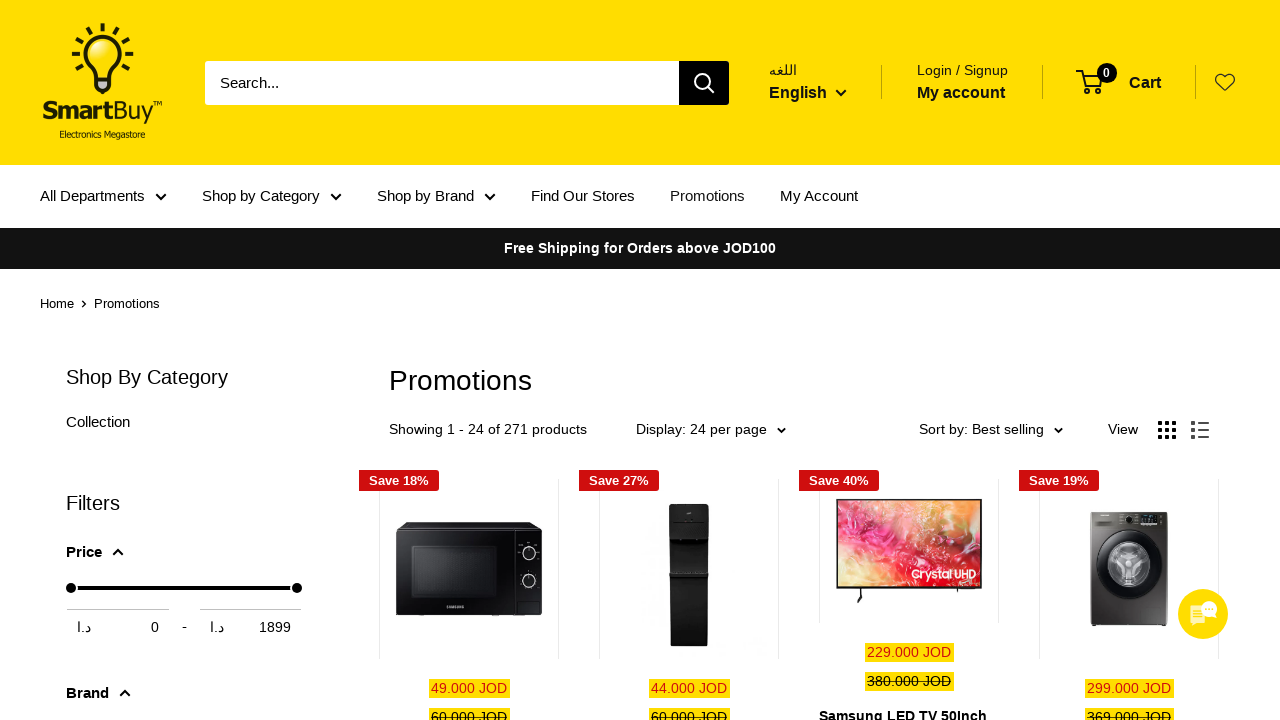

Scrolled up 100 pixels
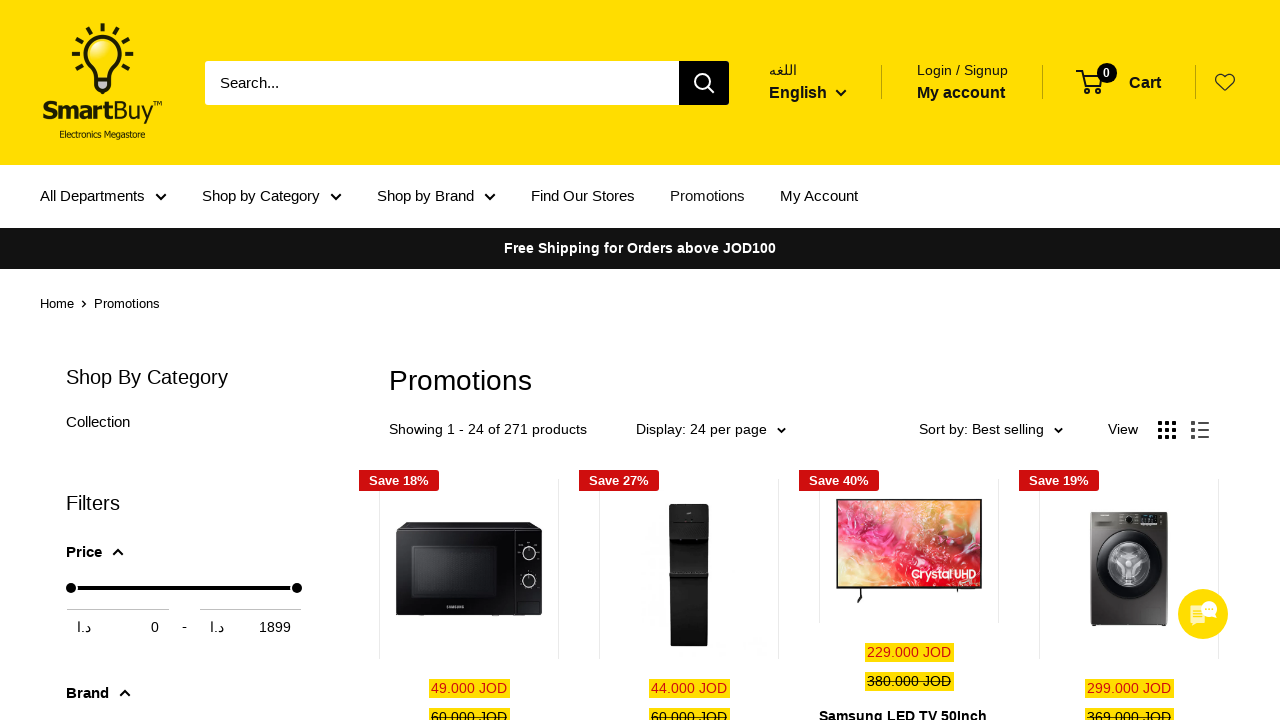

Waited 100ms for scroll animation
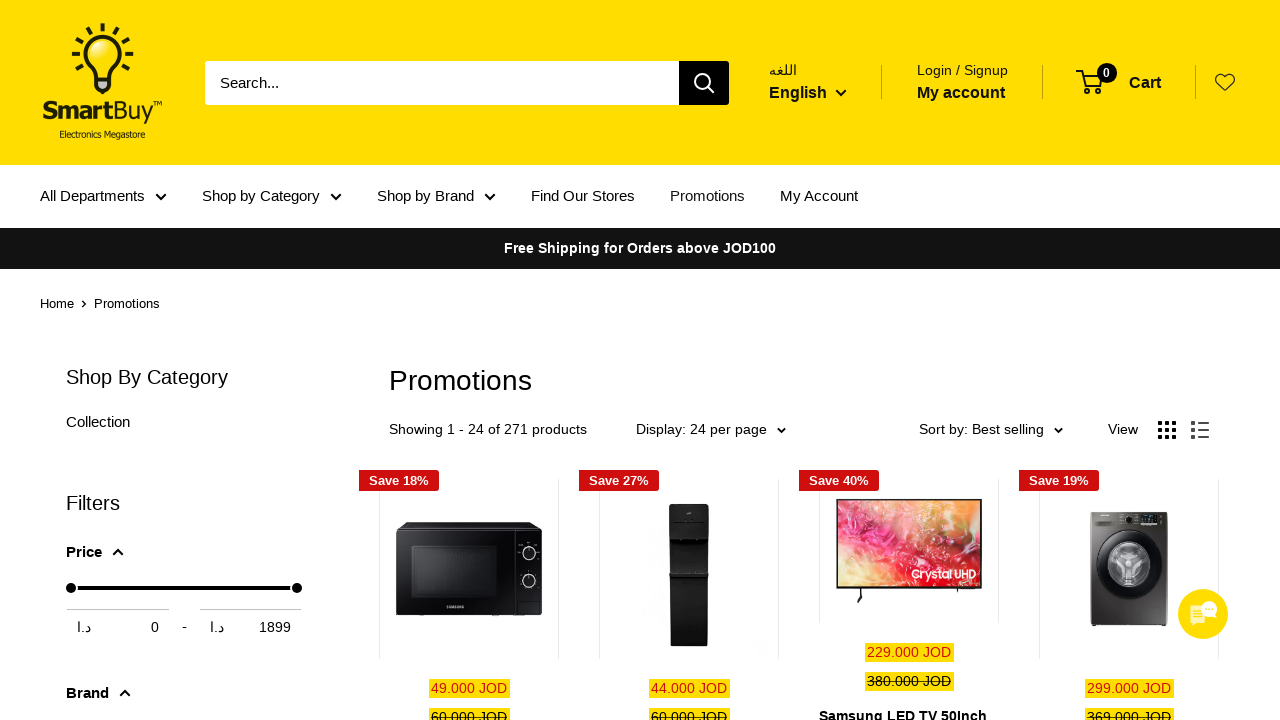

Scrolled up 100 pixels
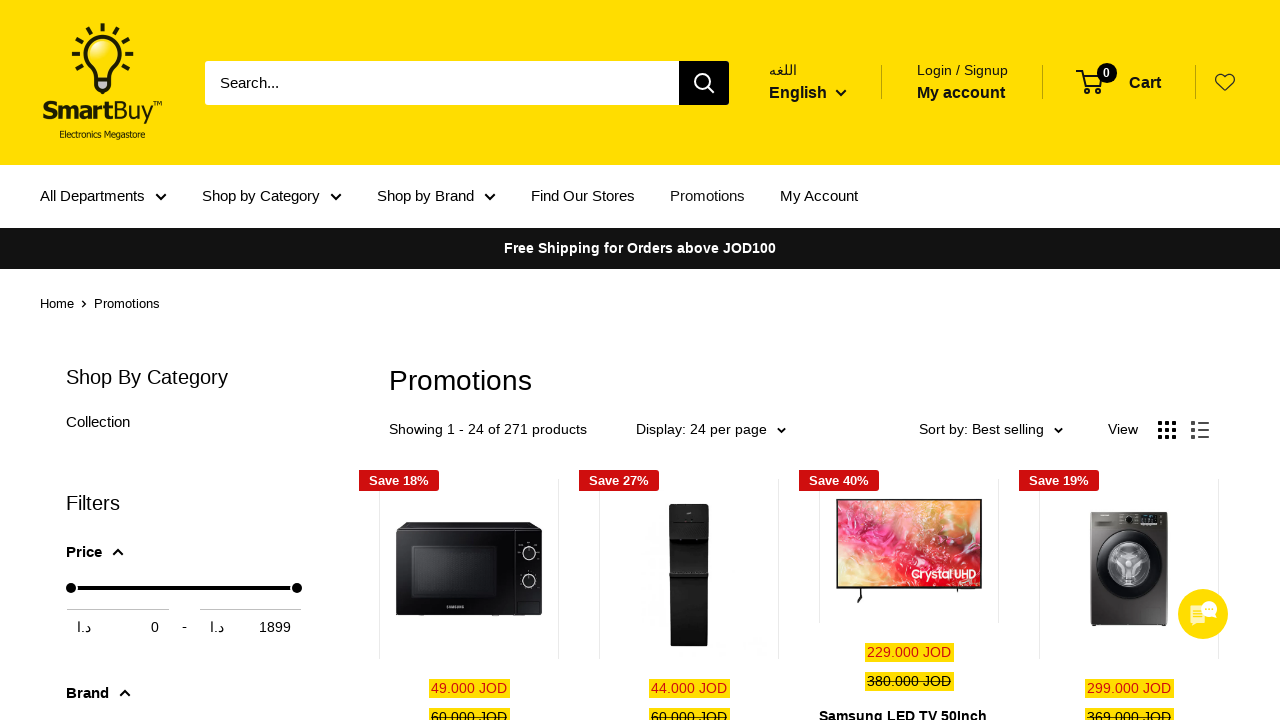

Waited 100ms for scroll animation
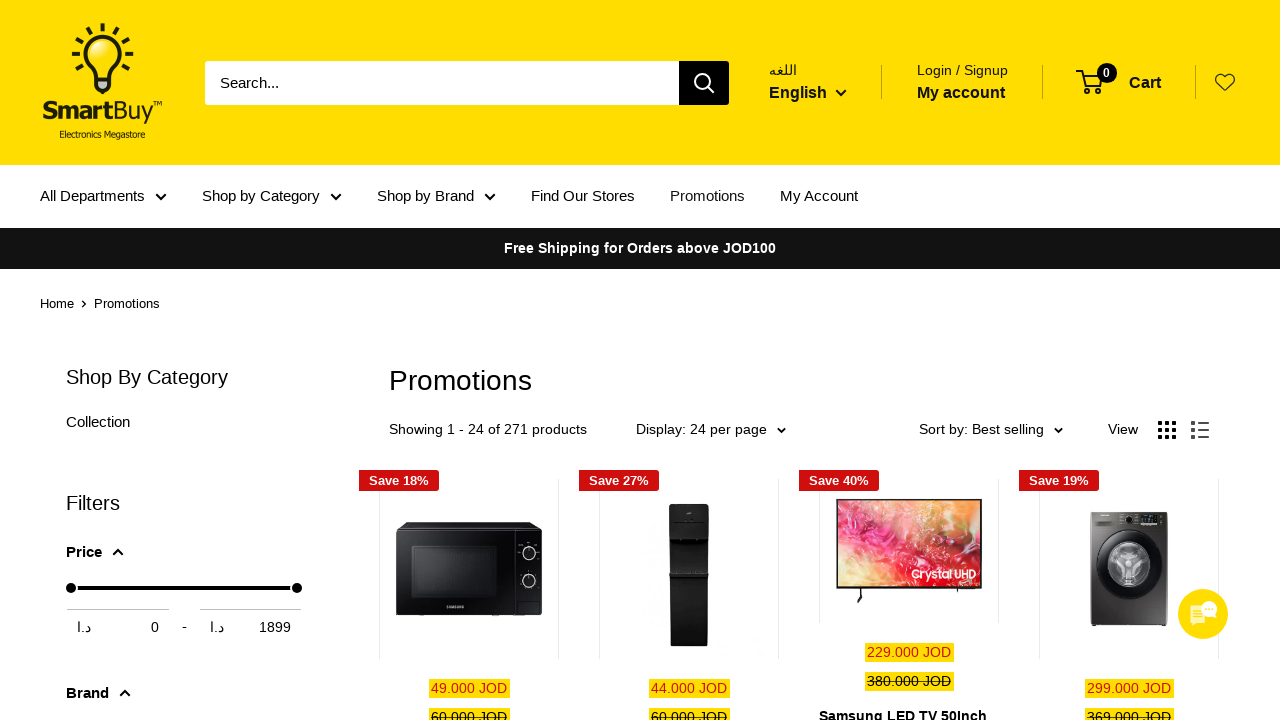

Scrolled up 100 pixels
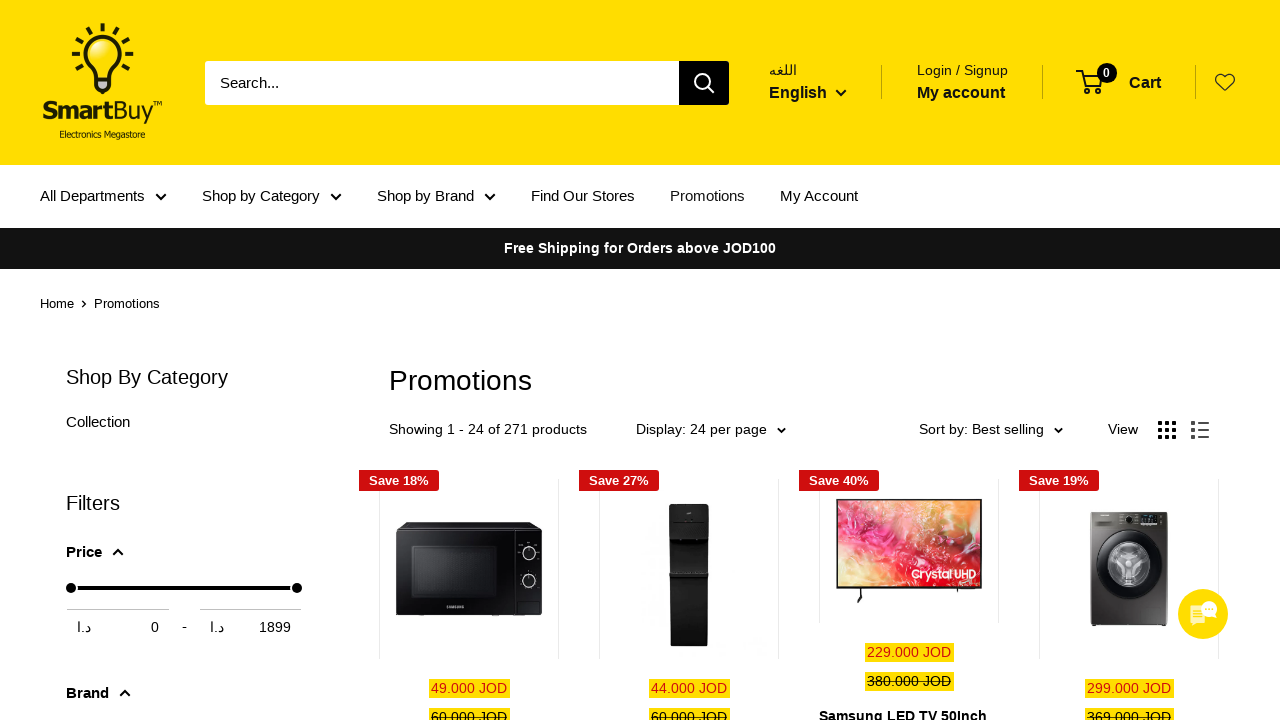

Waited 100ms for scroll animation
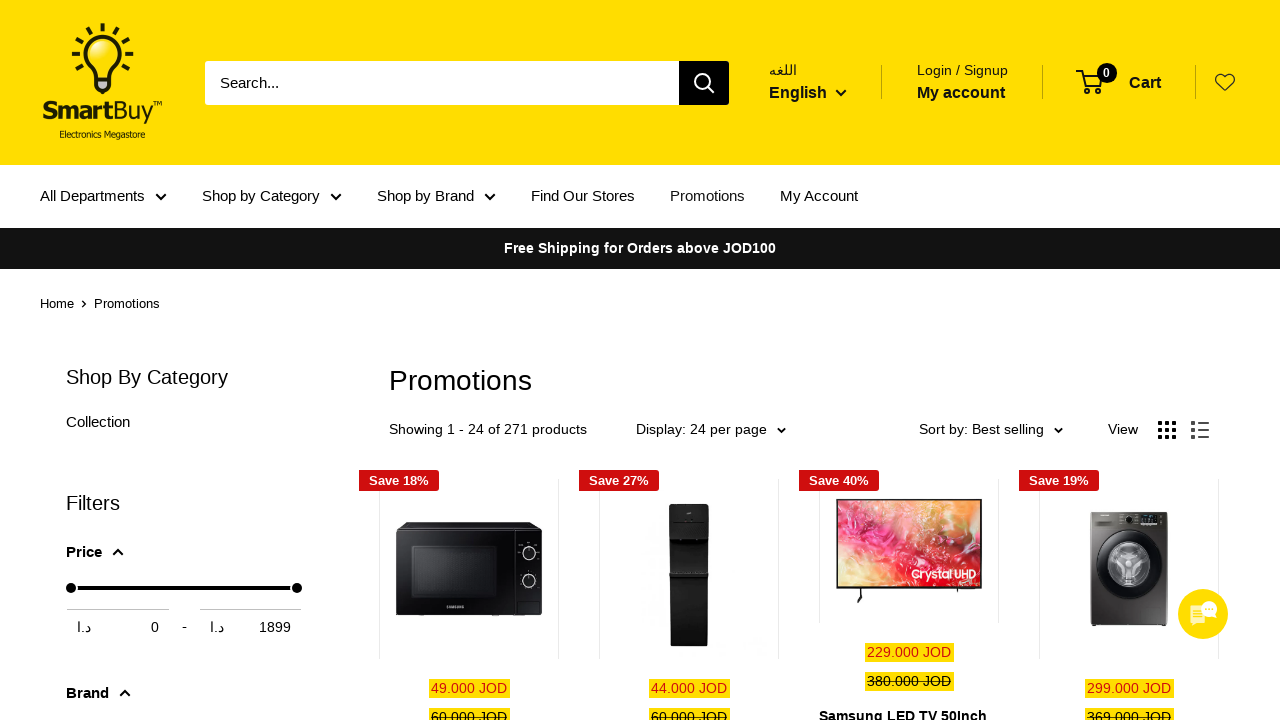

Scrolled up 100 pixels
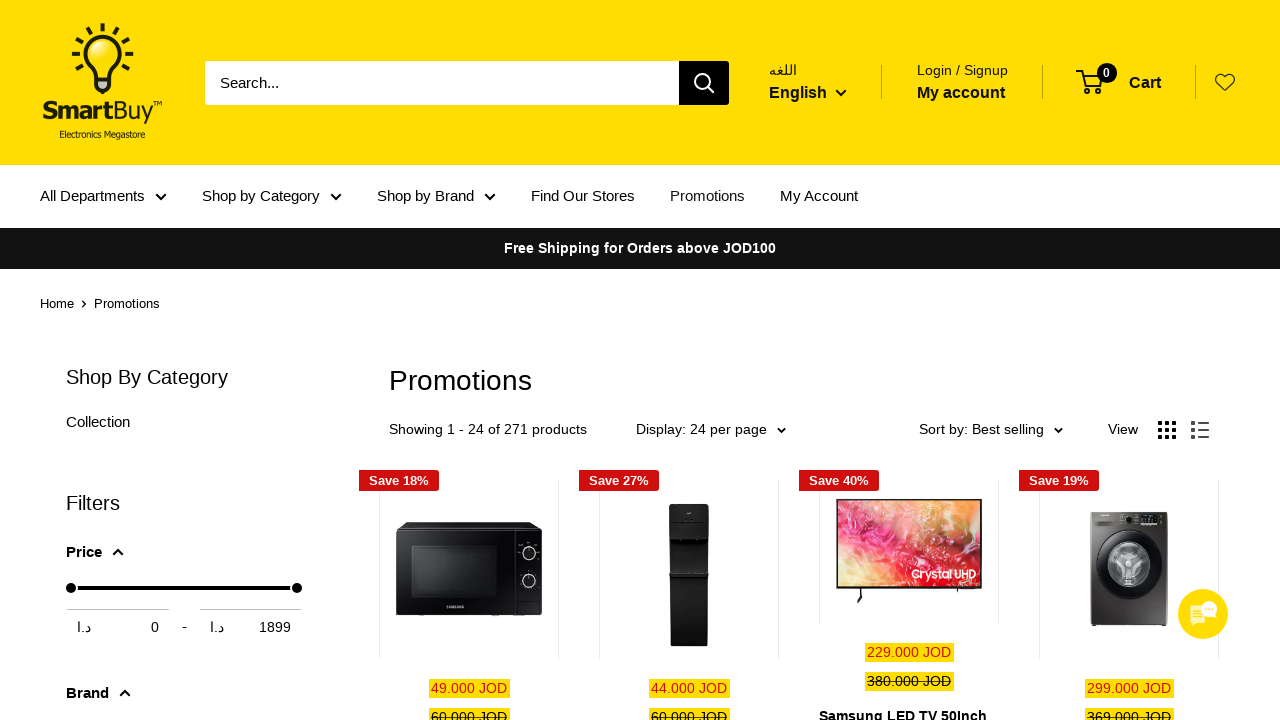

Waited 100ms for scroll animation
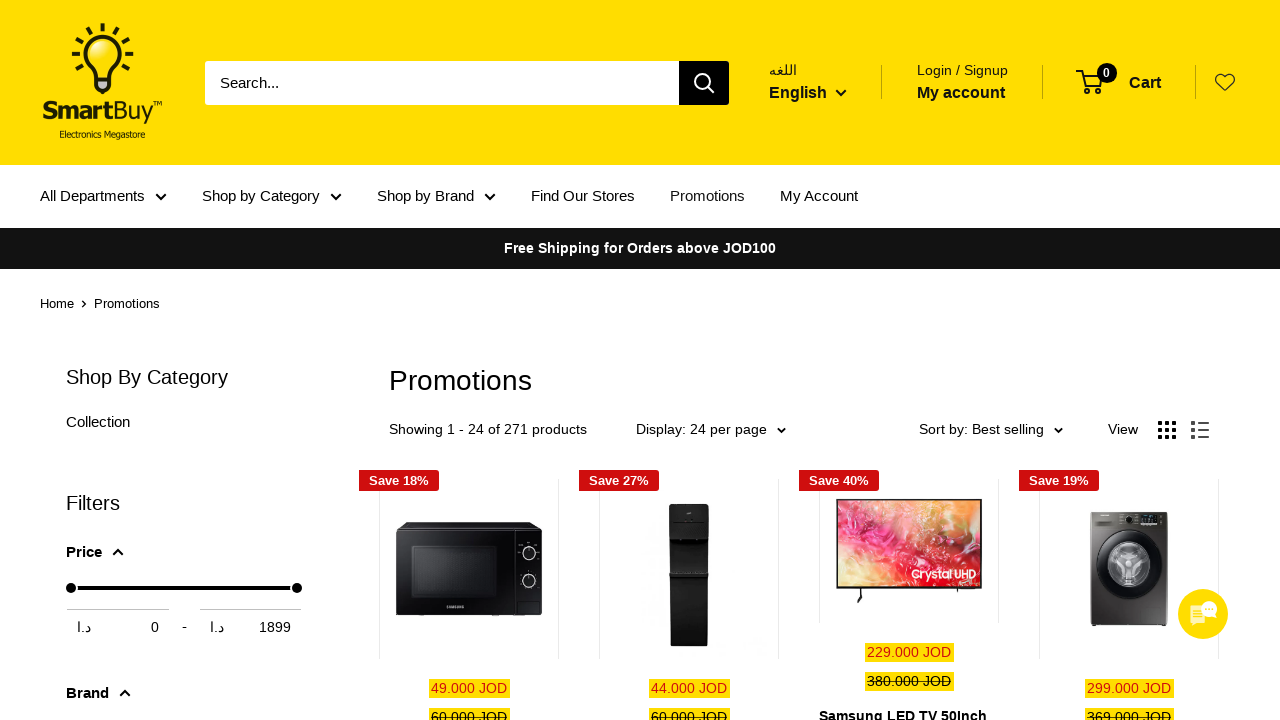

Scrolled up 100 pixels
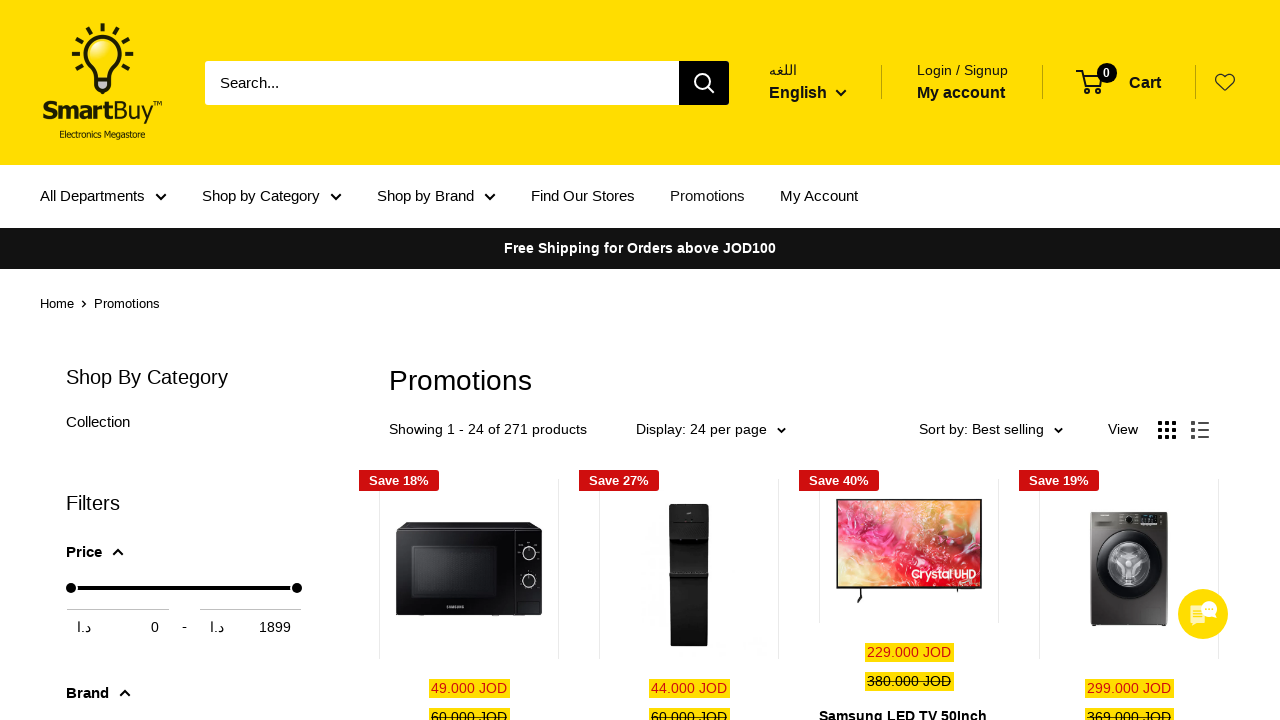

Waited 100ms for scroll animation
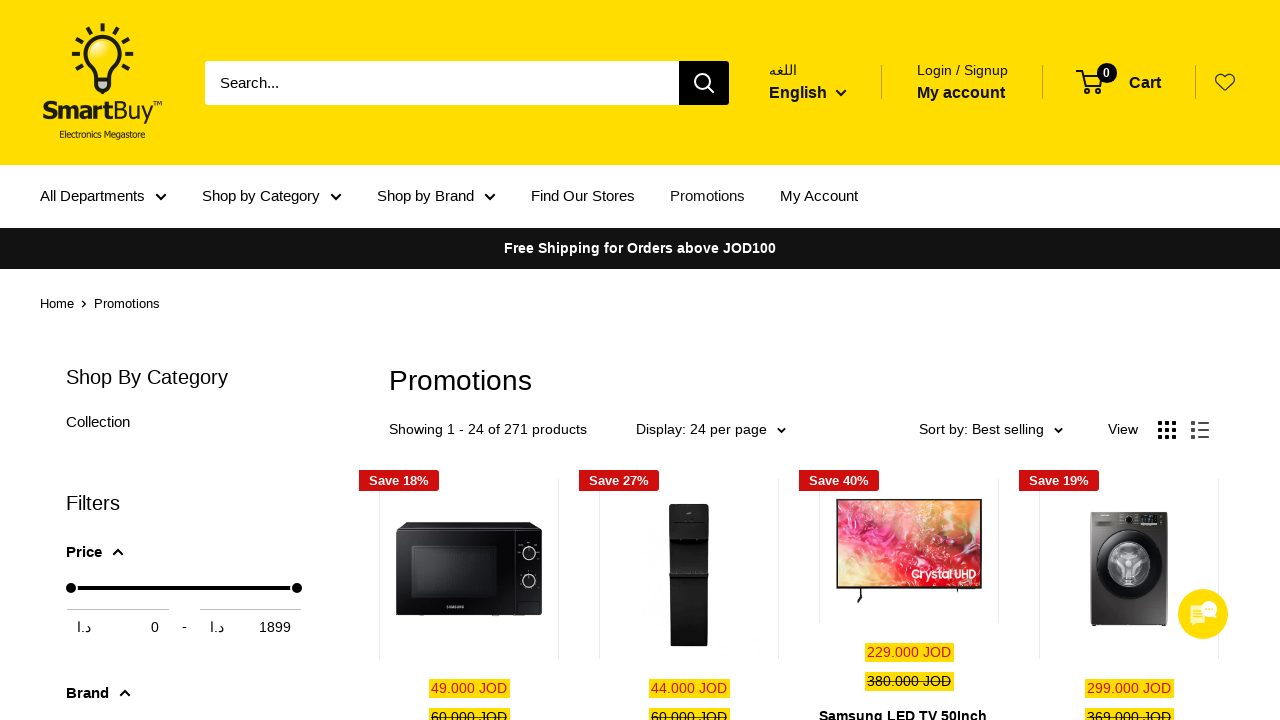

Scrolled up 100 pixels
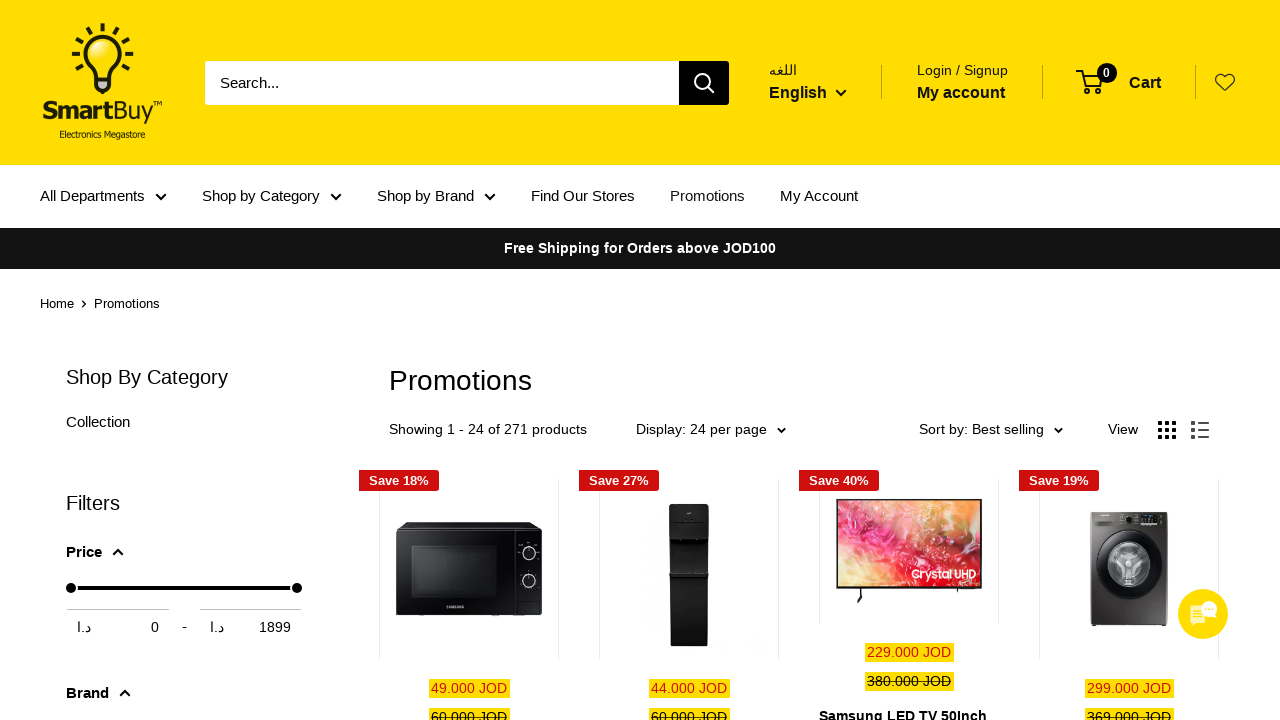

Waited 100ms for scroll animation
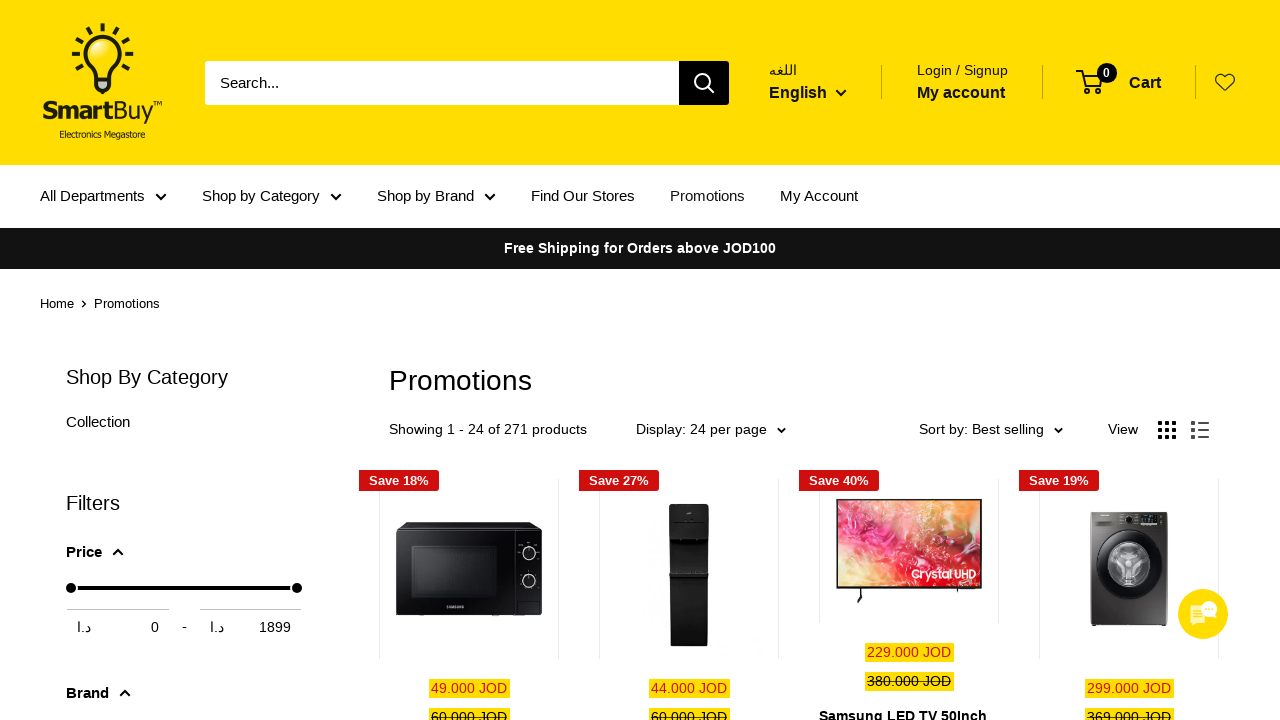

Scrolled up 100 pixels
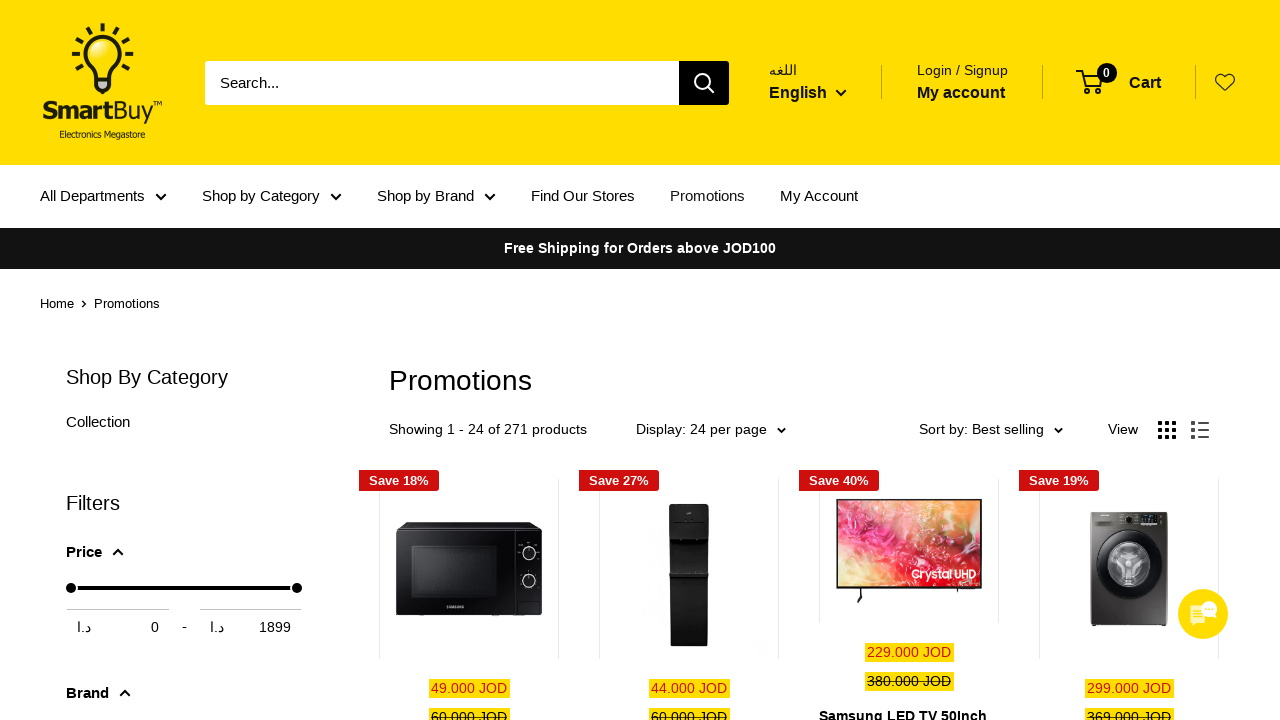

Waited 100ms for scroll animation
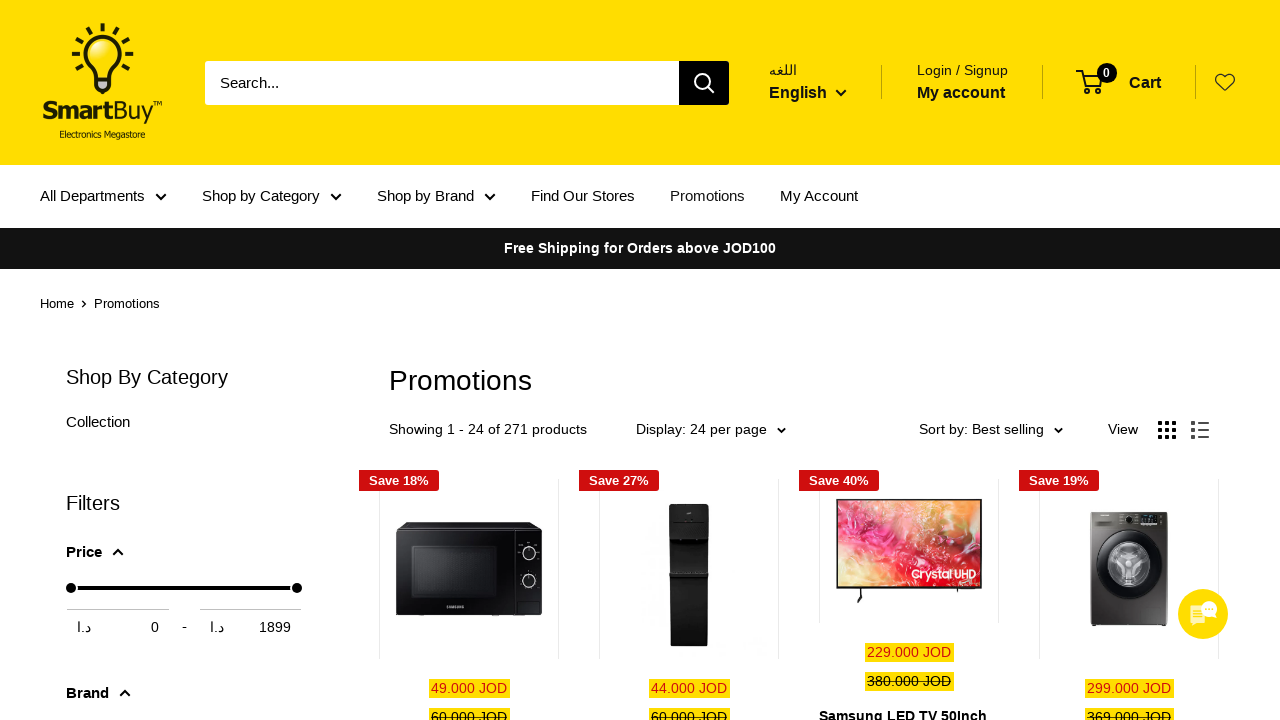

Retrieved scroll position after scrolling up: 0 pixels
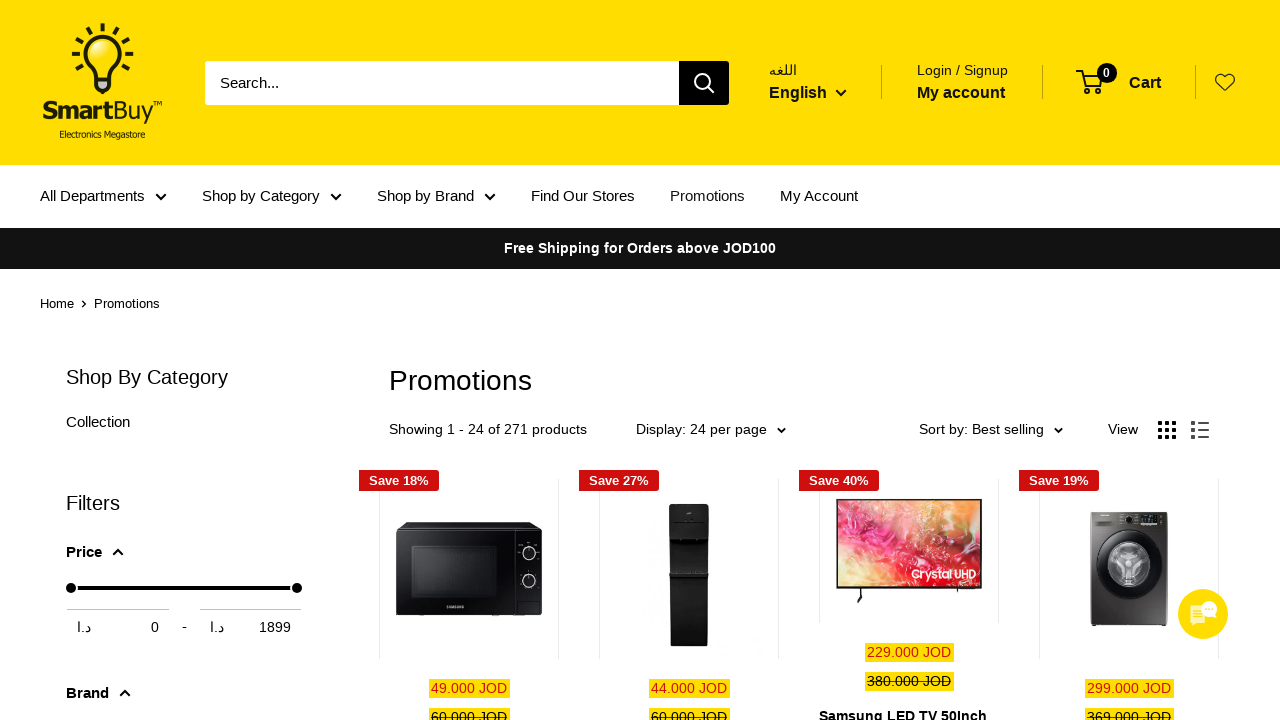

Verified page scrolled back to top successfully
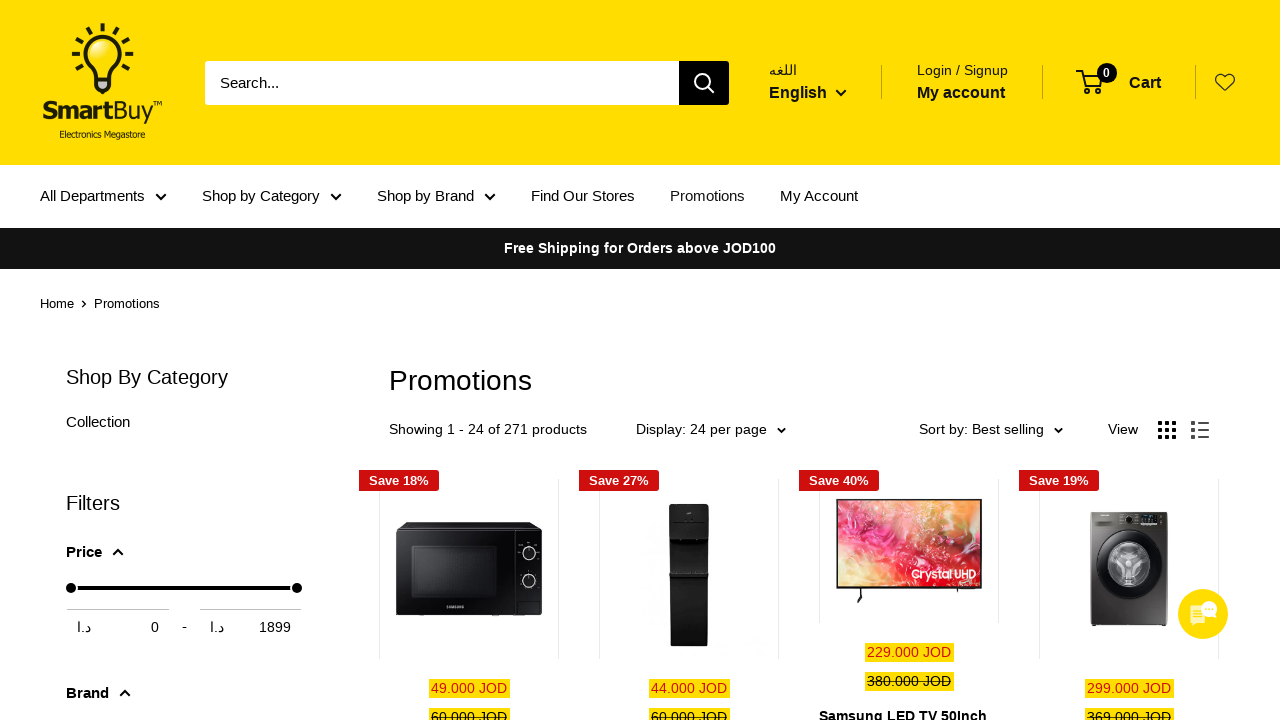

Located 24 product items on Promotions page
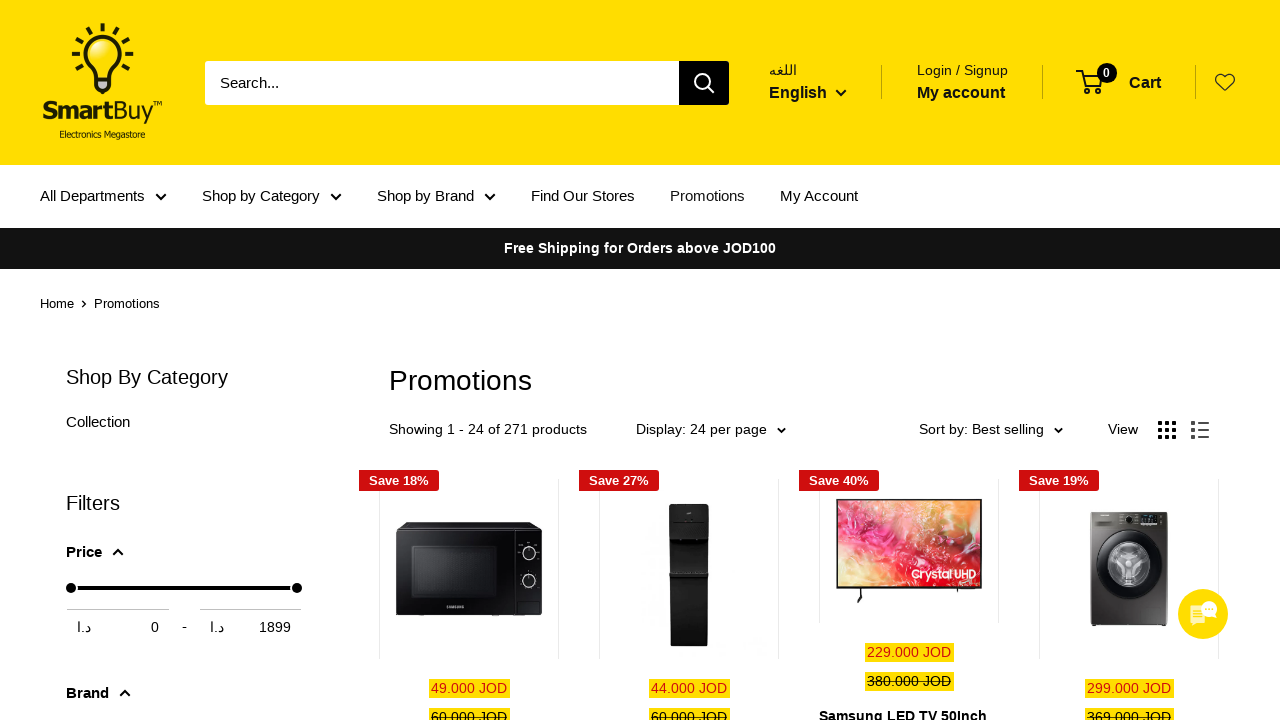

Verified products are displayed on the Promotions page
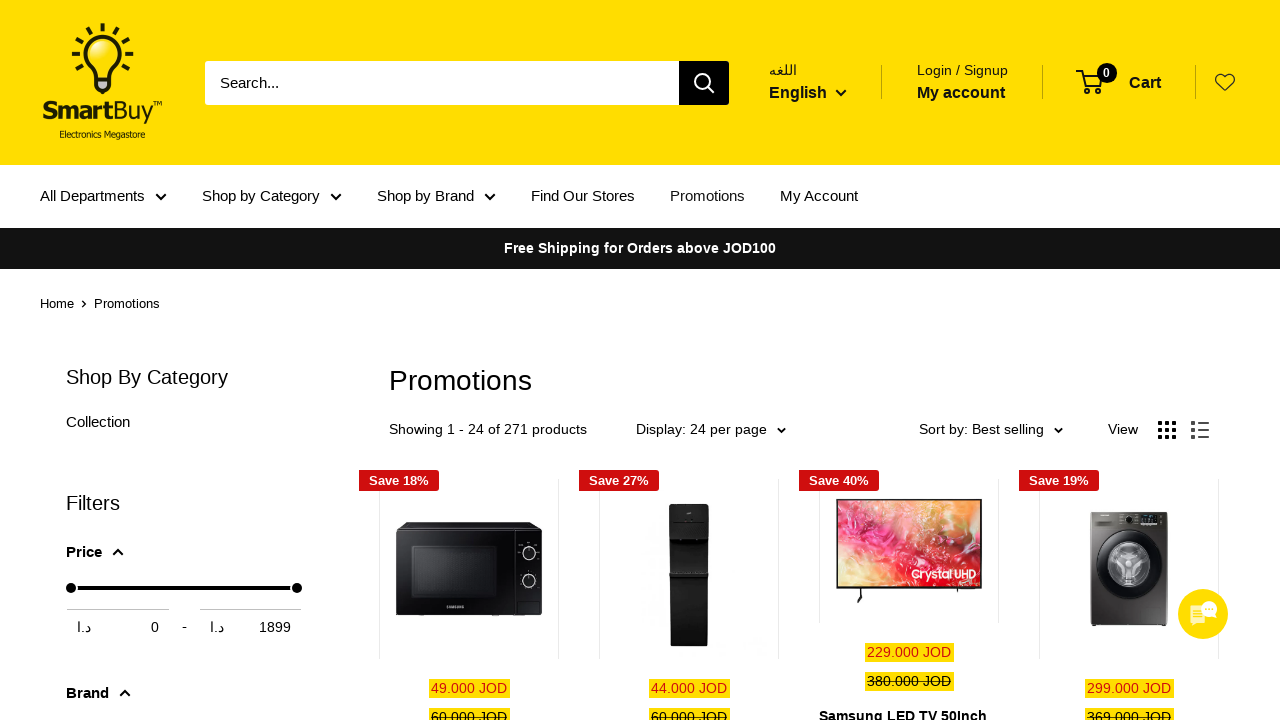

Located 48 price elements on page
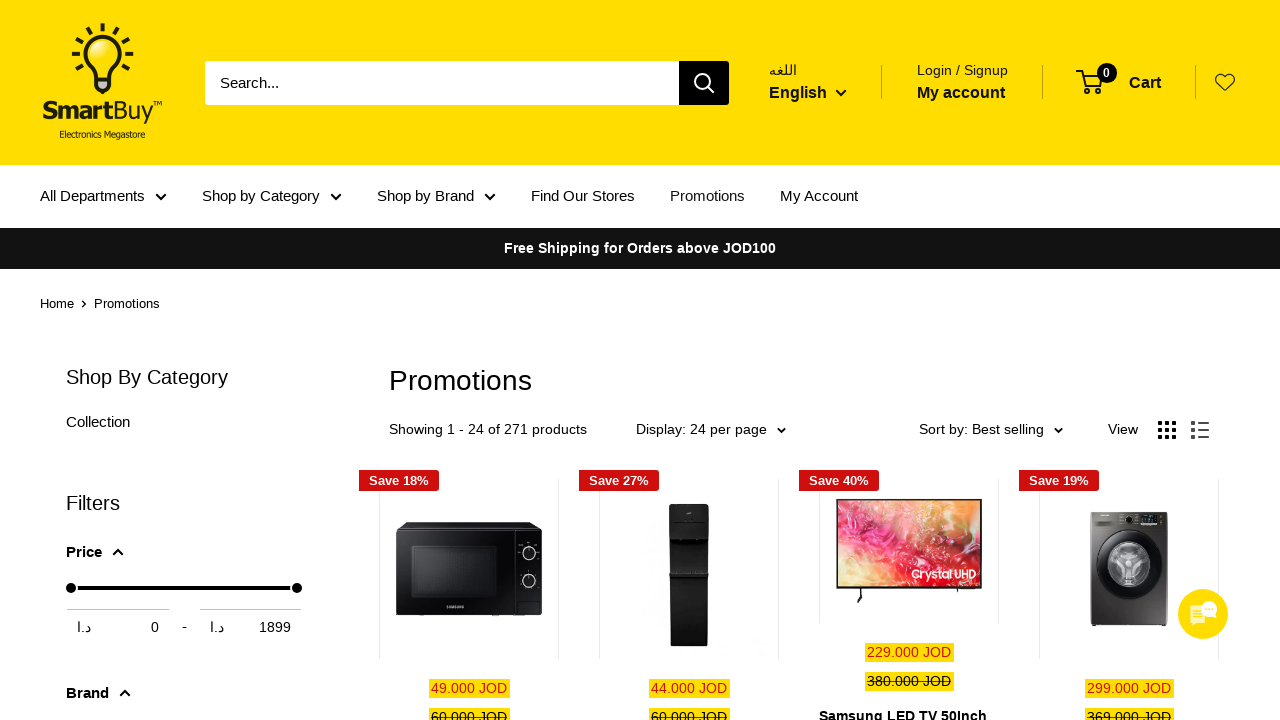

Verified prices are displayed on the Promotions page
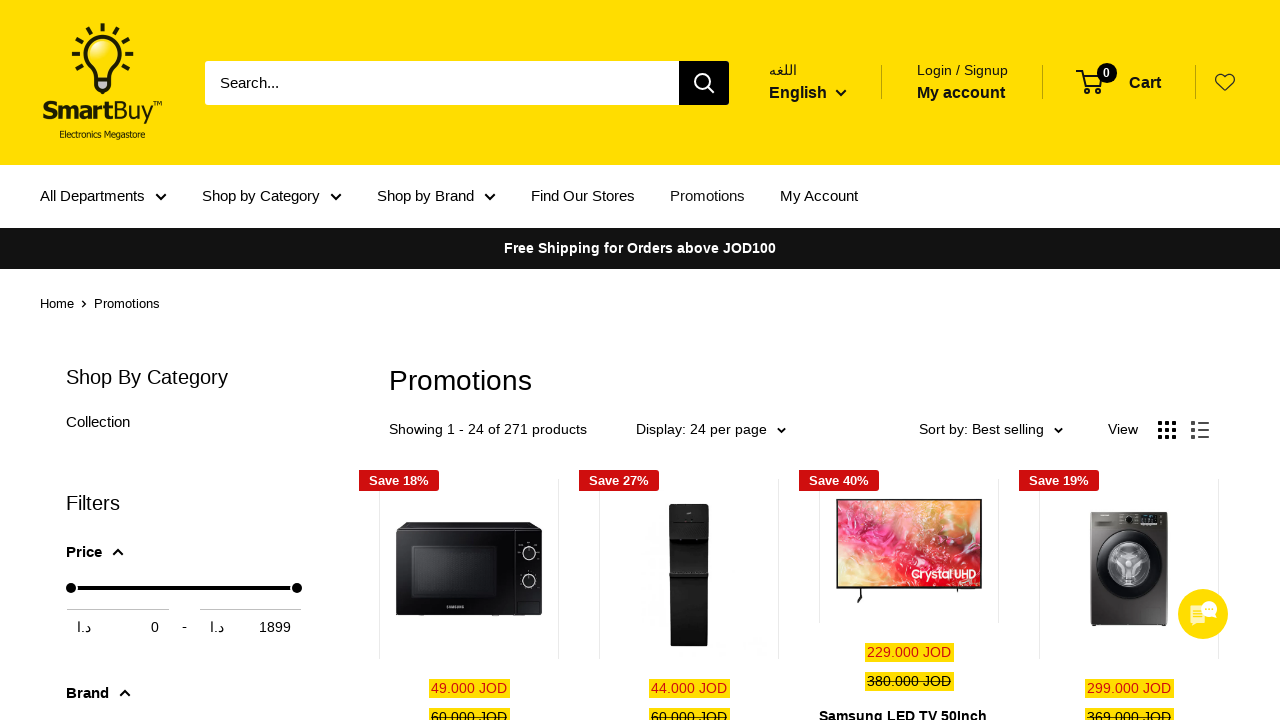

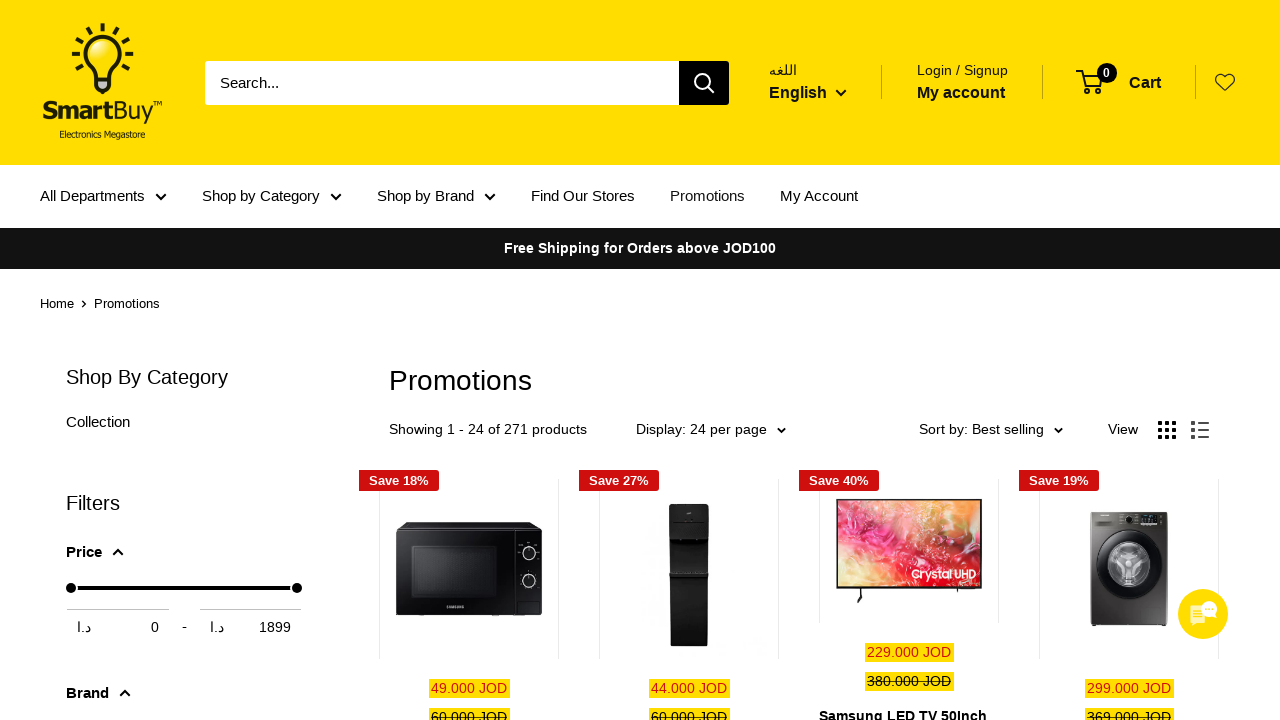